Tests checkbox interactions by first selecting all checkboxes on the page, then deselecting all selected checkboxes

Starting URL: https://faculty.washington.edu/chudler/java/boxes.html

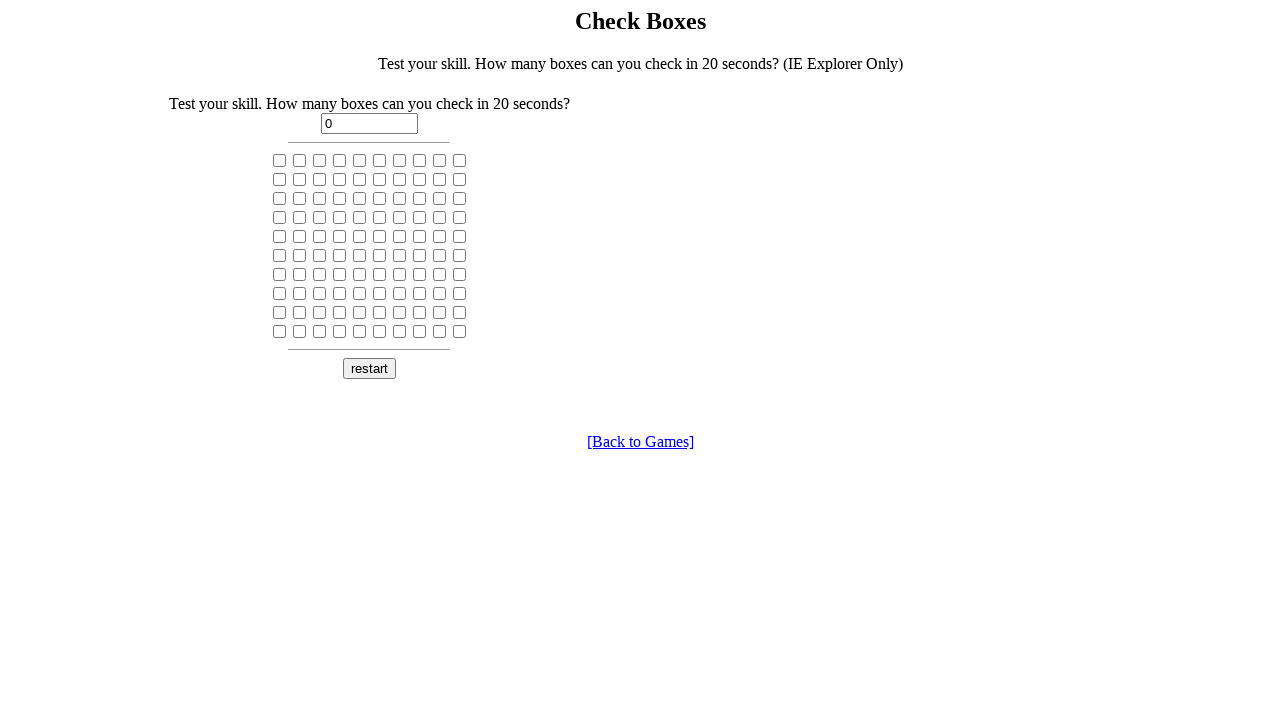

Navigated to checkbox interaction test page
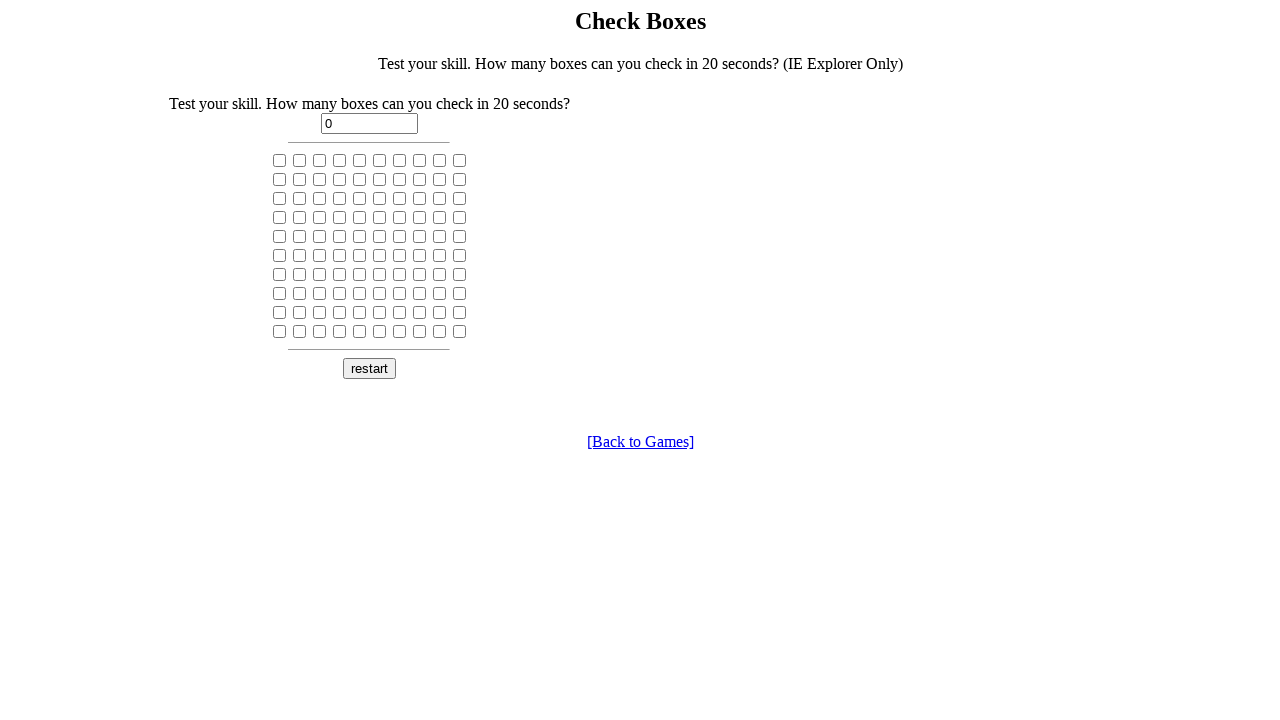

Found all checkboxes on the page
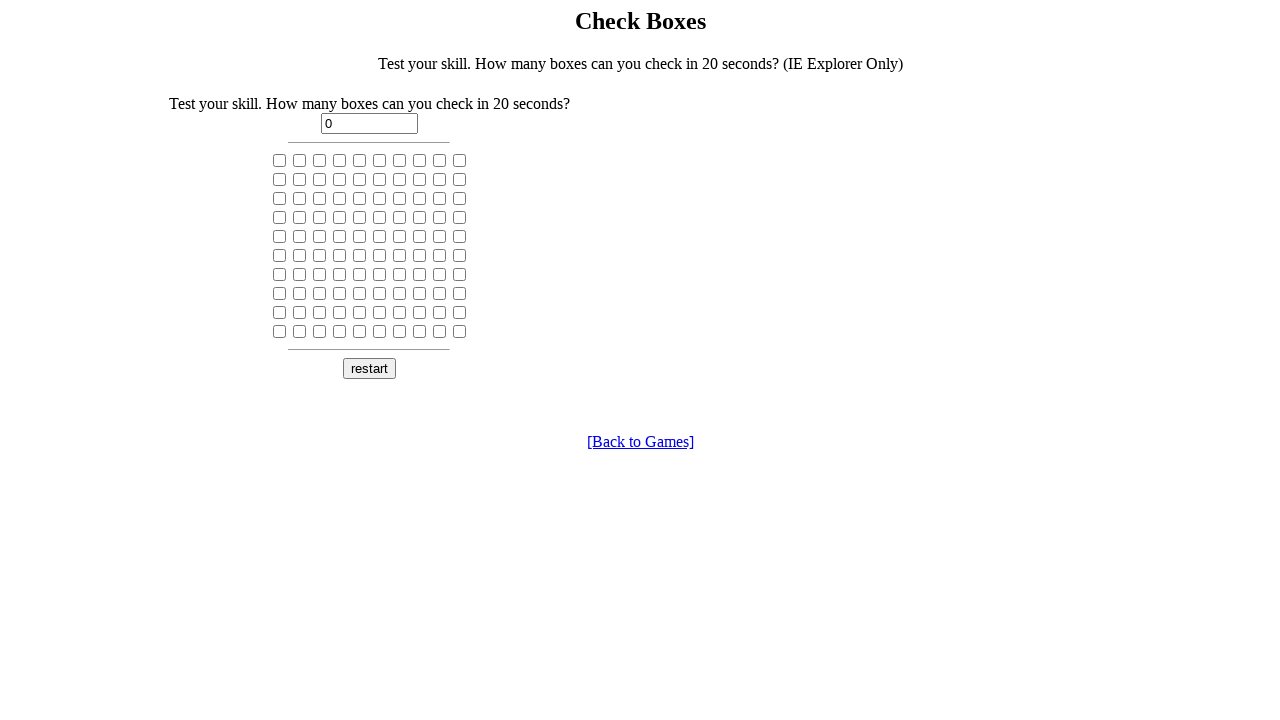

Clicked a checkbox to select it at (280, 160) on input[type='checkbox'] >> nth=0
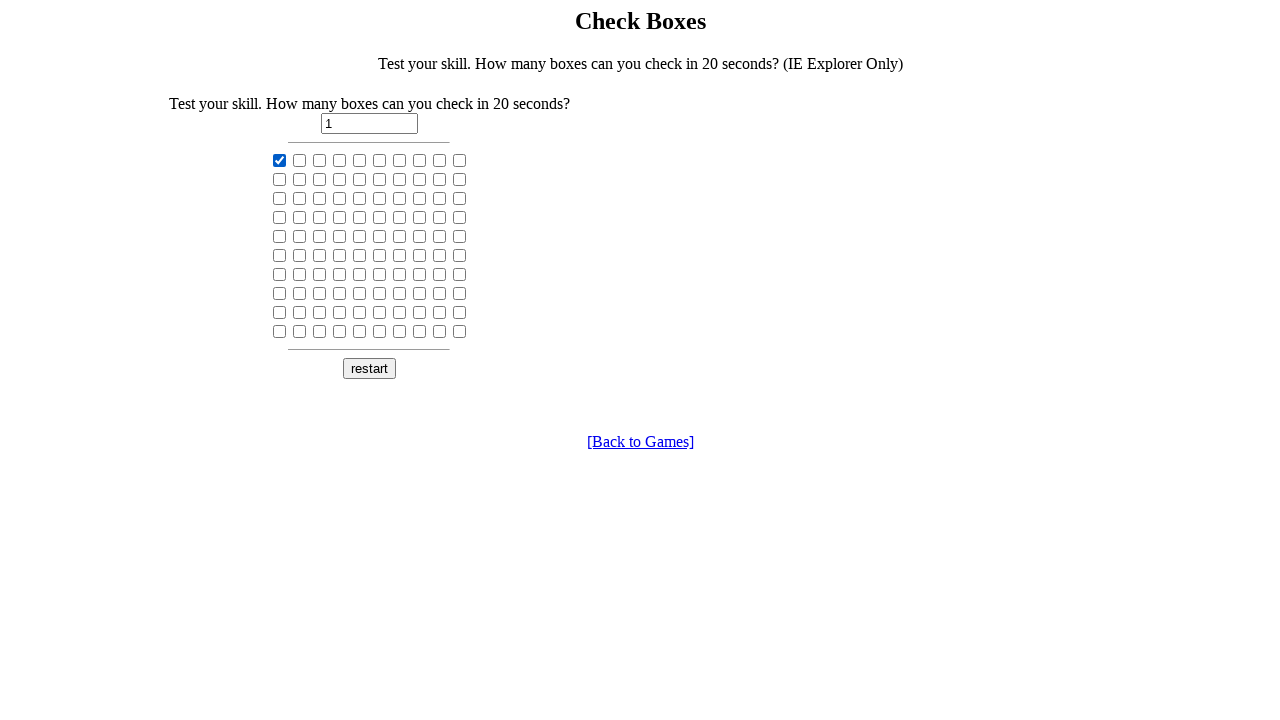

Clicked a checkbox to select it at (300, 160) on input[type='checkbox'] >> nth=1
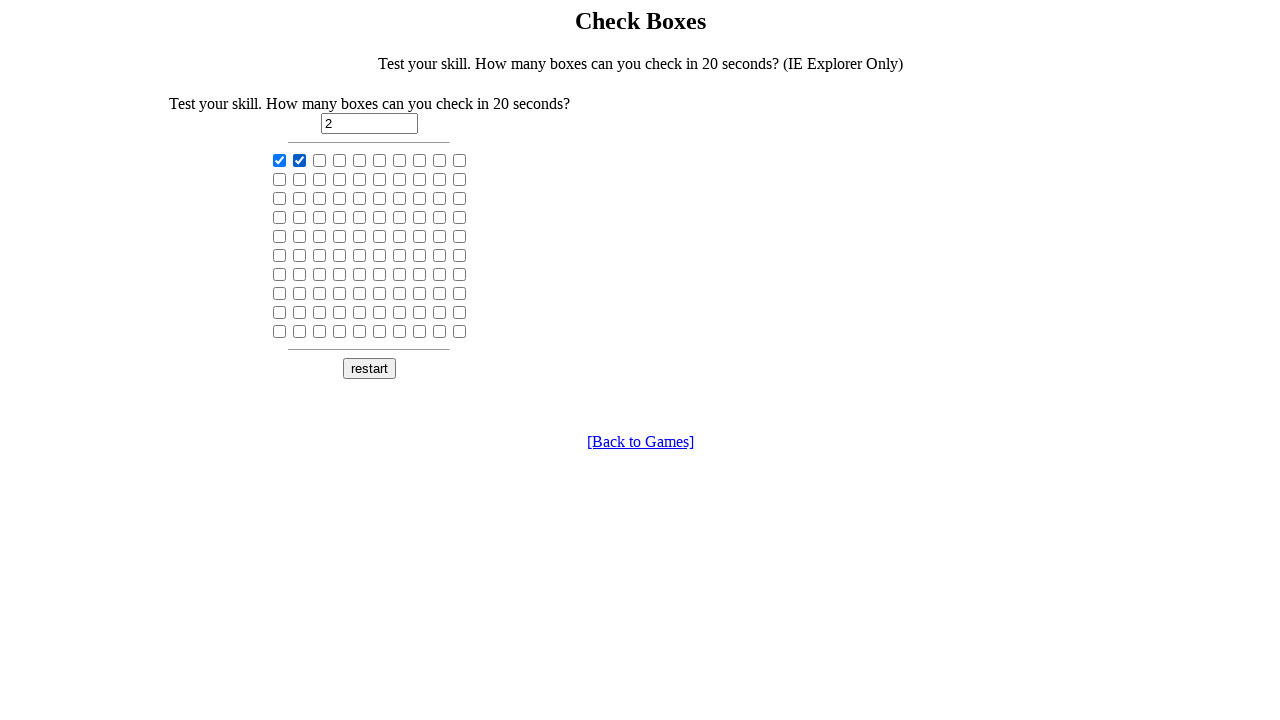

Clicked a checkbox to select it at (320, 160) on input[type='checkbox'] >> nth=2
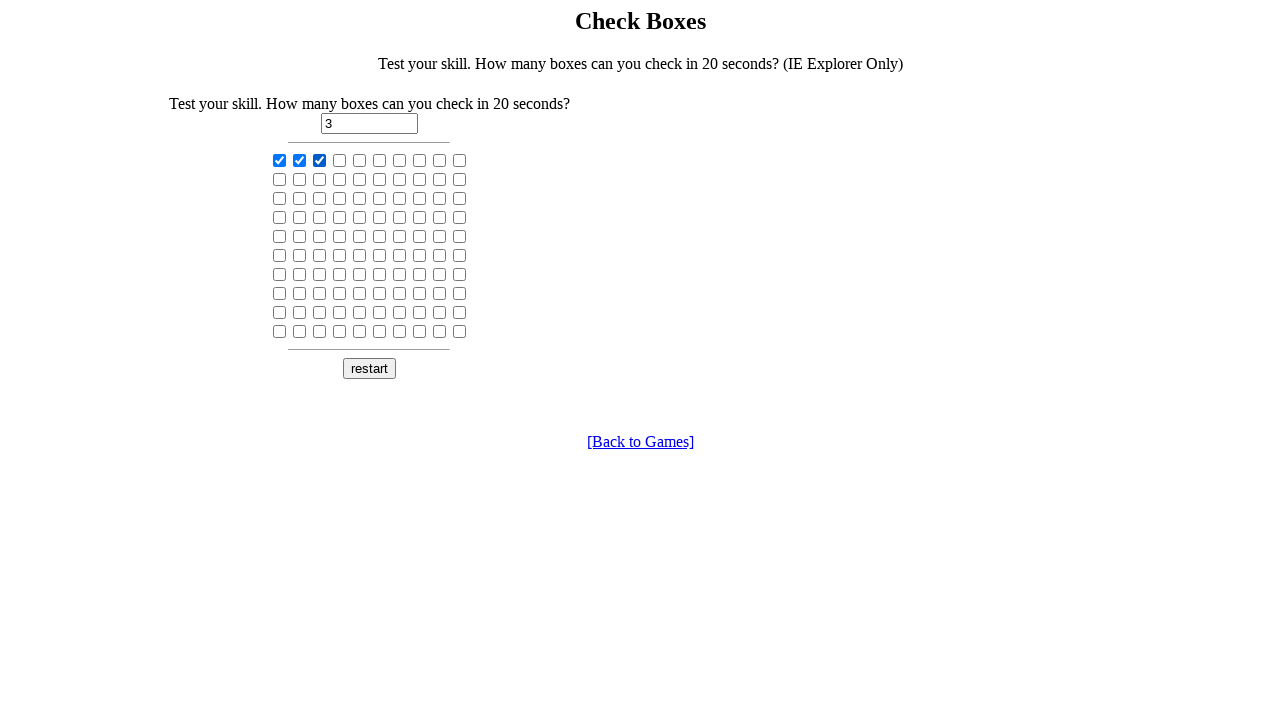

Clicked a checkbox to select it at (340, 160) on input[type='checkbox'] >> nth=3
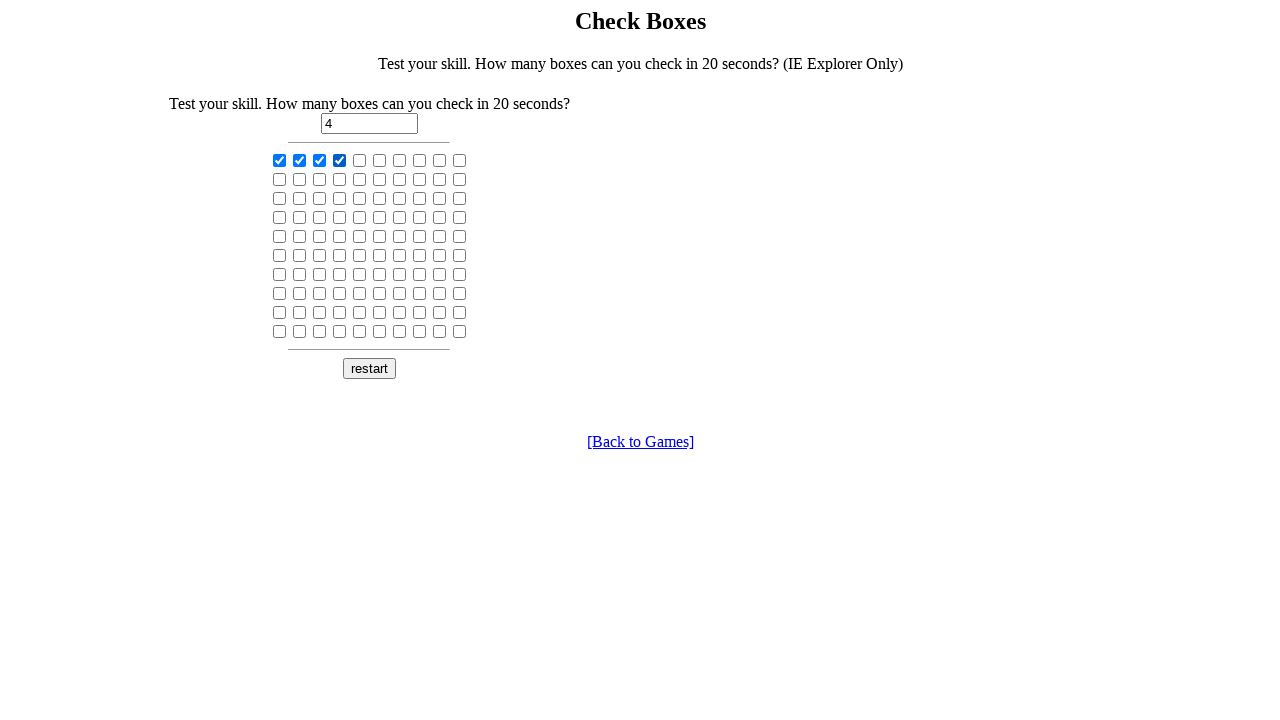

Clicked a checkbox to select it at (360, 160) on input[type='checkbox'] >> nth=4
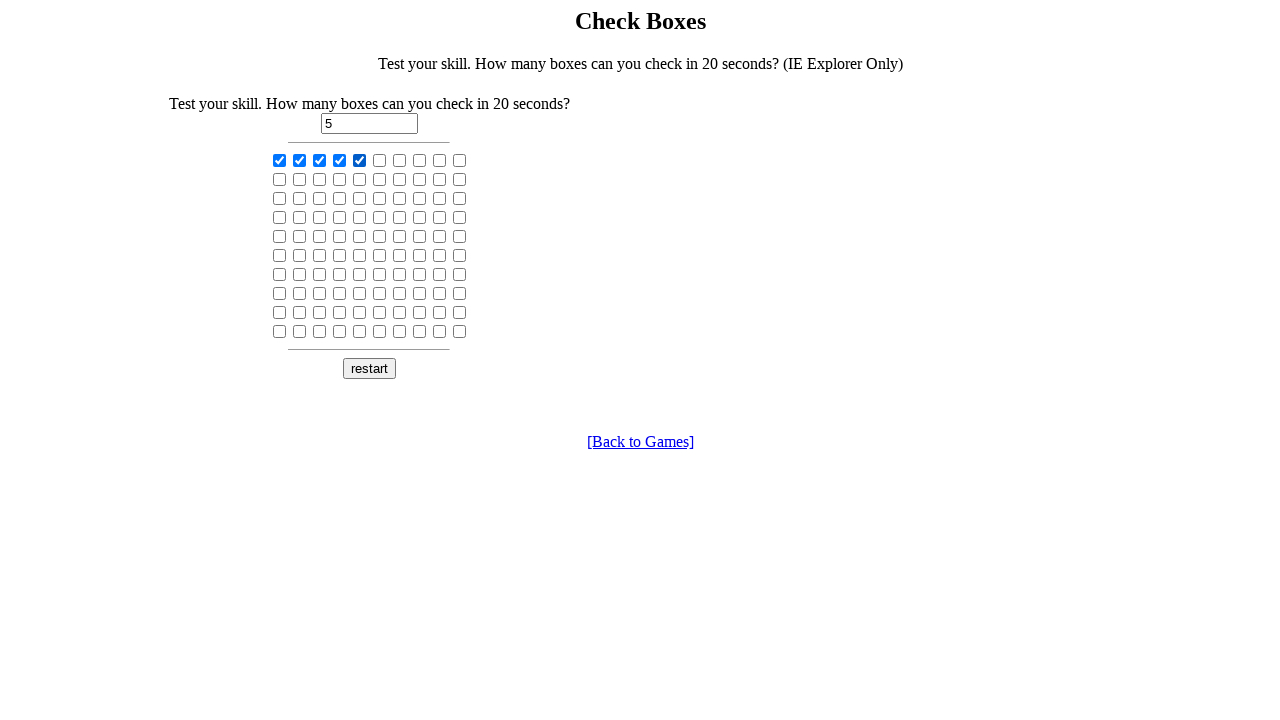

Clicked a checkbox to select it at (380, 160) on input[type='checkbox'] >> nth=5
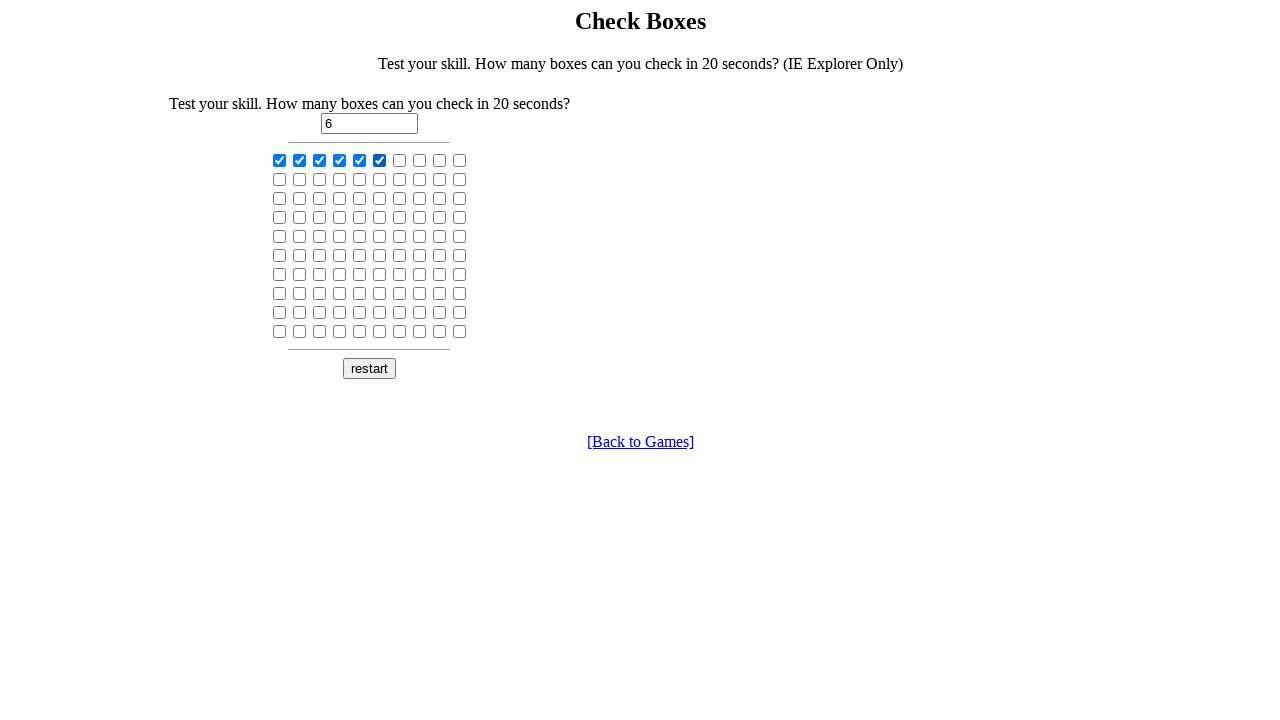

Clicked a checkbox to select it at (400, 160) on input[type='checkbox'] >> nth=6
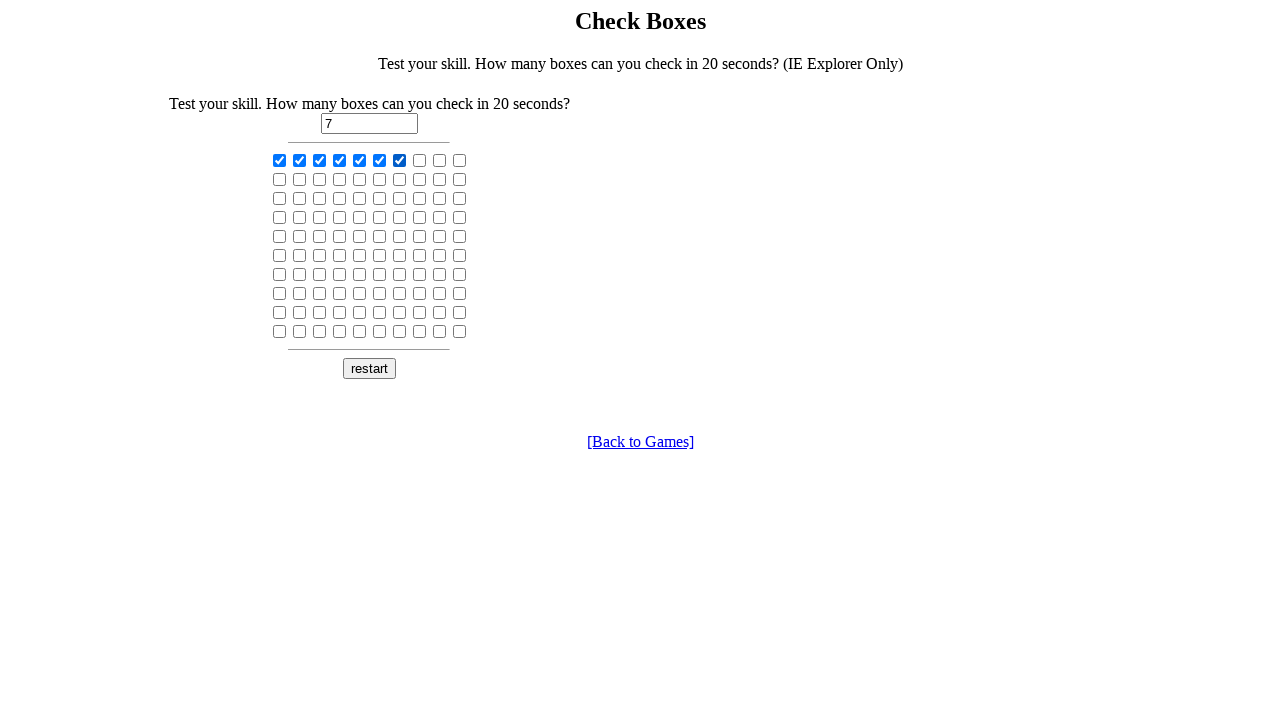

Clicked a checkbox to select it at (420, 160) on input[type='checkbox'] >> nth=7
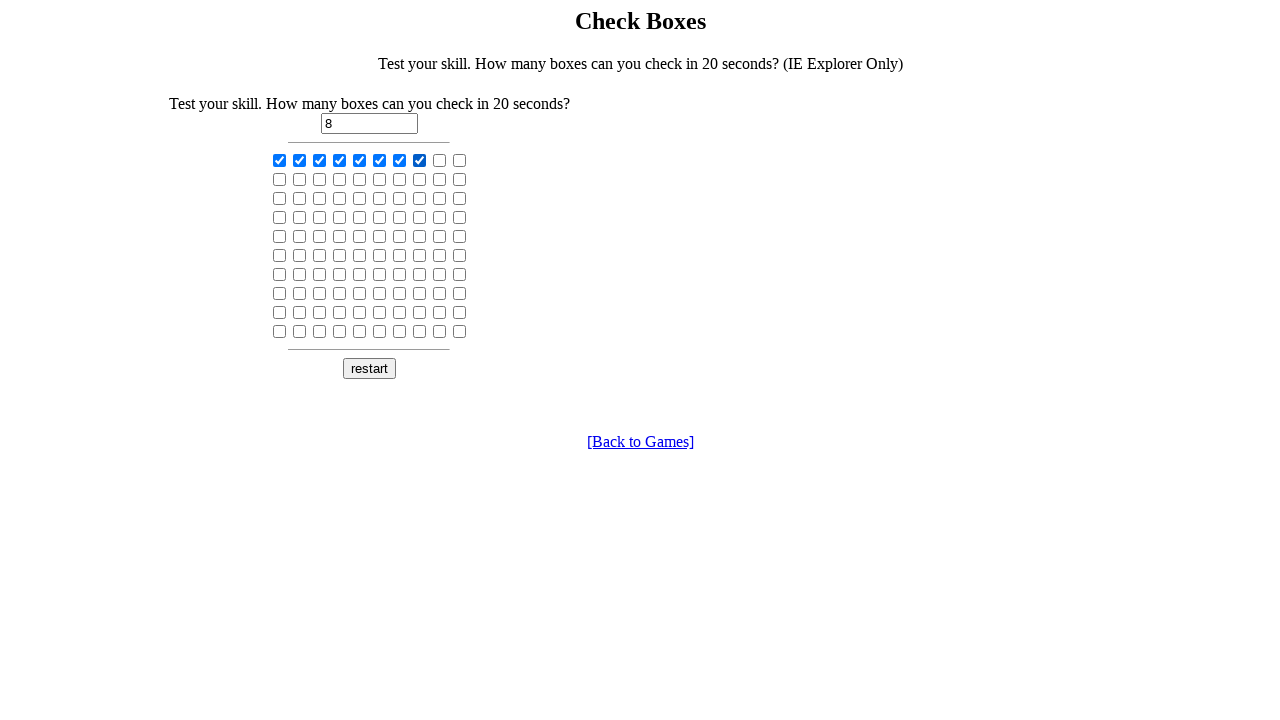

Clicked a checkbox to select it at (440, 160) on input[type='checkbox'] >> nth=8
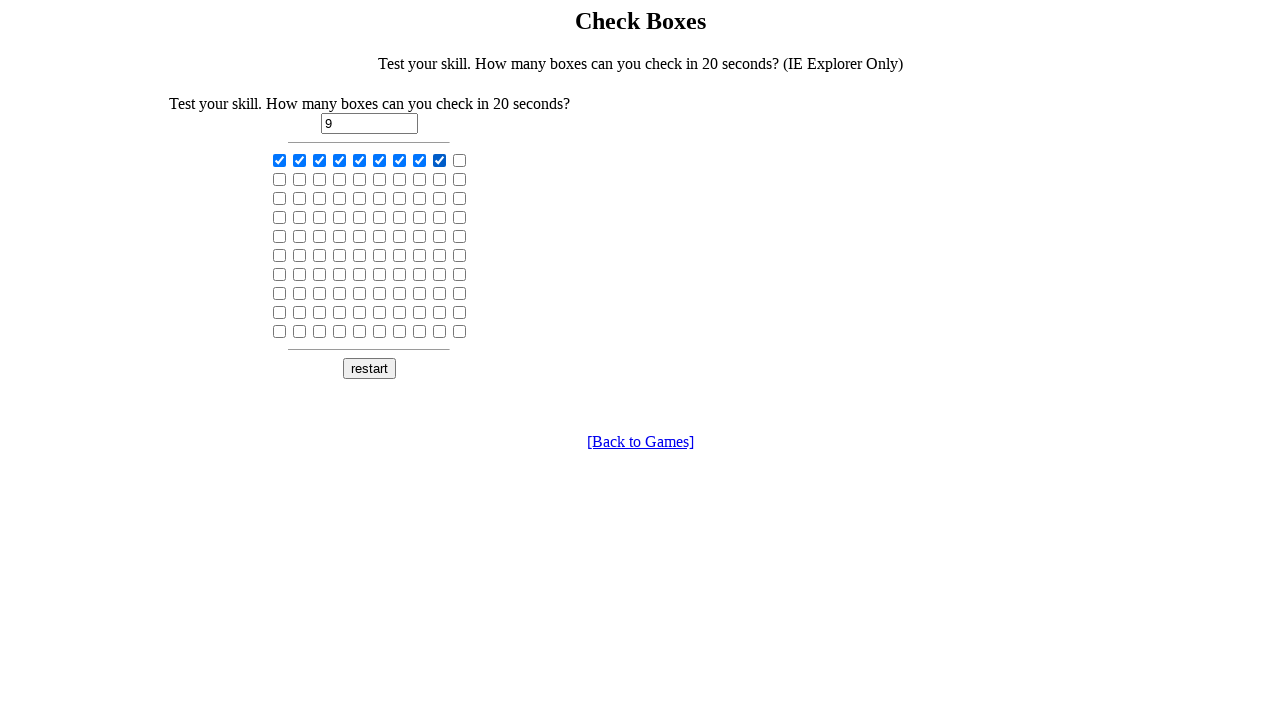

Clicked a checkbox to select it at (460, 160) on input[type='checkbox'] >> nth=9
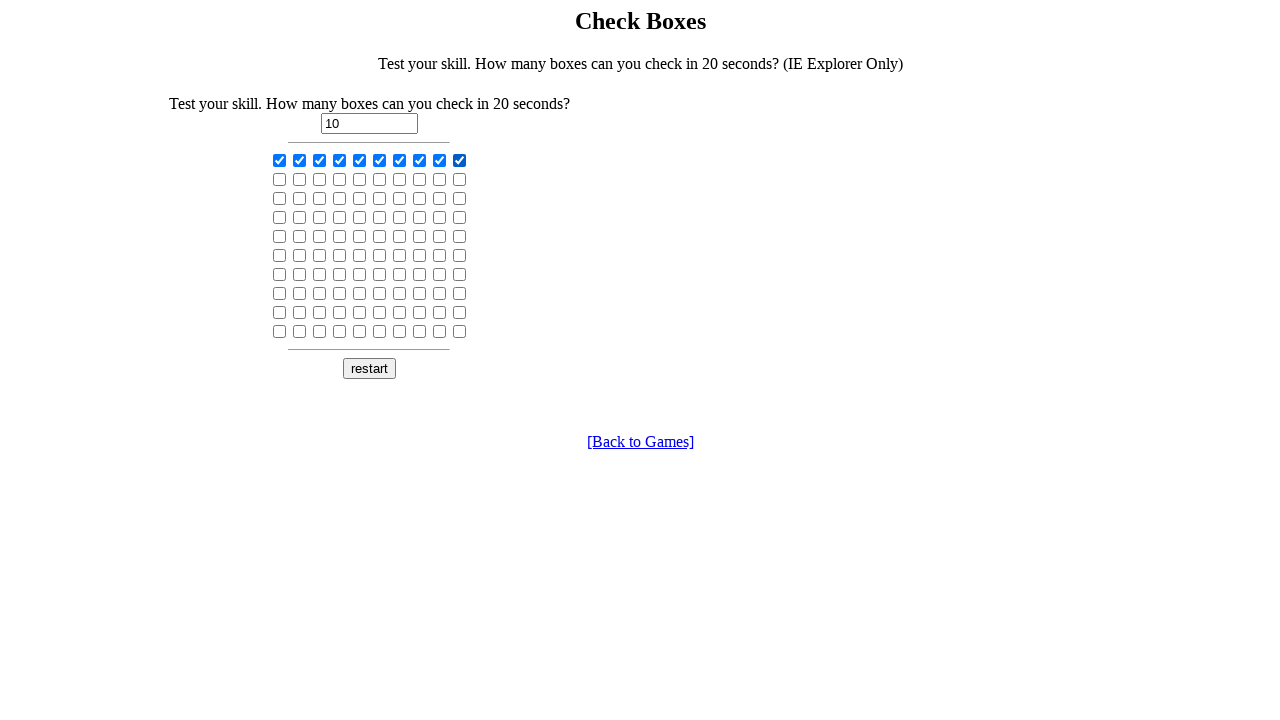

Clicked a checkbox to select it at (280, 179) on input[type='checkbox'] >> nth=10
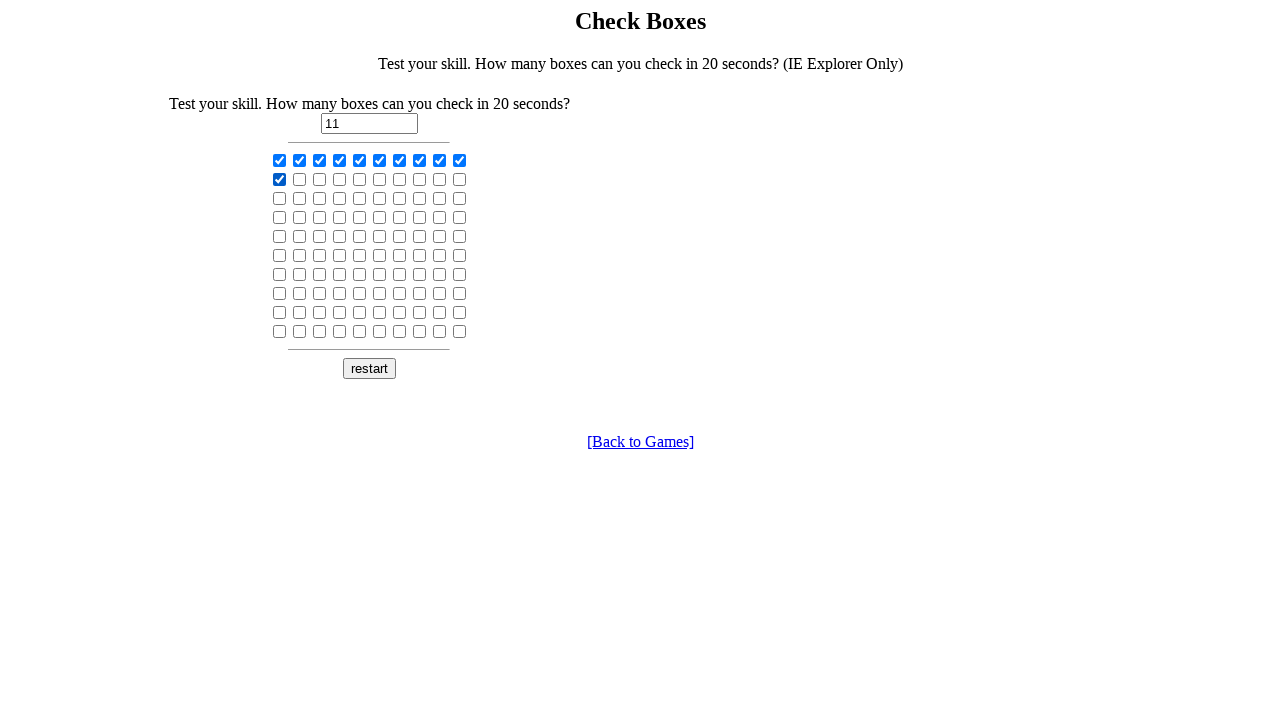

Clicked a checkbox to select it at (300, 179) on input[type='checkbox'] >> nth=11
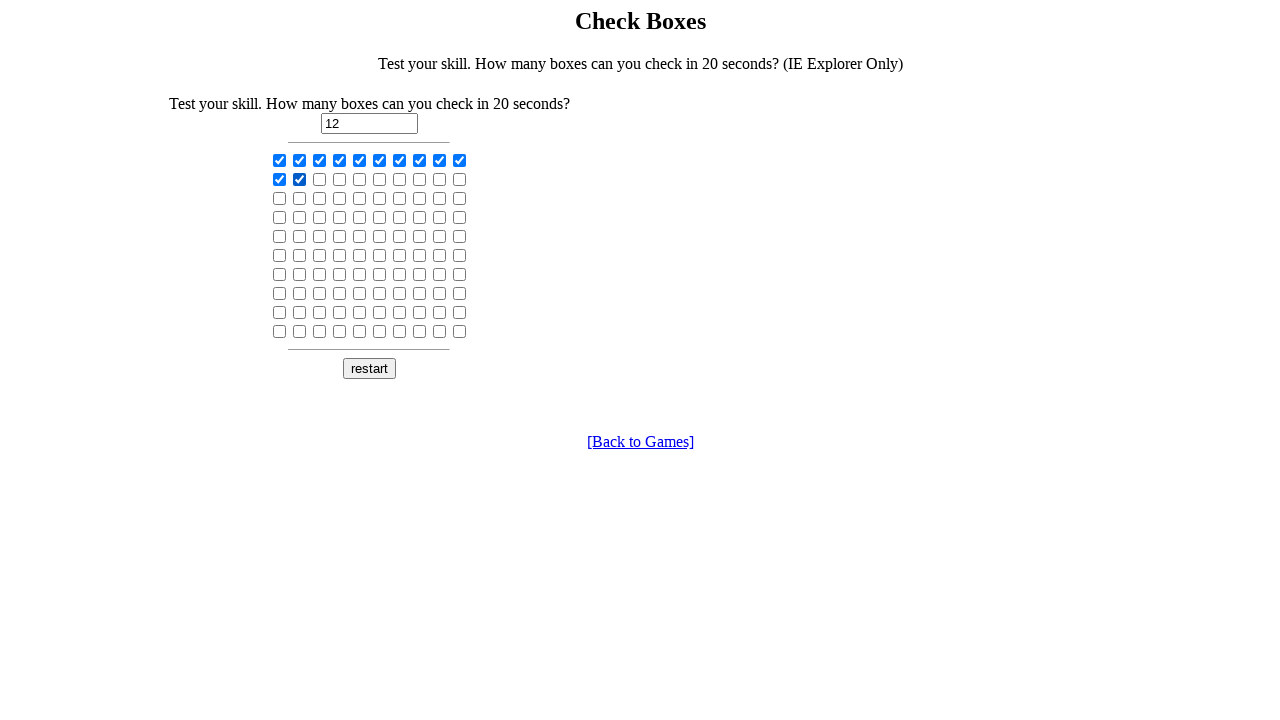

Clicked a checkbox to select it at (320, 179) on input[type='checkbox'] >> nth=12
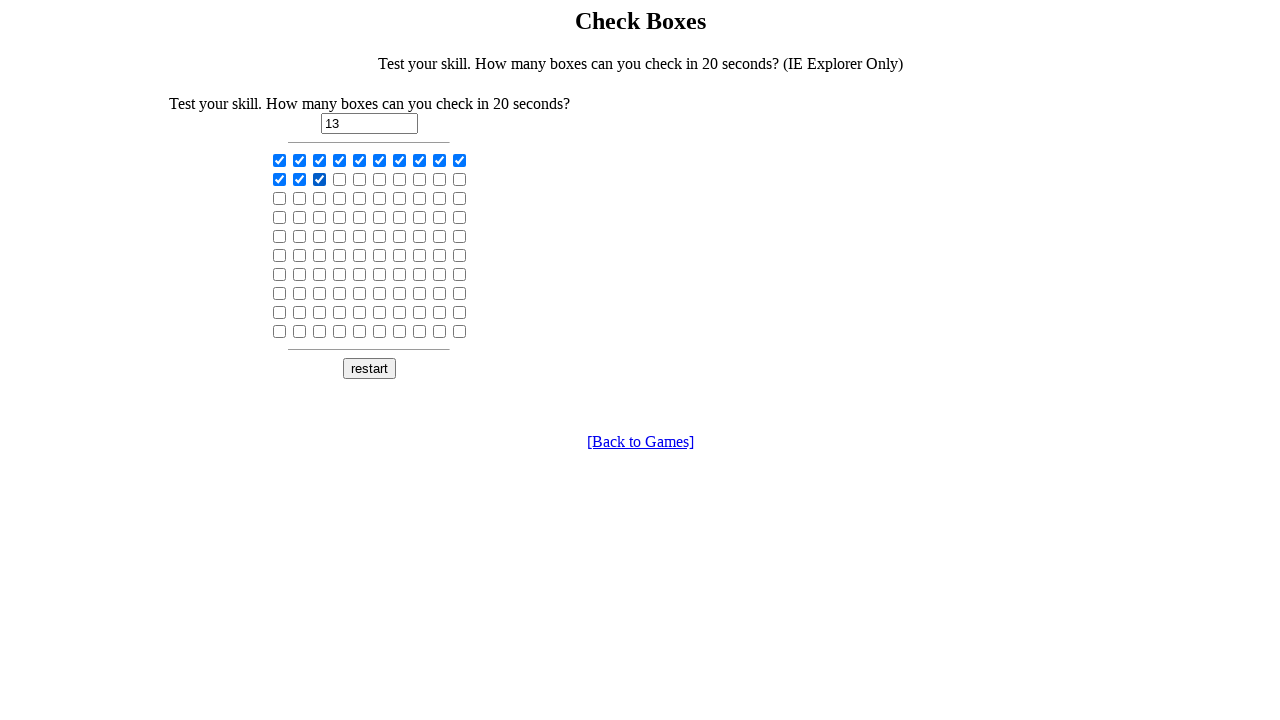

Clicked a checkbox to select it at (340, 179) on input[type='checkbox'] >> nth=13
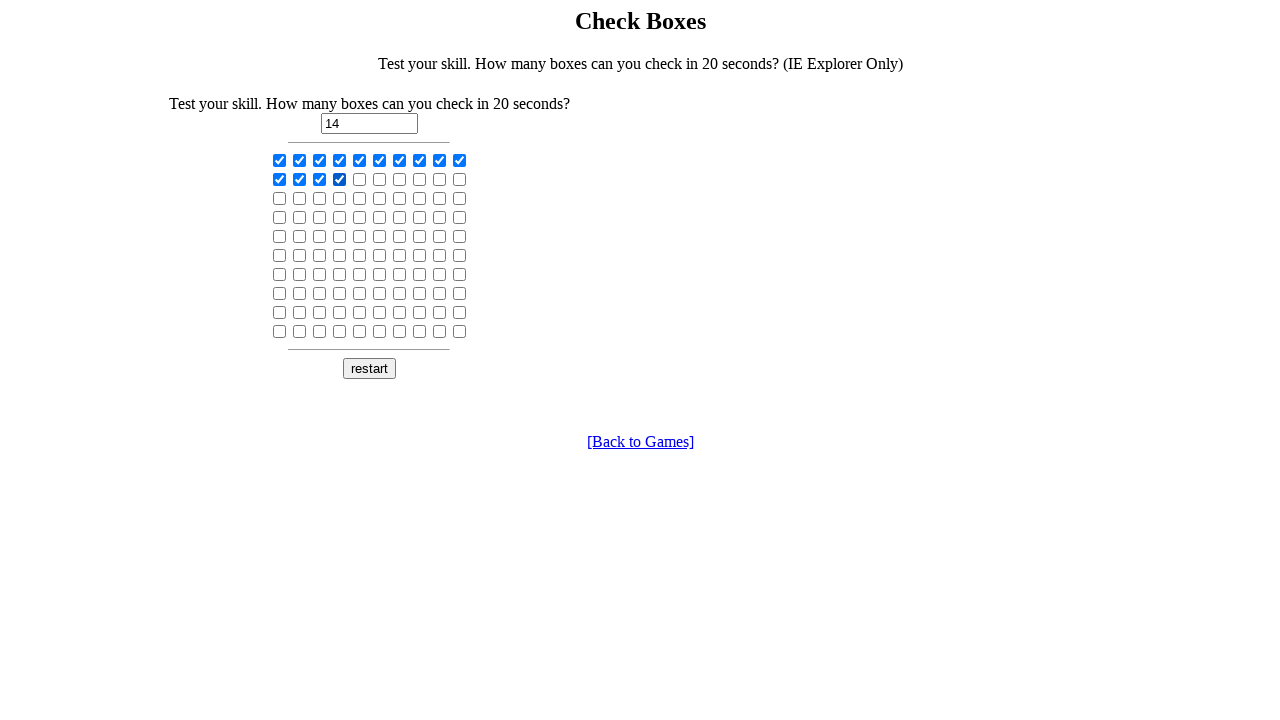

Clicked a checkbox to select it at (360, 179) on input[type='checkbox'] >> nth=14
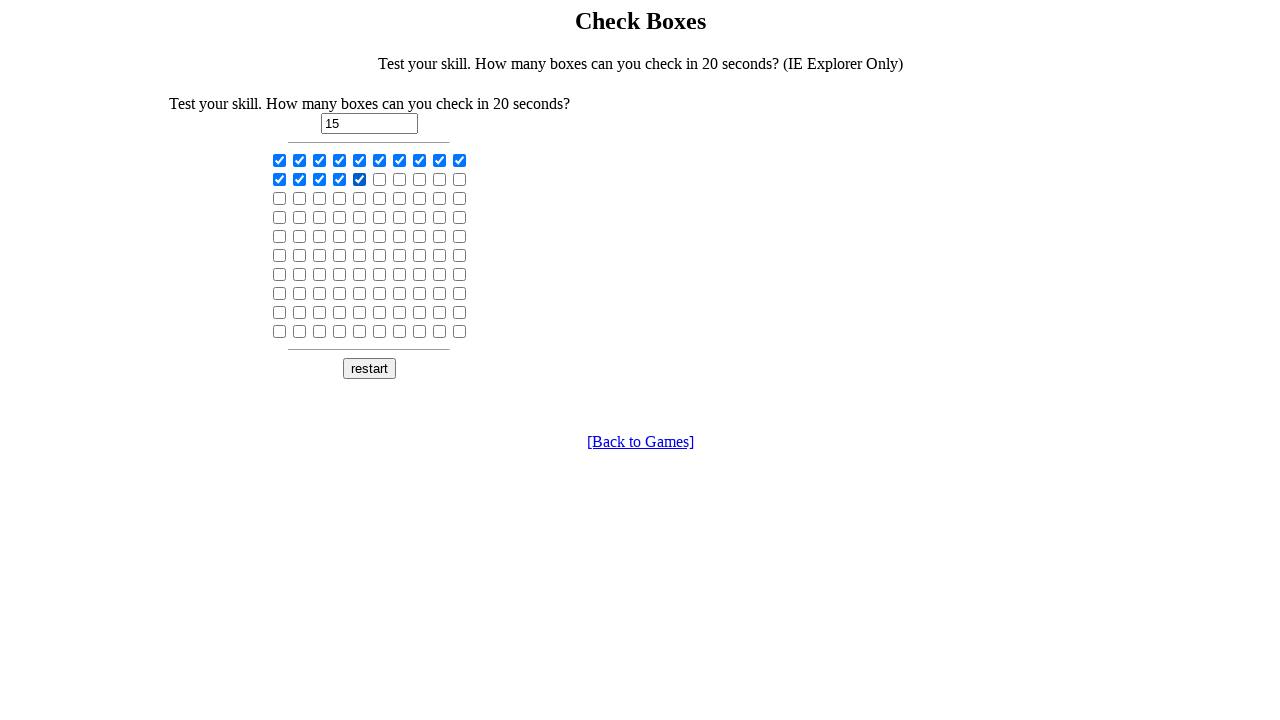

Clicked a checkbox to select it at (380, 179) on input[type='checkbox'] >> nth=15
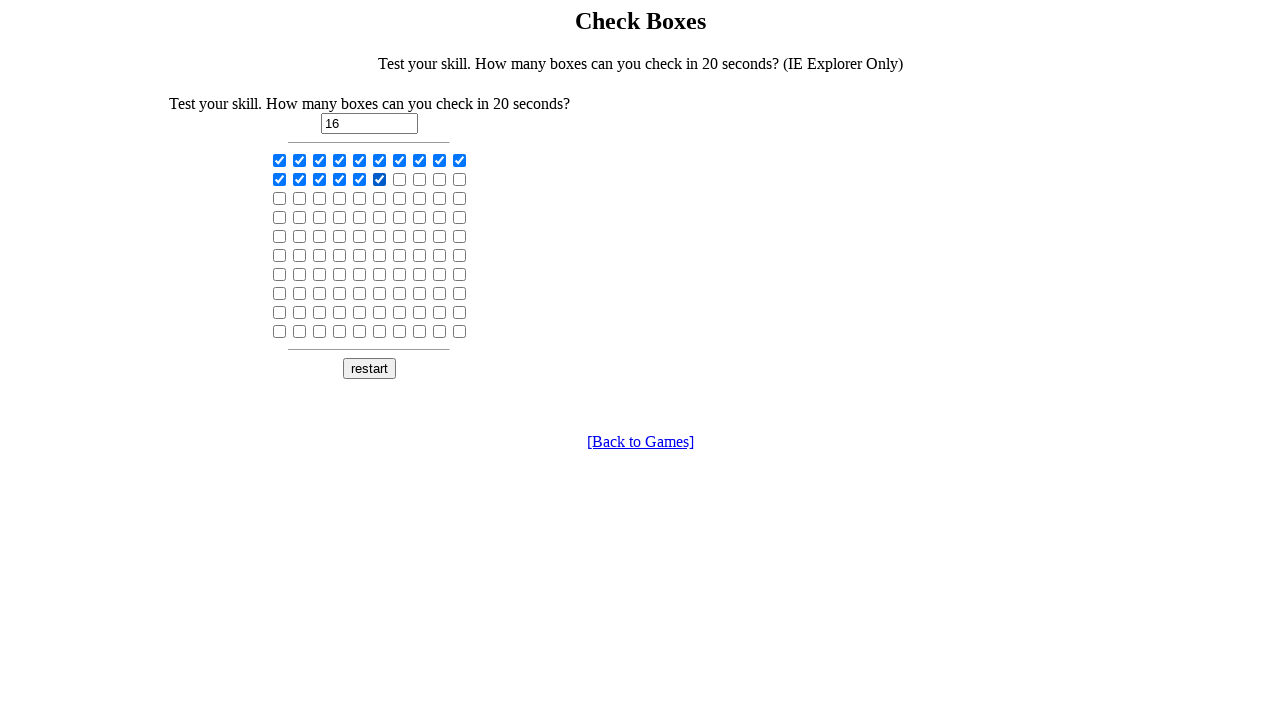

Clicked a checkbox to select it at (400, 179) on input[type='checkbox'] >> nth=16
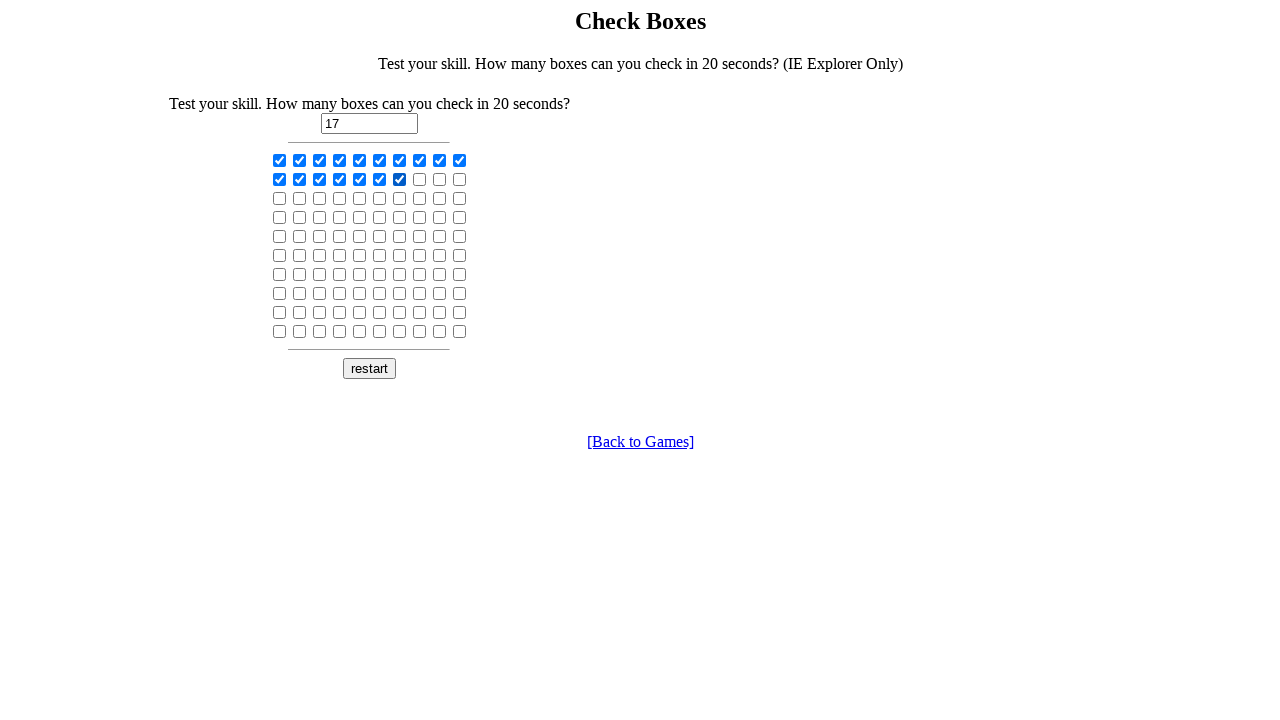

Clicked a checkbox to select it at (420, 179) on input[type='checkbox'] >> nth=17
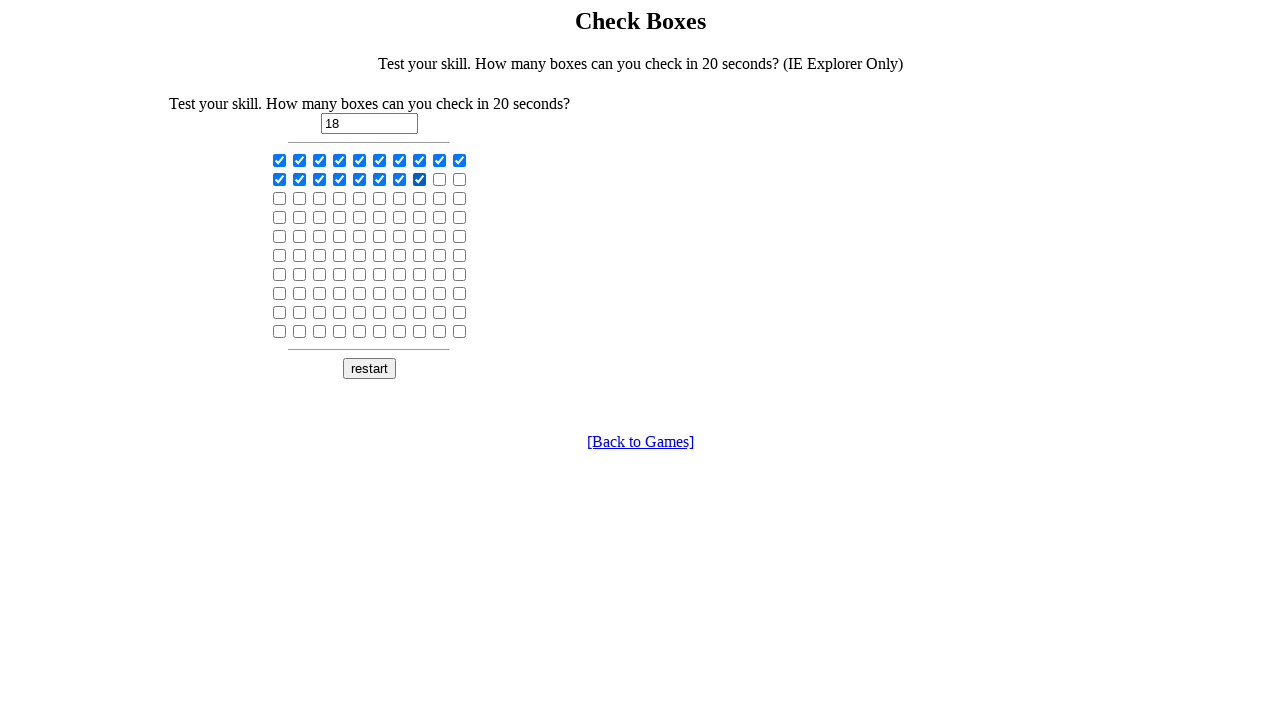

Clicked a checkbox to select it at (440, 179) on input[type='checkbox'] >> nth=18
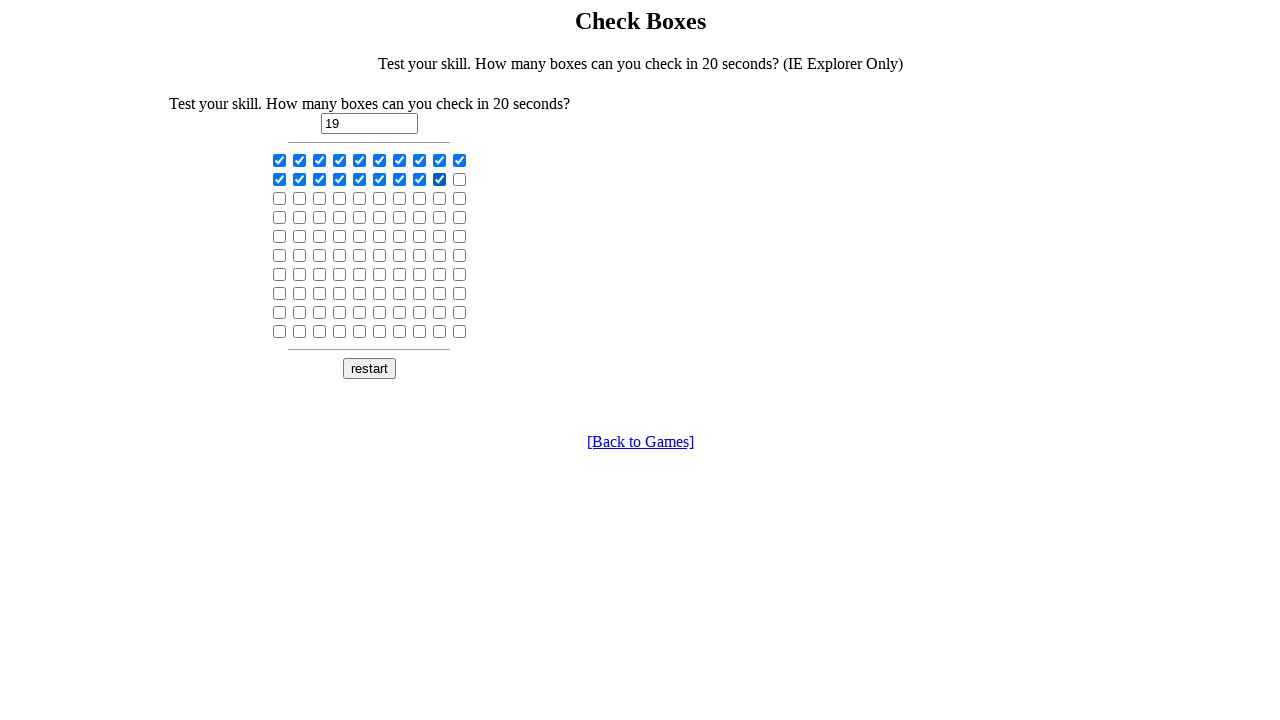

Clicked a checkbox to select it at (460, 179) on input[type='checkbox'] >> nth=19
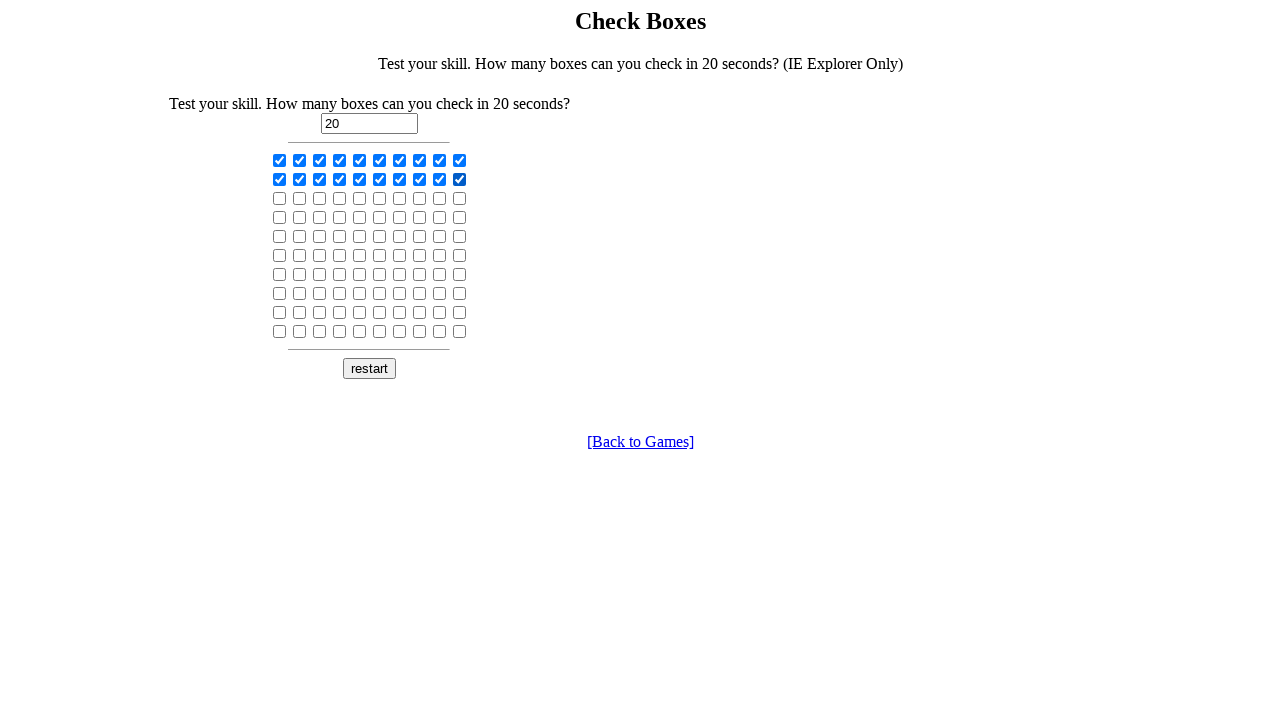

Clicked a checkbox to select it at (280, 198) on input[type='checkbox'] >> nth=20
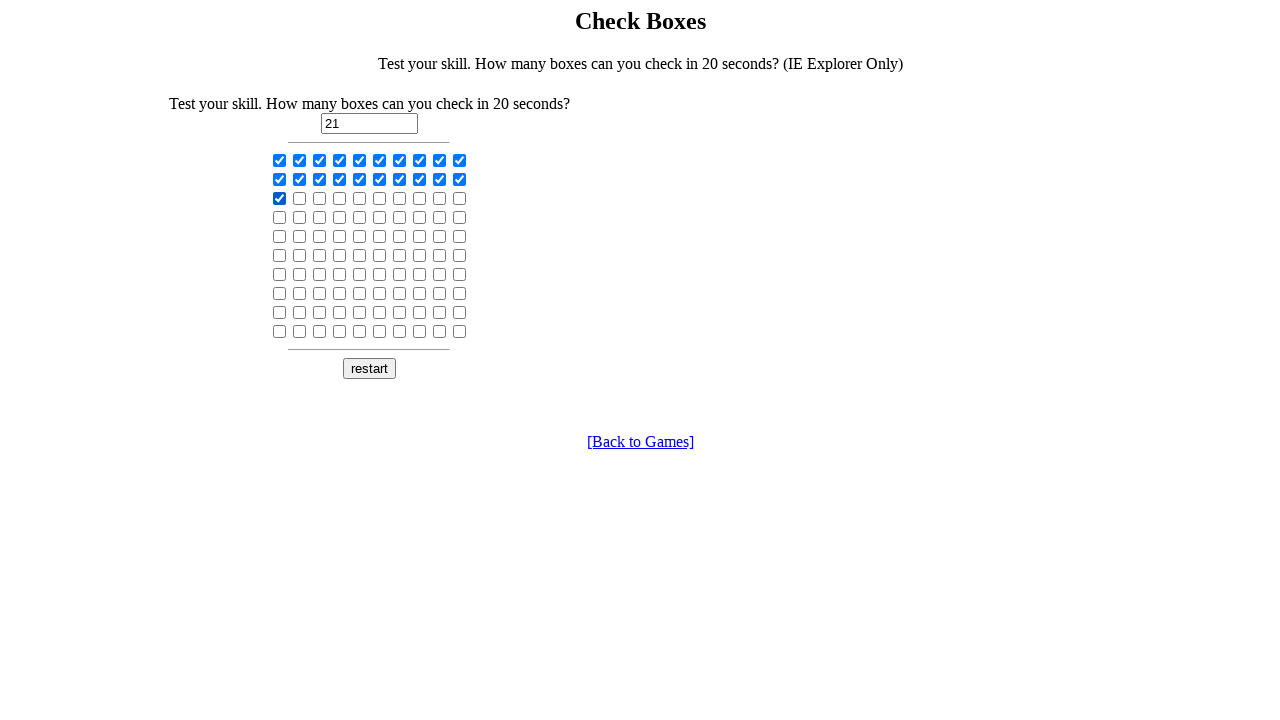

Clicked a checkbox to select it at (300, 198) on input[type='checkbox'] >> nth=21
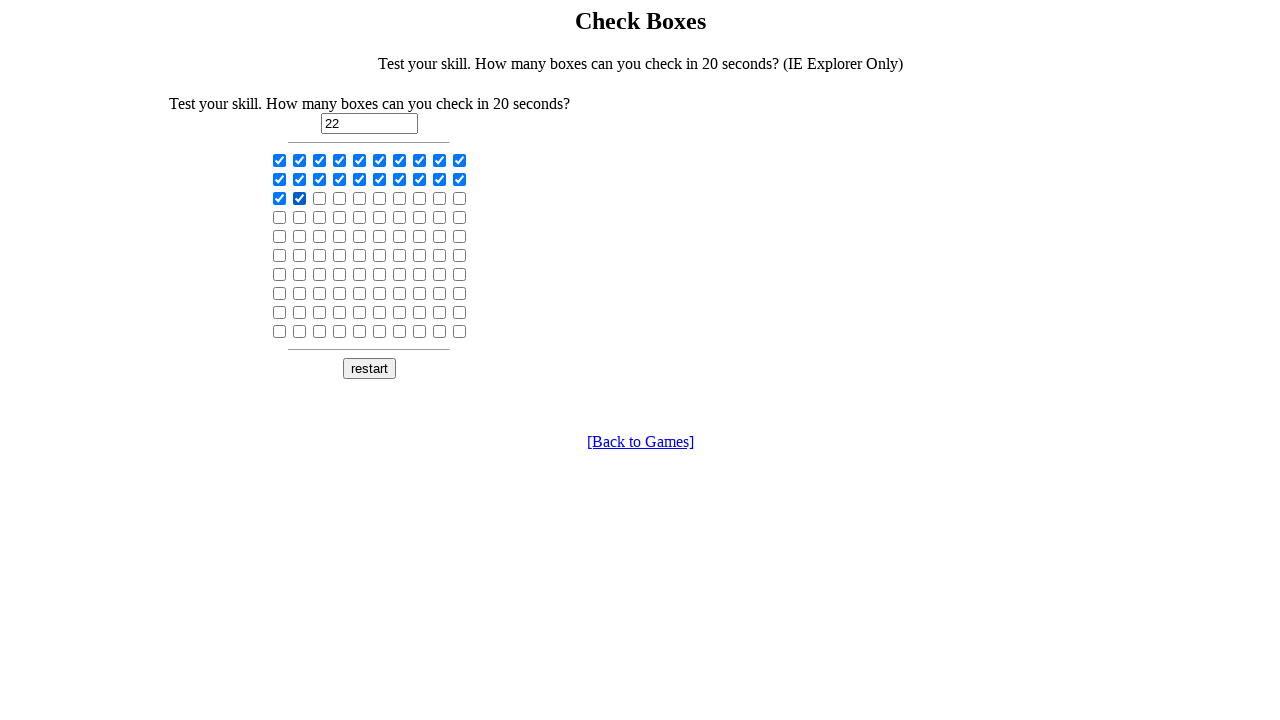

Clicked a checkbox to select it at (320, 198) on input[type='checkbox'] >> nth=22
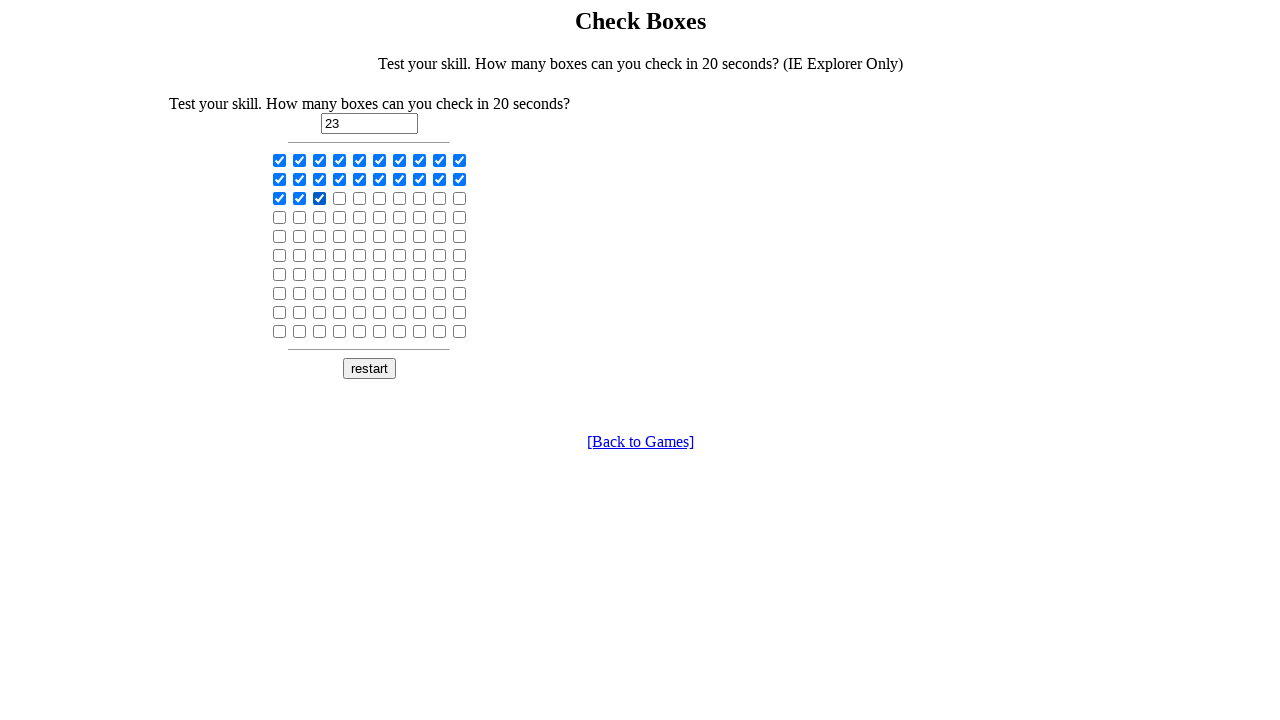

Clicked a checkbox to select it at (340, 198) on input[type='checkbox'] >> nth=23
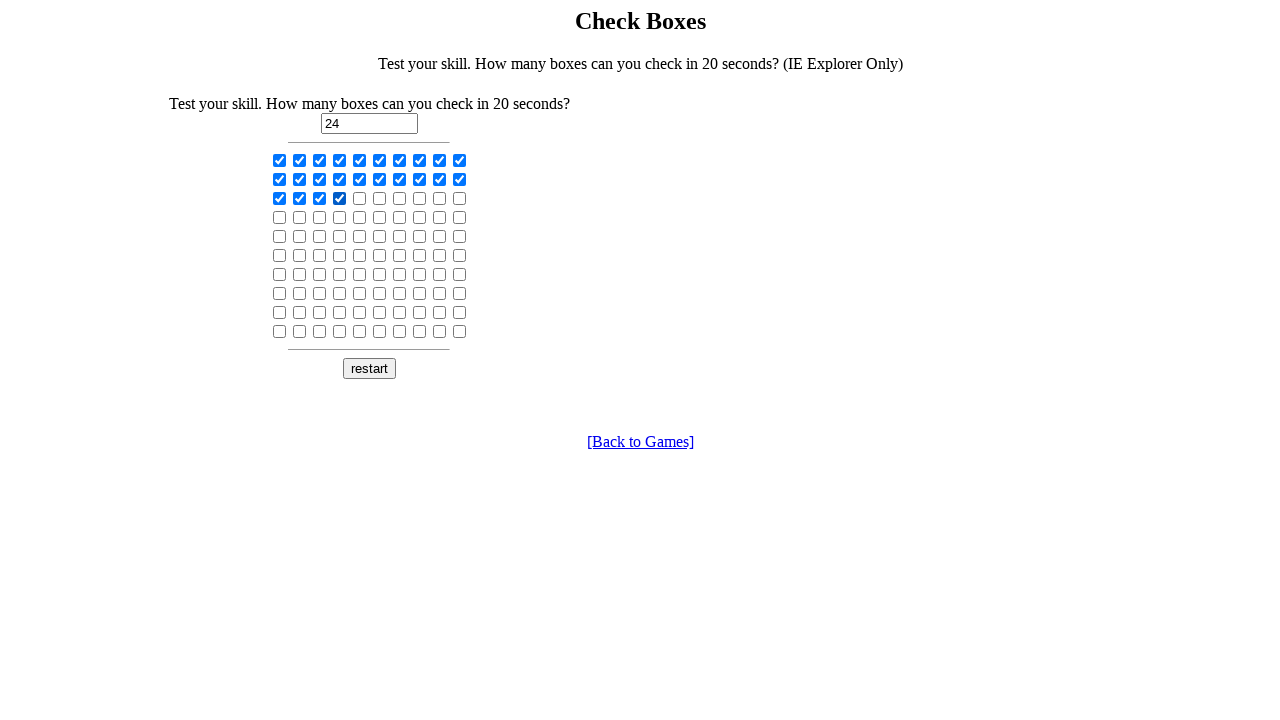

Clicked a checkbox to select it at (360, 198) on input[type='checkbox'] >> nth=24
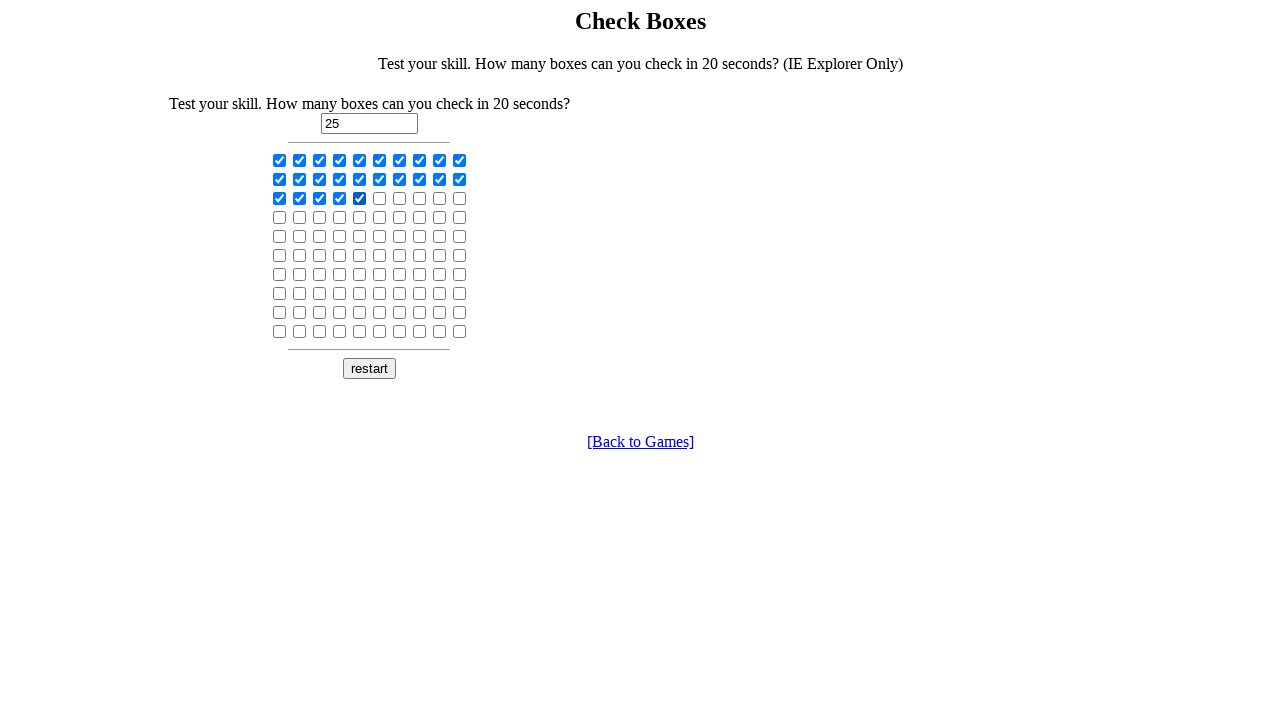

Clicked a checkbox to select it at (380, 198) on input[type='checkbox'] >> nth=25
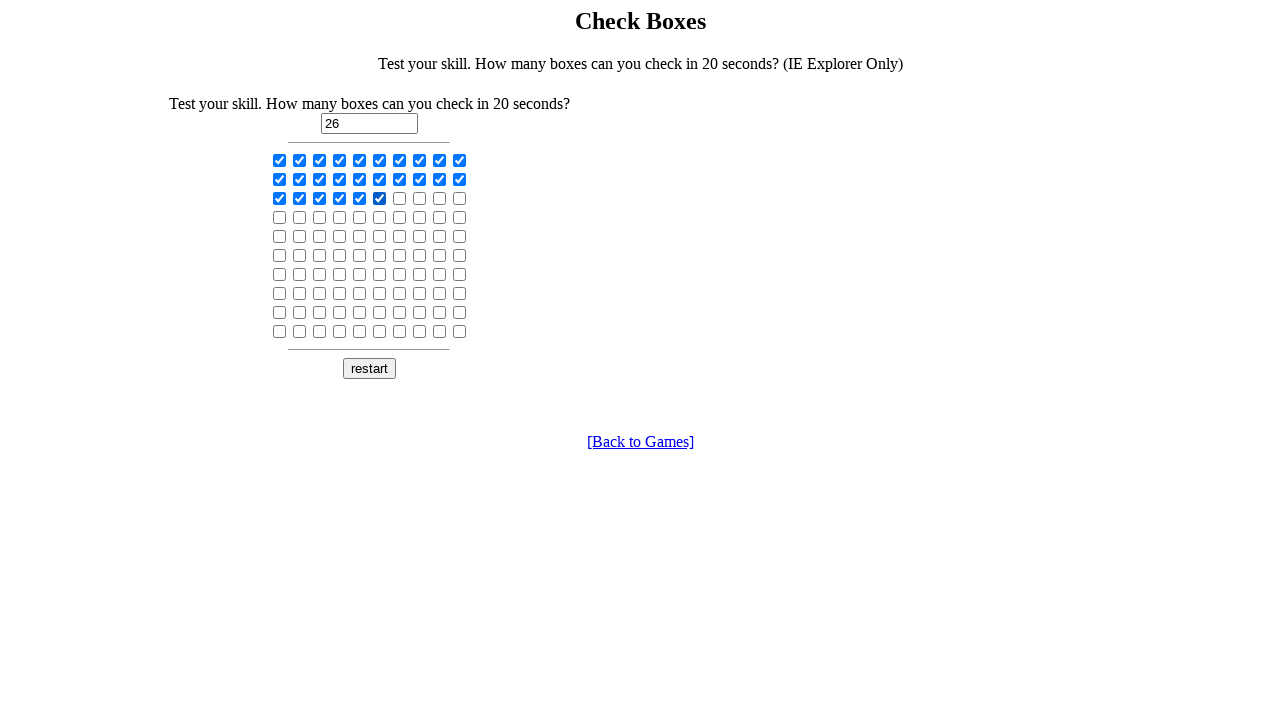

Clicked a checkbox to select it at (400, 198) on input[type='checkbox'] >> nth=26
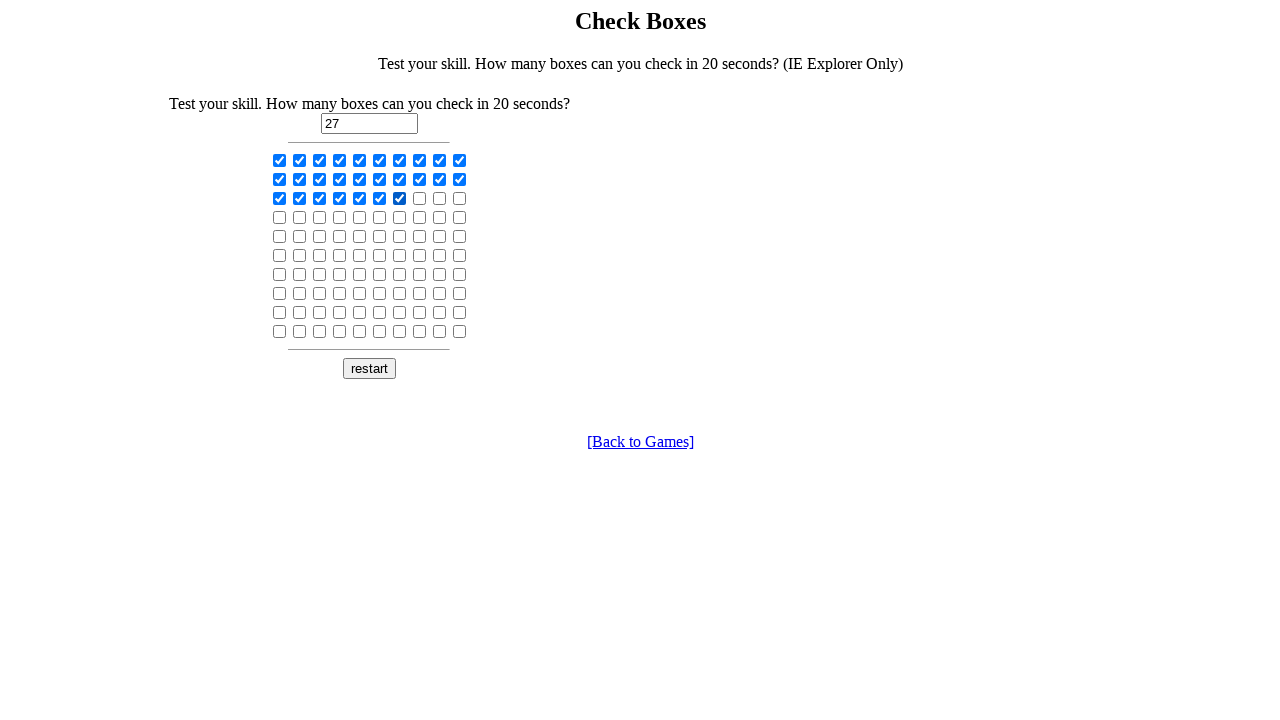

Clicked a checkbox to select it at (420, 198) on input[type='checkbox'] >> nth=27
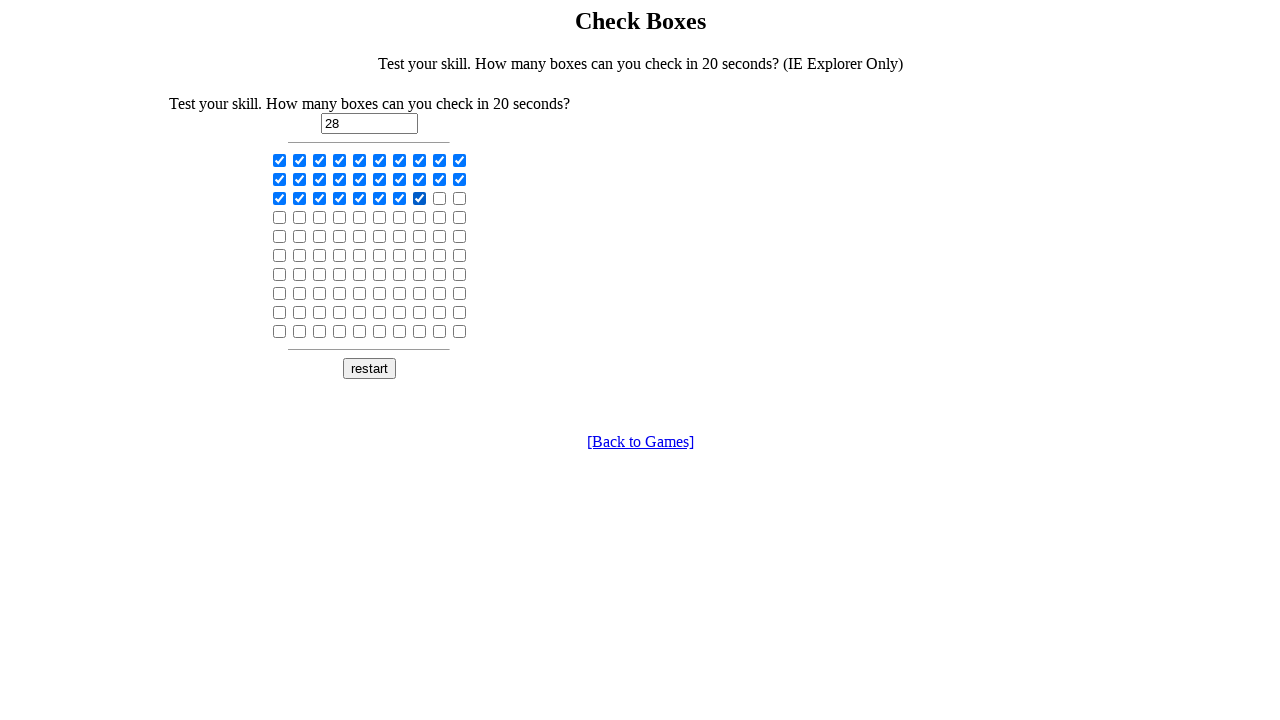

Clicked a checkbox to select it at (440, 198) on input[type='checkbox'] >> nth=28
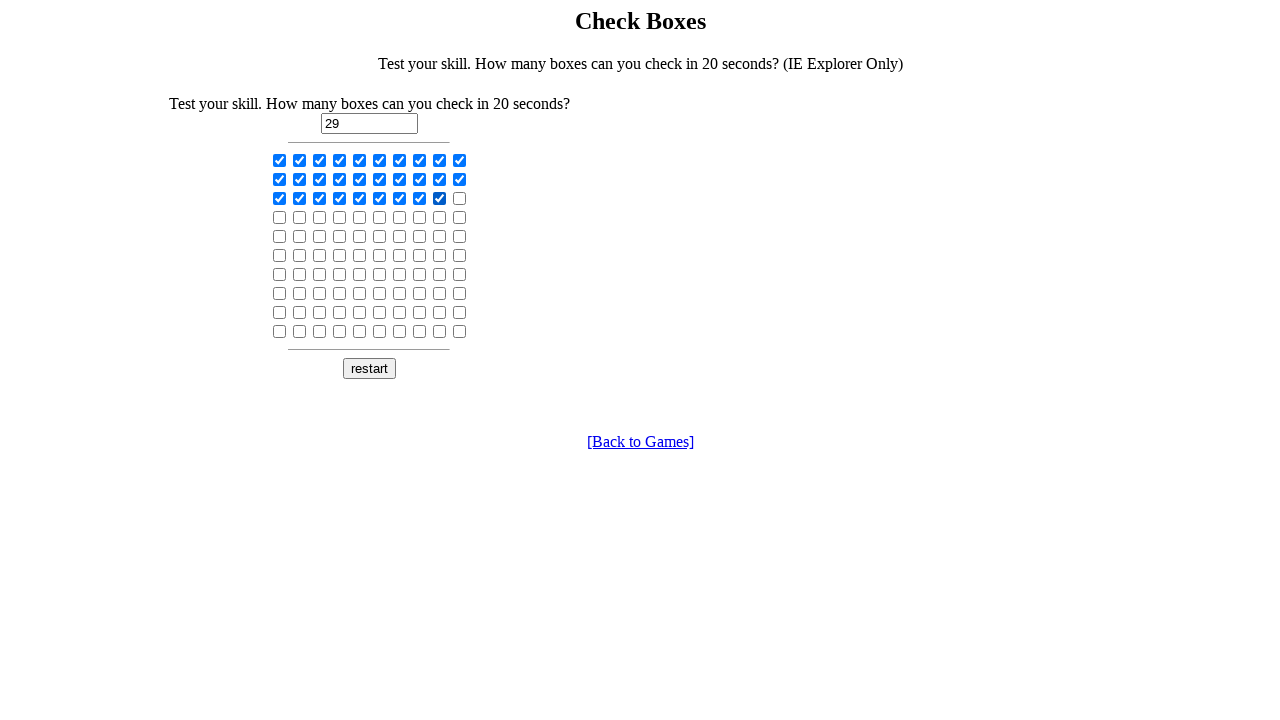

Clicked a checkbox to select it at (460, 198) on input[type='checkbox'] >> nth=29
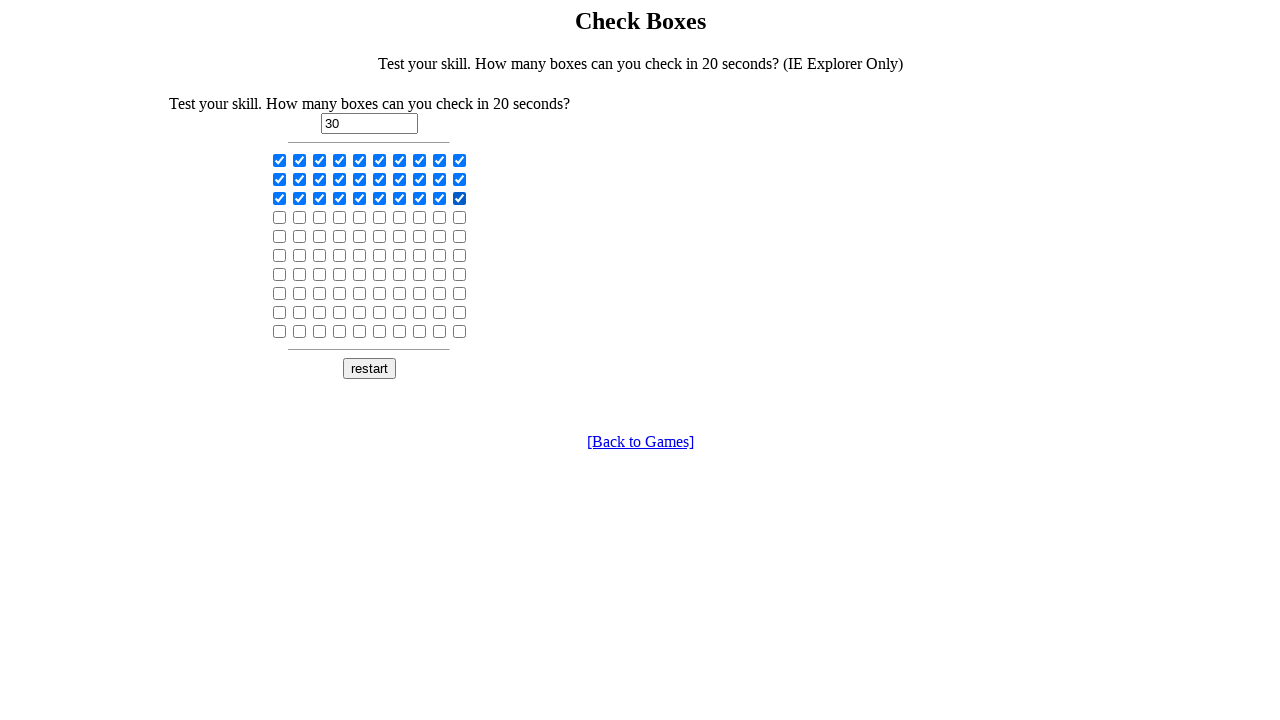

Clicked a checkbox to select it at (280, 217) on input[type='checkbox'] >> nth=30
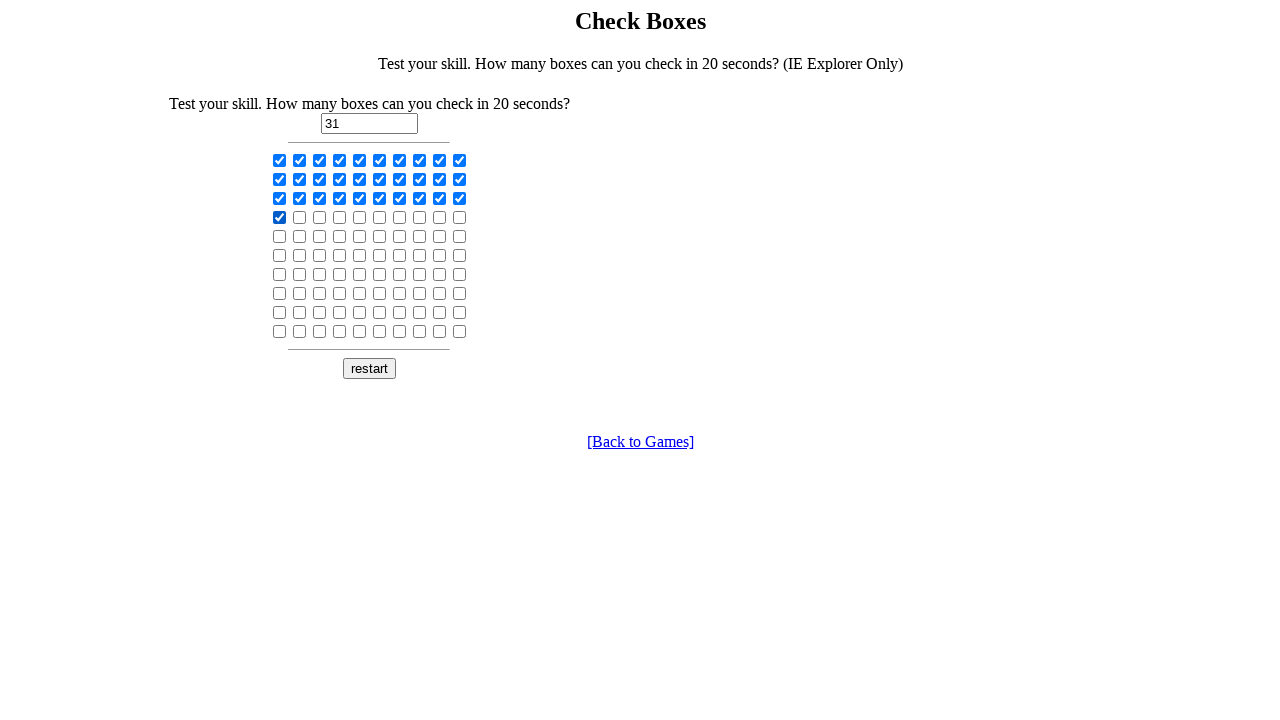

Clicked a checkbox to select it at (300, 217) on input[type='checkbox'] >> nth=31
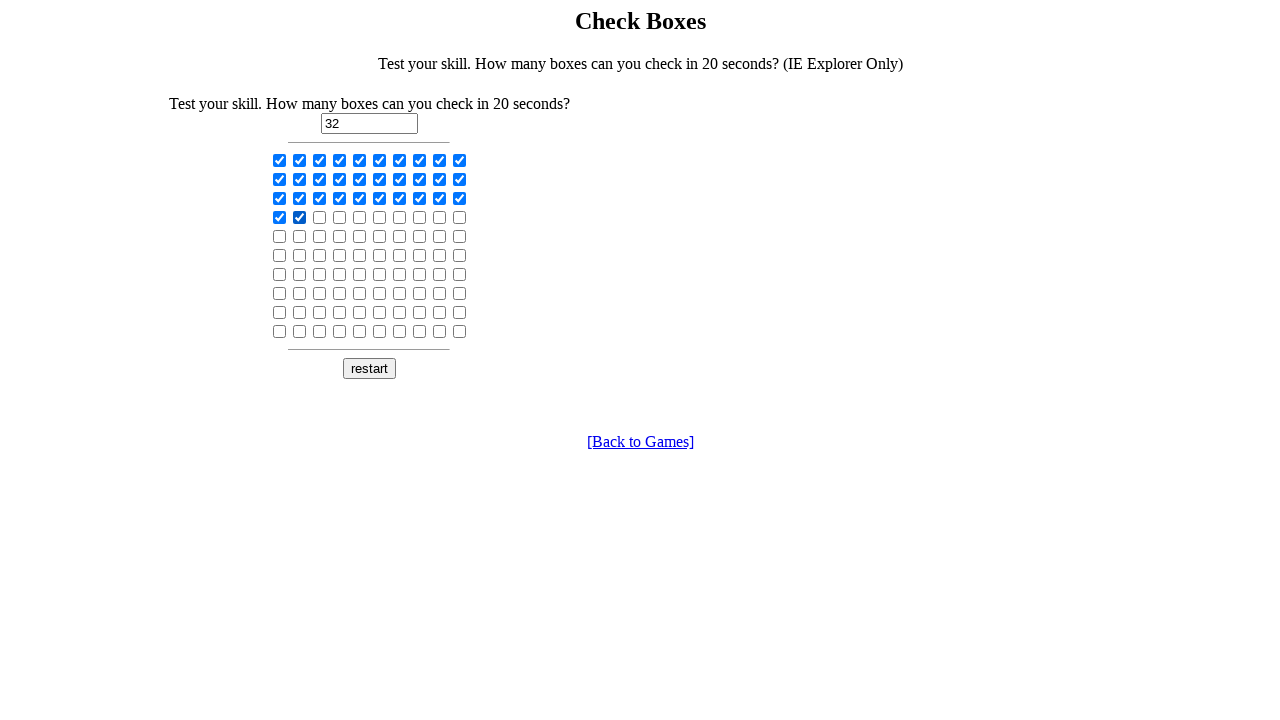

Clicked a checkbox to select it at (320, 217) on input[type='checkbox'] >> nth=32
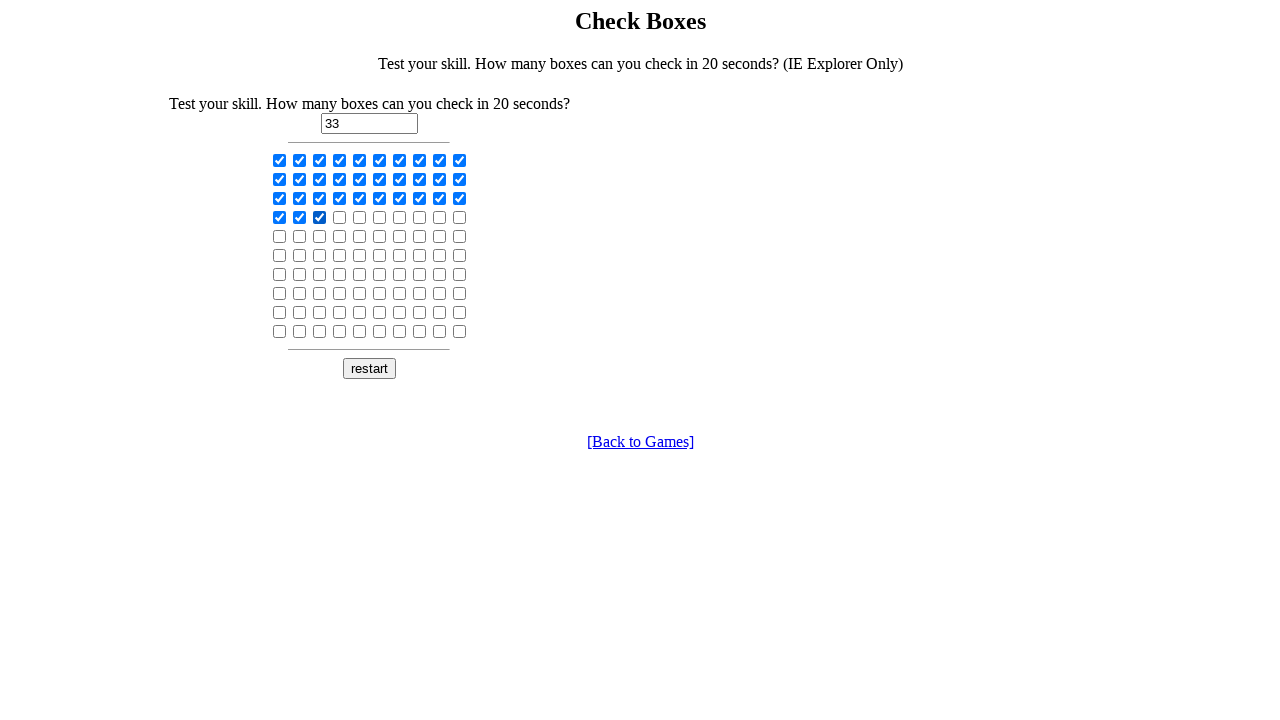

Clicked a checkbox to select it at (340, 217) on input[type='checkbox'] >> nth=33
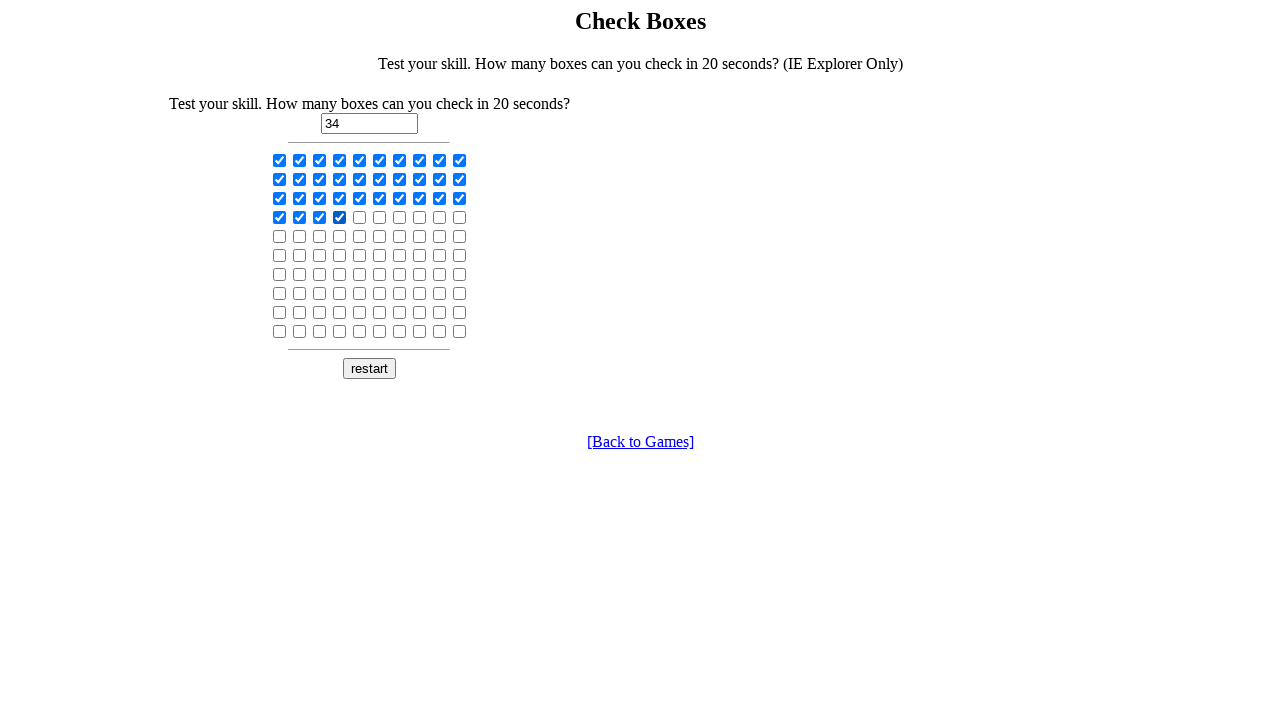

Clicked a checkbox to select it at (360, 217) on input[type='checkbox'] >> nth=34
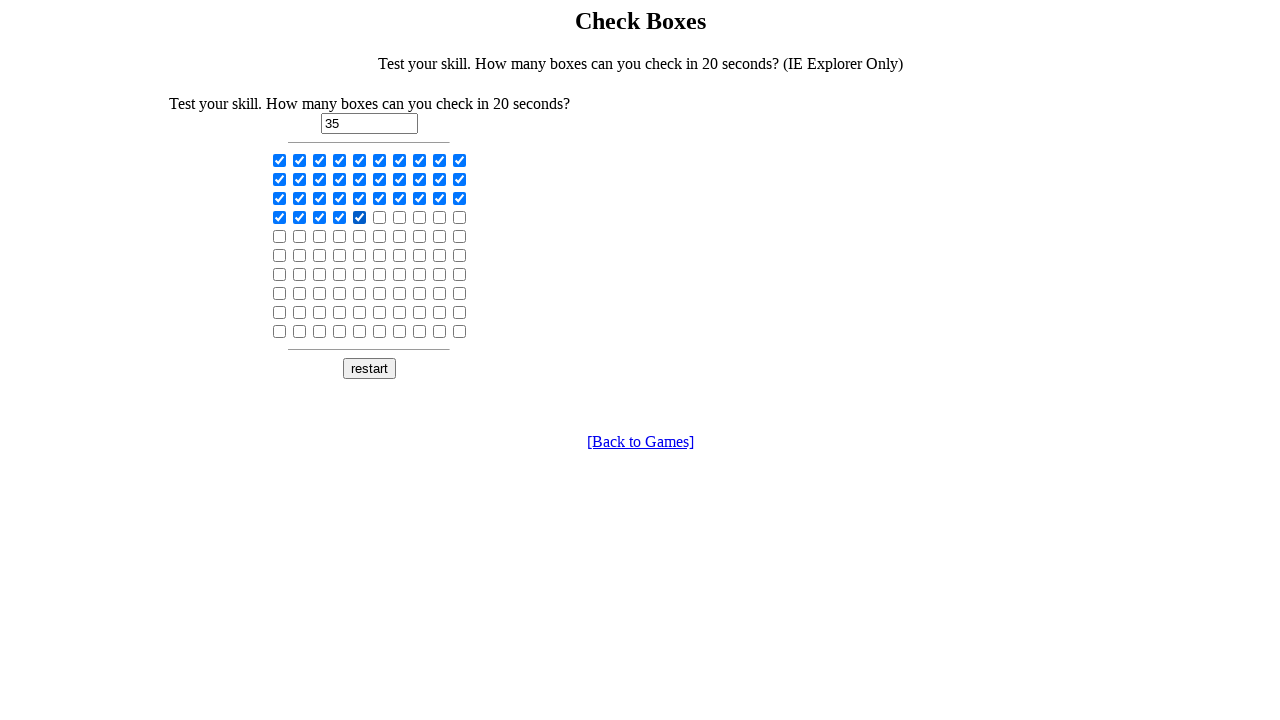

Clicked a checkbox to select it at (380, 217) on input[type='checkbox'] >> nth=35
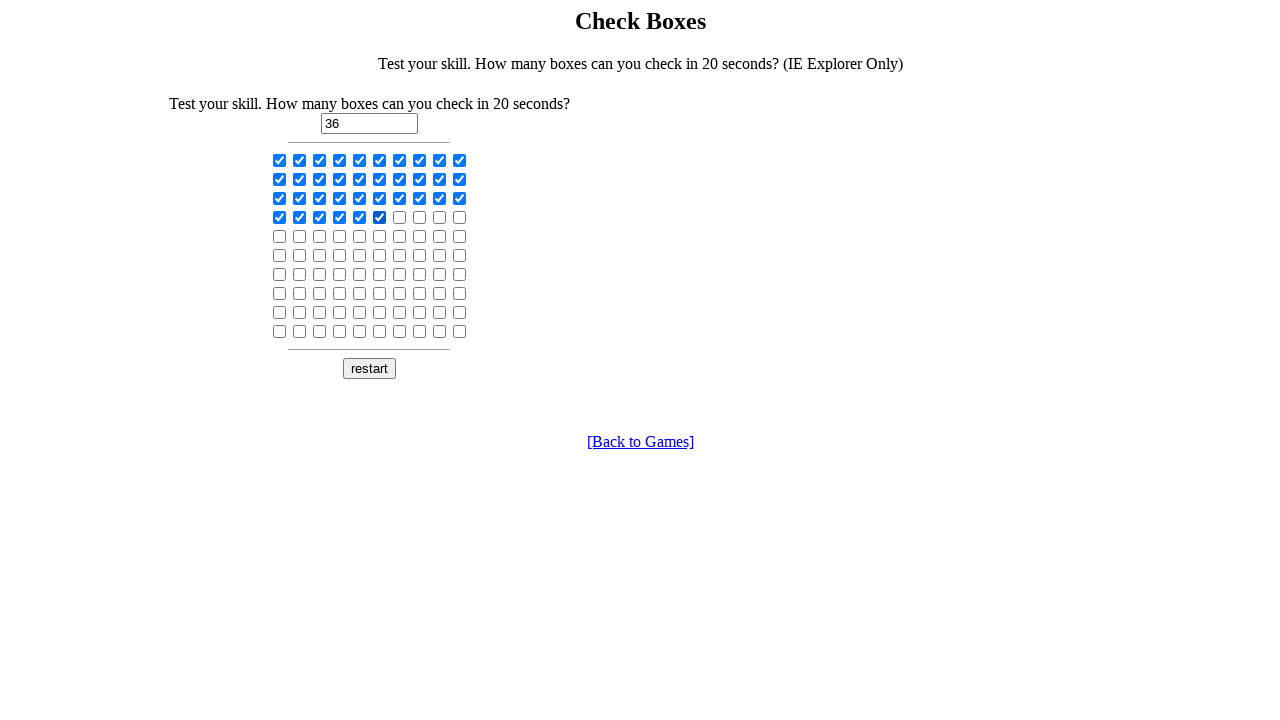

Clicked a checkbox to select it at (400, 217) on input[type='checkbox'] >> nth=36
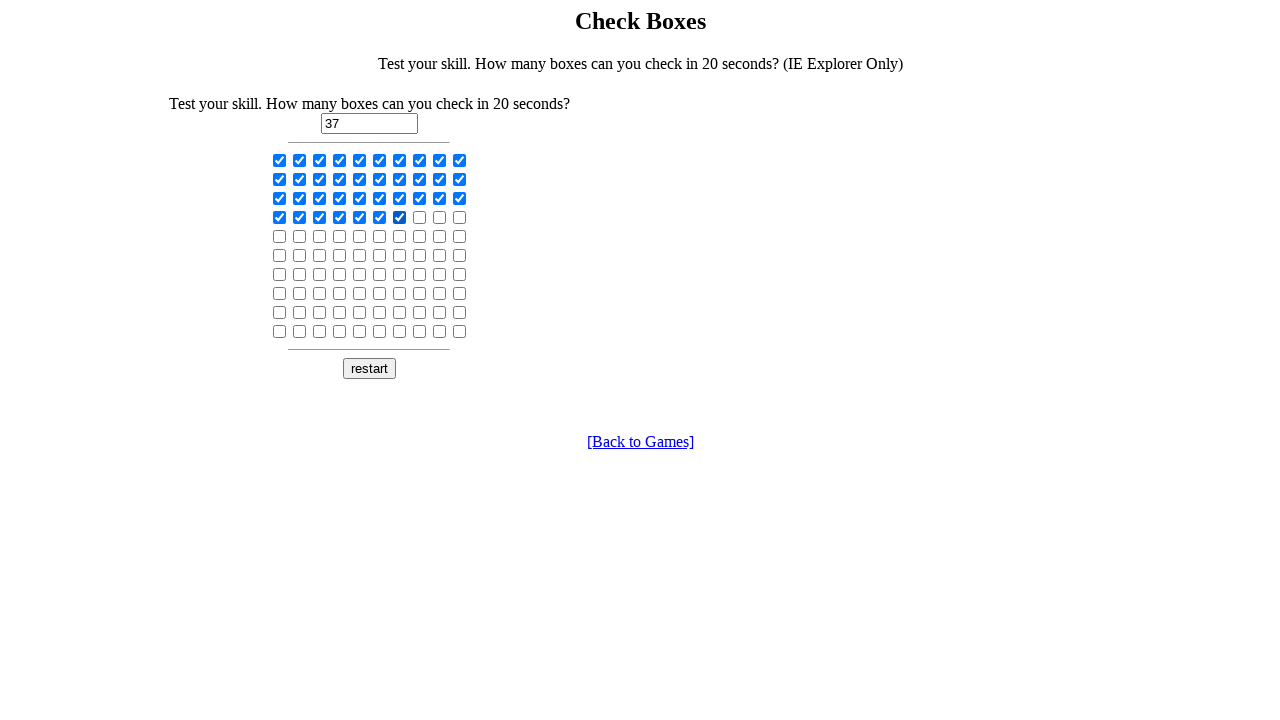

Clicked a checkbox to select it at (420, 217) on input[type='checkbox'] >> nth=37
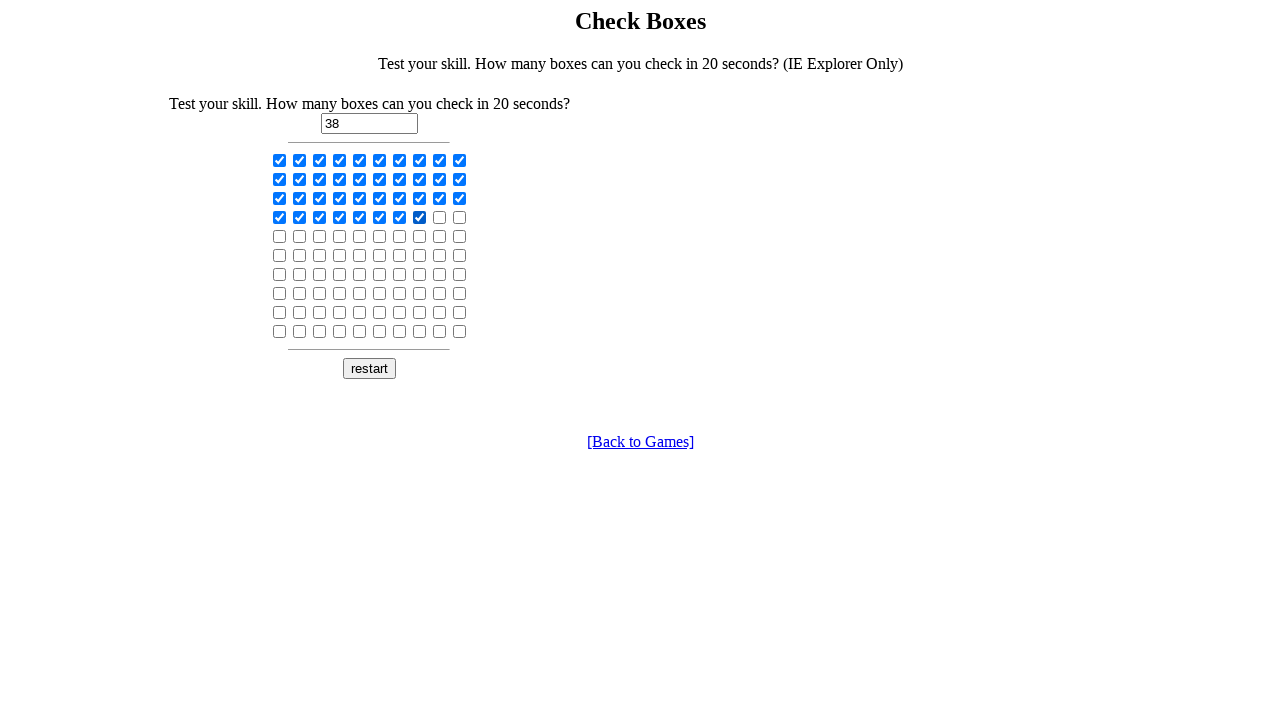

Clicked a checkbox to select it at (440, 217) on input[type='checkbox'] >> nth=38
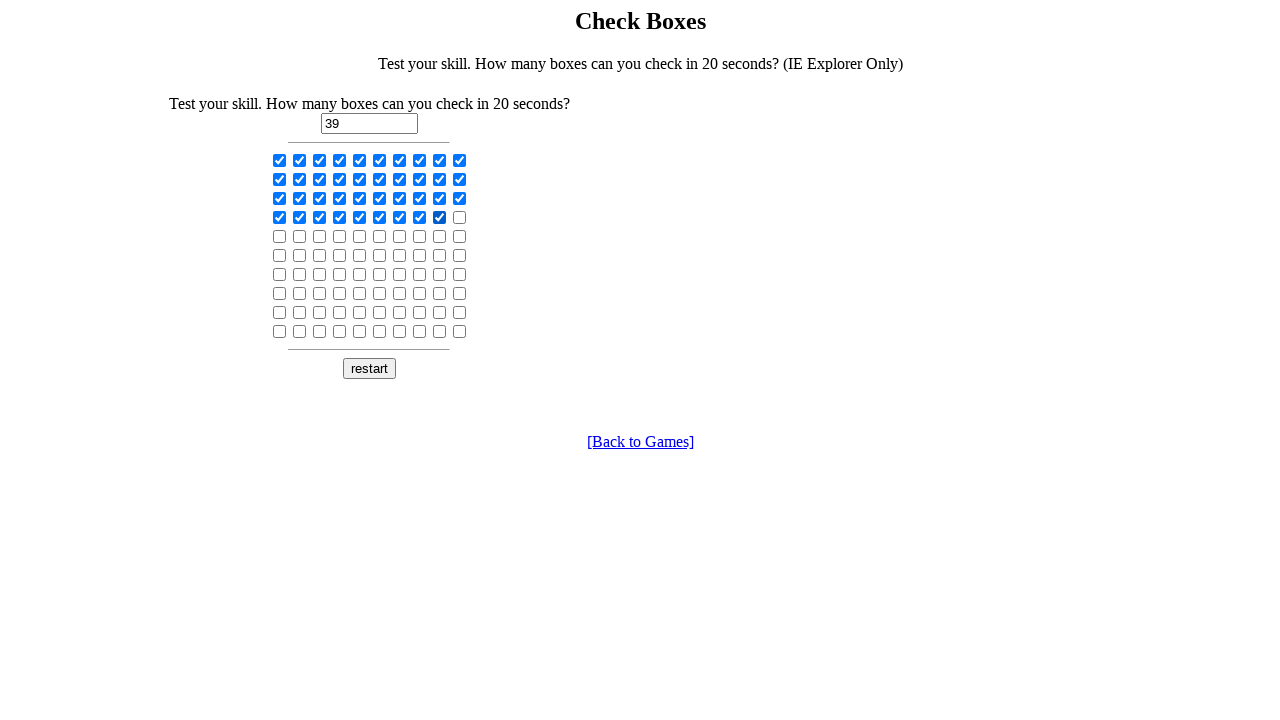

Clicked a checkbox to select it at (460, 217) on input[type='checkbox'] >> nth=39
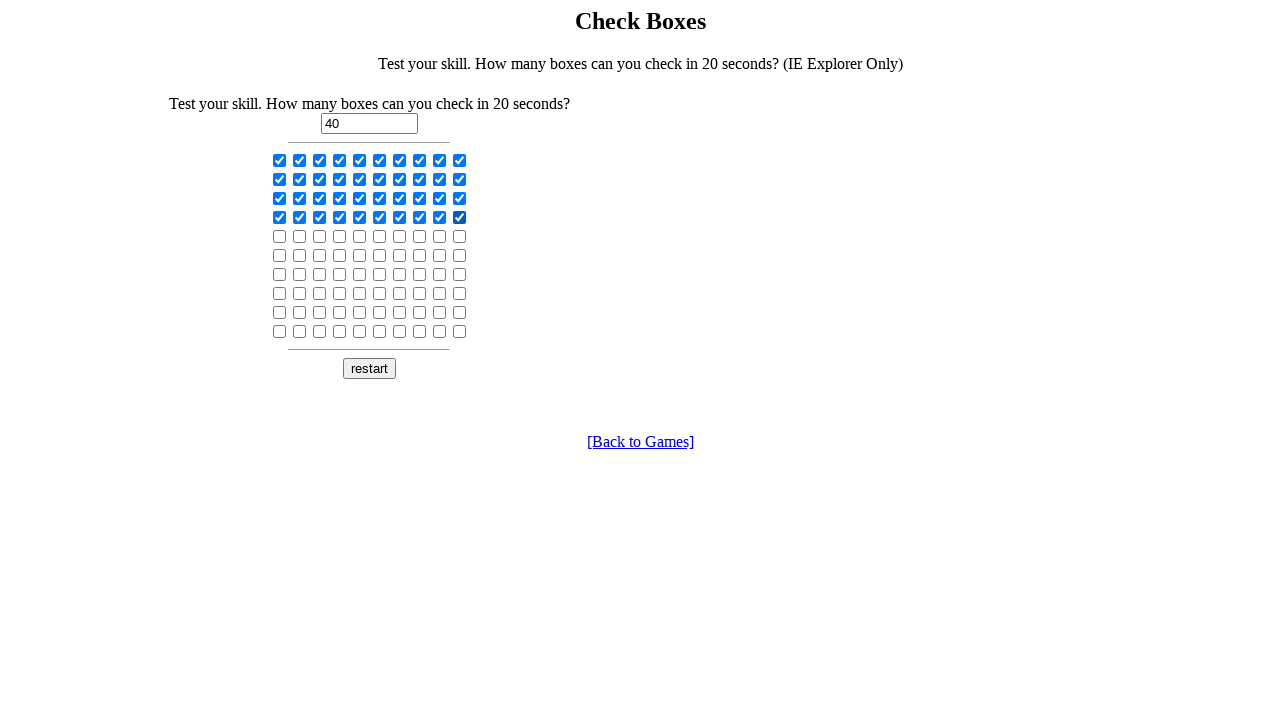

Clicked a checkbox to select it at (280, 236) on input[type='checkbox'] >> nth=40
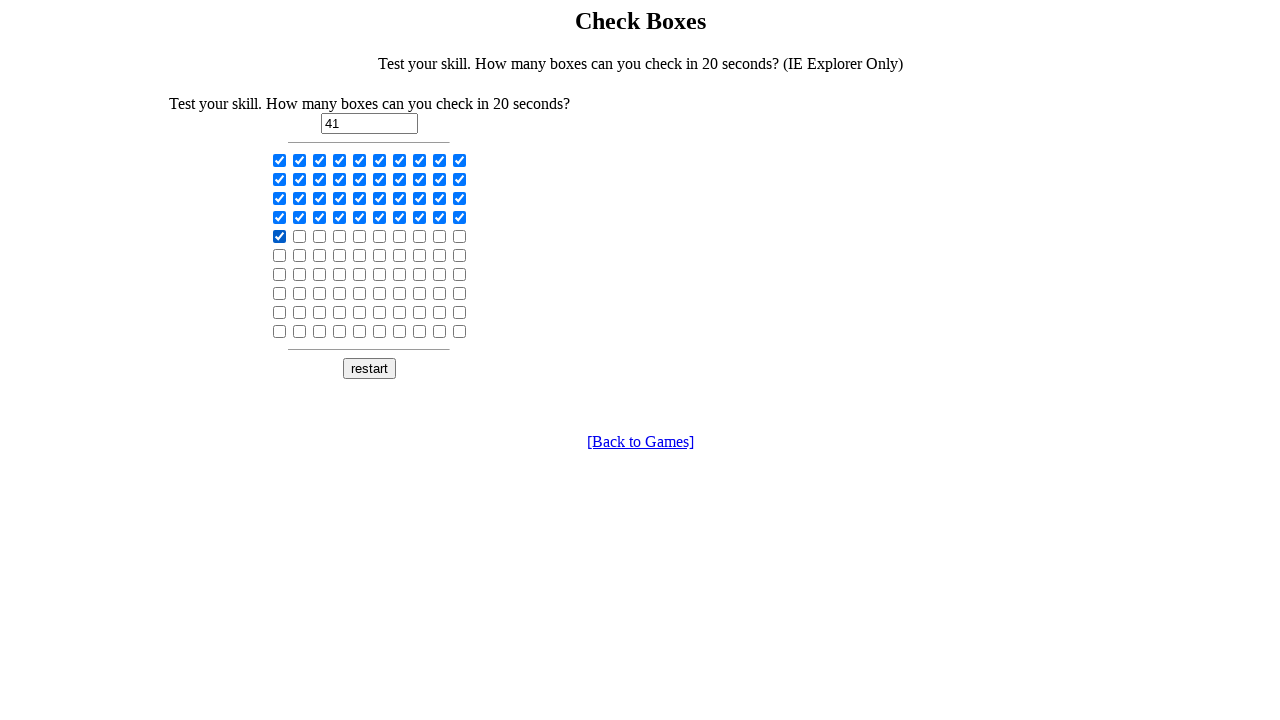

Clicked a checkbox to select it at (300, 236) on input[type='checkbox'] >> nth=41
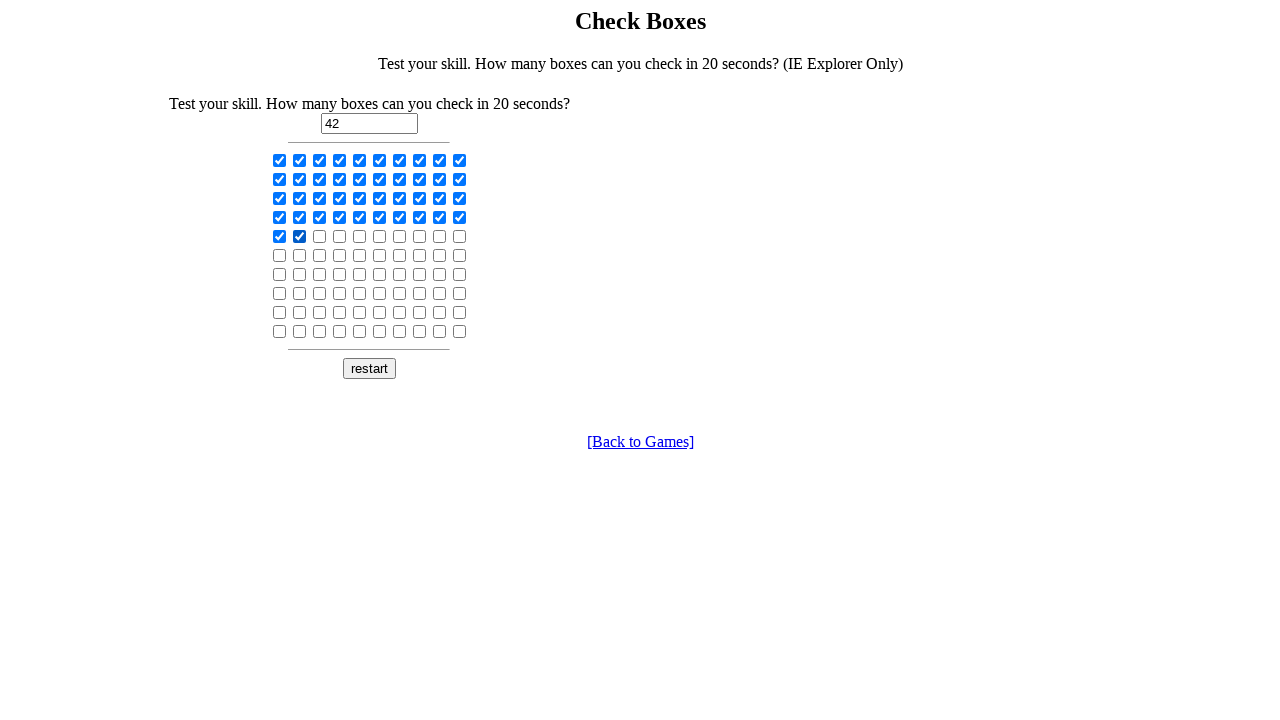

Clicked a checkbox to select it at (320, 236) on input[type='checkbox'] >> nth=42
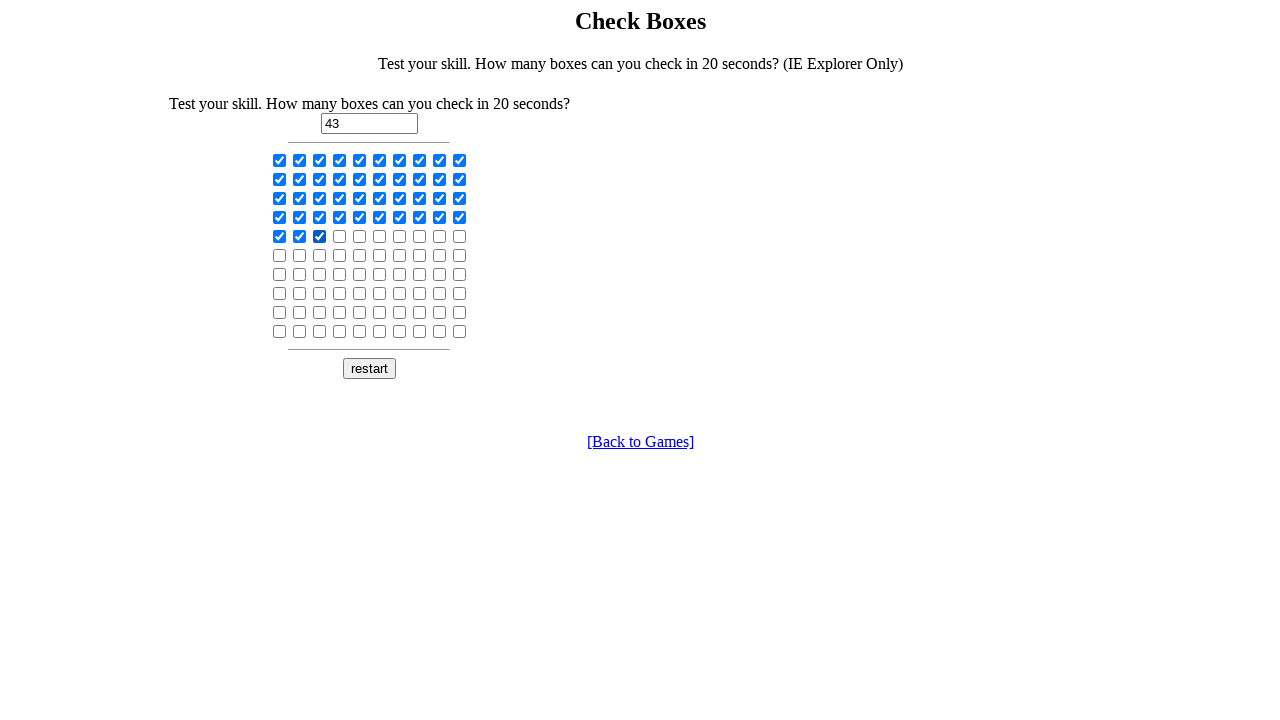

Clicked a checkbox to select it at (340, 236) on input[type='checkbox'] >> nth=43
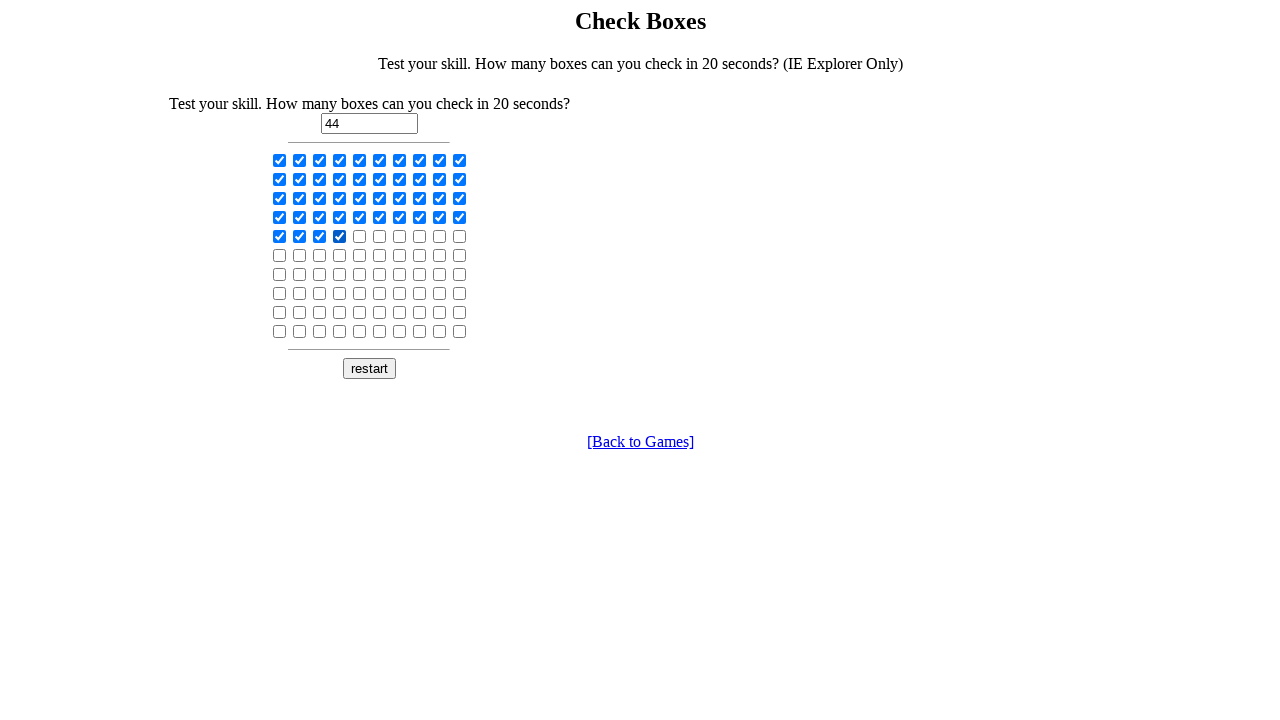

Clicked a checkbox to select it at (360, 236) on input[type='checkbox'] >> nth=44
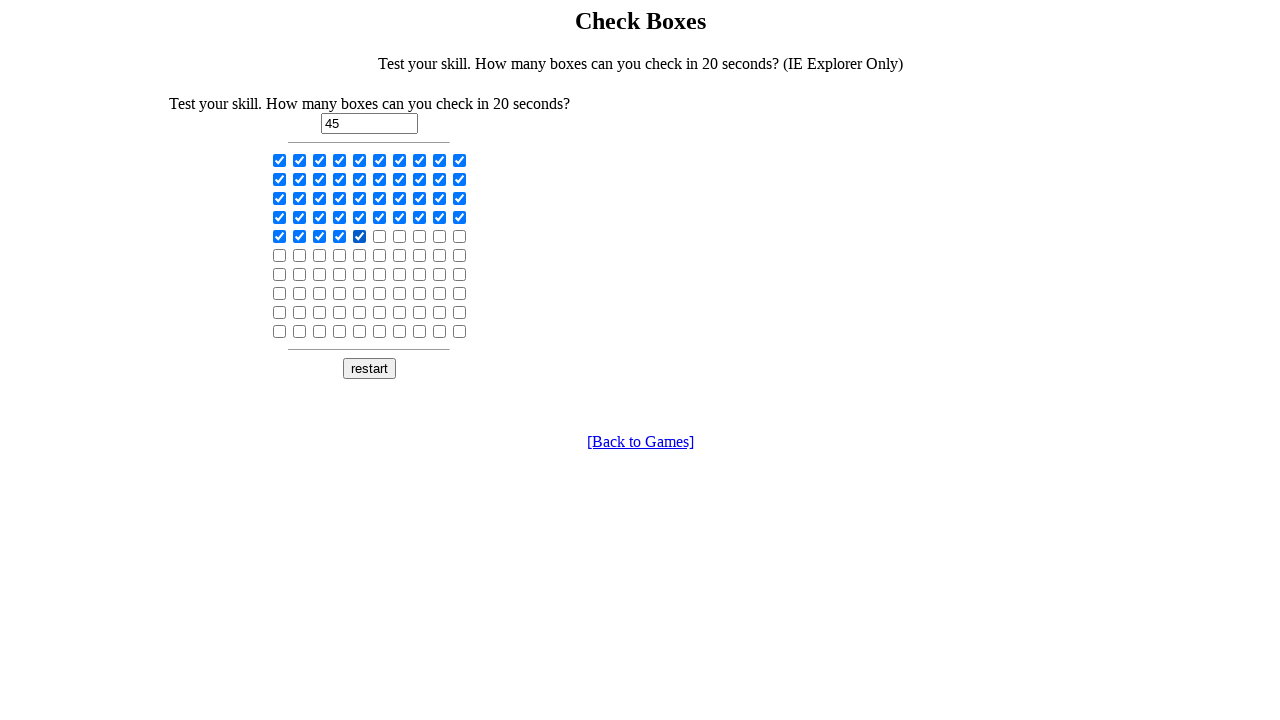

Clicked a checkbox to select it at (380, 236) on input[type='checkbox'] >> nth=45
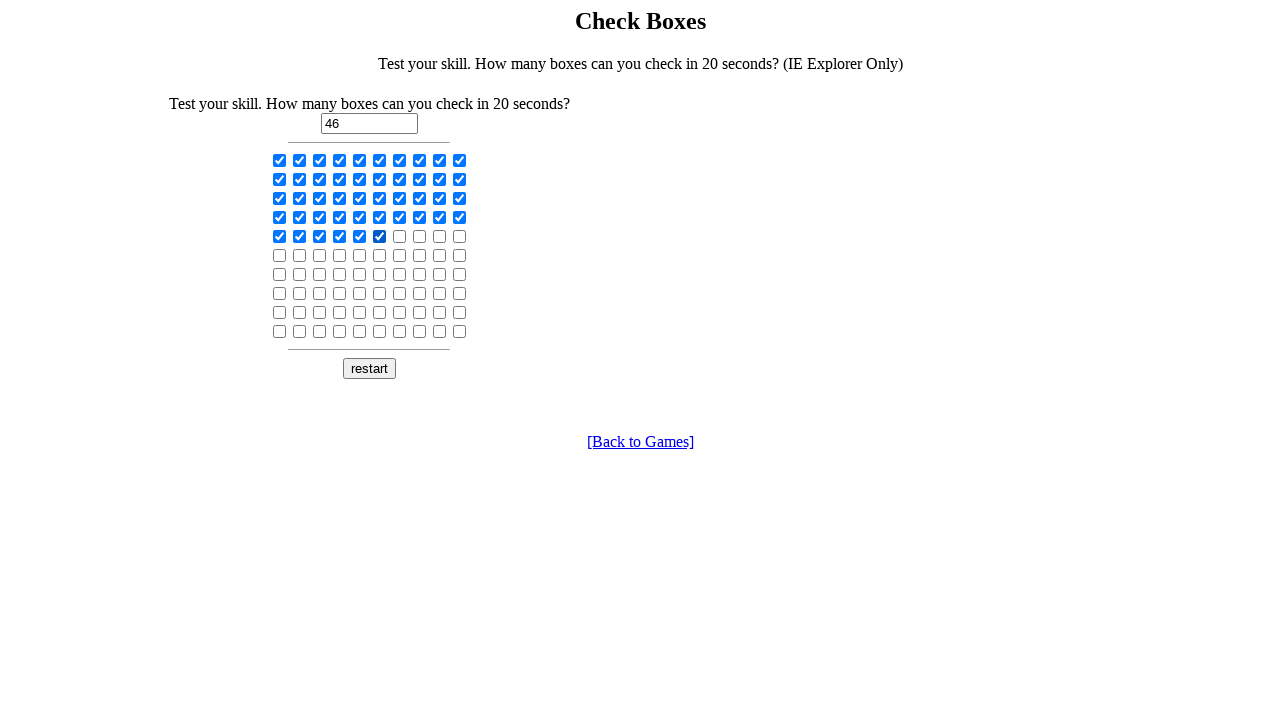

Clicked a checkbox to select it at (400, 236) on input[type='checkbox'] >> nth=46
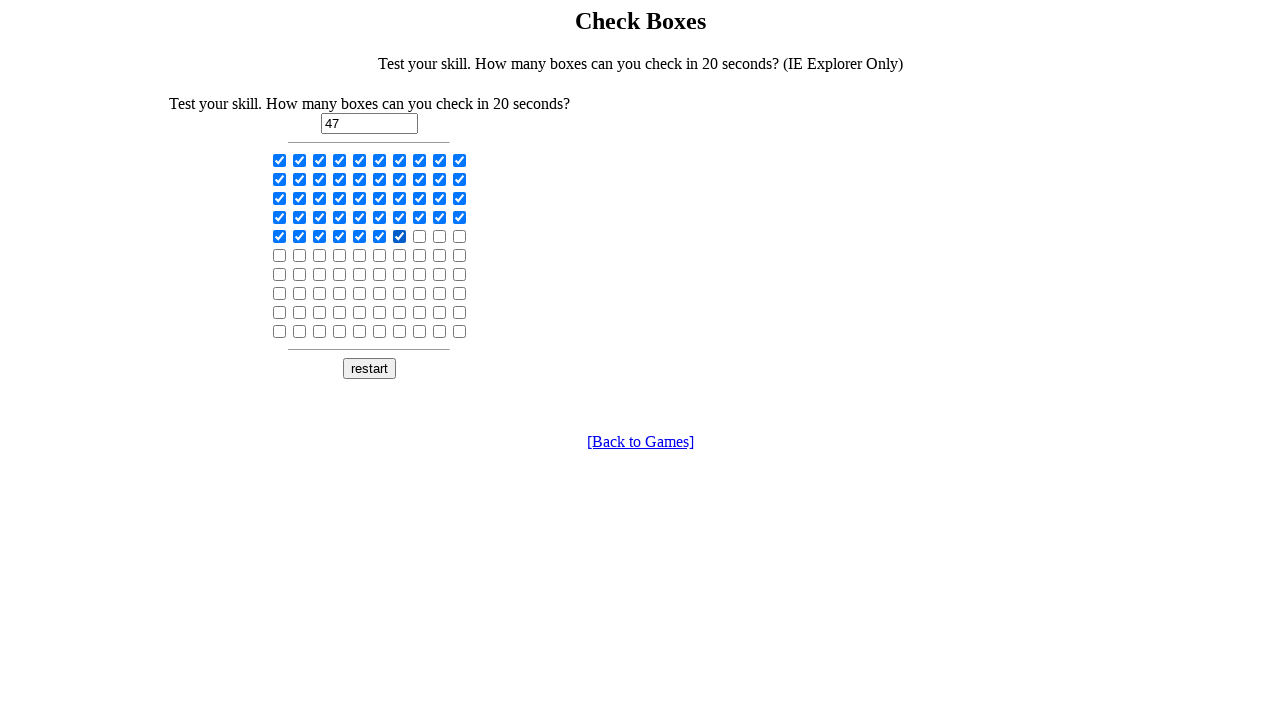

Clicked a checkbox to select it at (420, 236) on input[type='checkbox'] >> nth=47
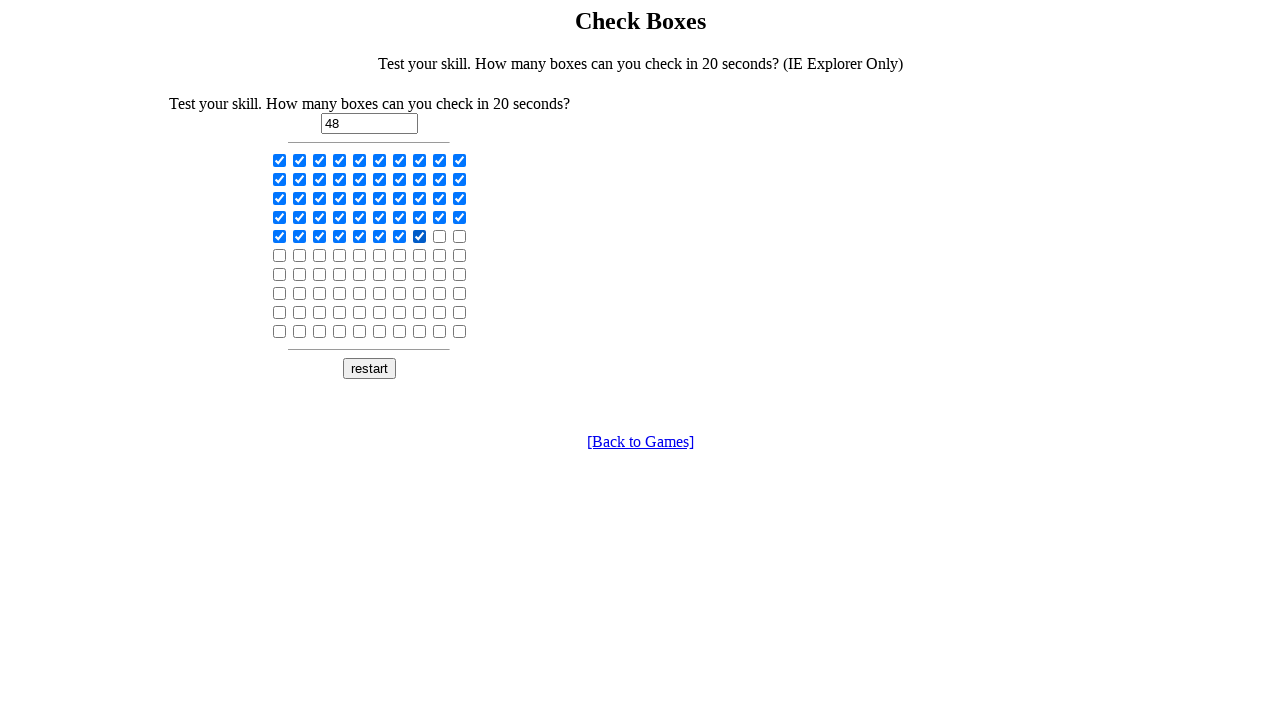

Clicked a checkbox to select it at (440, 236) on input[type='checkbox'] >> nth=48
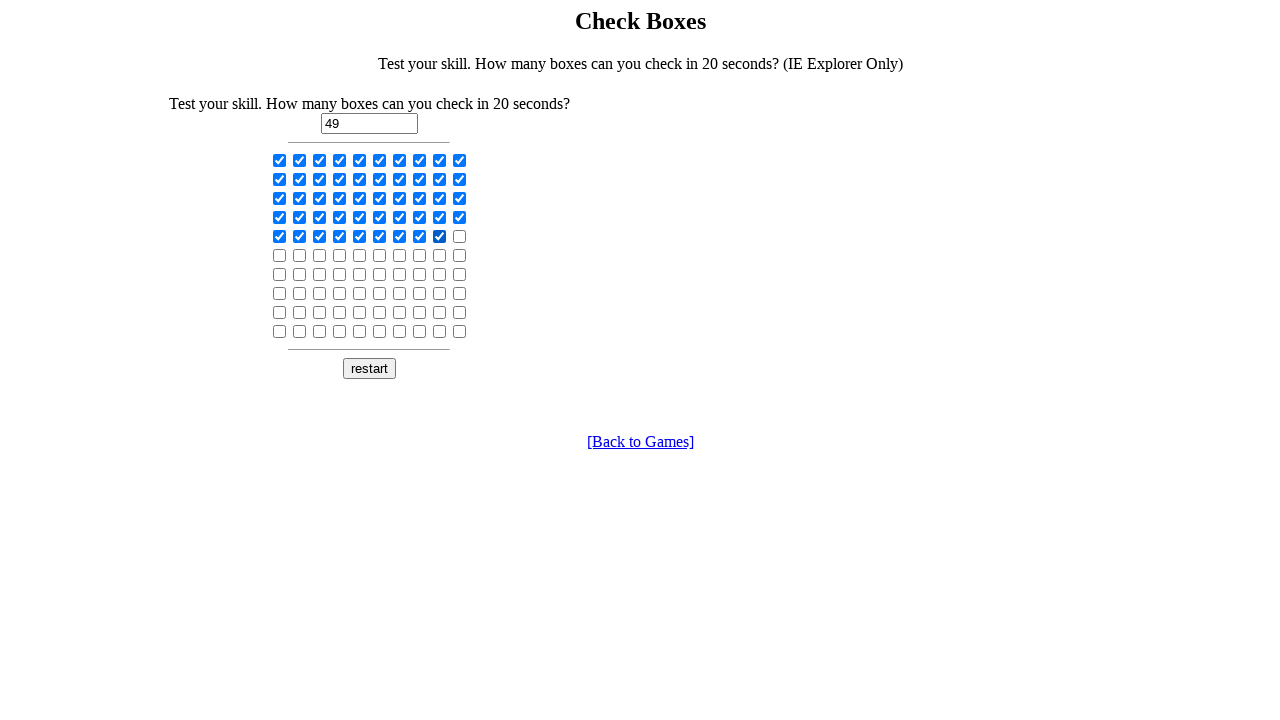

Clicked a checkbox to select it at (460, 236) on input[type='checkbox'] >> nth=49
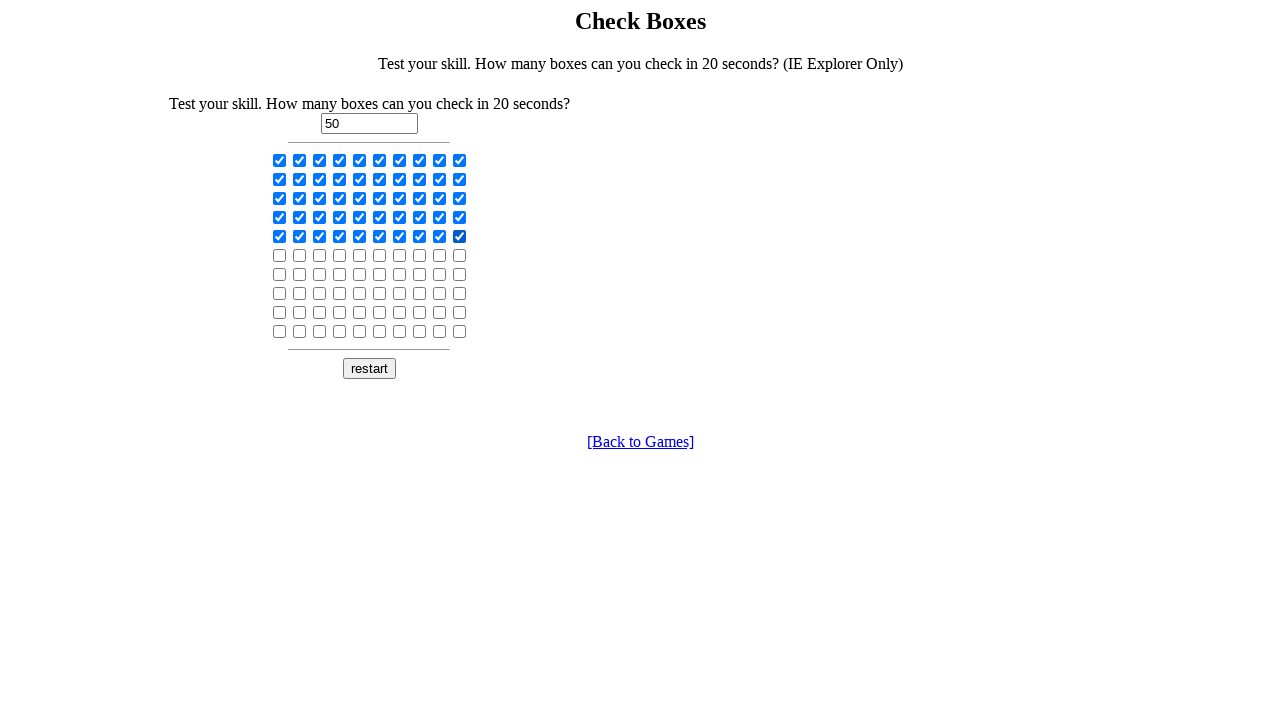

Clicked a checkbox to select it at (280, 255) on input[type='checkbox'] >> nth=50
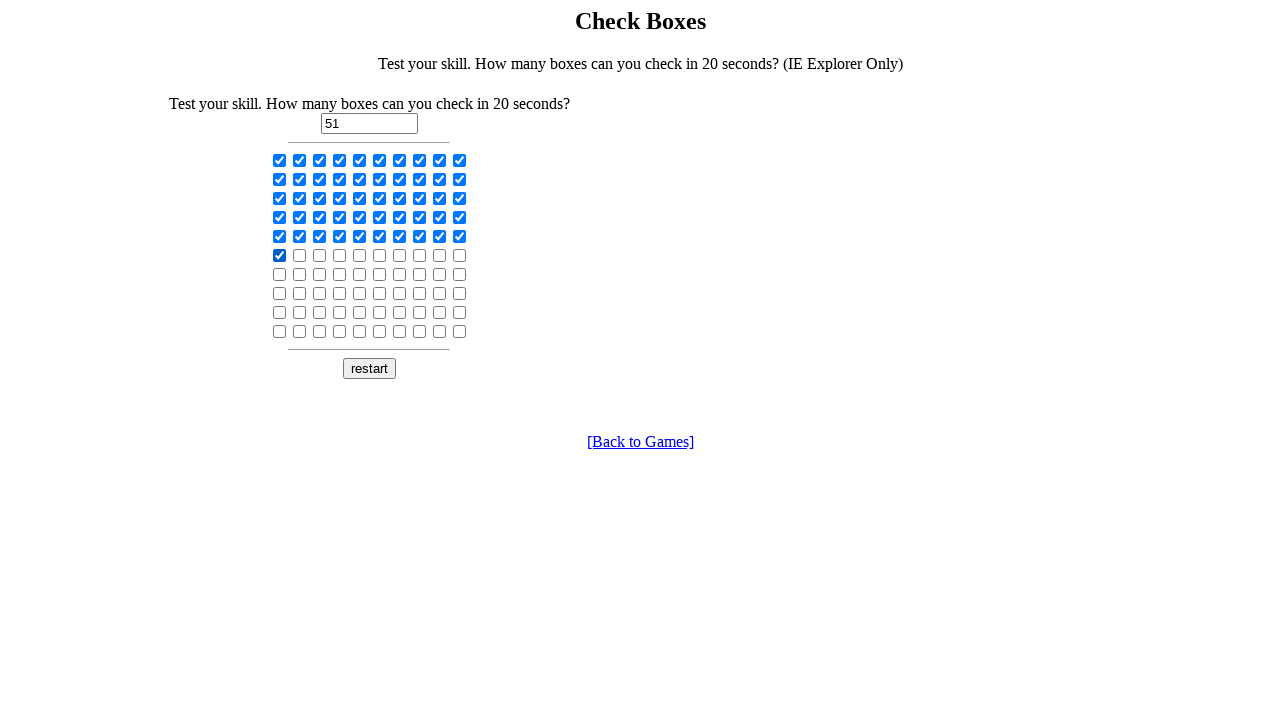

Clicked a checkbox to select it at (300, 255) on input[type='checkbox'] >> nth=51
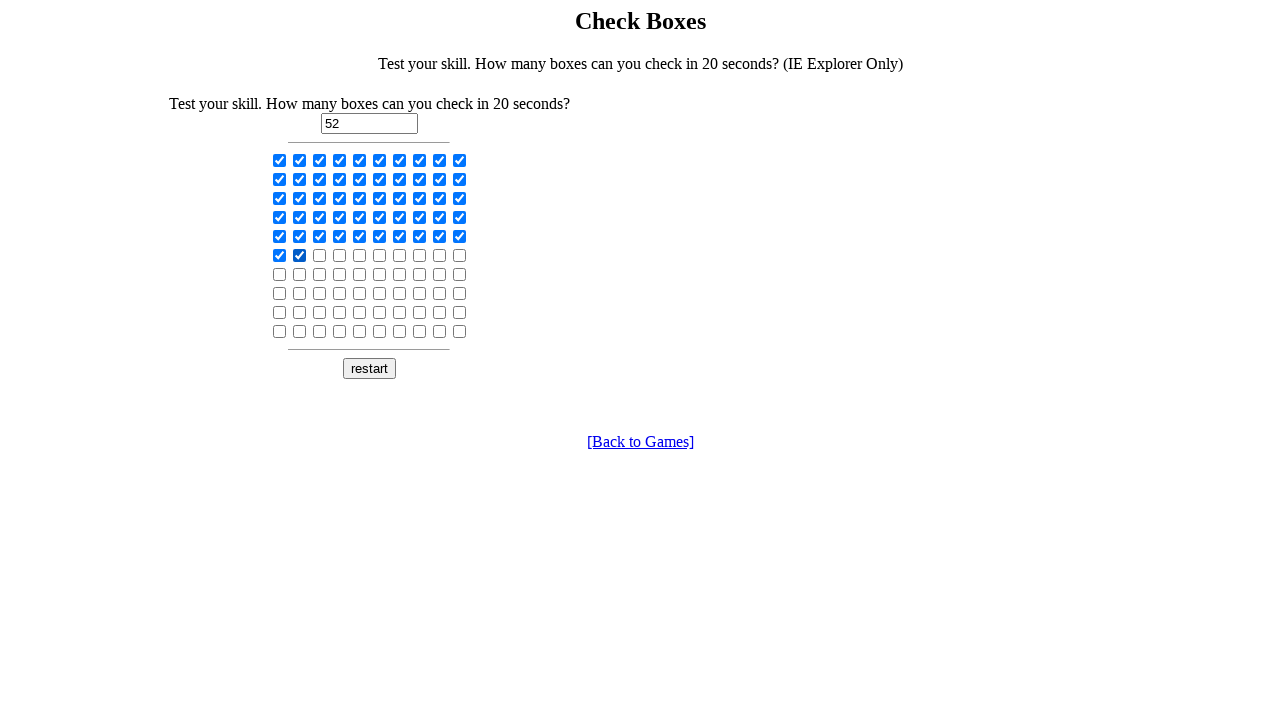

Clicked a checkbox to select it at (320, 255) on input[type='checkbox'] >> nth=52
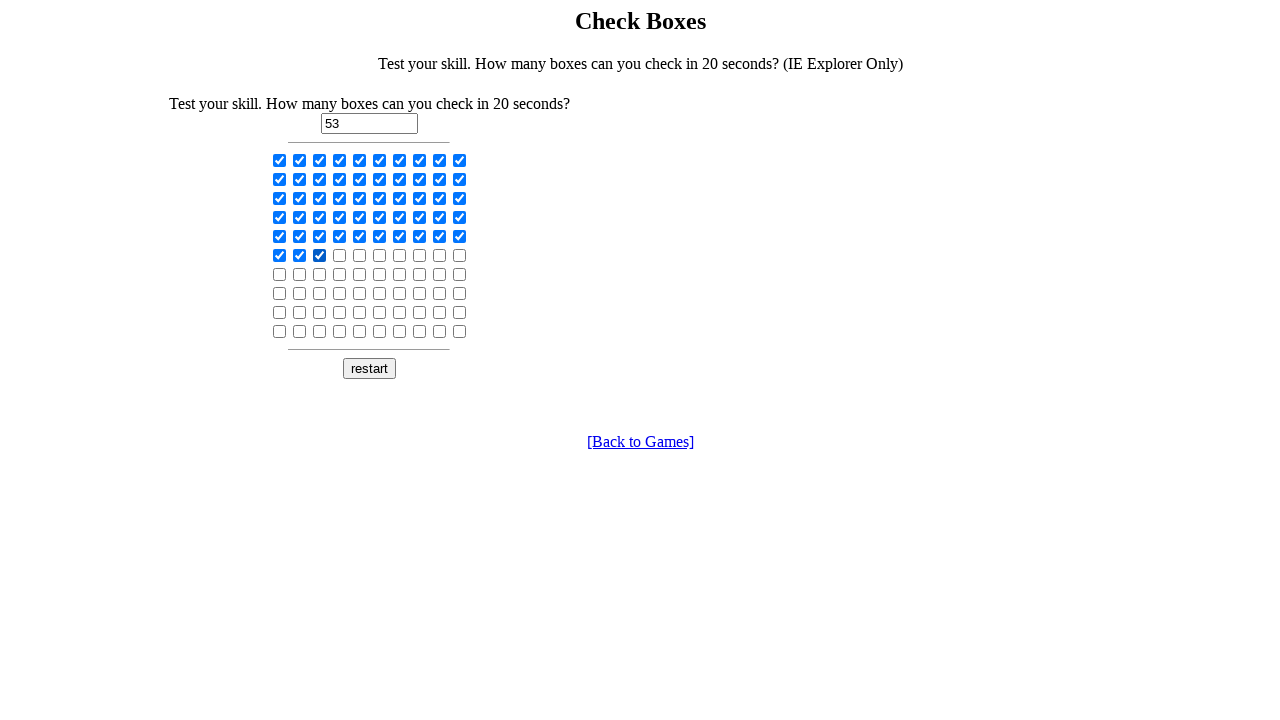

Clicked a checkbox to select it at (340, 255) on input[type='checkbox'] >> nth=53
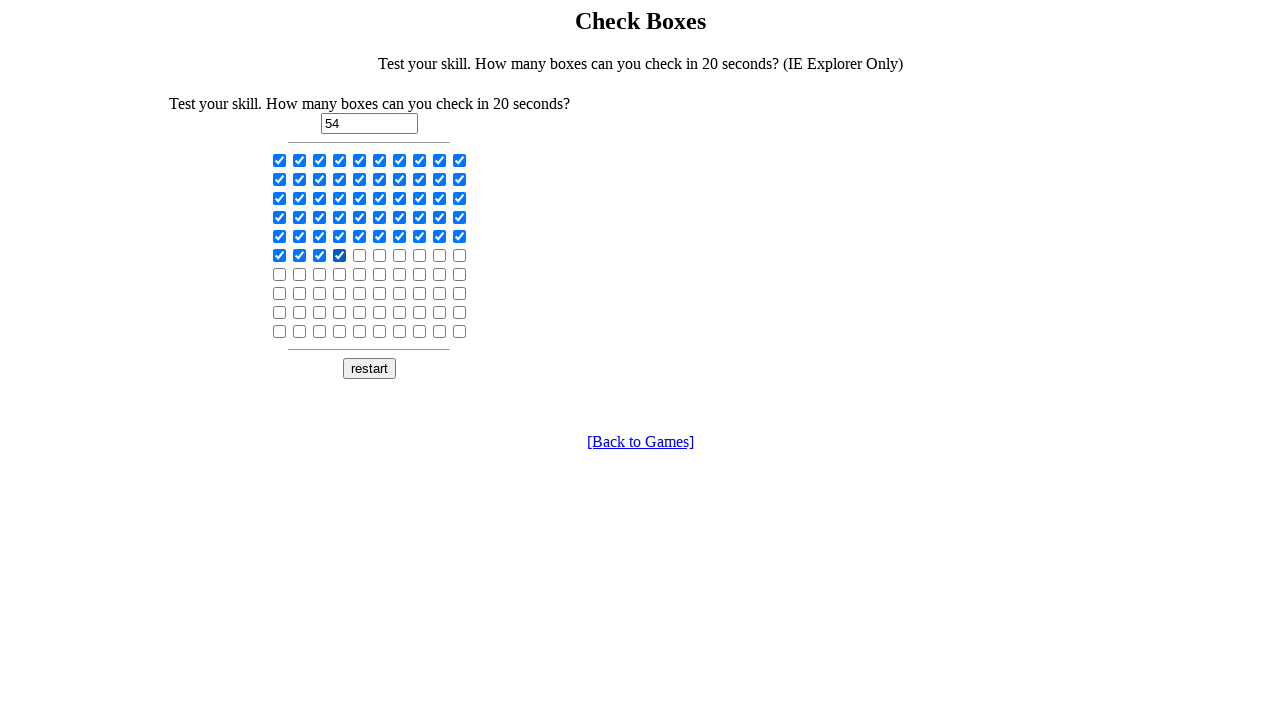

Clicked a checkbox to select it at (360, 255) on input[type='checkbox'] >> nth=54
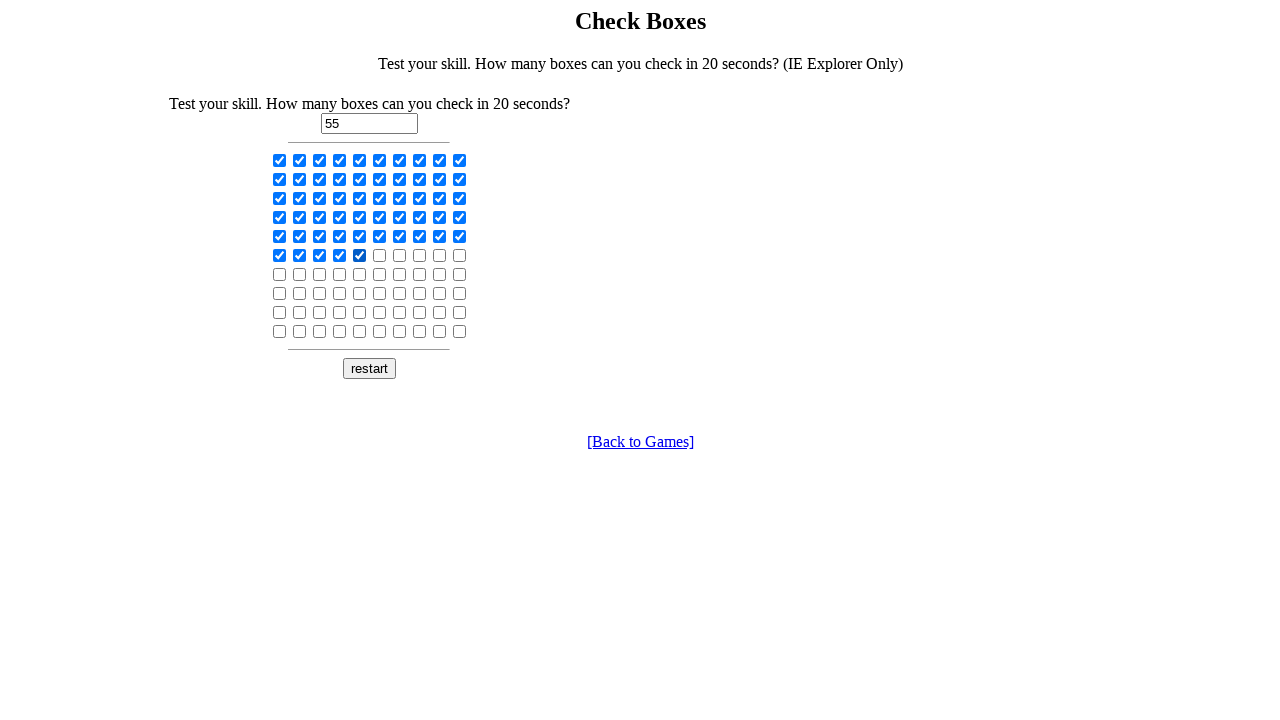

Clicked a checkbox to select it at (380, 255) on input[type='checkbox'] >> nth=55
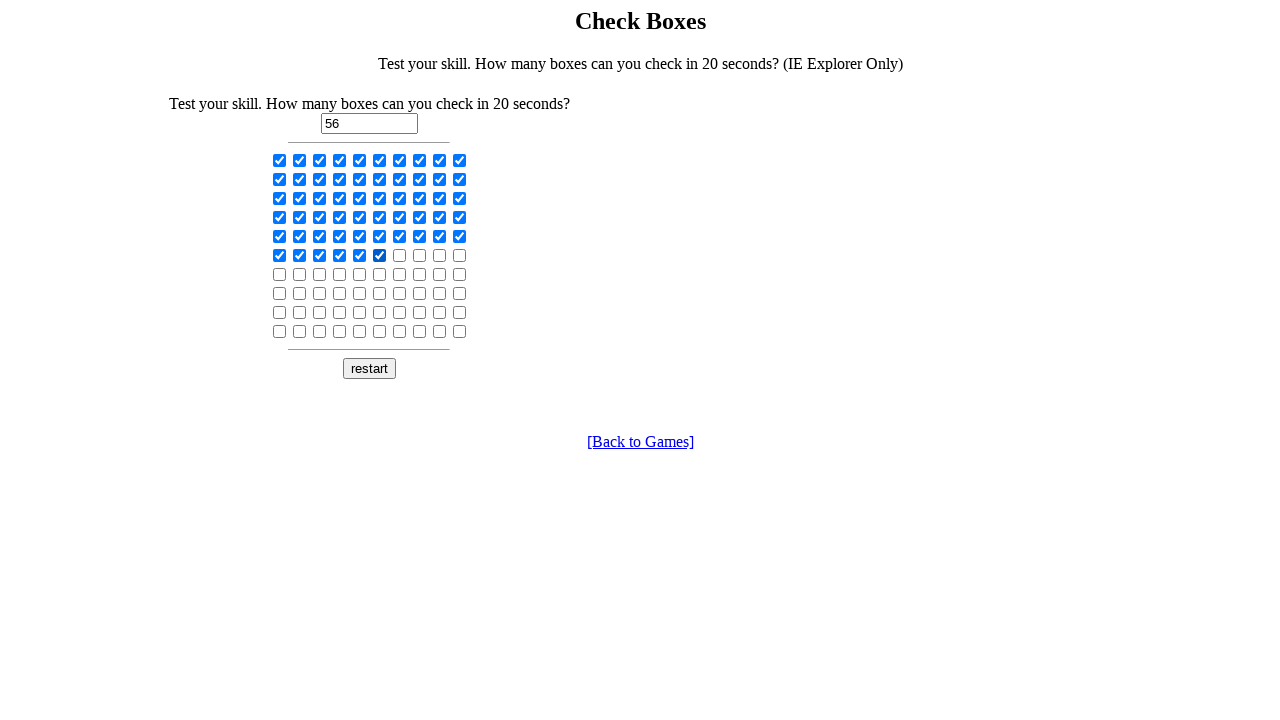

Clicked a checkbox to select it at (400, 255) on input[type='checkbox'] >> nth=56
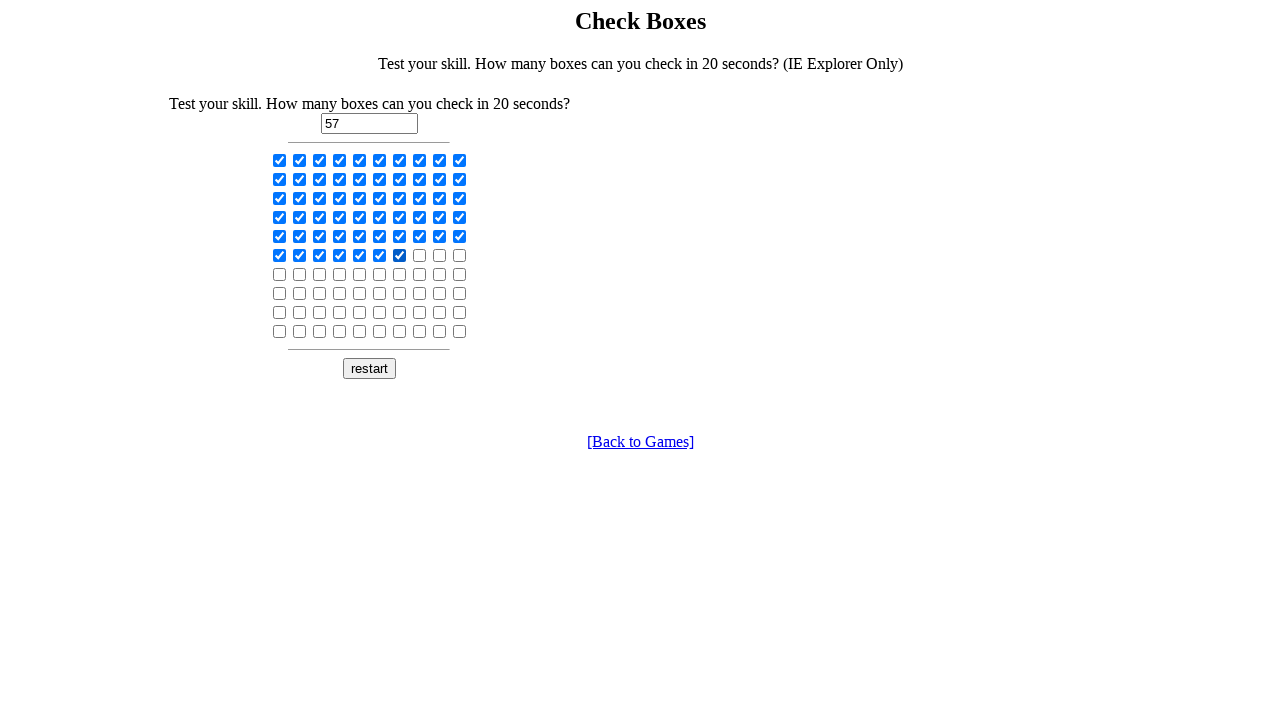

Clicked a checkbox to select it at (420, 255) on input[type='checkbox'] >> nth=57
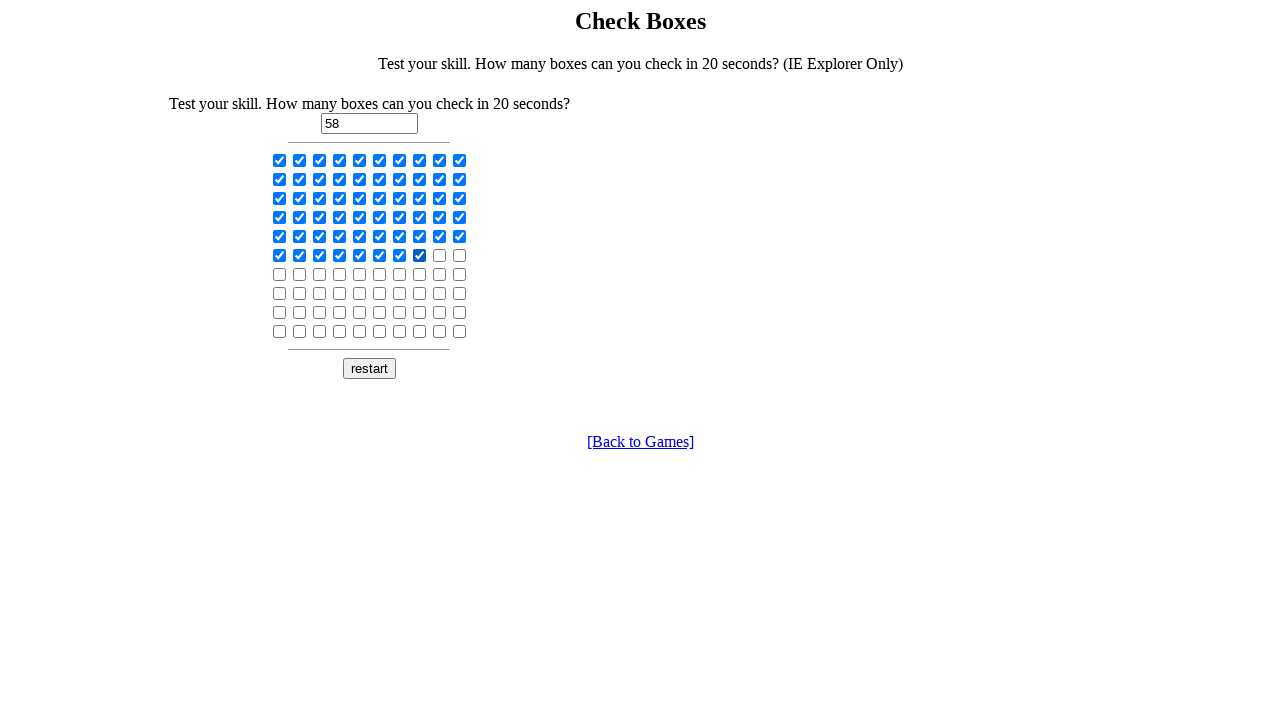

Clicked a checkbox to select it at (440, 255) on input[type='checkbox'] >> nth=58
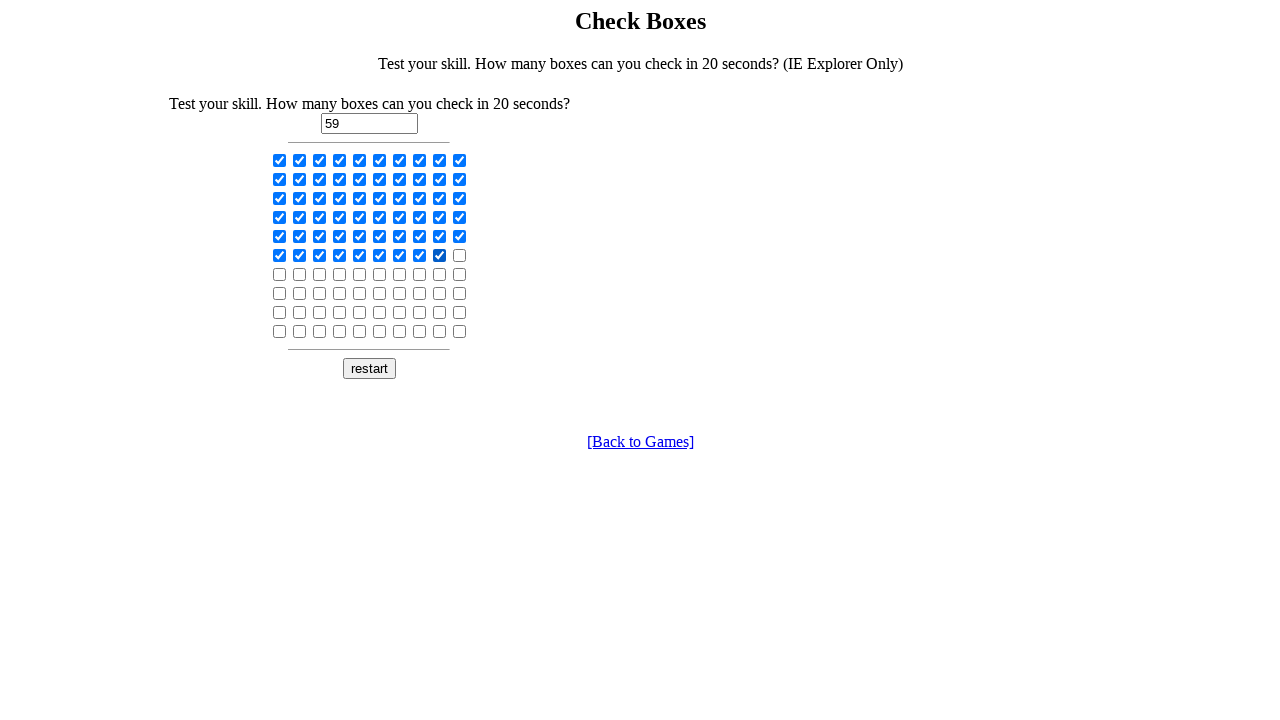

Clicked a checkbox to select it at (460, 255) on input[type='checkbox'] >> nth=59
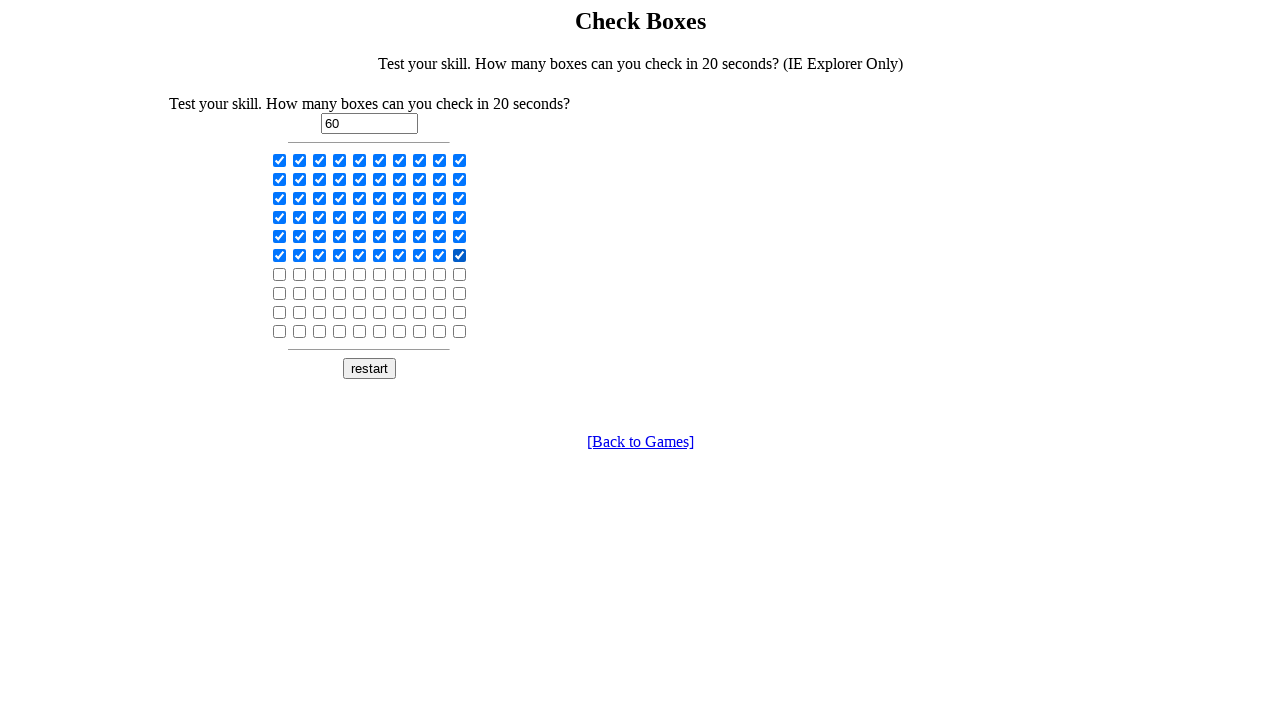

Clicked a checkbox to select it at (280, 274) on input[type='checkbox'] >> nth=60
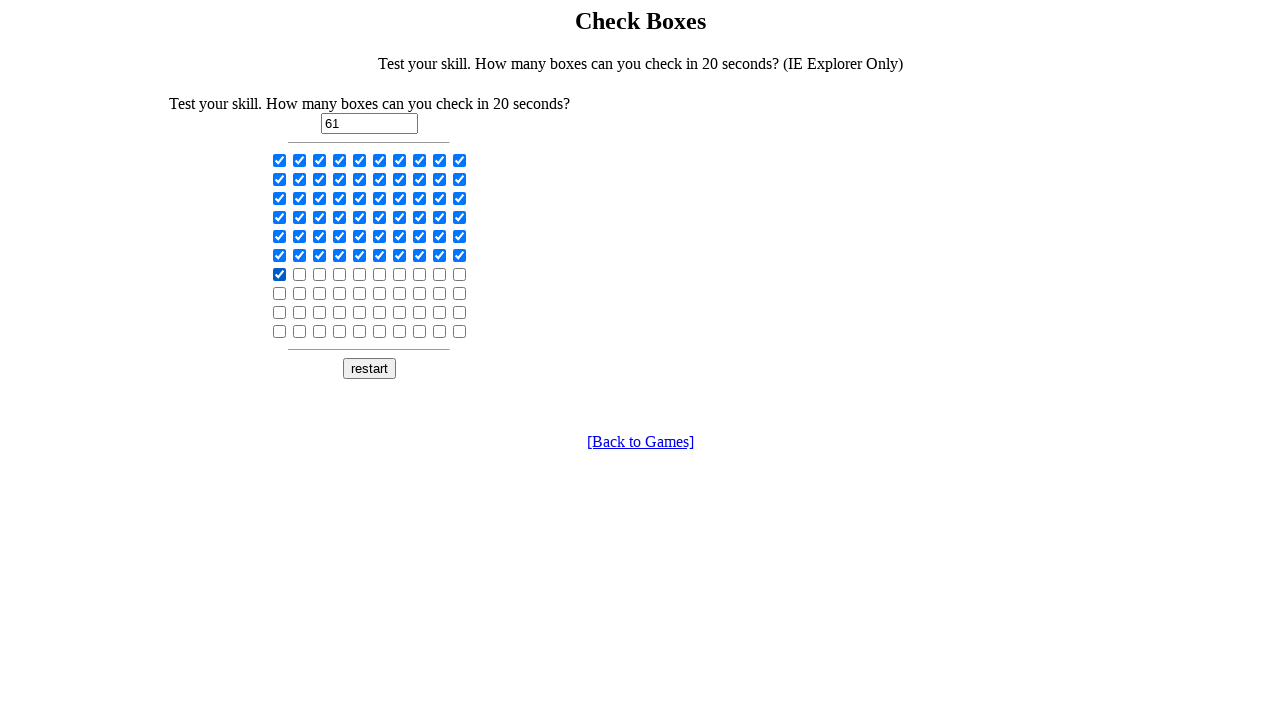

Clicked a checkbox to select it at (300, 274) on input[type='checkbox'] >> nth=61
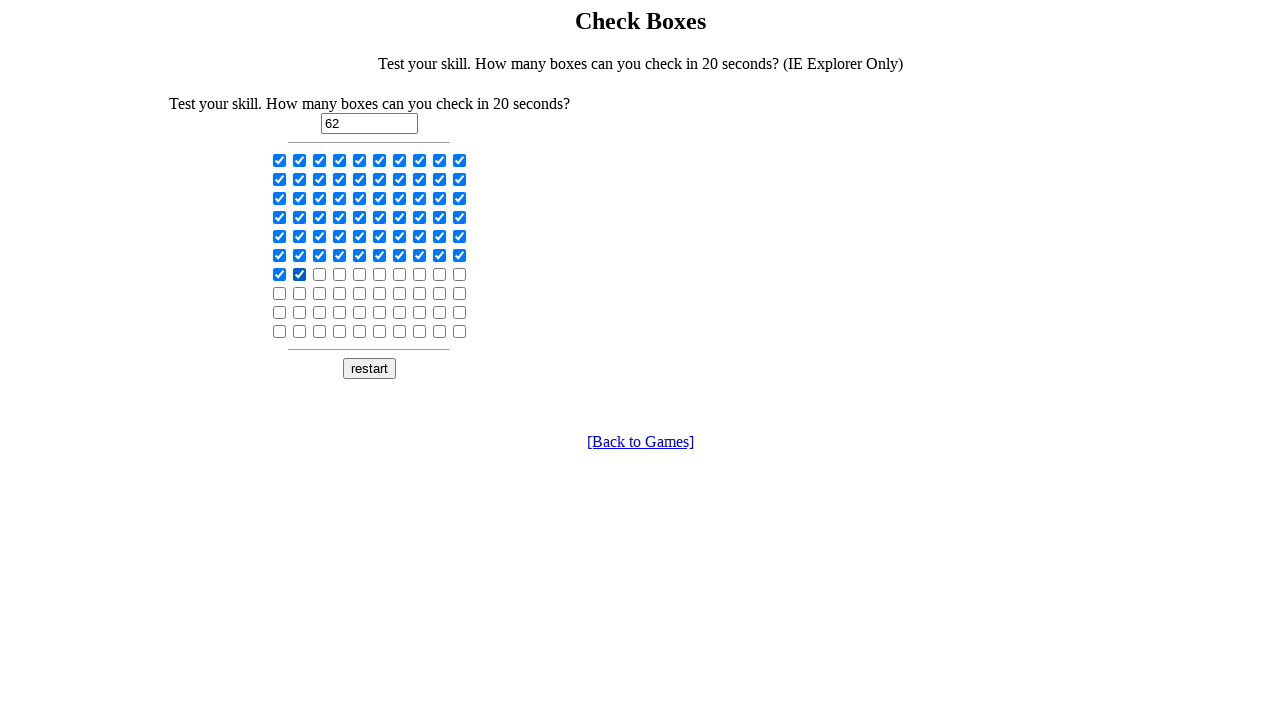

Clicked a checkbox to select it at (320, 274) on input[type='checkbox'] >> nth=62
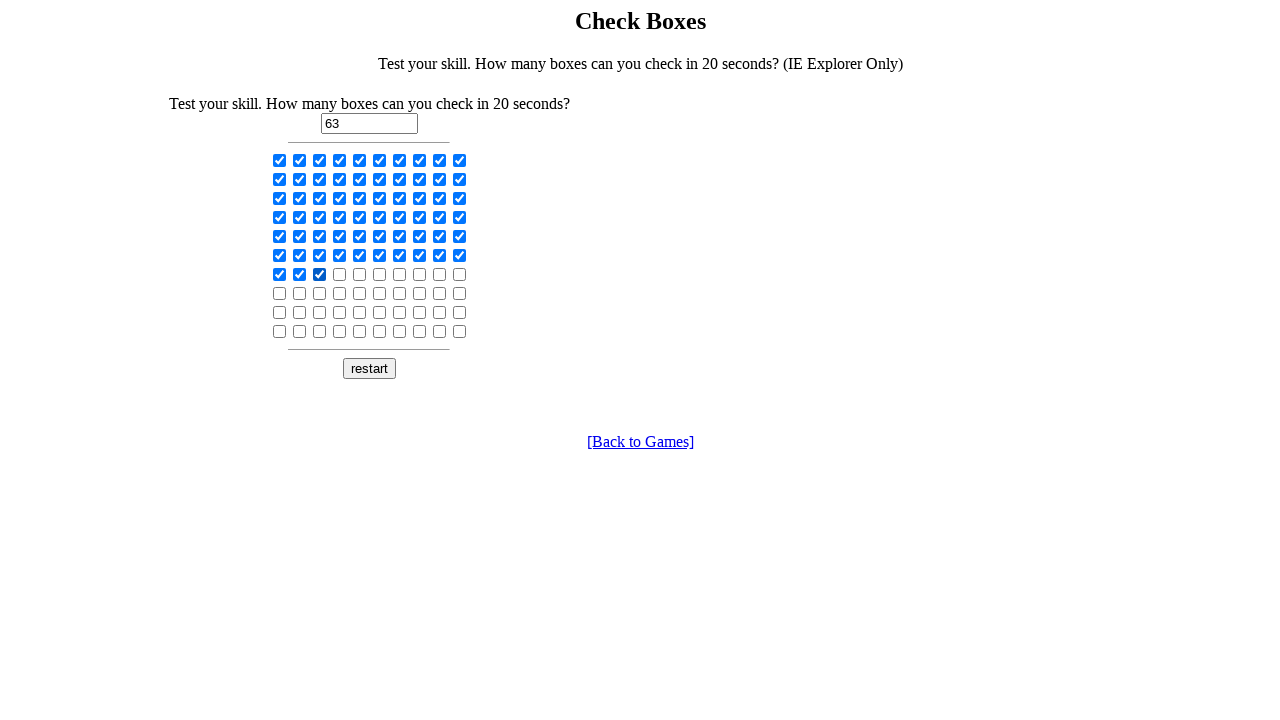

Clicked a checkbox to select it at (340, 274) on input[type='checkbox'] >> nth=63
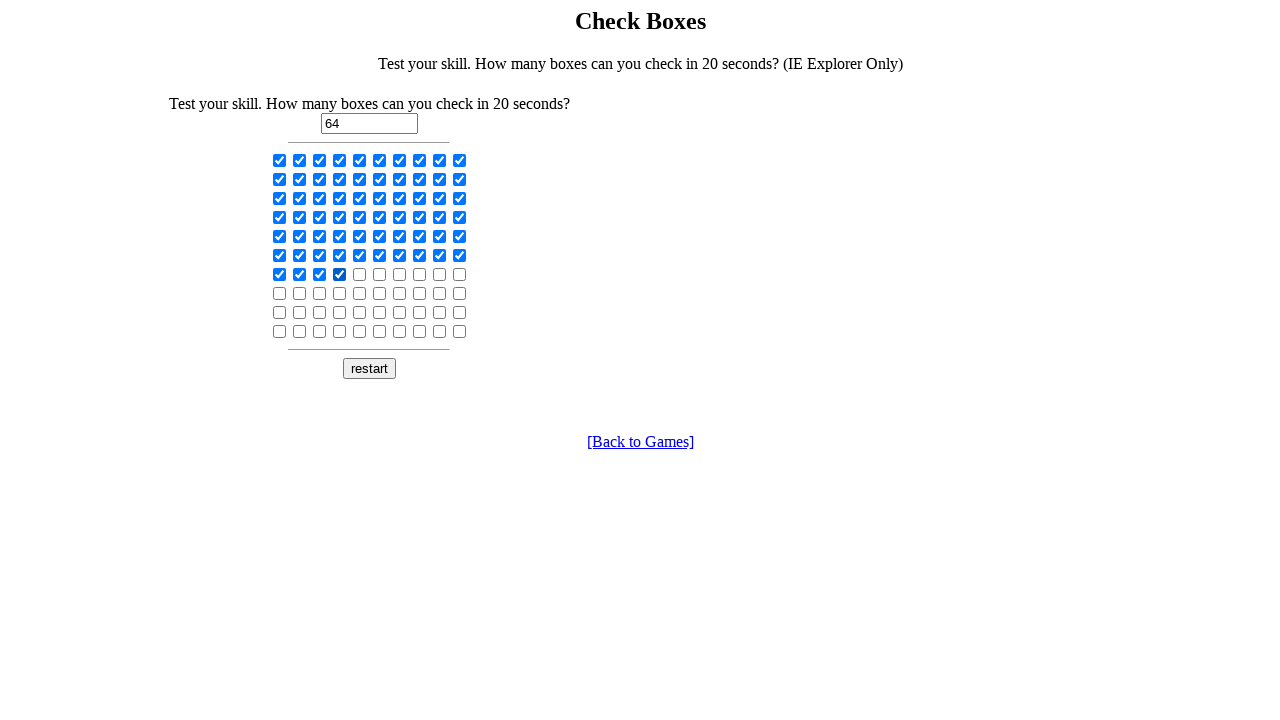

Clicked a checkbox to select it at (360, 274) on input[type='checkbox'] >> nth=64
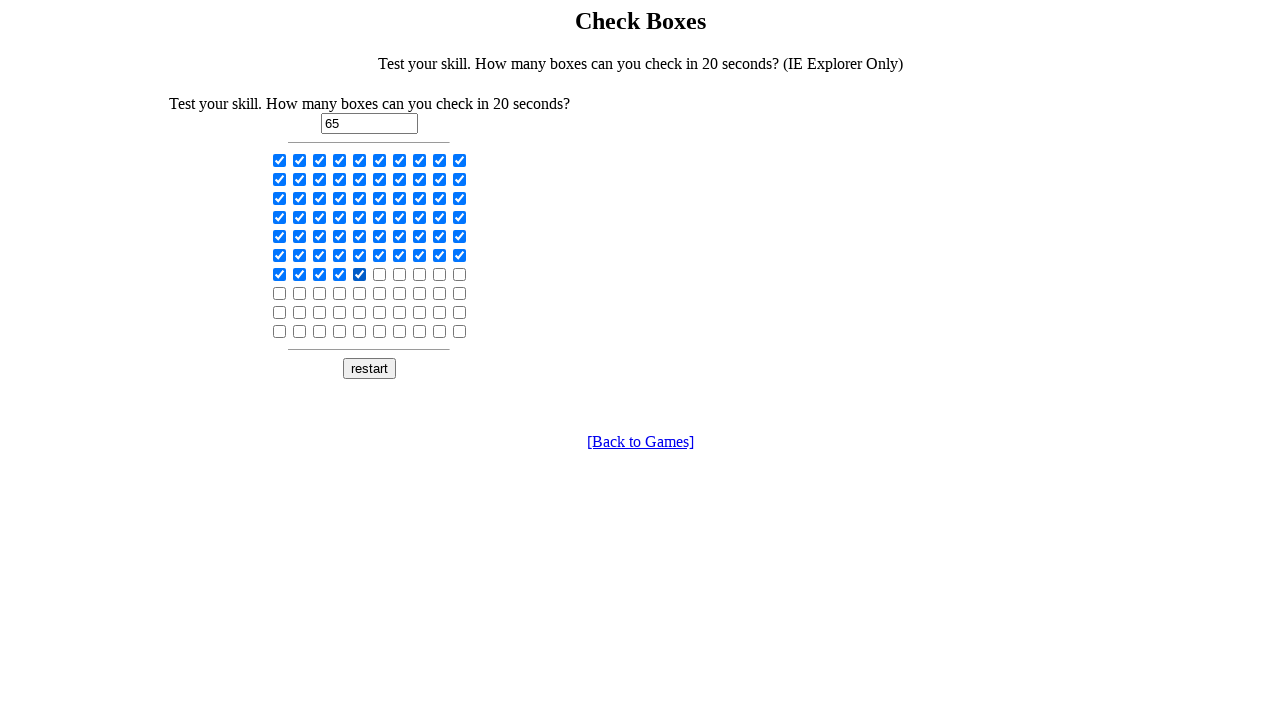

Clicked a checkbox to select it at (380, 274) on input[type='checkbox'] >> nth=65
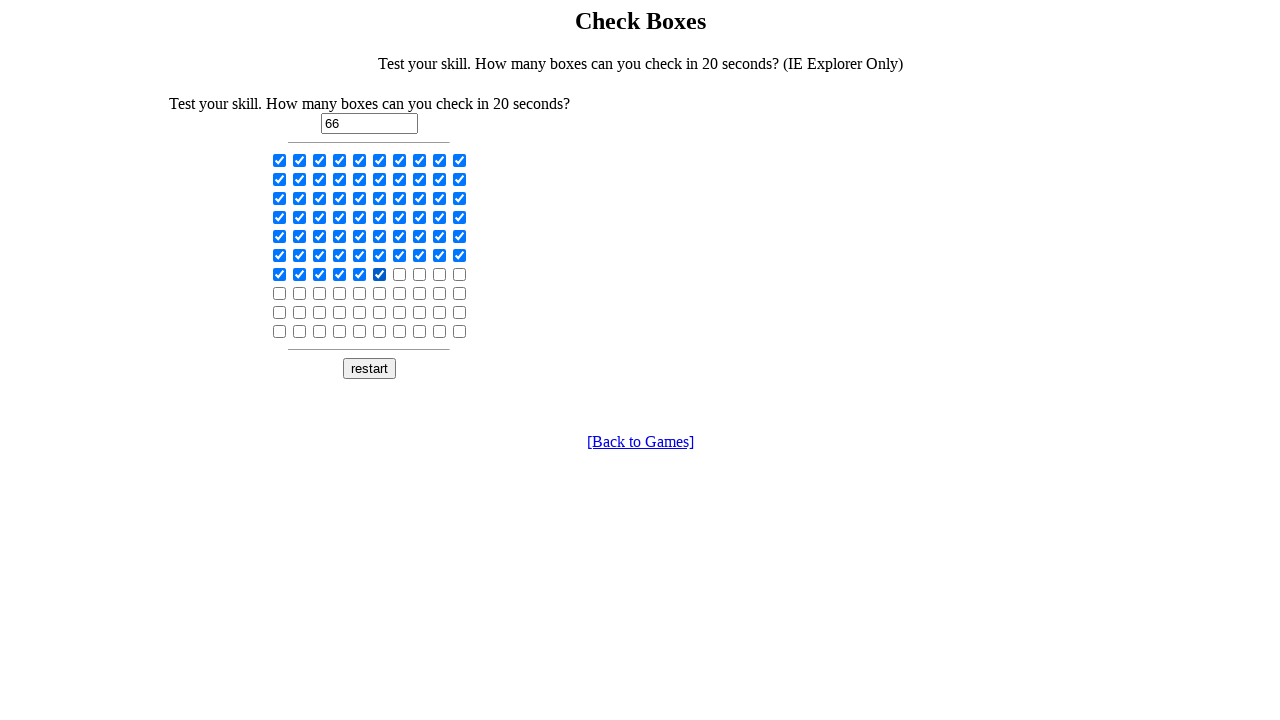

Clicked a checkbox to select it at (400, 274) on input[type='checkbox'] >> nth=66
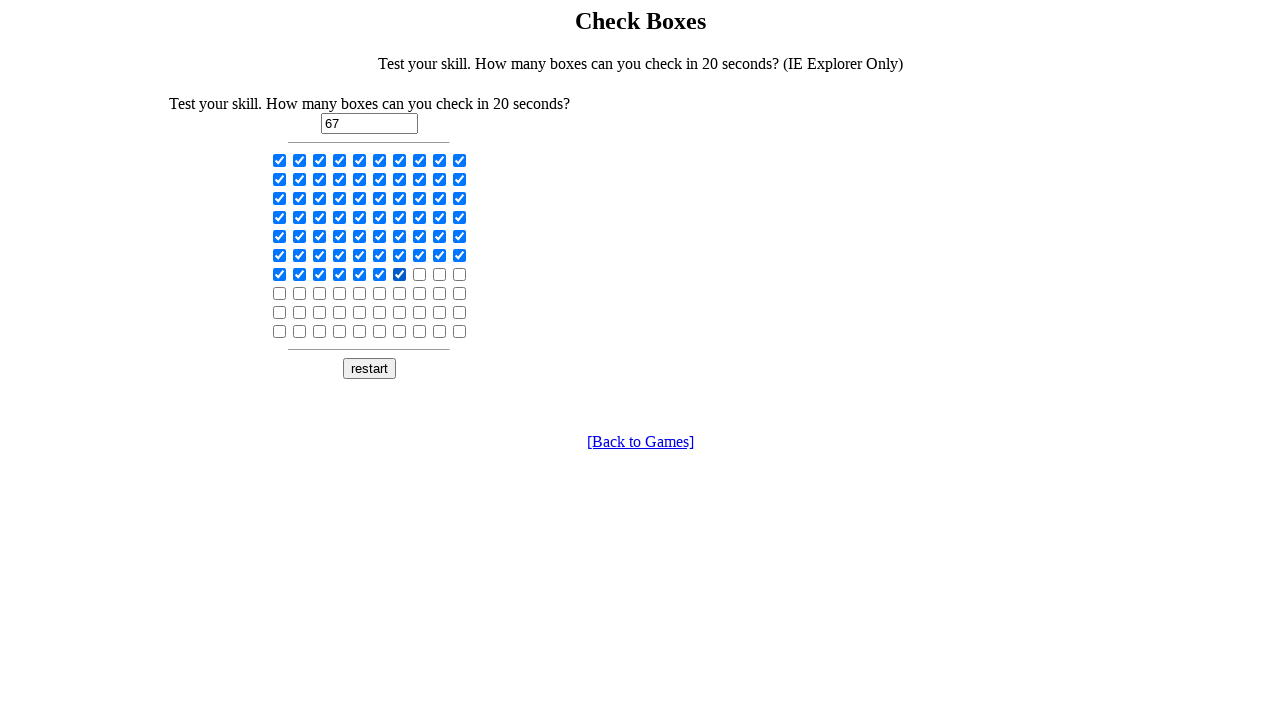

Clicked a checkbox to select it at (420, 274) on input[type='checkbox'] >> nth=67
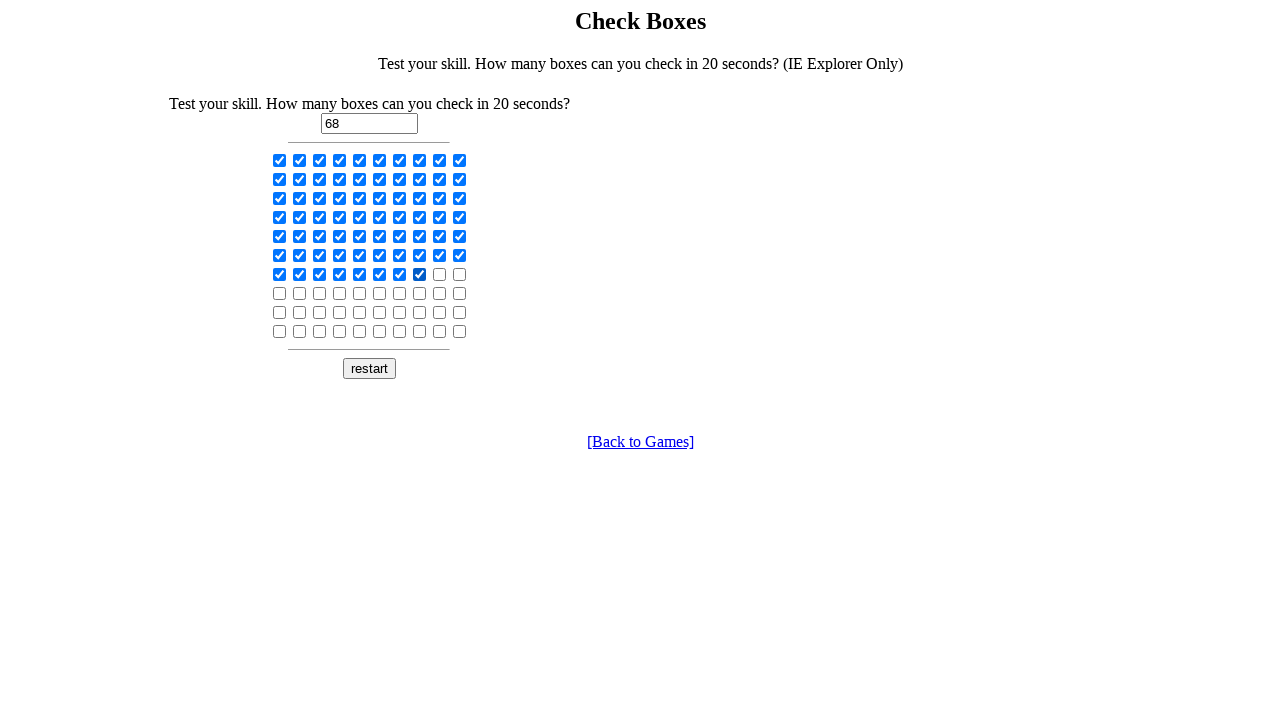

Clicked a checkbox to select it at (440, 274) on input[type='checkbox'] >> nth=68
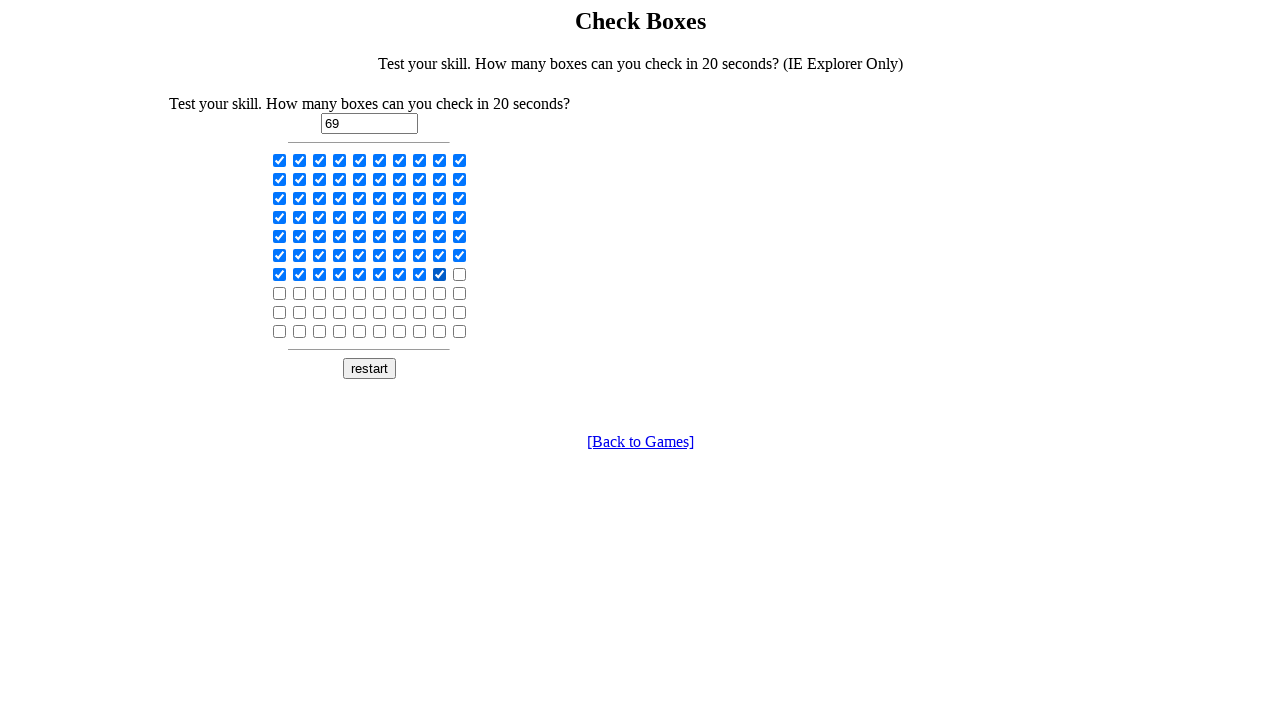

Clicked a checkbox to select it at (460, 274) on input[type='checkbox'] >> nth=69
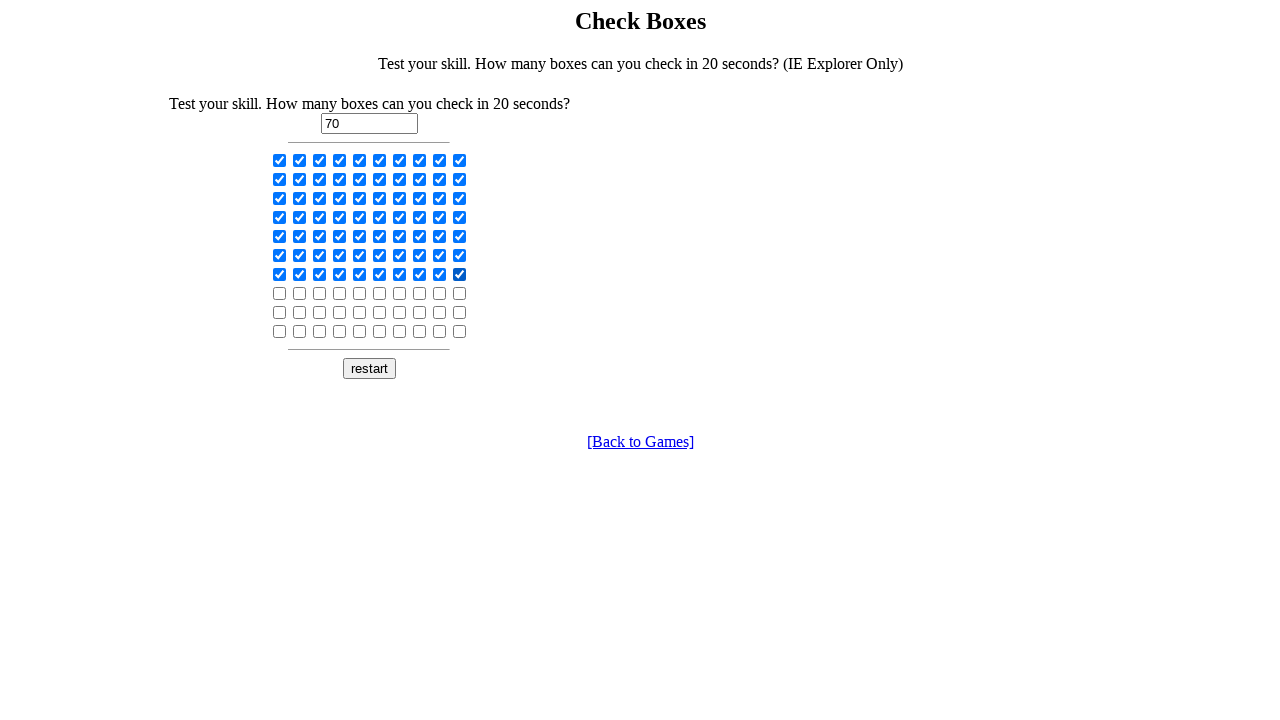

Clicked a checkbox to select it at (280, 293) on input[type='checkbox'] >> nth=70
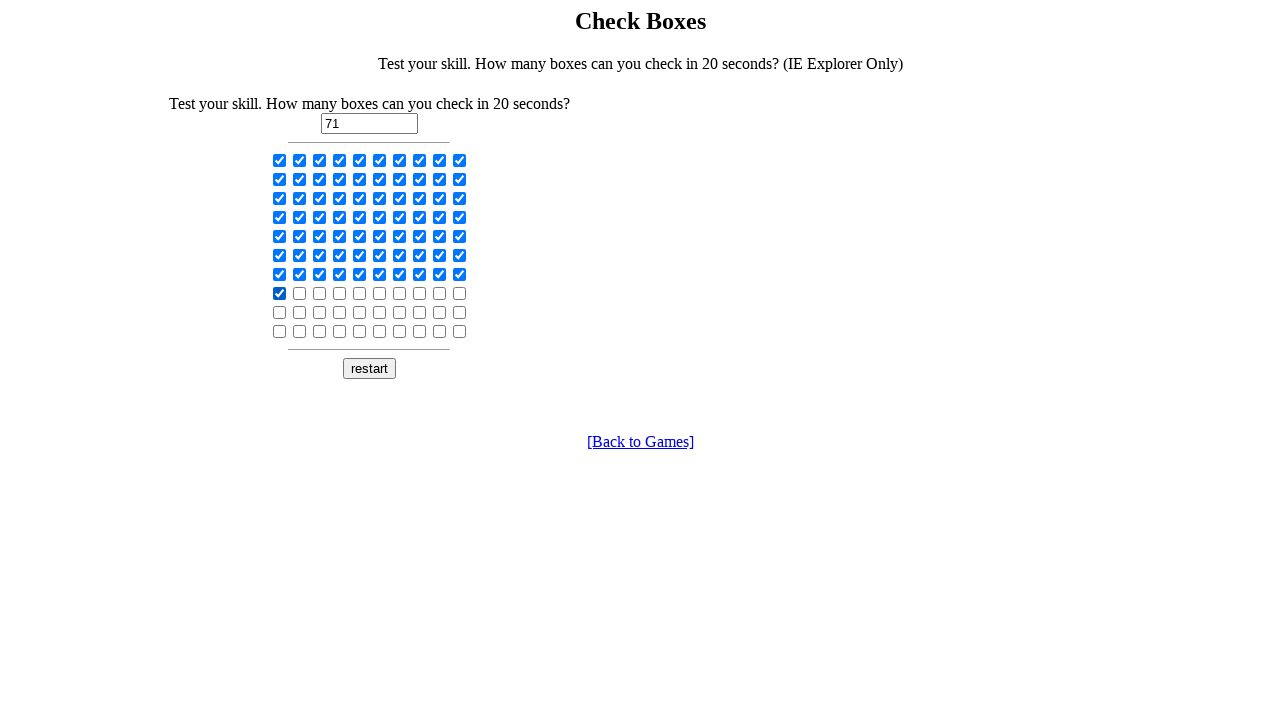

Clicked a checkbox to select it at (300, 293) on input[type='checkbox'] >> nth=71
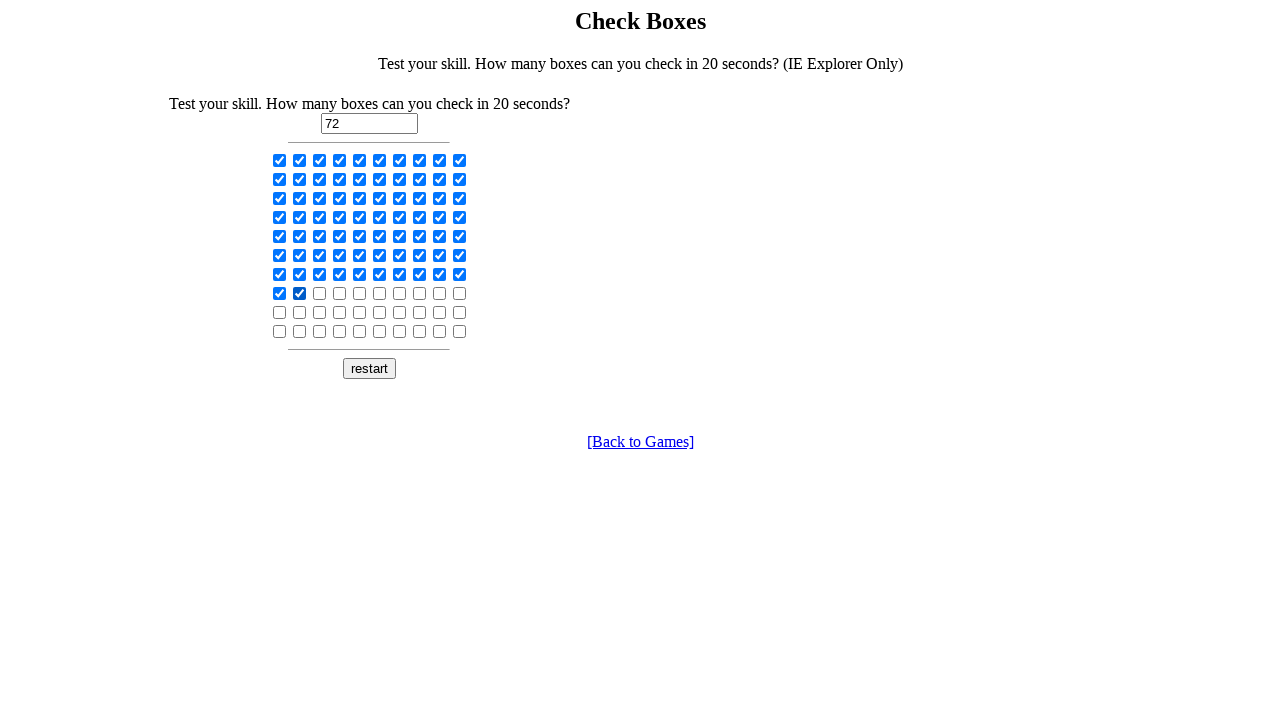

Clicked a checkbox to select it at (320, 293) on input[type='checkbox'] >> nth=72
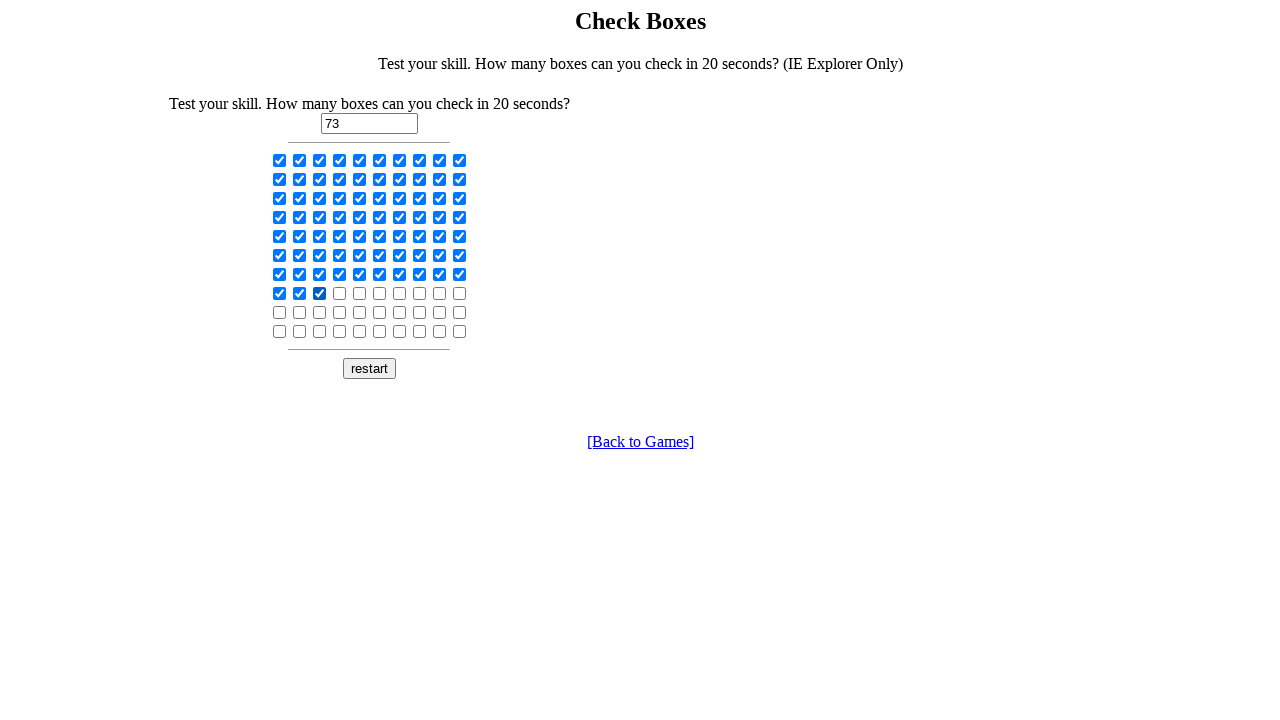

Clicked a checkbox to select it at (340, 293) on input[type='checkbox'] >> nth=73
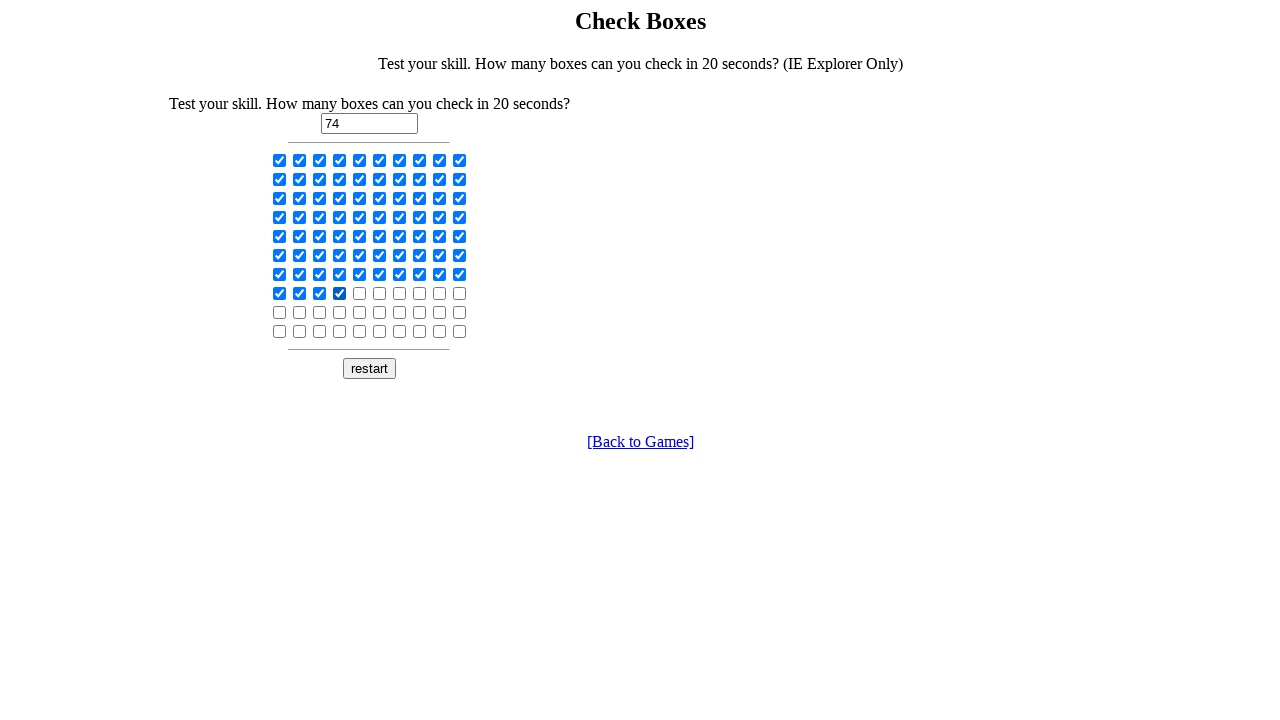

Clicked a checkbox to select it at (360, 293) on input[type='checkbox'] >> nth=74
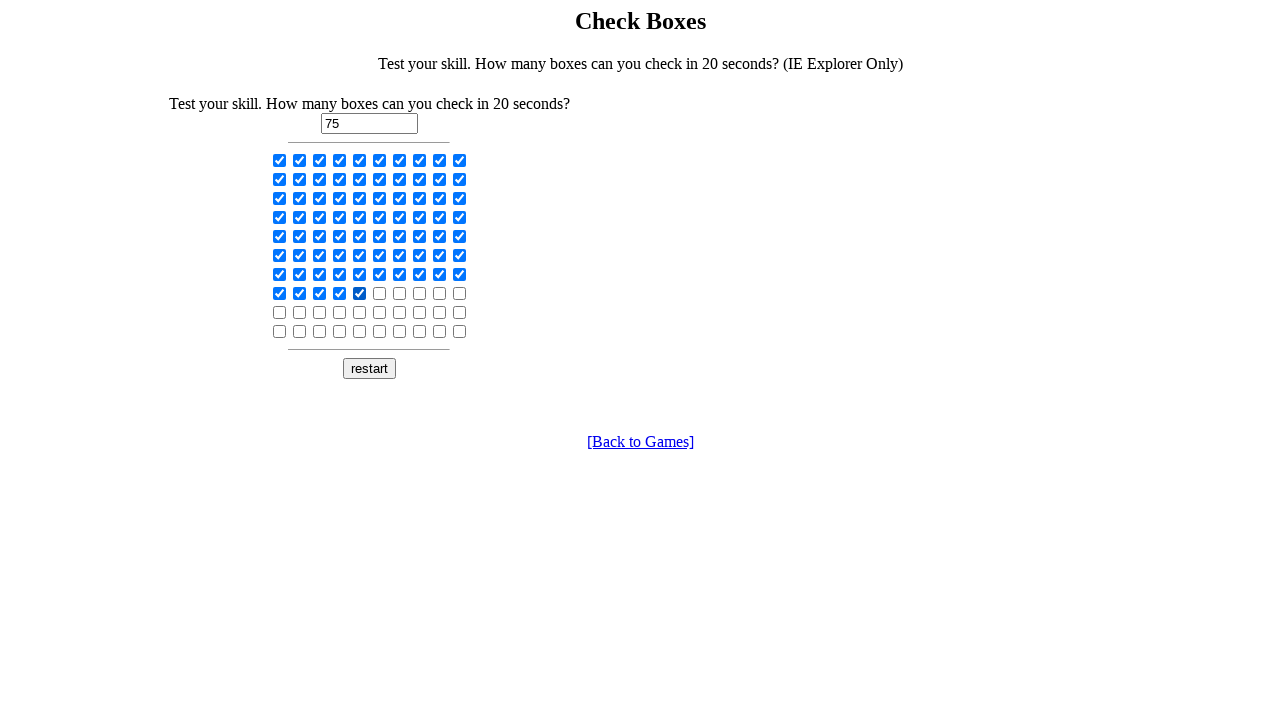

Clicked a checkbox to select it at (380, 293) on input[type='checkbox'] >> nth=75
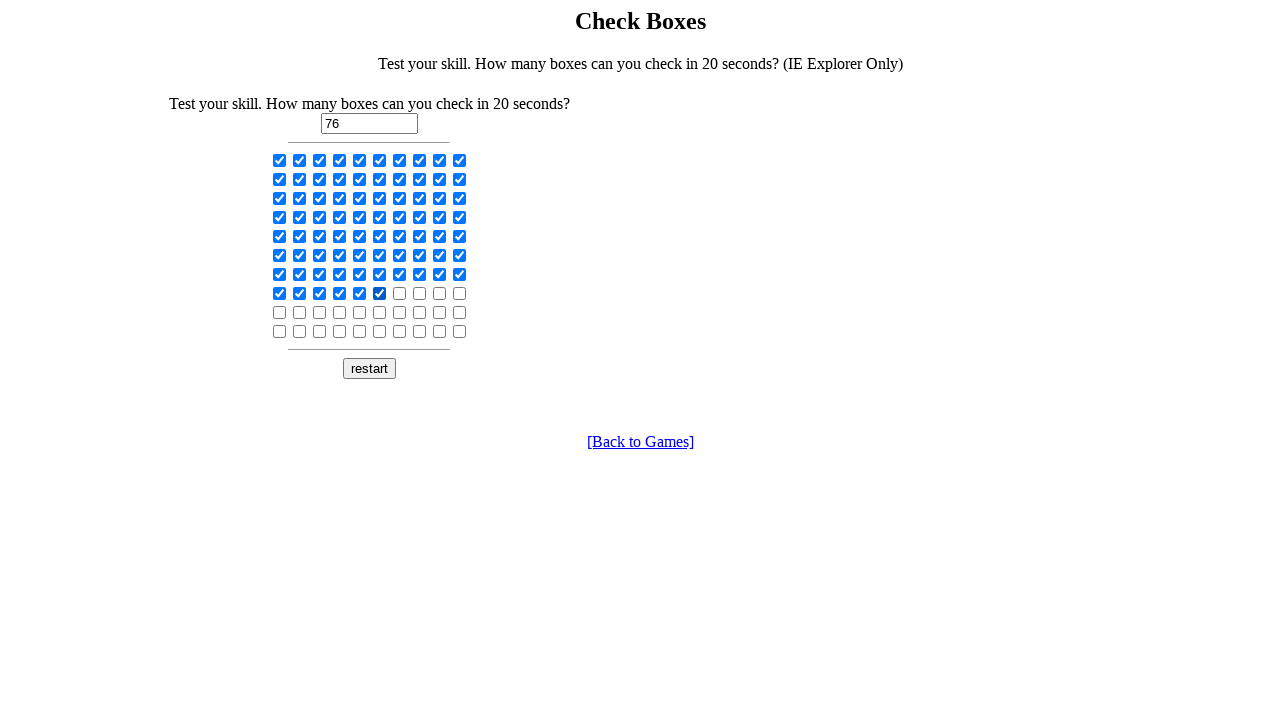

Clicked a checkbox to select it at (400, 293) on input[type='checkbox'] >> nth=76
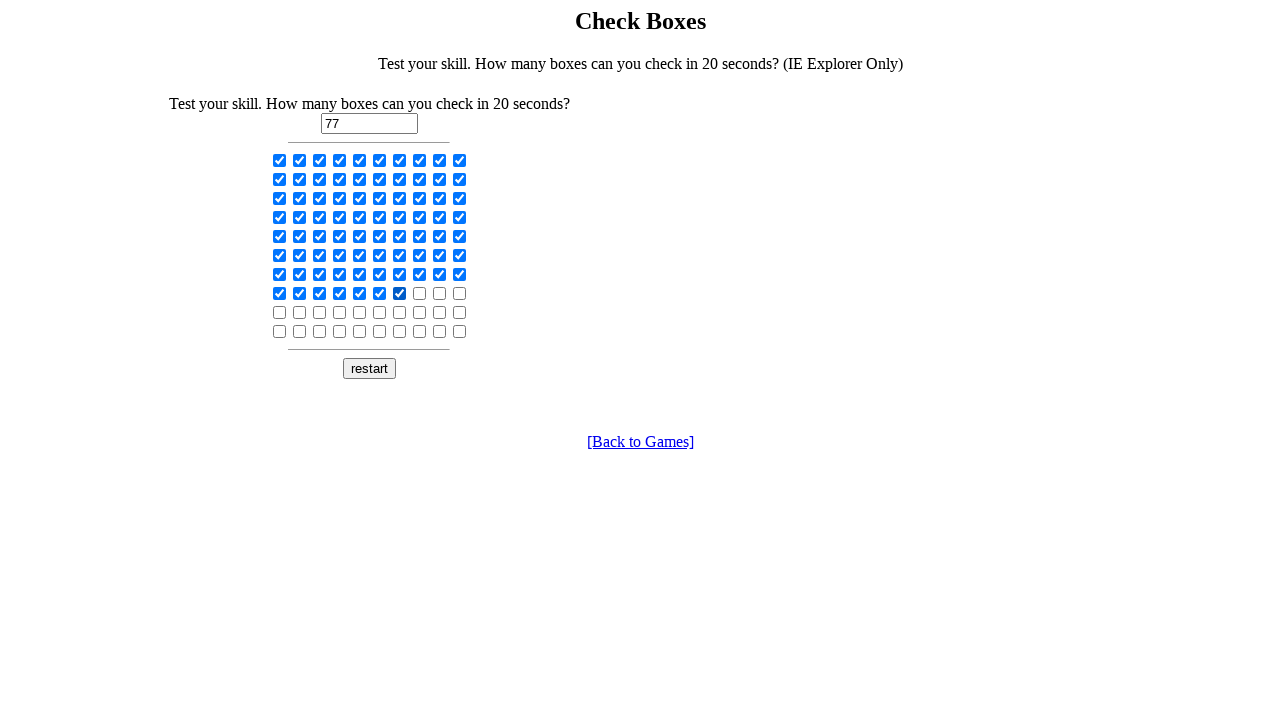

Clicked a checkbox to select it at (420, 293) on input[type='checkbox'] >> nth=77
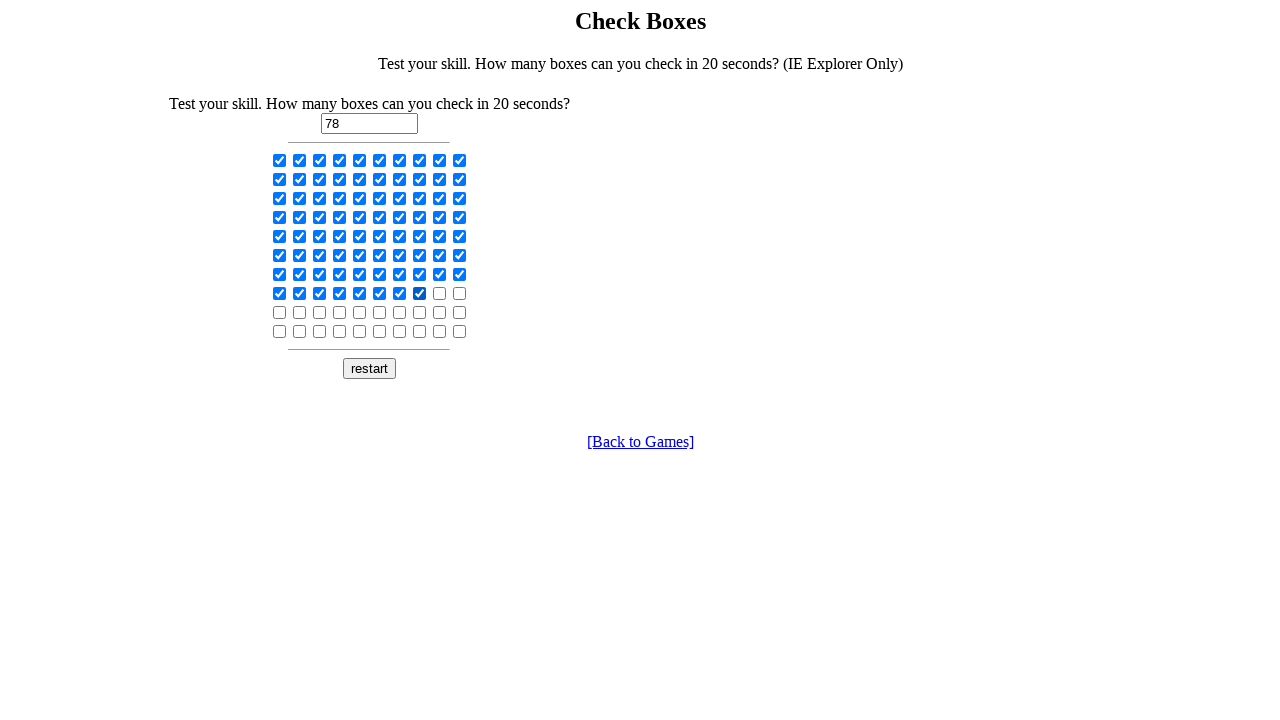

Clicked a checkbox to select it at (440, 293) on input[type='checkbox'] >> nth=78
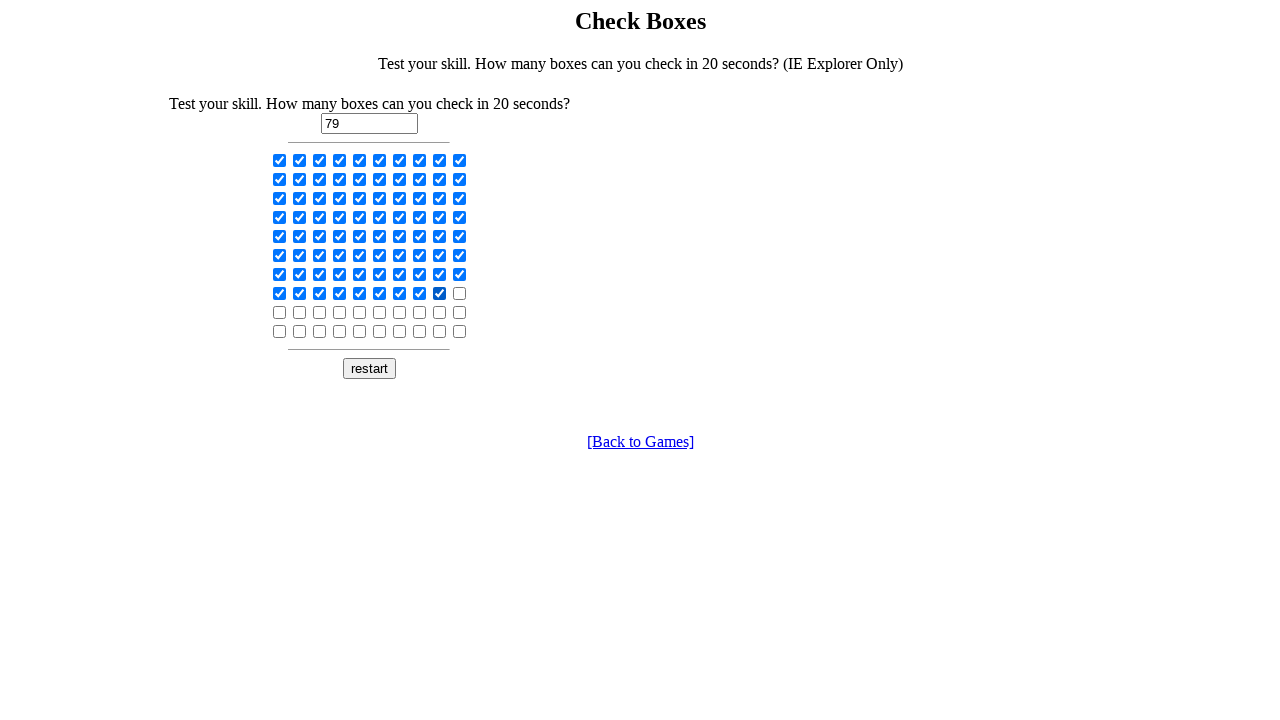

Clicked a checkbox to select it at (460, 293) on input[type='checkbox'] >> nth=79
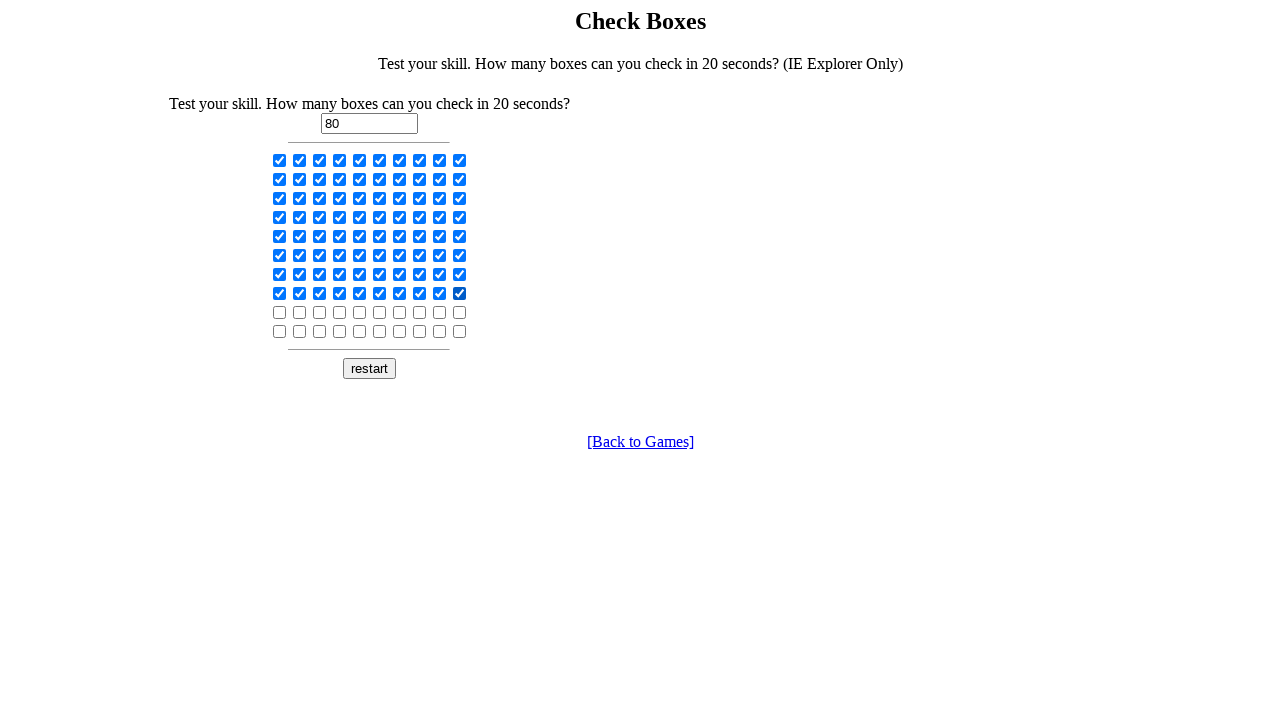

Clicked a checkbox to select it at (280, 312) on input[type='checkbox'] >> nth=80
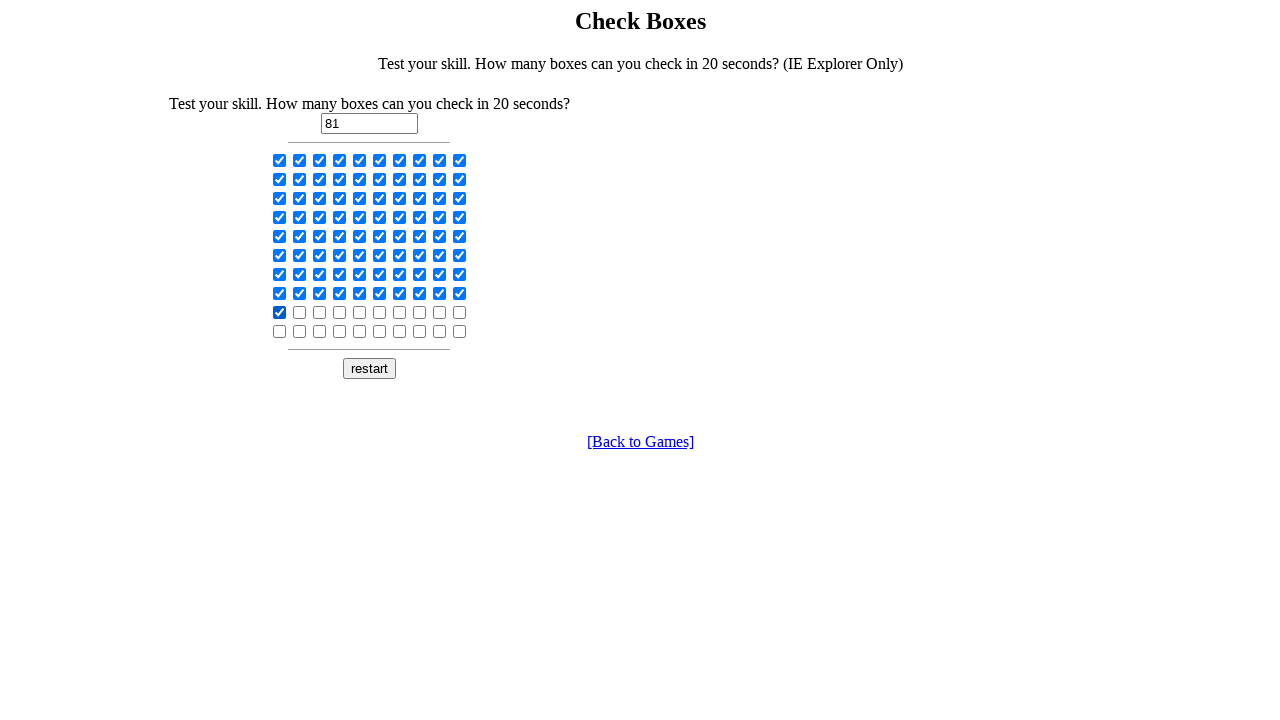

Clicked a checkbox to select it at (300, 312) on input[type='checkbox'] >> nth=81
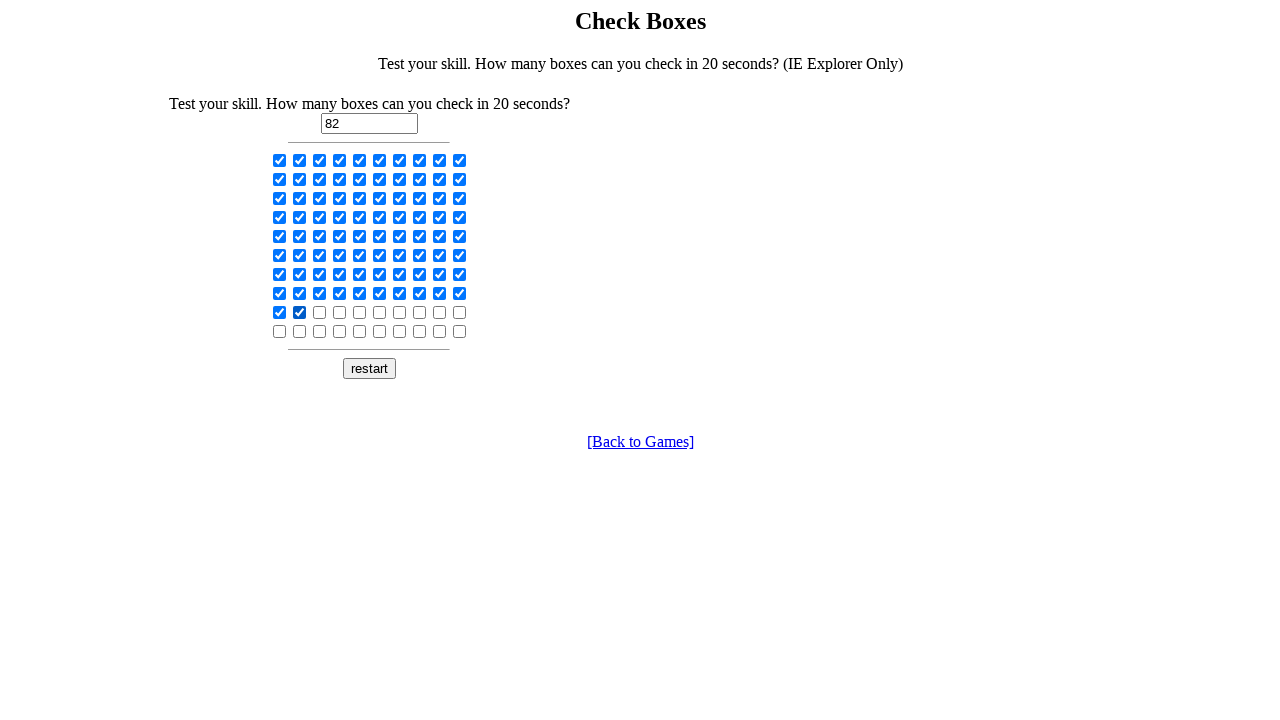

Clicked a checkbox to select it at (320, 312) on input[type='checkbox'] >> nth=82
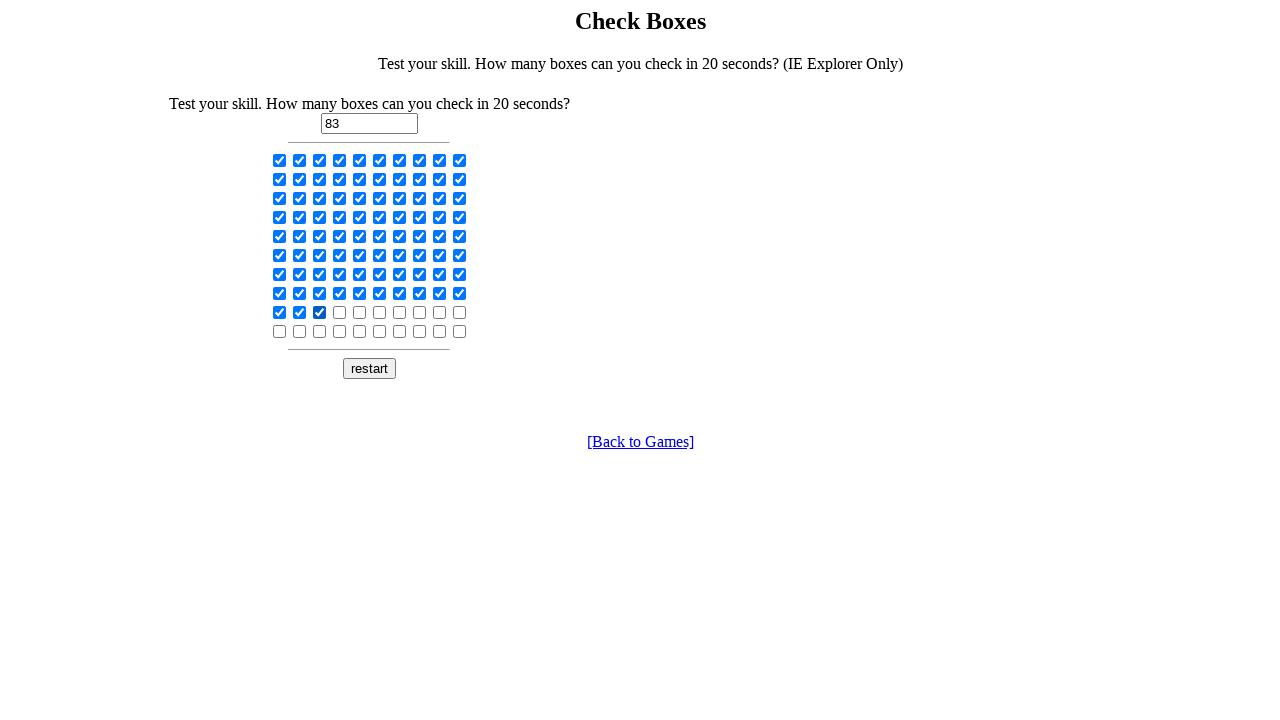

Clicked a checkbox to select it at (340, 312) on input[type='checkbox'] >> nth=83
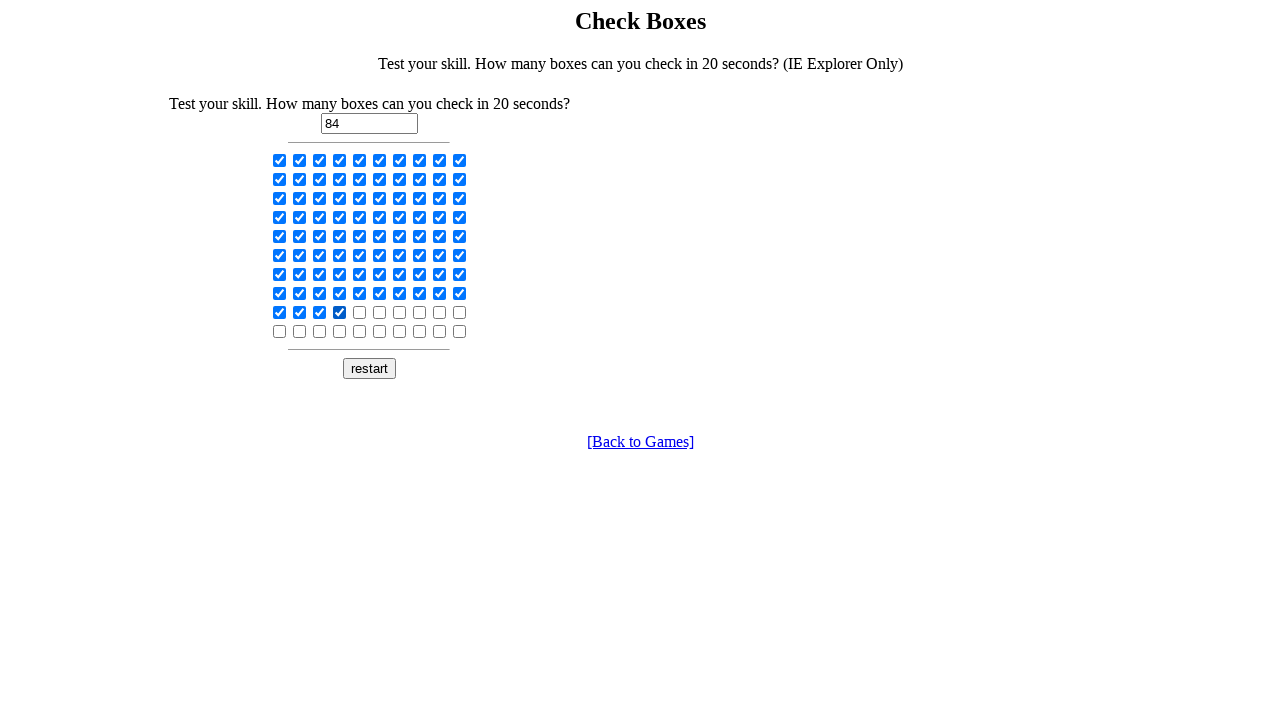

Clicked a checkbox to select it at (360, 312) on input[type='checkbox'] >> nth=84
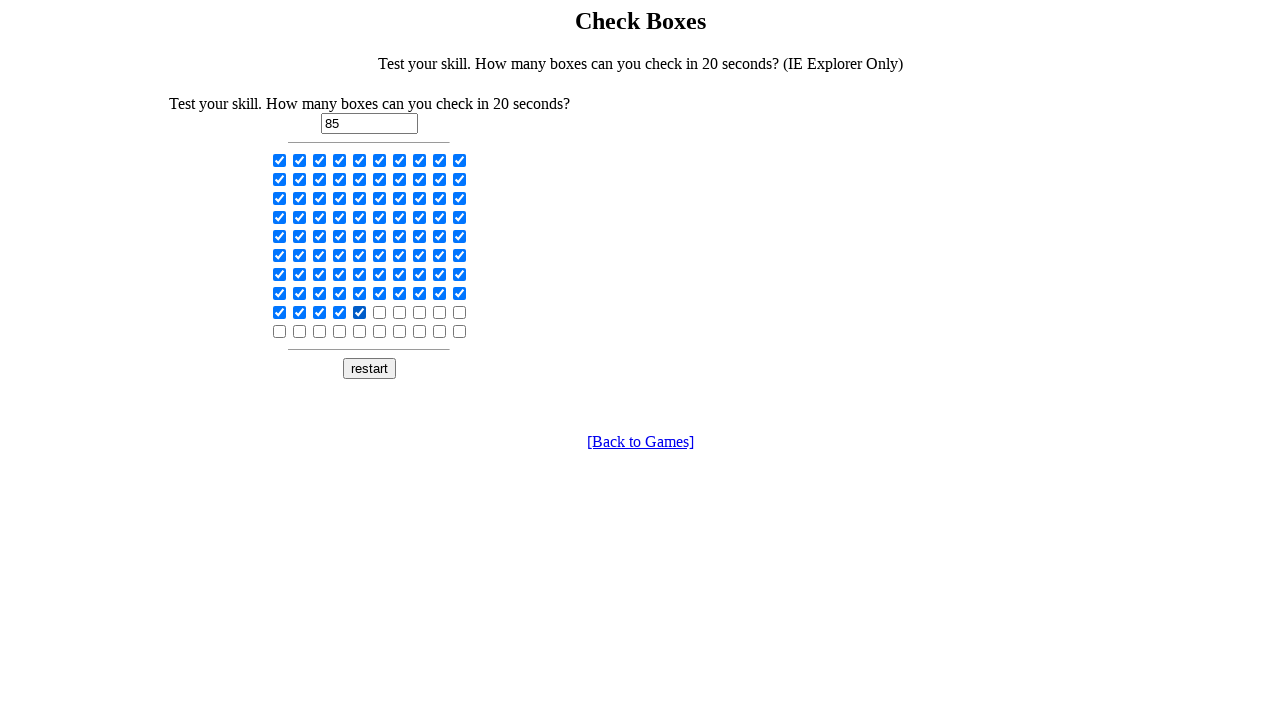

Clicked a checkbox to select it at (380, 312) on input[type='checkbox'] >> nth=85
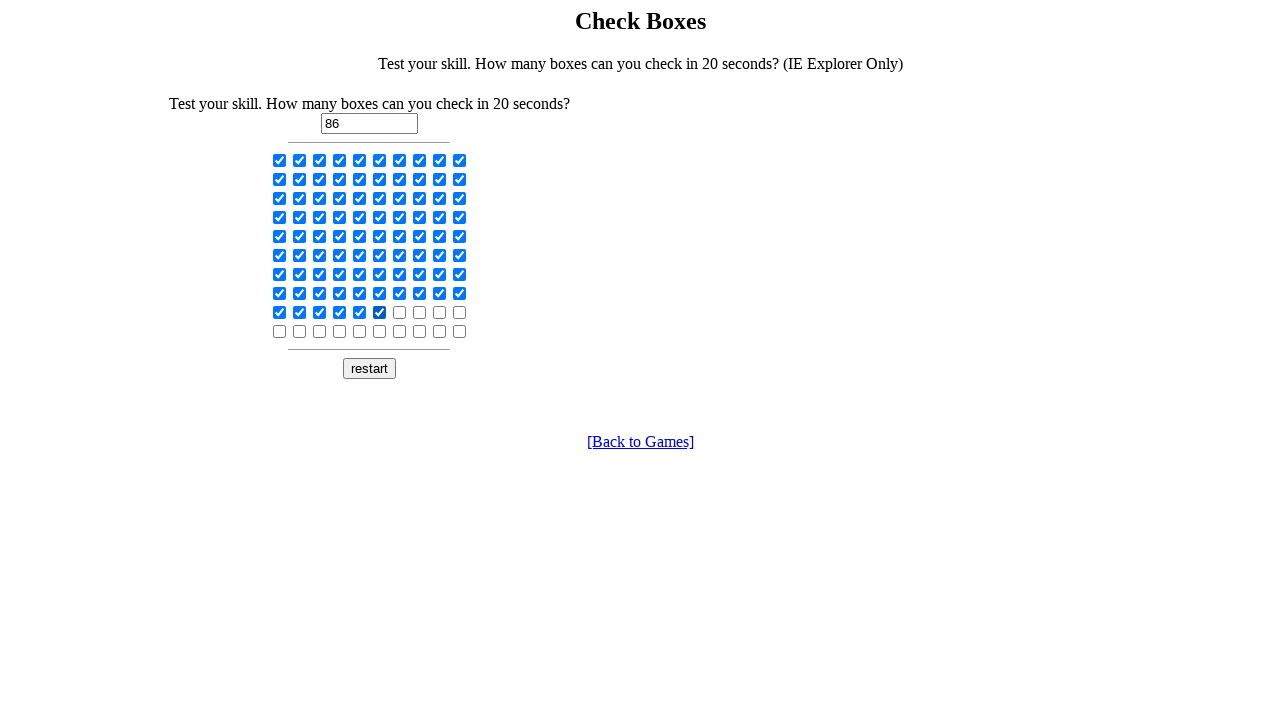

Clicked a checkbox to select it at (400, 312) on input[type='checkbox'] >> nth=86
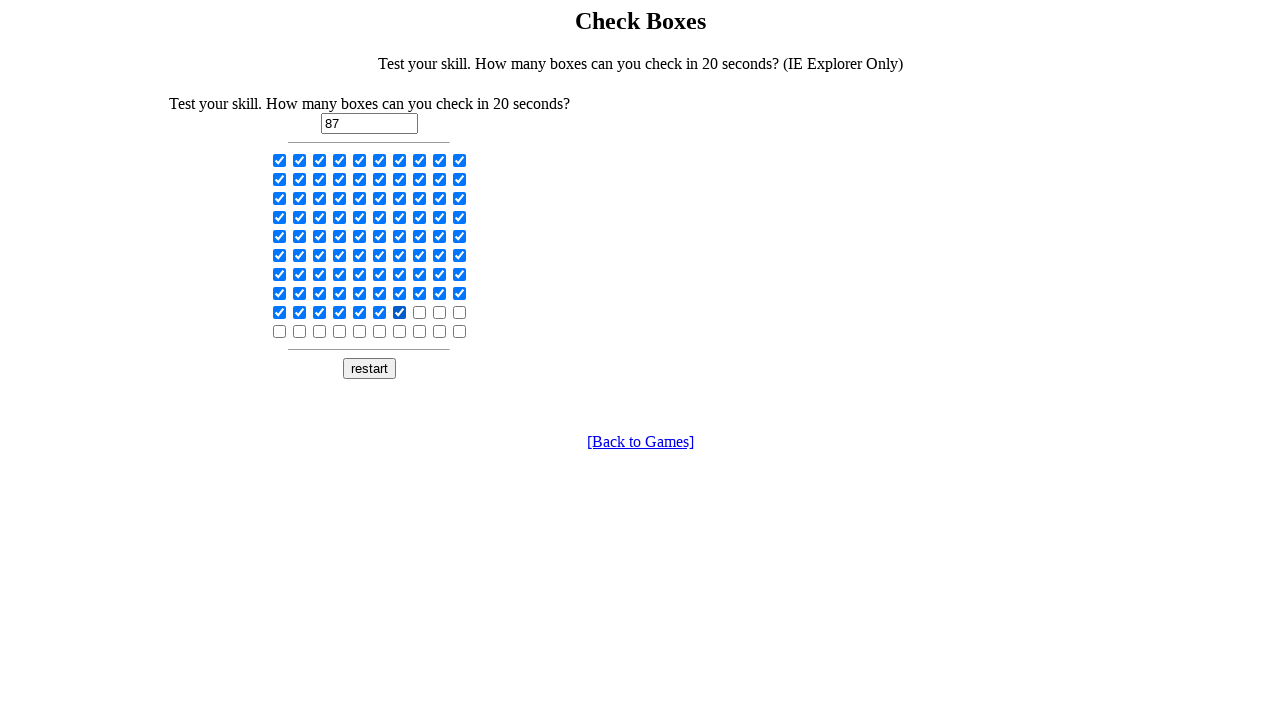

Clicked a checkbox to select it at (420, 312) on input[type='checkbox'] >> nth=87
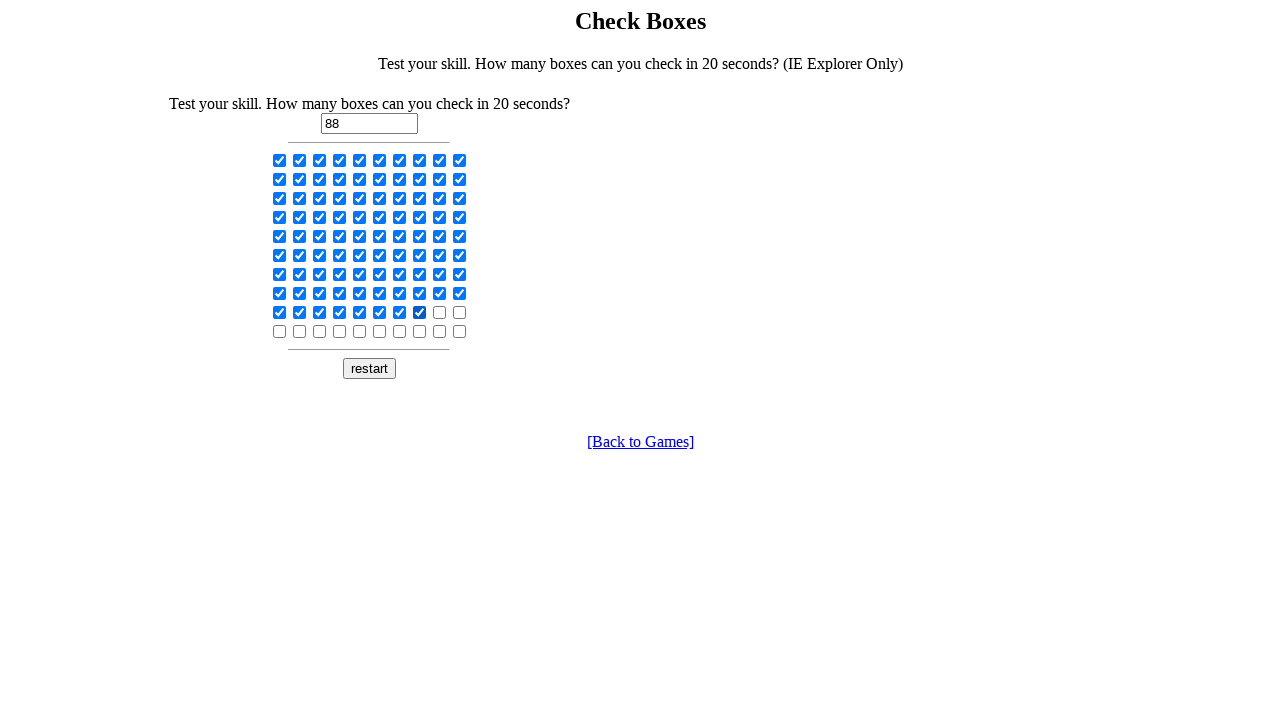

Clicked a checkbox to select it at (440, 312) on input[type='checkbox'] >> nth=88
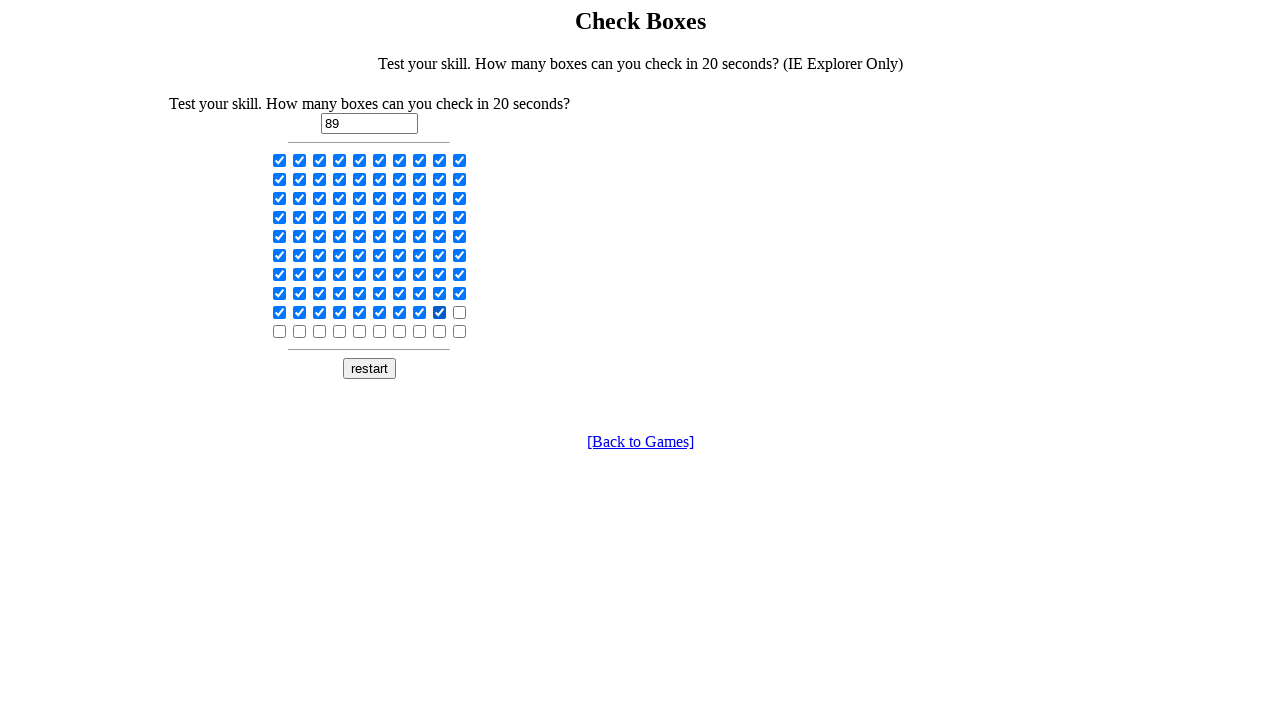

Clicked a checkbox to select it at (460, 312) on input[type='checkbox'] >> nth=89
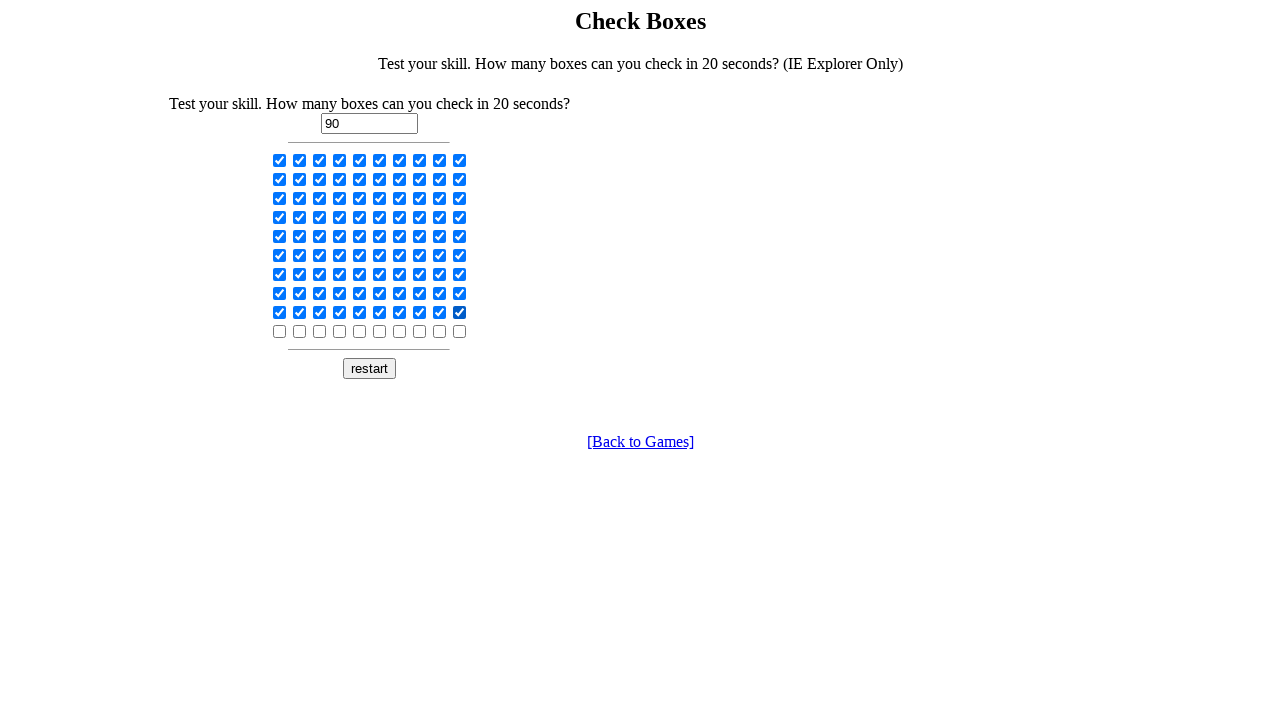

Clicked a checkbox to select it at (280, 331) on input[type='checkbox'] >> nth=90
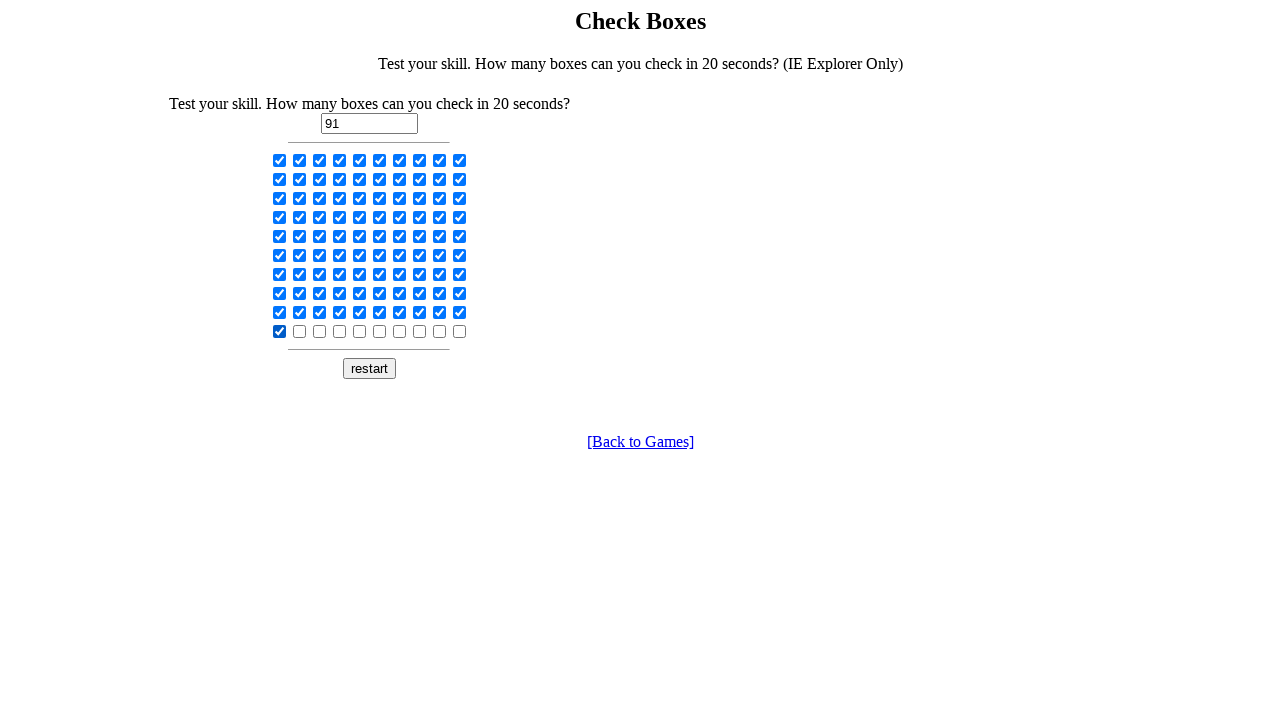

Clicked a checkbox to select it at (300, 331) on input[type='checkbox'] >> nth=91
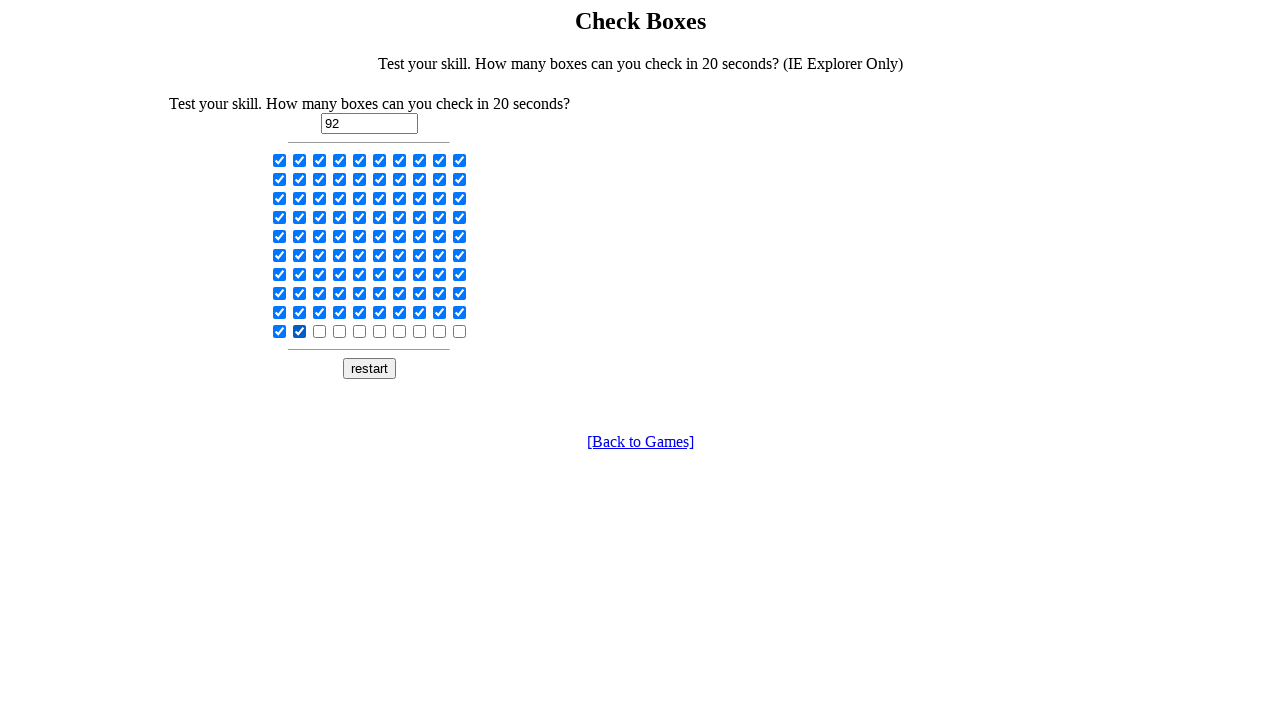

Clicked a checkbox to select it at (320, 331) on input[type='checkbox'] >> nth=92
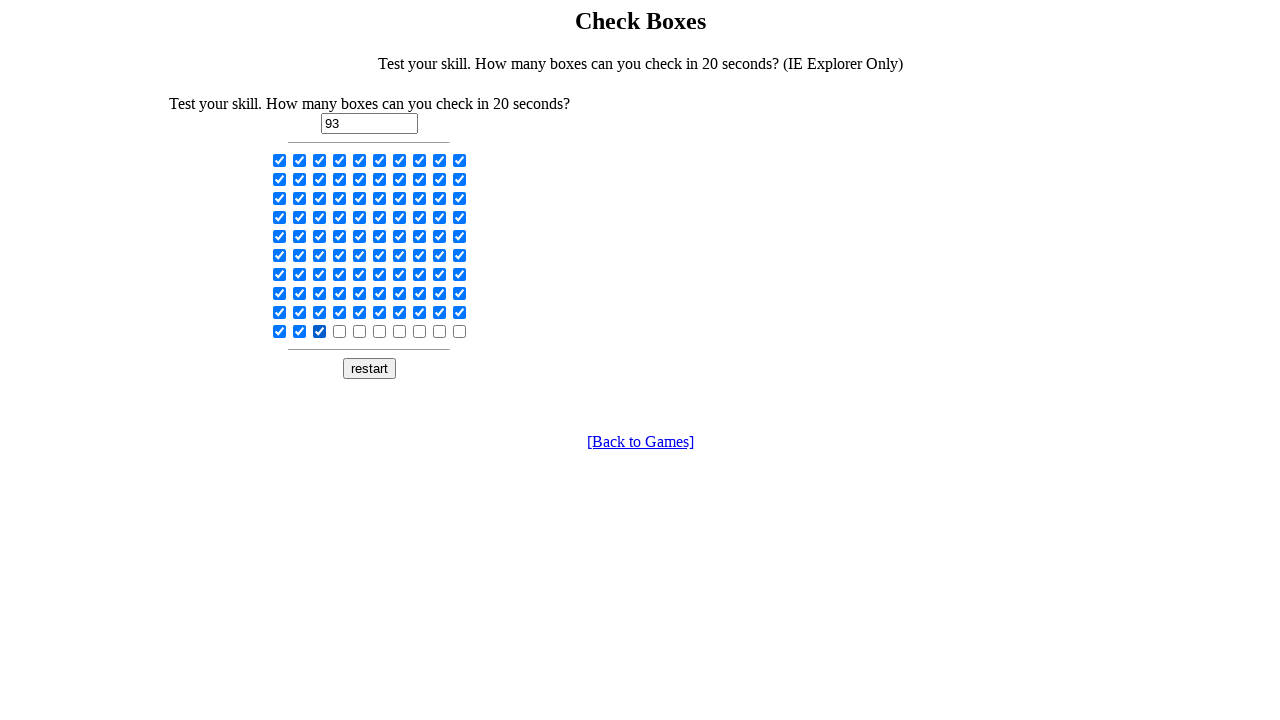

Clicked a checkbox to select it at (340, 331) on input[type='checkbox'] >> nth=93
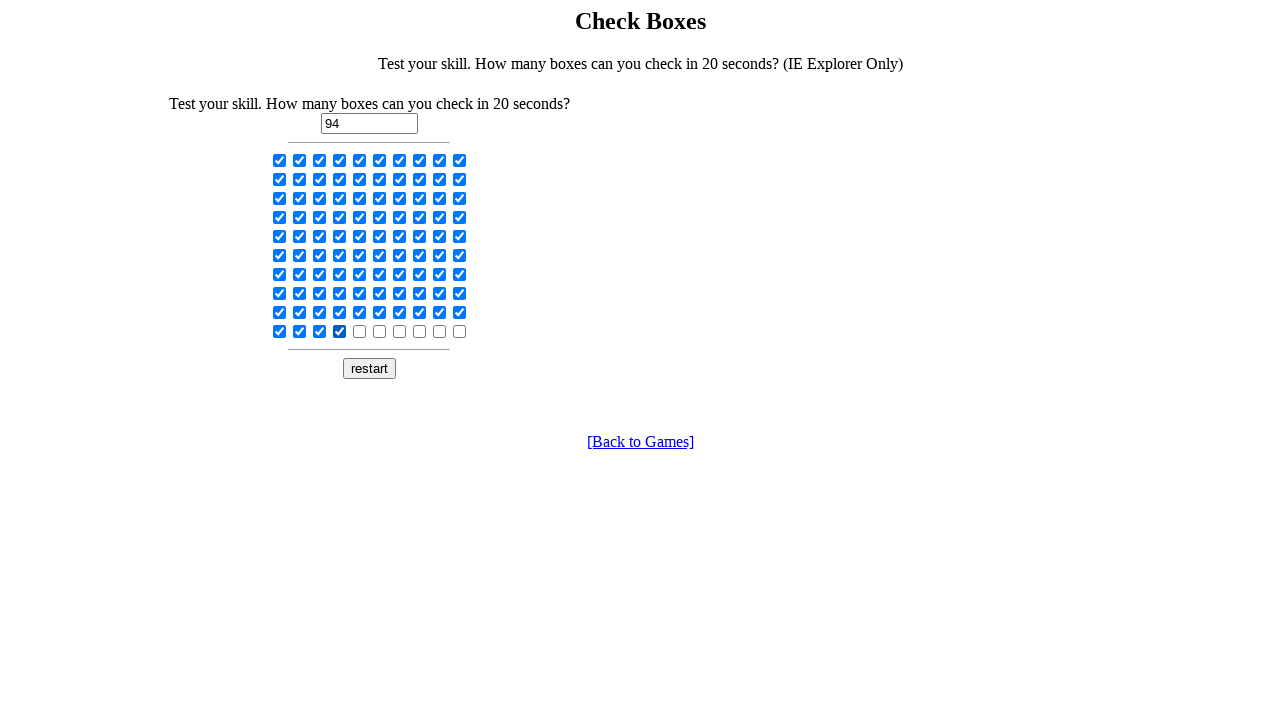

Clicked a checkbox to select it at (360, 331) on input[type='checkbox'] >> nth=94
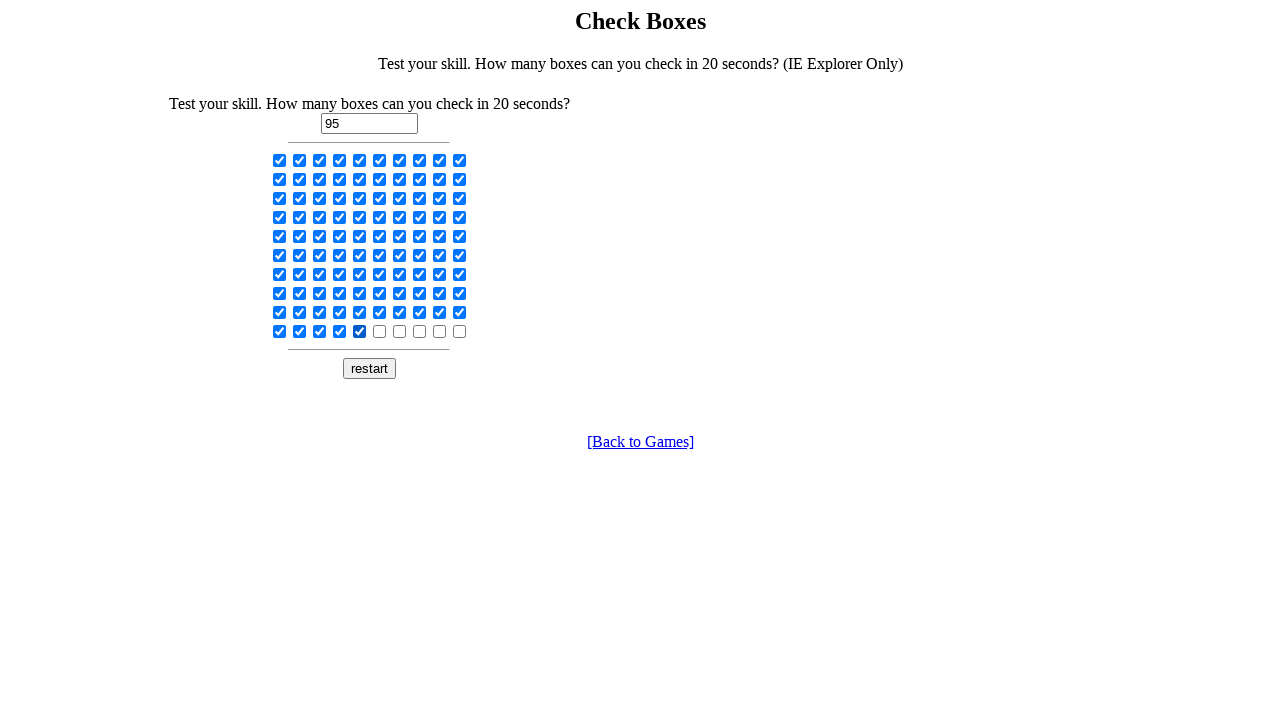

Clicked a checkbox to select it at (380, 331) on input[type='checkbox'] >> nth=95
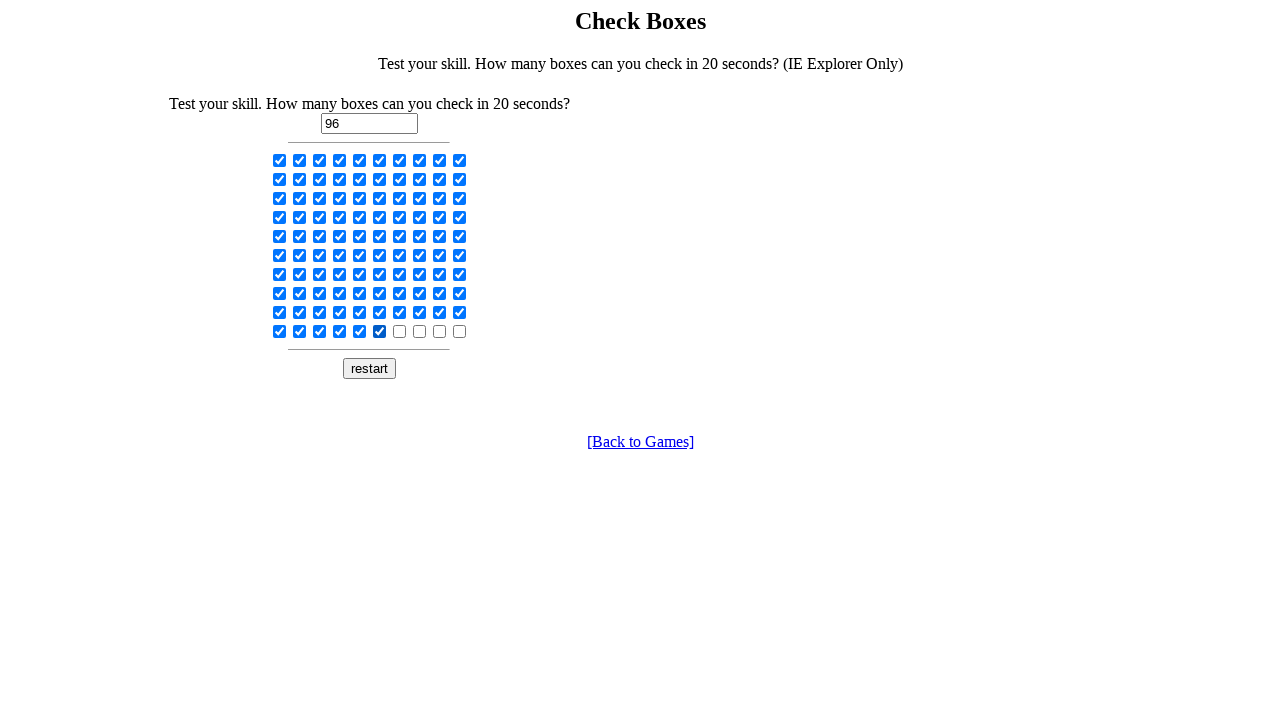

Clicked a checkbox to select it at (400, 331) on input[type='checkbox'] >> nth=96
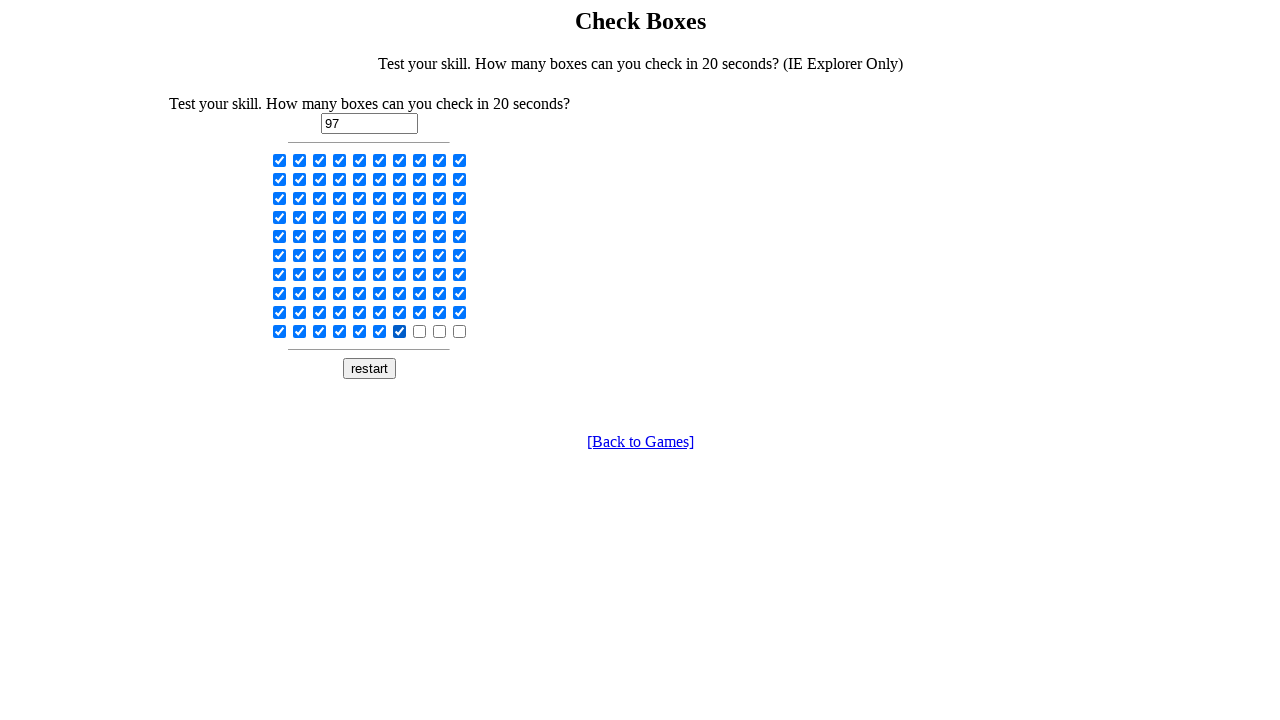

Clicked a checkbox to select it at (420, 331) on input[type='checkbox'] >> nth=97
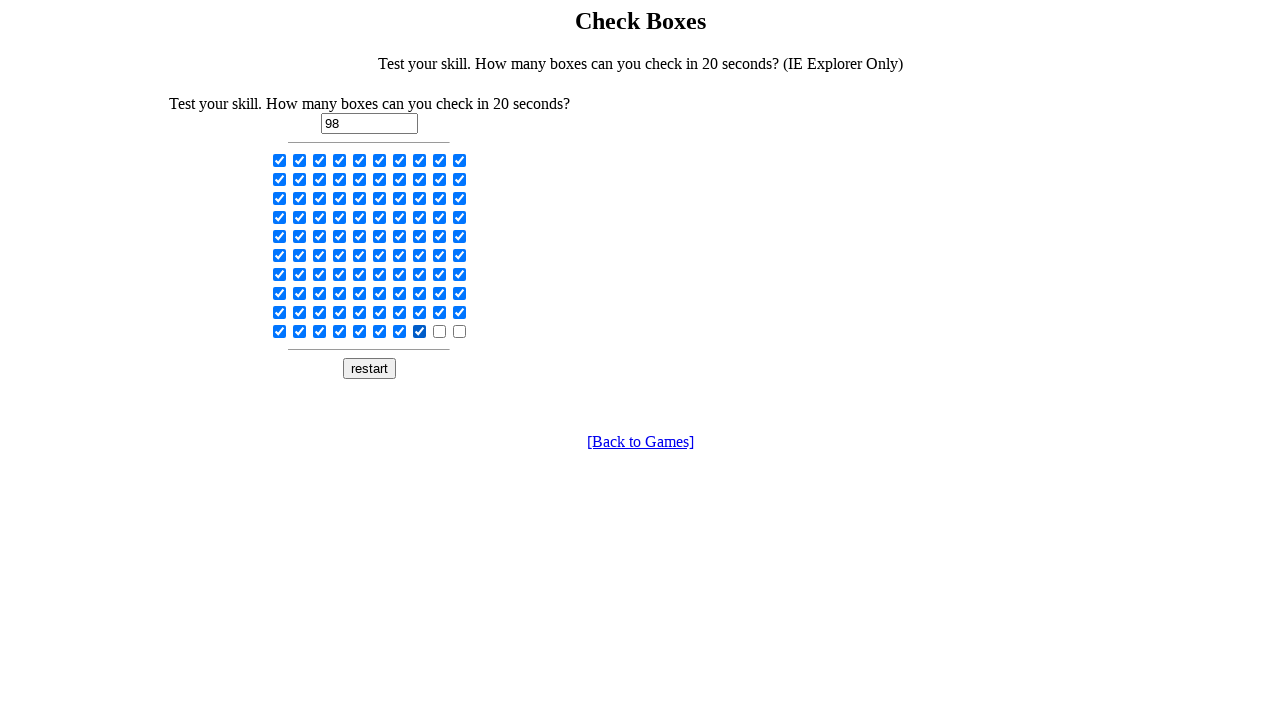

Clicked a checkbox to select it at (440, 331) on input[type='checkbox'] >> nth=98
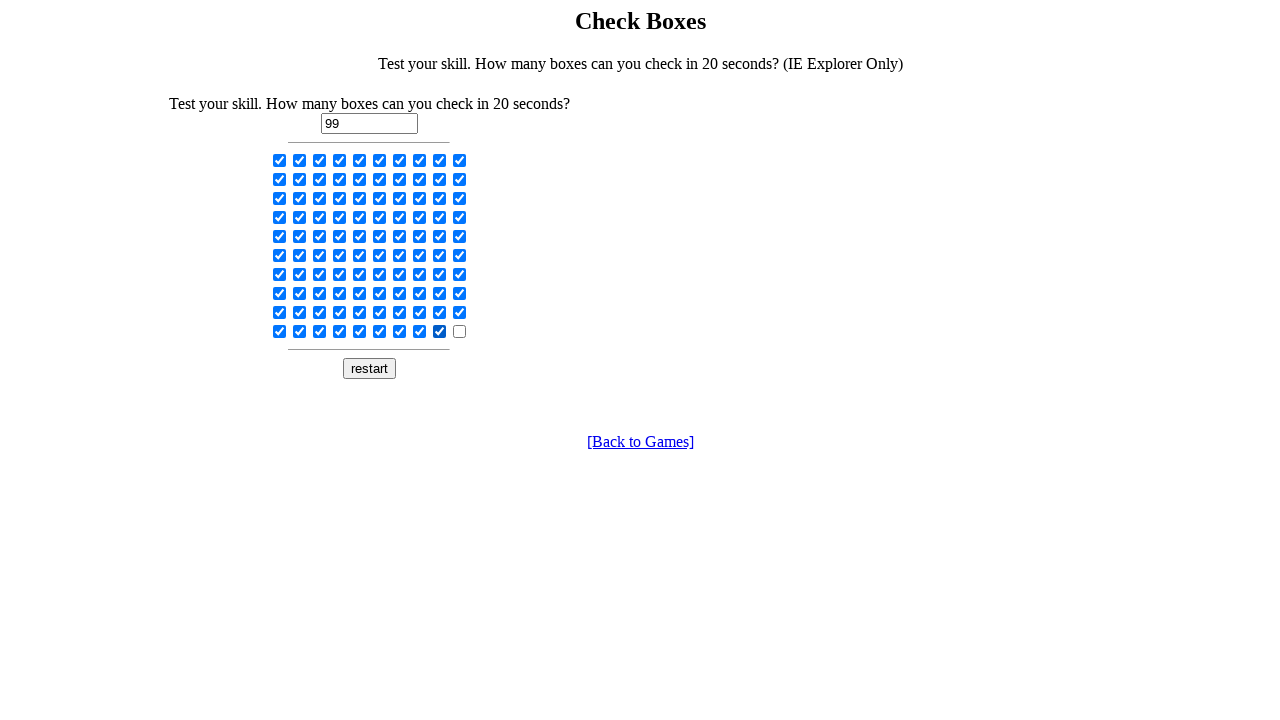

Clicked a checkbox to select it at (460, 331) on input[type='checkbox'] >> nth=99
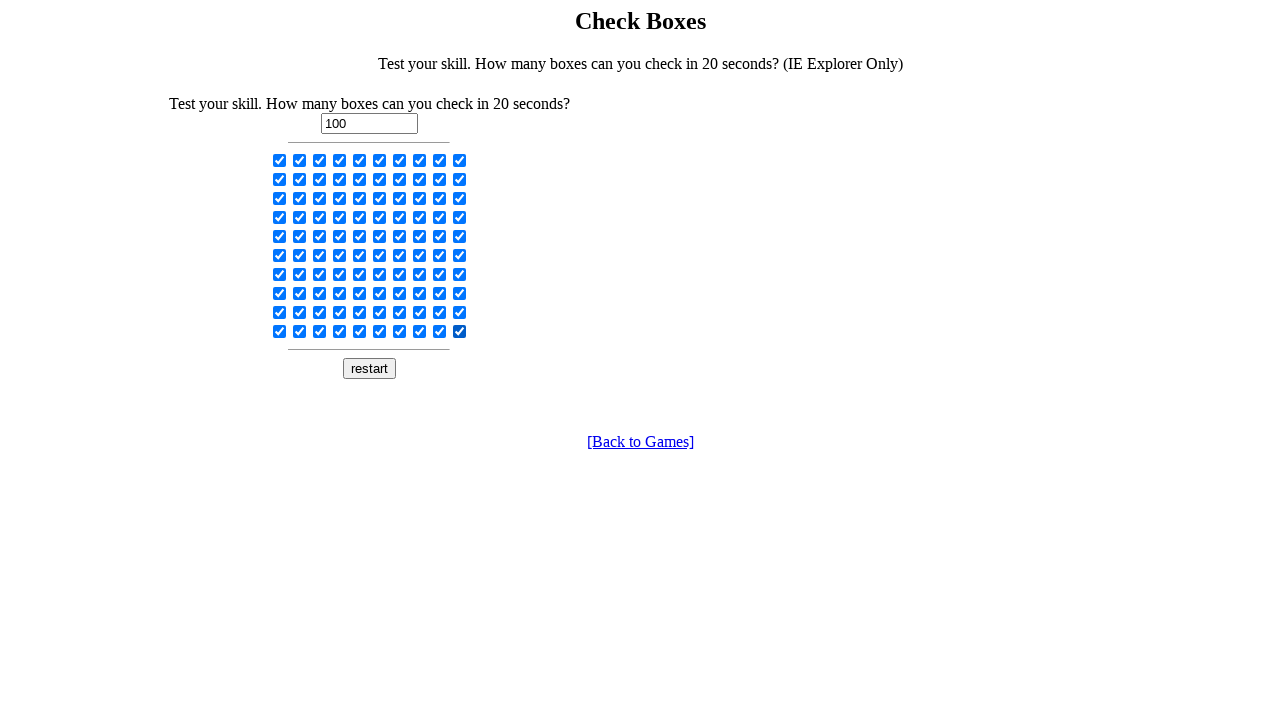

Waited 3 seconds to view all checkboxes selected
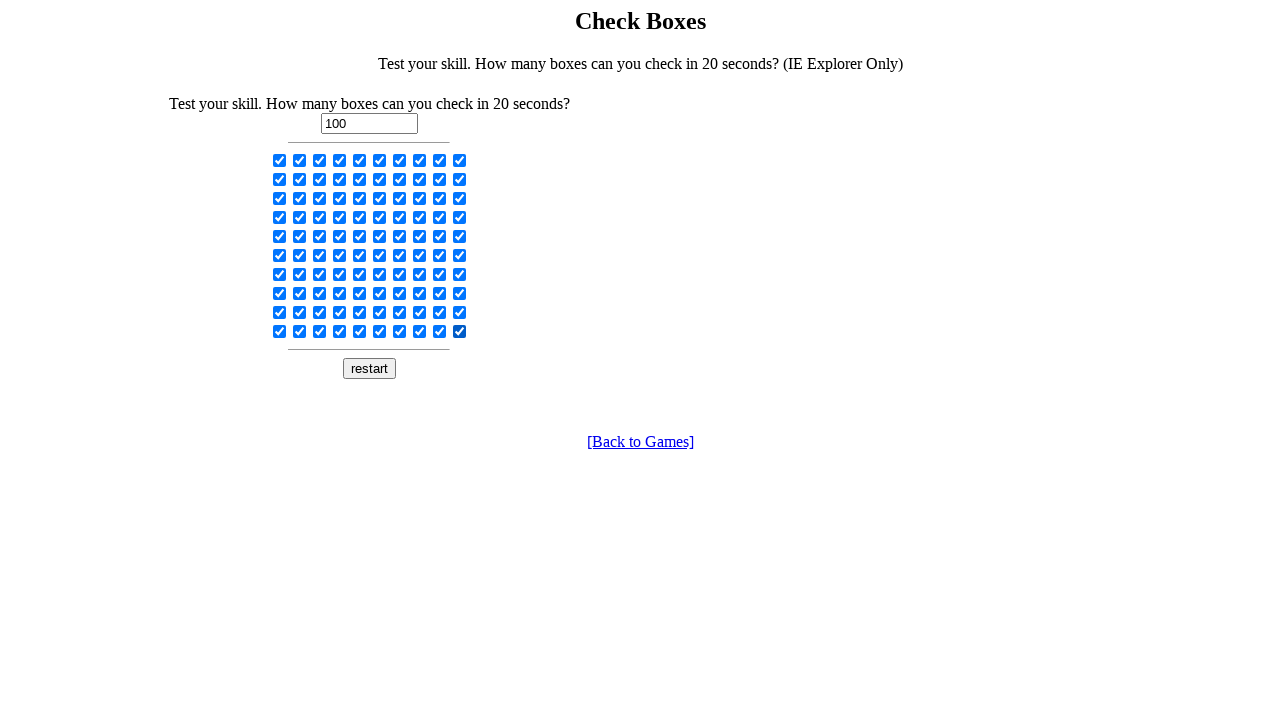

Clicked a checked checkbox to deselect it at (280, 160) on input[type='checkbox'] >> nth=0
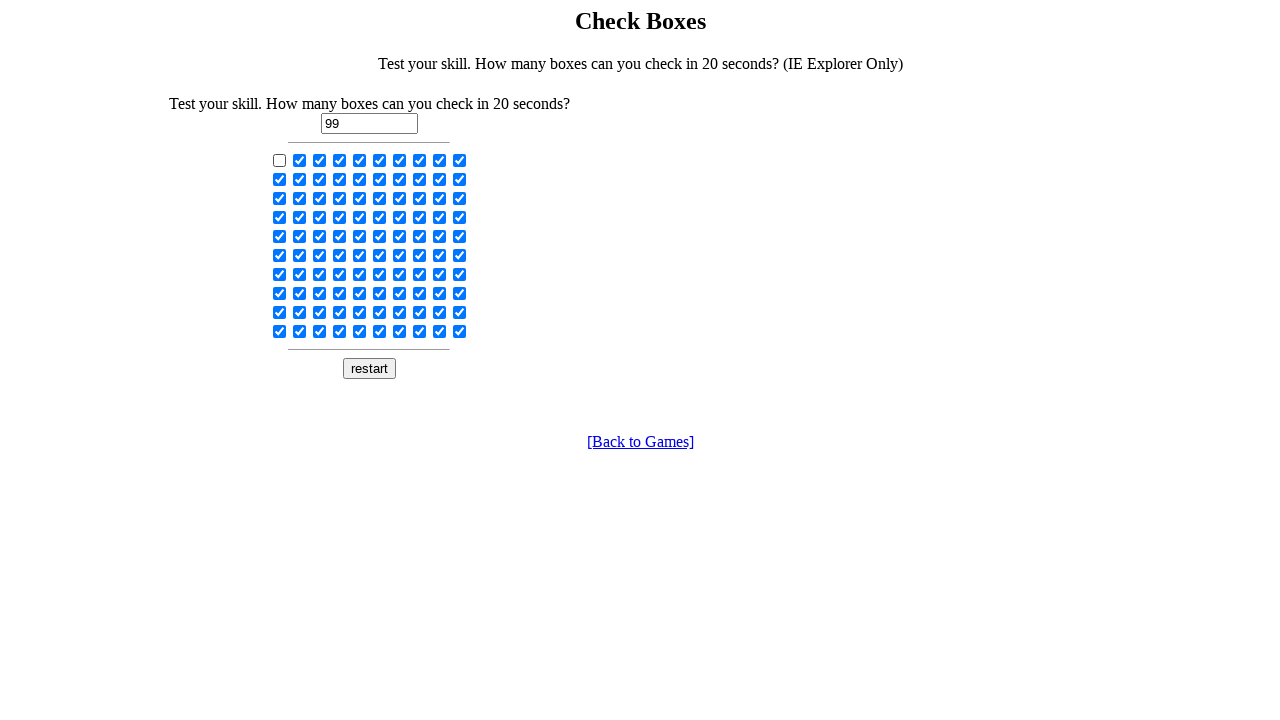

Clicked a checked checkbox to deselect it at (300, 160) on input[type='checkbox'] >> nth=1
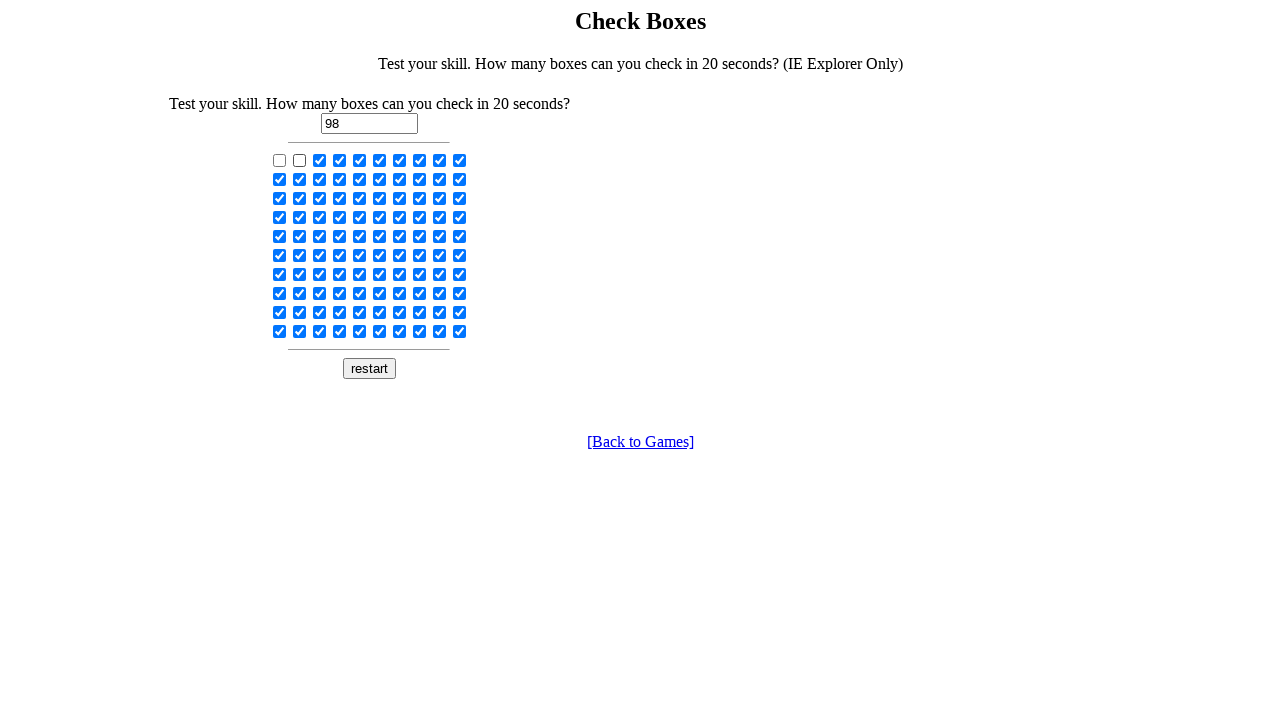

Clicked a checked checkbox to deselect it at (320, 160) on input[type='checkbox'] >> nth=2
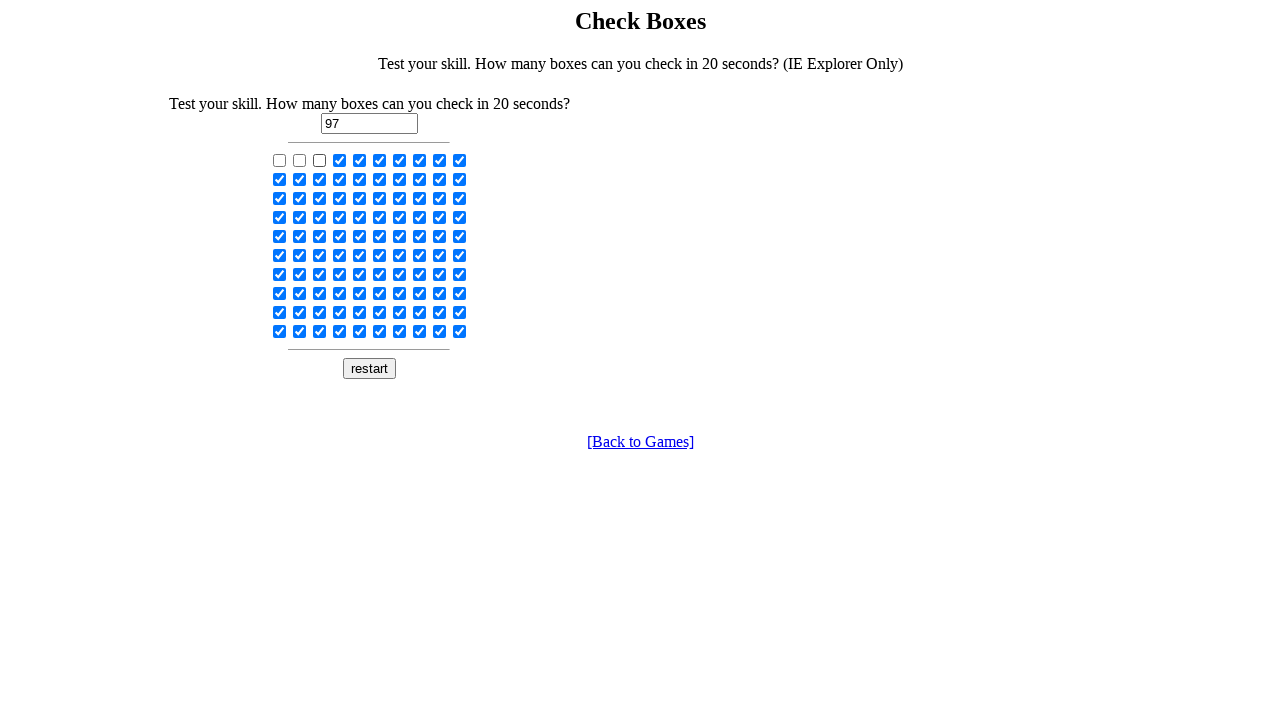

Clicked a checked checkbox to deselect it at (340, 160) on input[type='checkbox'] >> nth=3
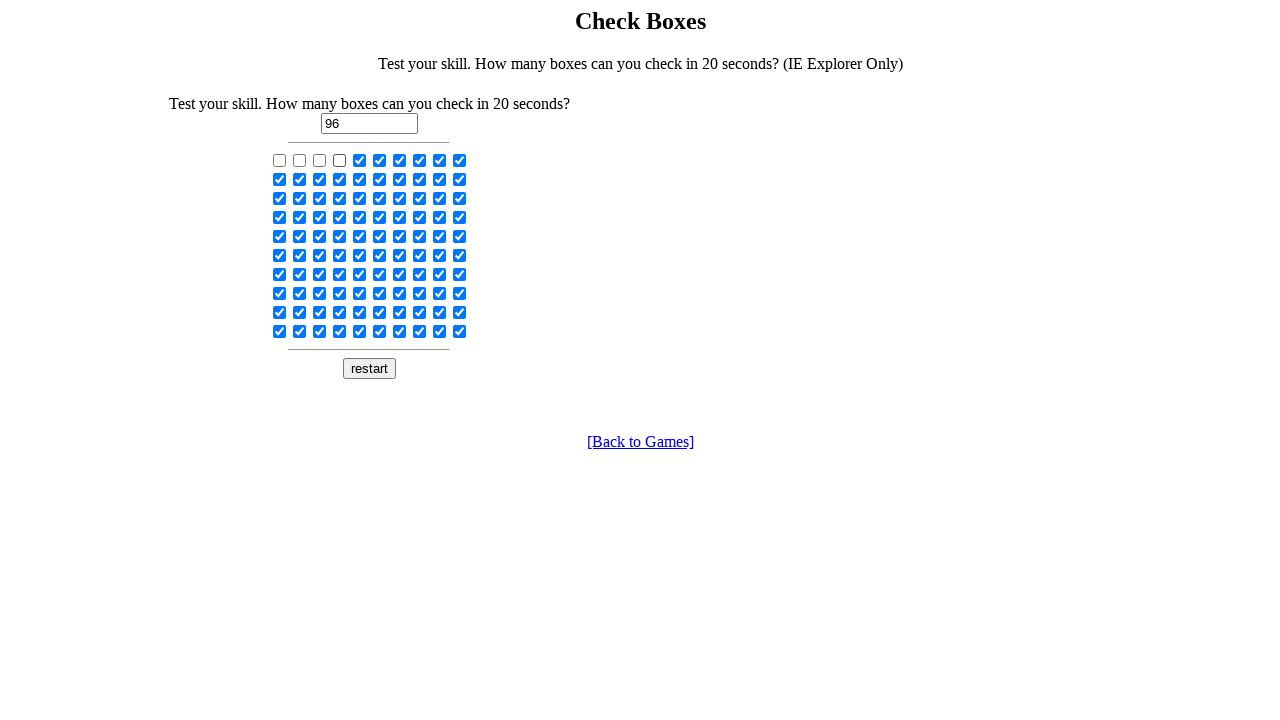

Clicked a checked checkbox to deselect it at (360, 160) on input[type='checkbox'] >> nth=4
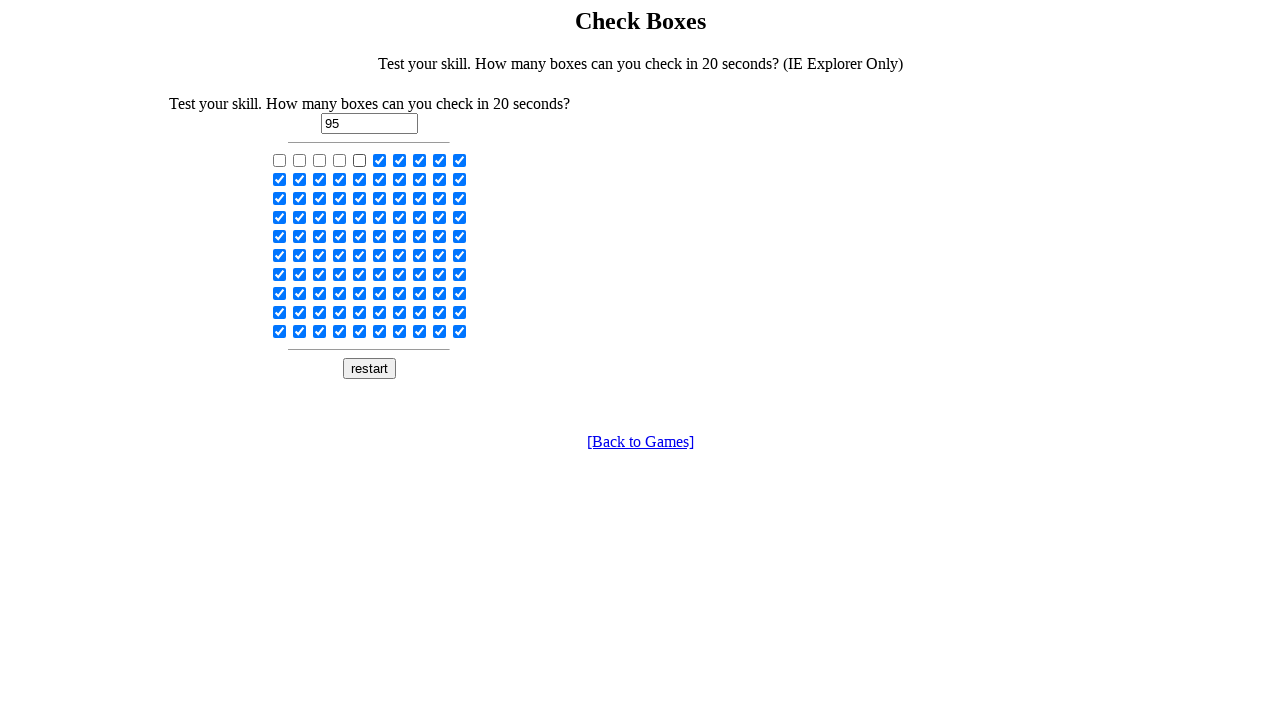

Clicked a checked checkbox to deselect it at (380, 160) on input[type='checkbox'] >> nth=5
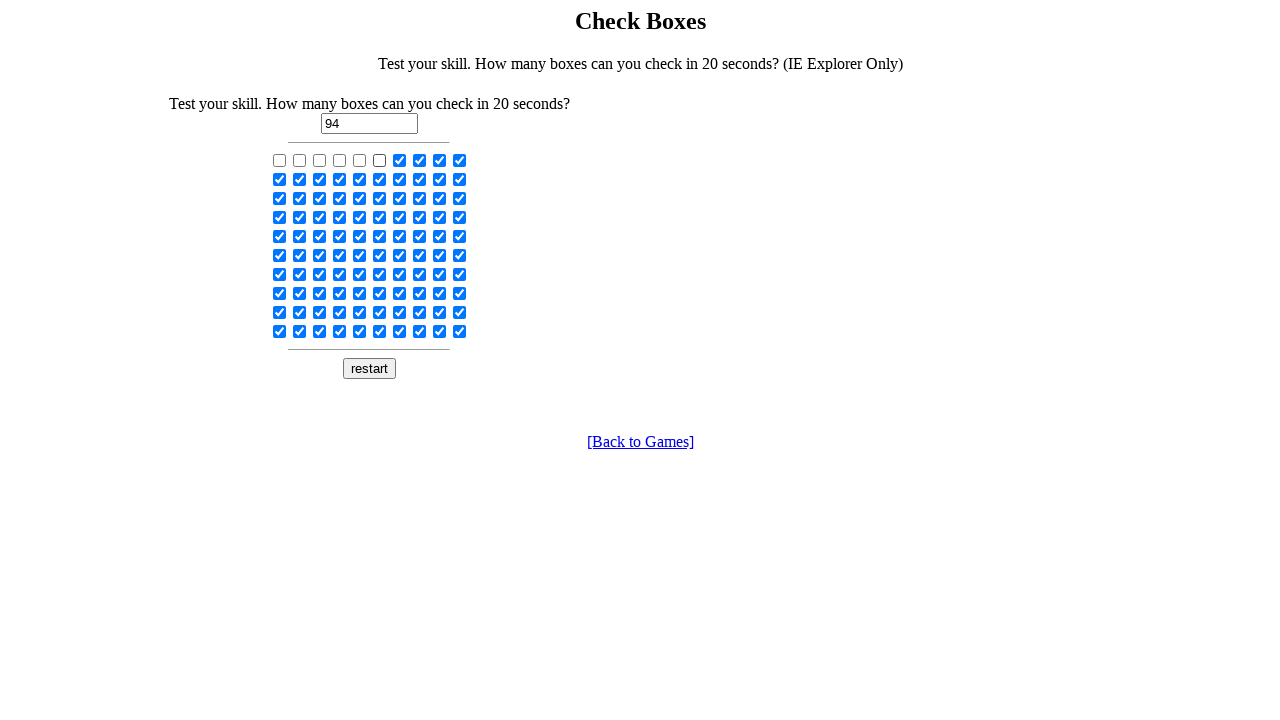

Clicked a checked checkbox to deselect it at (400, 160) on input[type='checkbox'] >> nth=6
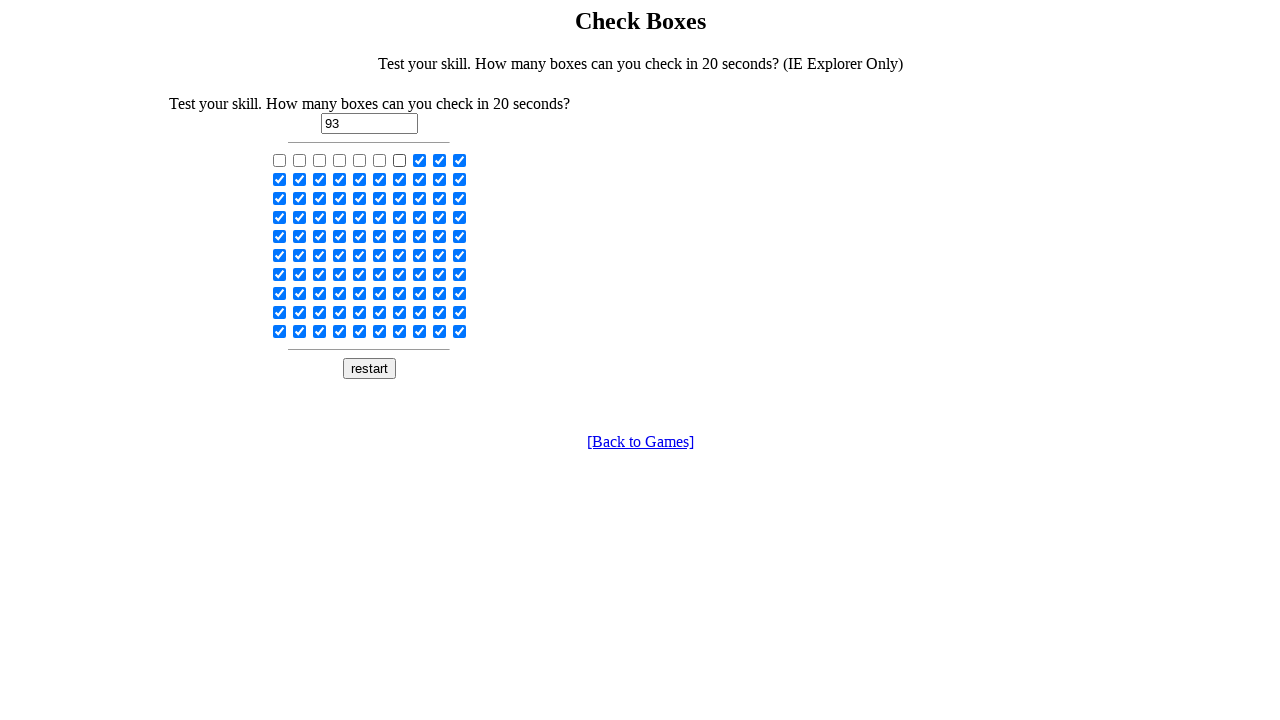

Clicked a checked checkbox to deselect it at (420, 160) on input[type='checkbox'] >> nth=7
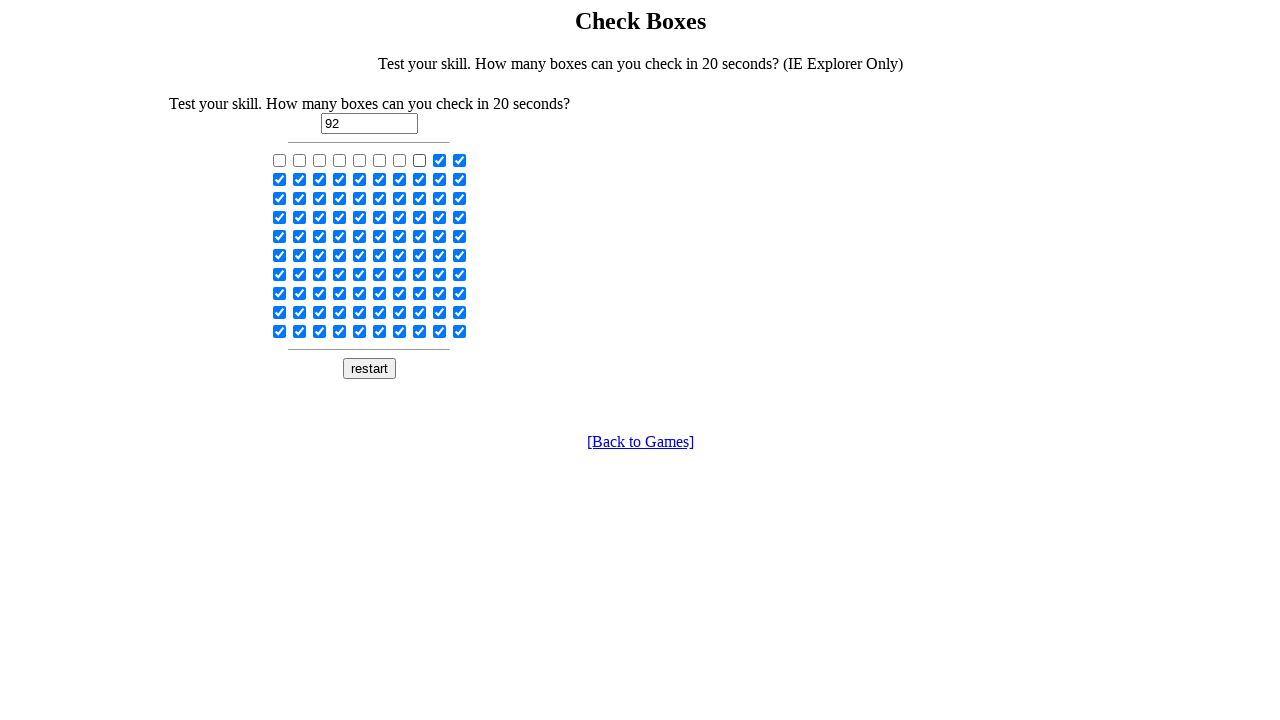

Clicked a checked checkbox to deselect it at (440, 160) on input[type='checkbox'] >> nth=8
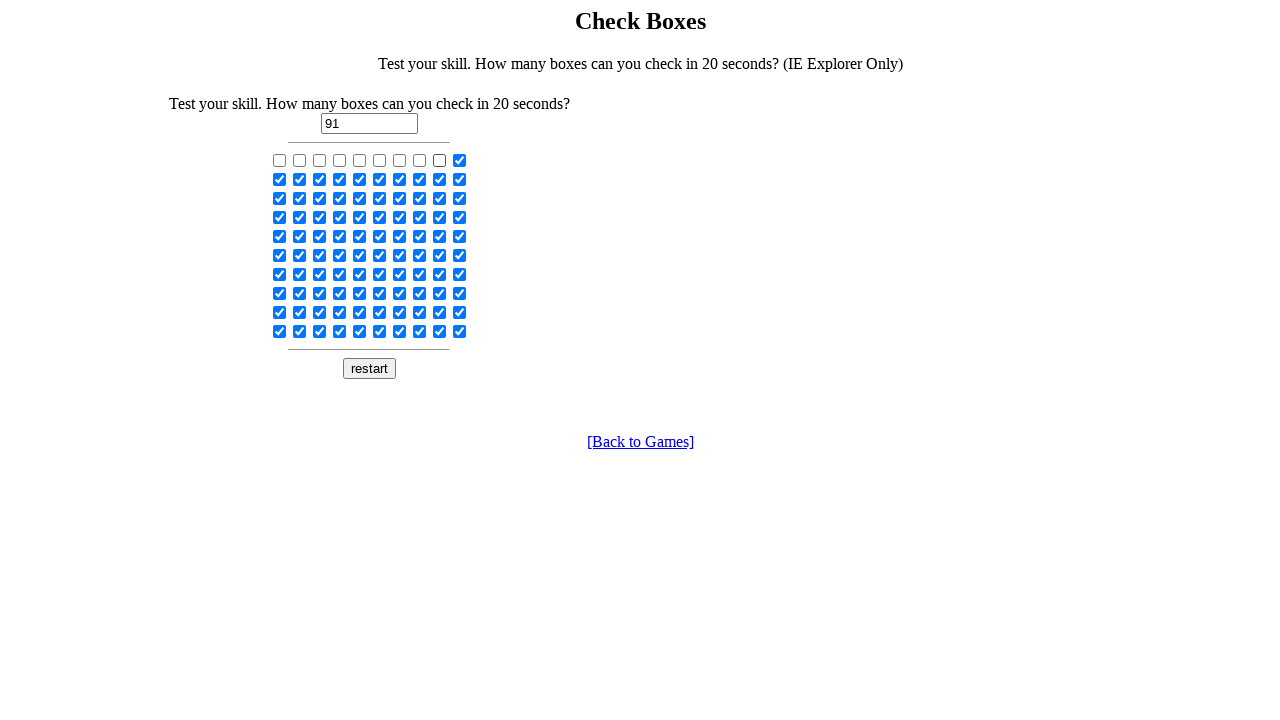

Clicked a checked checkbox to deselect it at (460, 160) on input[type='checkbox'] >> nth=9
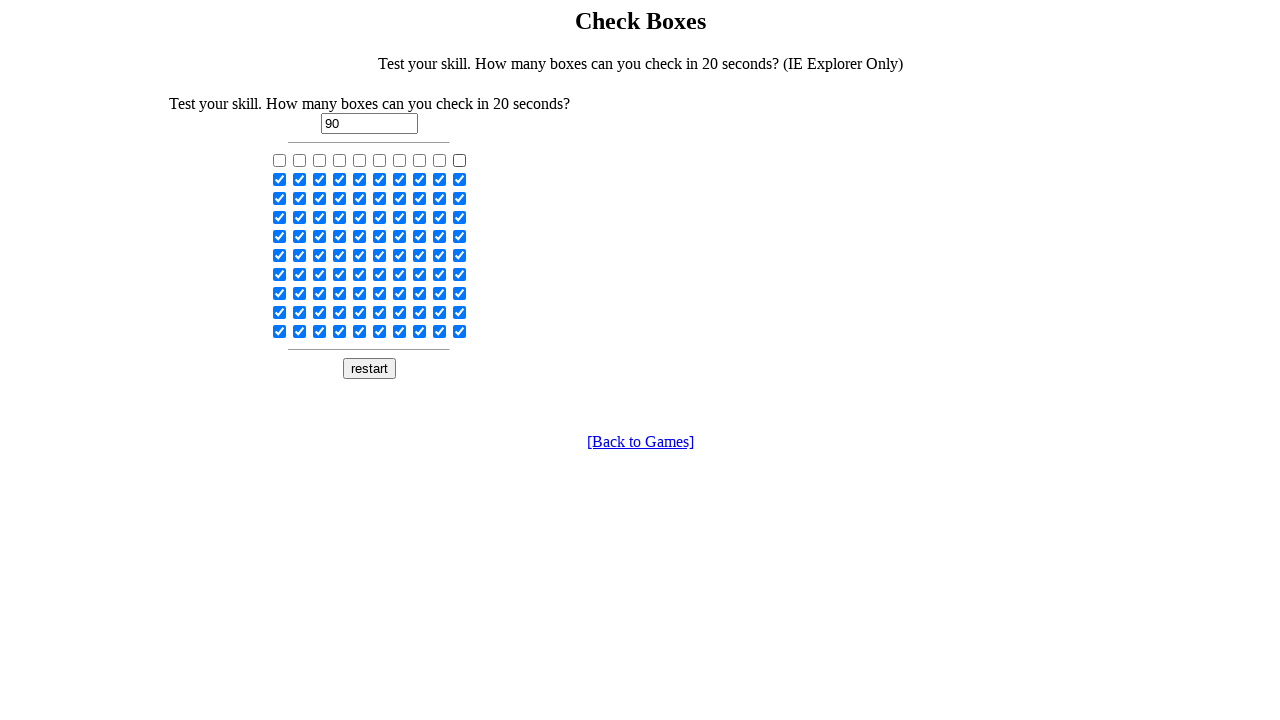

Clicked a checked checkbox to deselect it at (280, 179) on input[type='checkbox'] >> nth=10
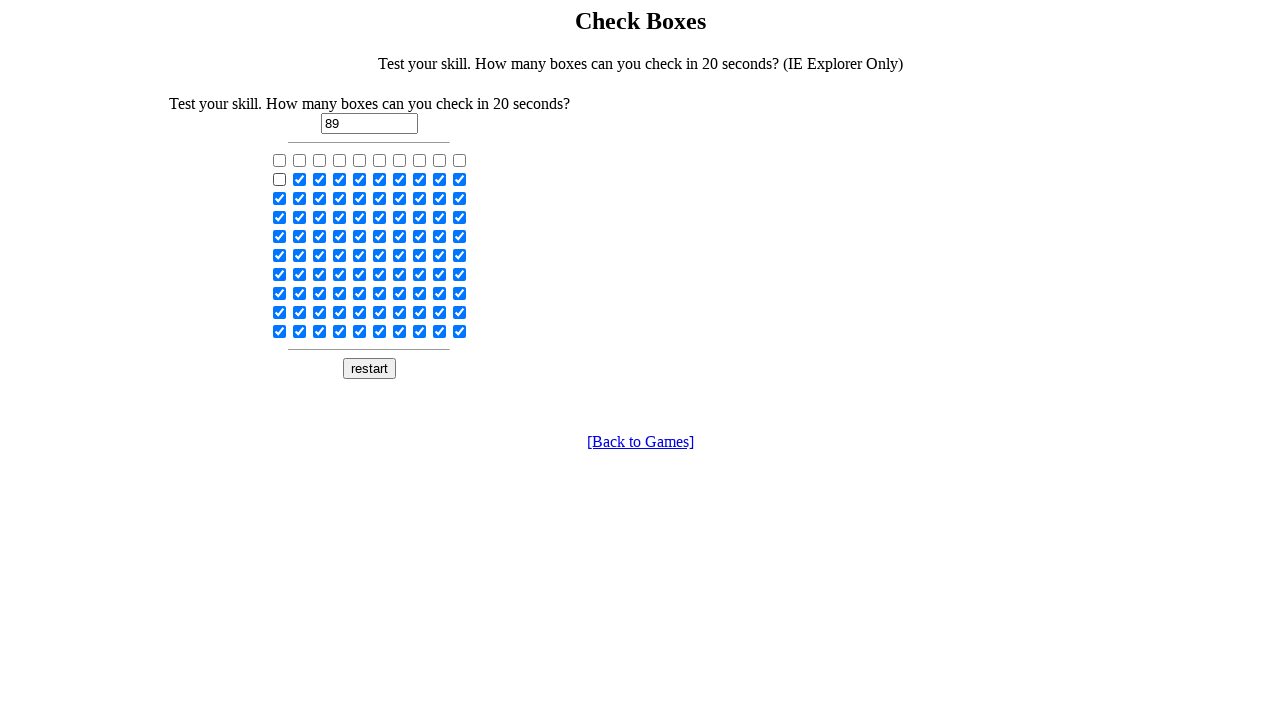

Clicked a checked checkbox to deselect it at (300, 179) on input[type='checkbox'] >> nth=11
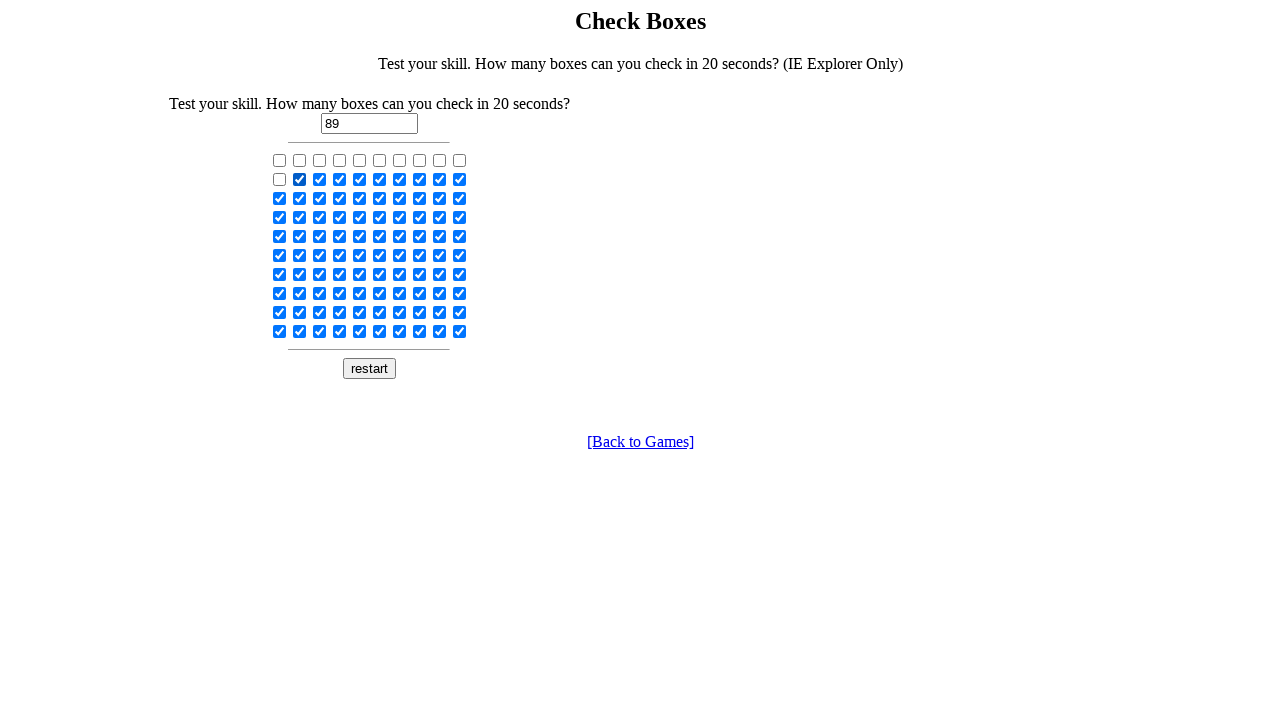

Clicked a checked checkbox to deselect it at (320, 179) on input[type='checkbox'] >> nth=12
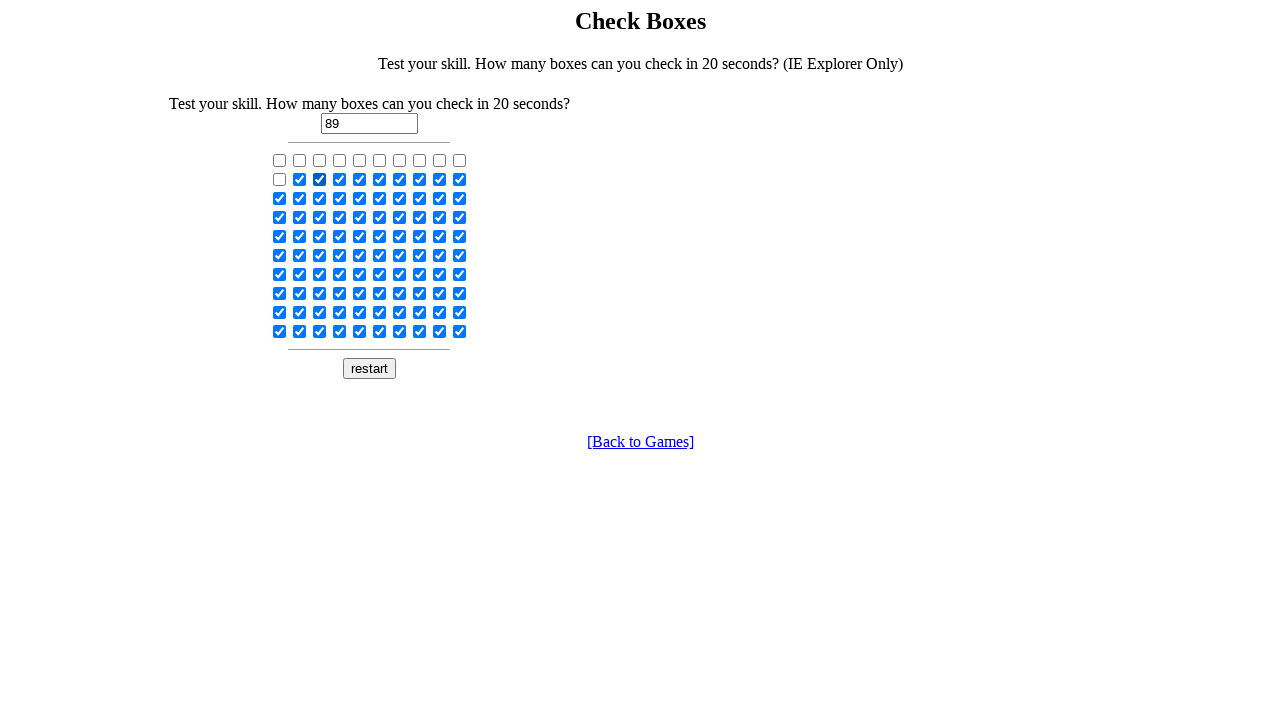

Clicked a checked checkbox to deselect it at (340, 179) on input[type='checkbox'] >> nth=13
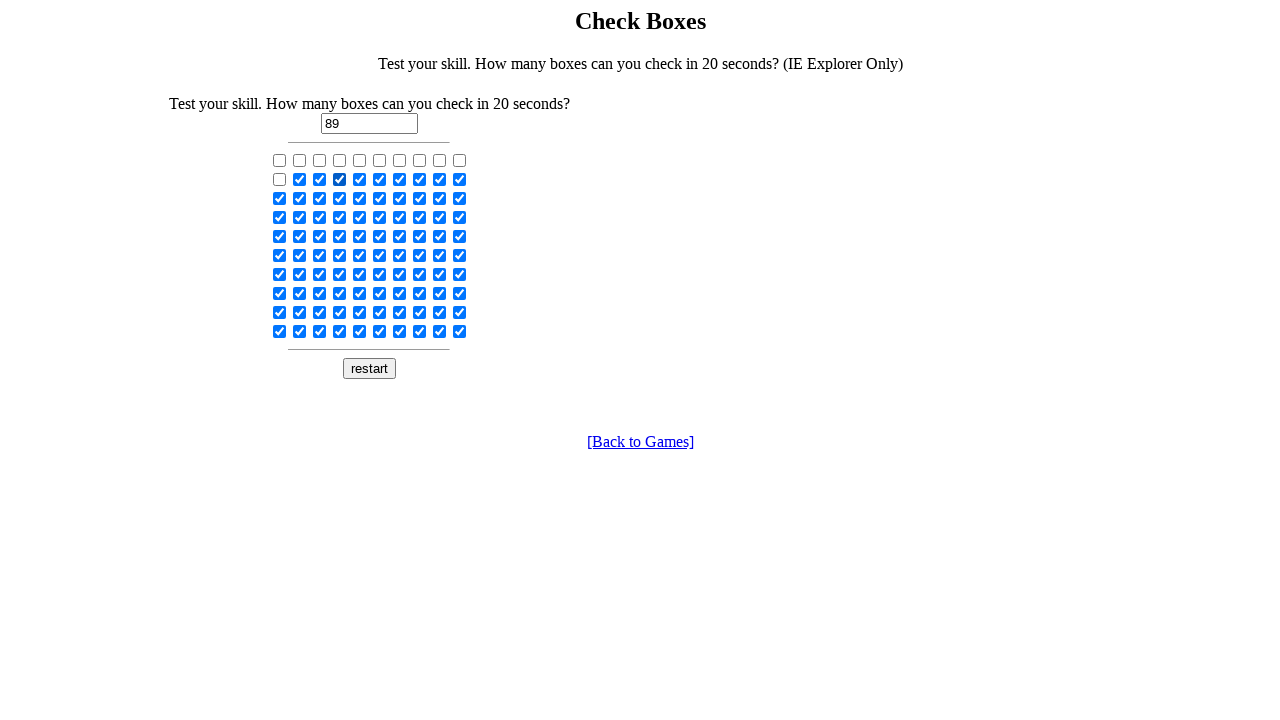

Clicked a checked checkbox to deselect it at (360, 179) on input[type='checkbox'] >> nth=14
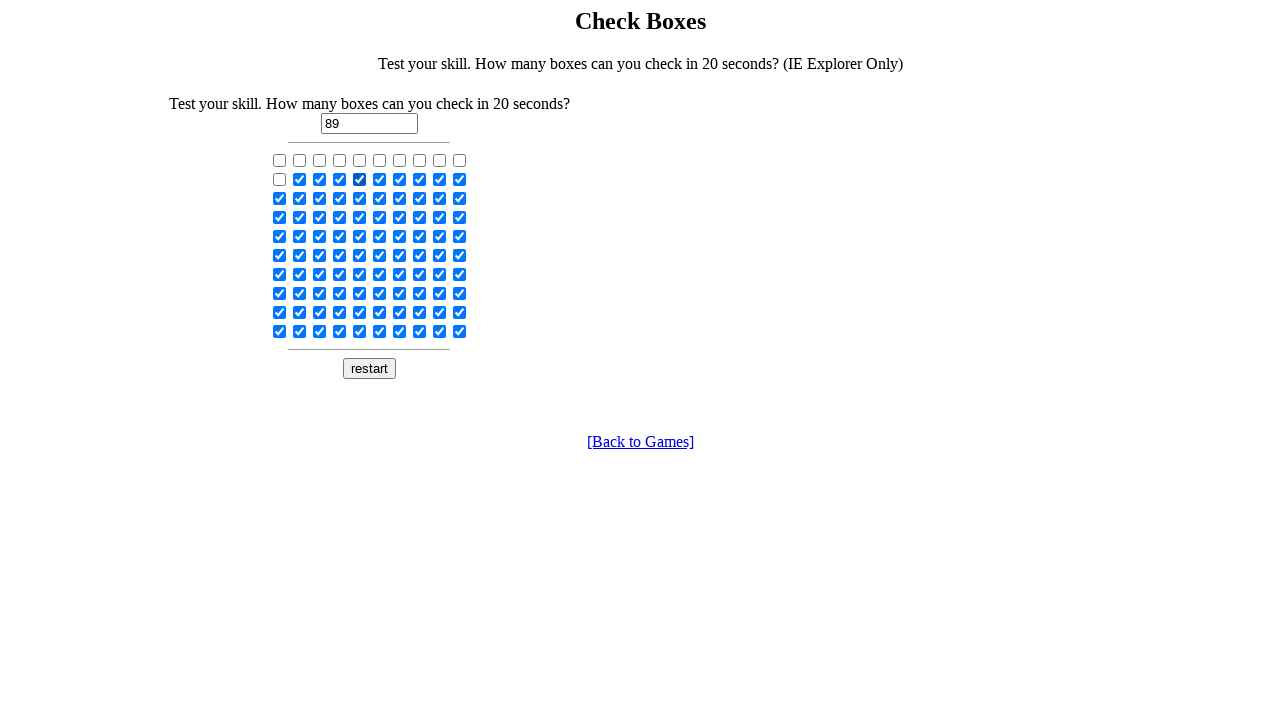

Clicked a checked checkbox to deselect it at (380, 179) on input[type='checkbox'] >> nth=15
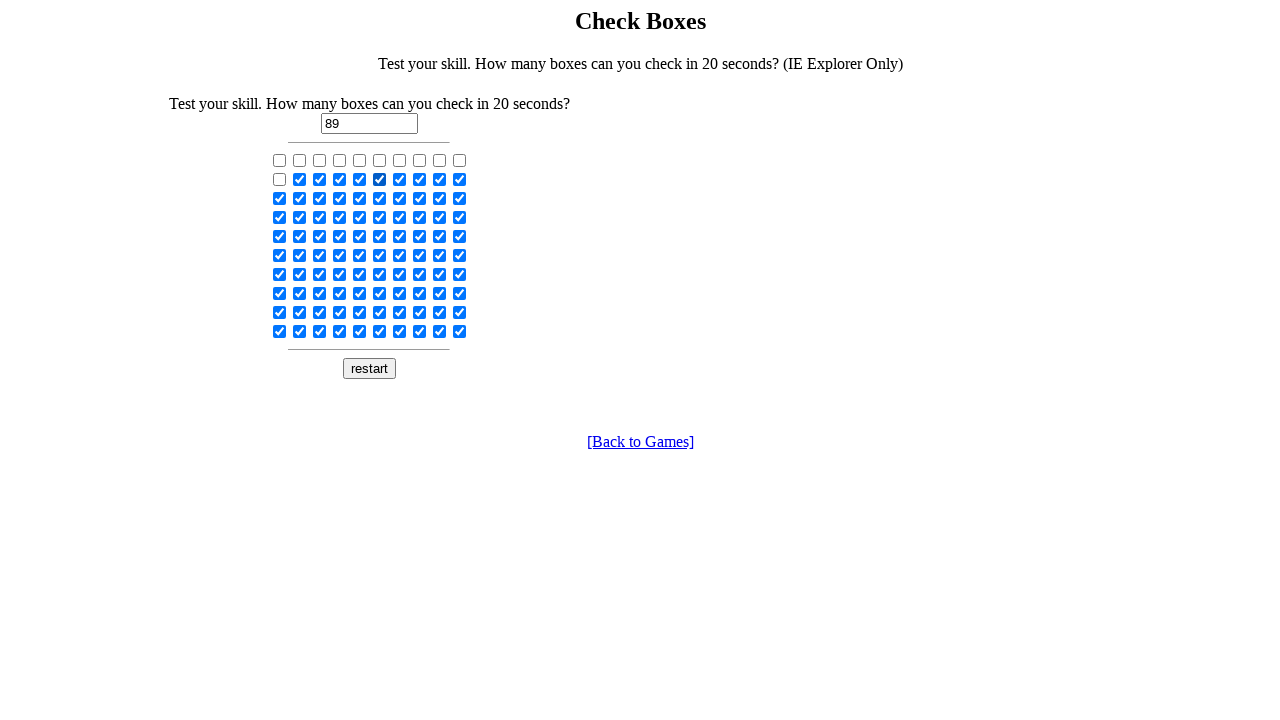

Clicked a checked checkbox to deselect it at (400, 179) on input[type='checkbox'] >> nth=16
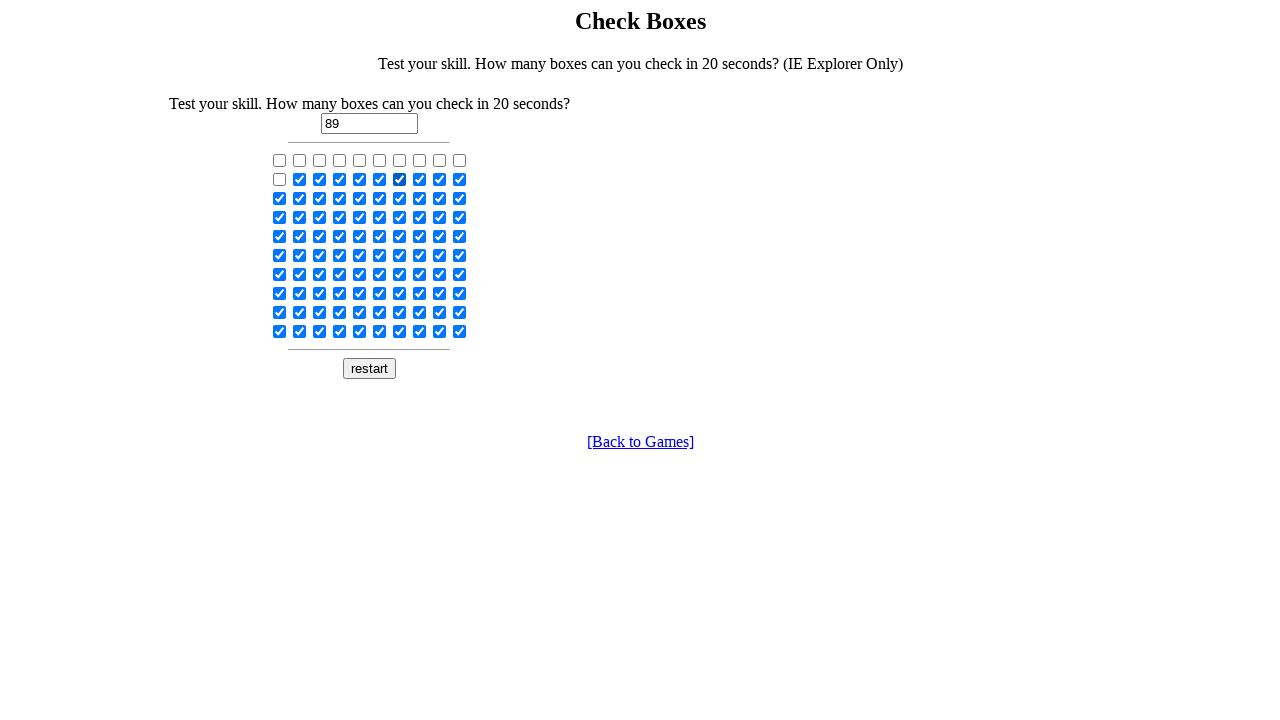

Clicked a checked checkbox to deselect it at (420, 179) on input[type='checkbox'] >> nth=17
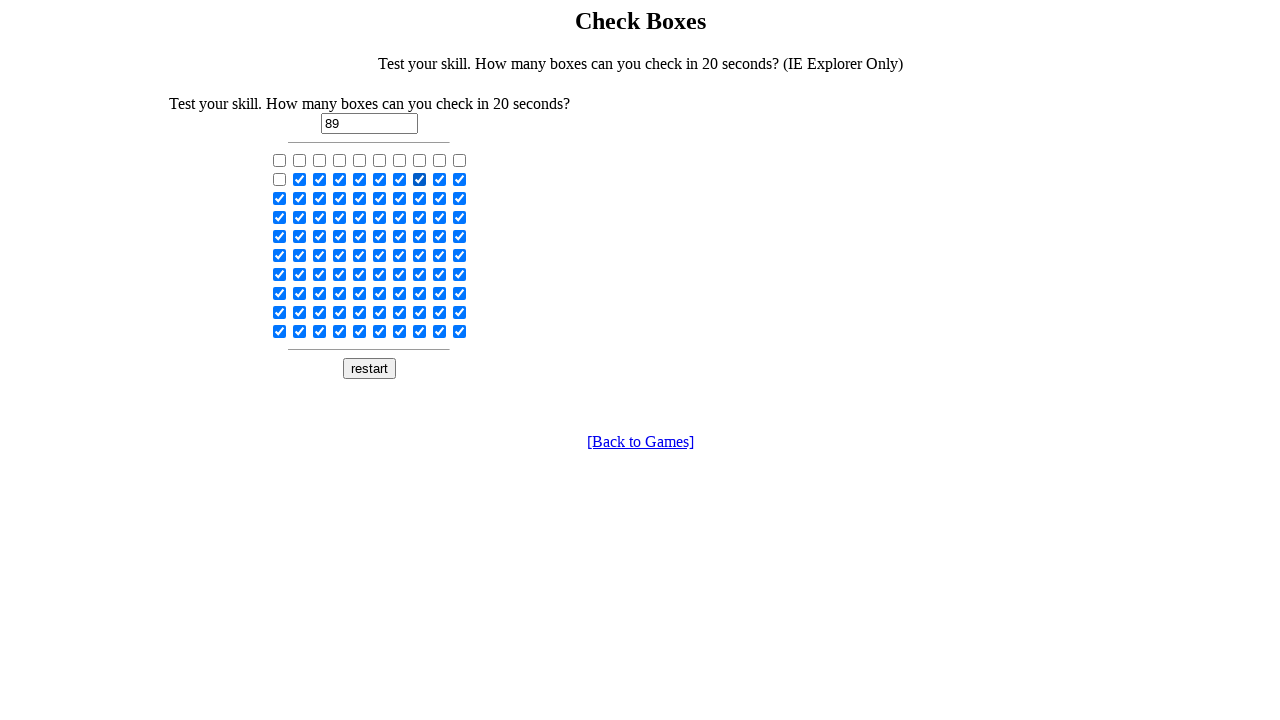

Clicked a checked checkbox to deselect it at (440, 179) on input[type='checkbox'] >> nth=18
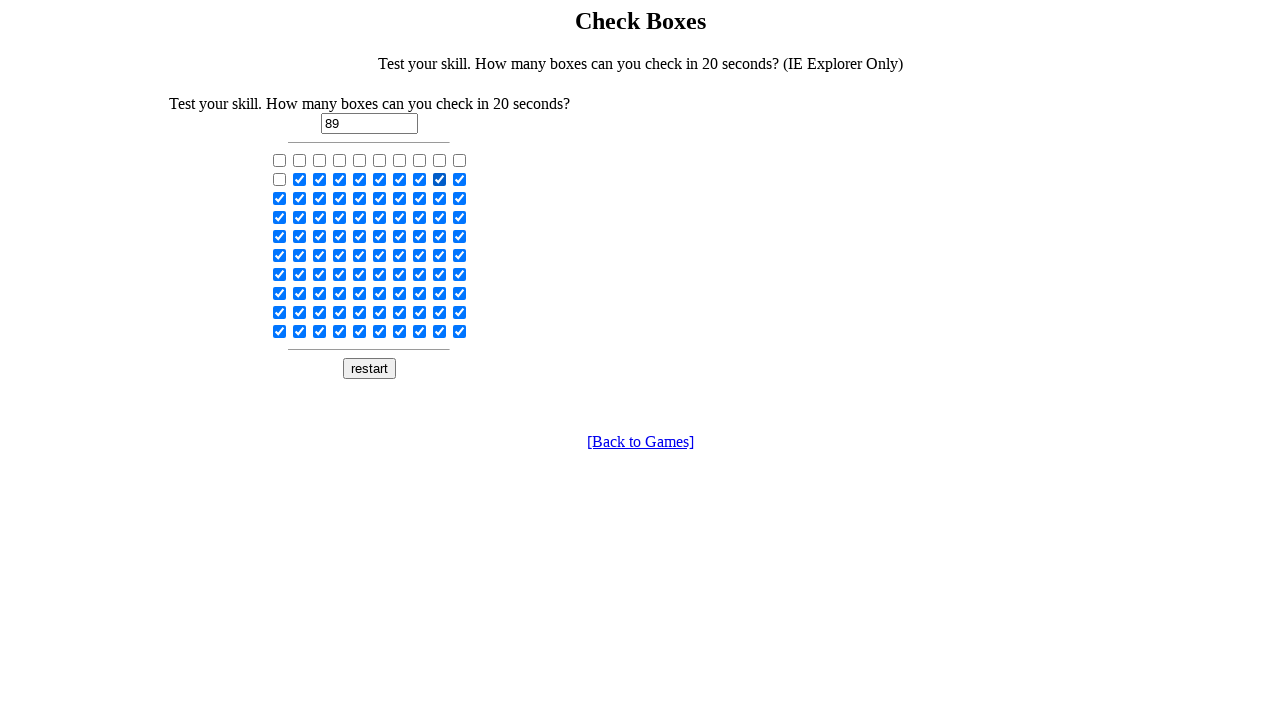

Clicked a checked checkbox to deselect it at (460, 179) on input[type='checkbox'] >> nth=19
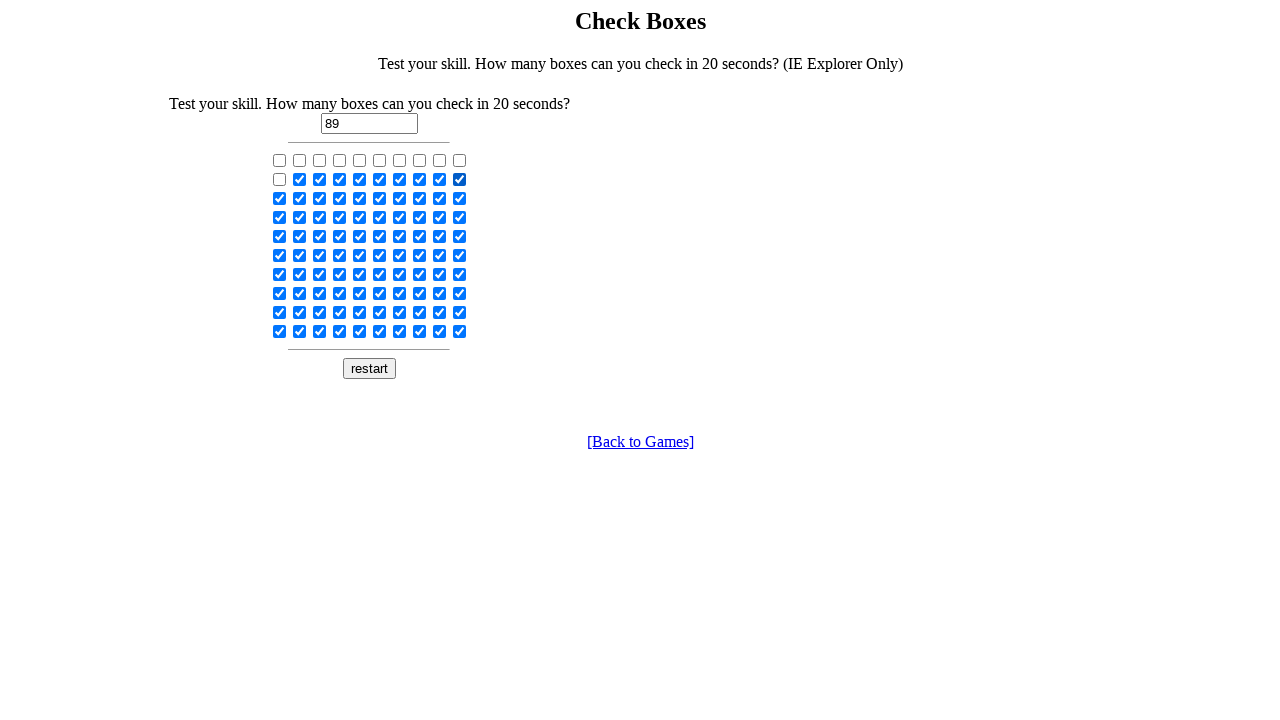

Clicked a checked checkbox to deselect it at (280, 198) on input[type='checkbox'] >> nth=20
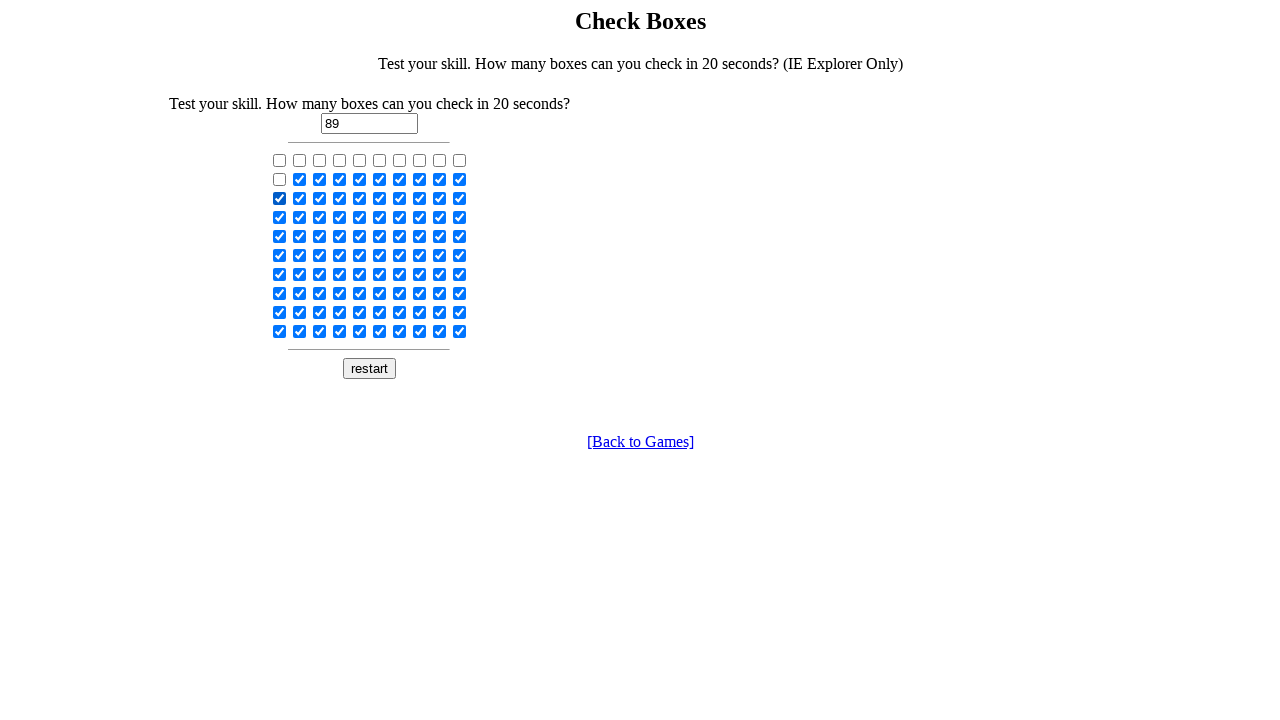

Clicked a checked checkbox to deselect it at (300, 198) on input[type='checkbox'] >> nth=21
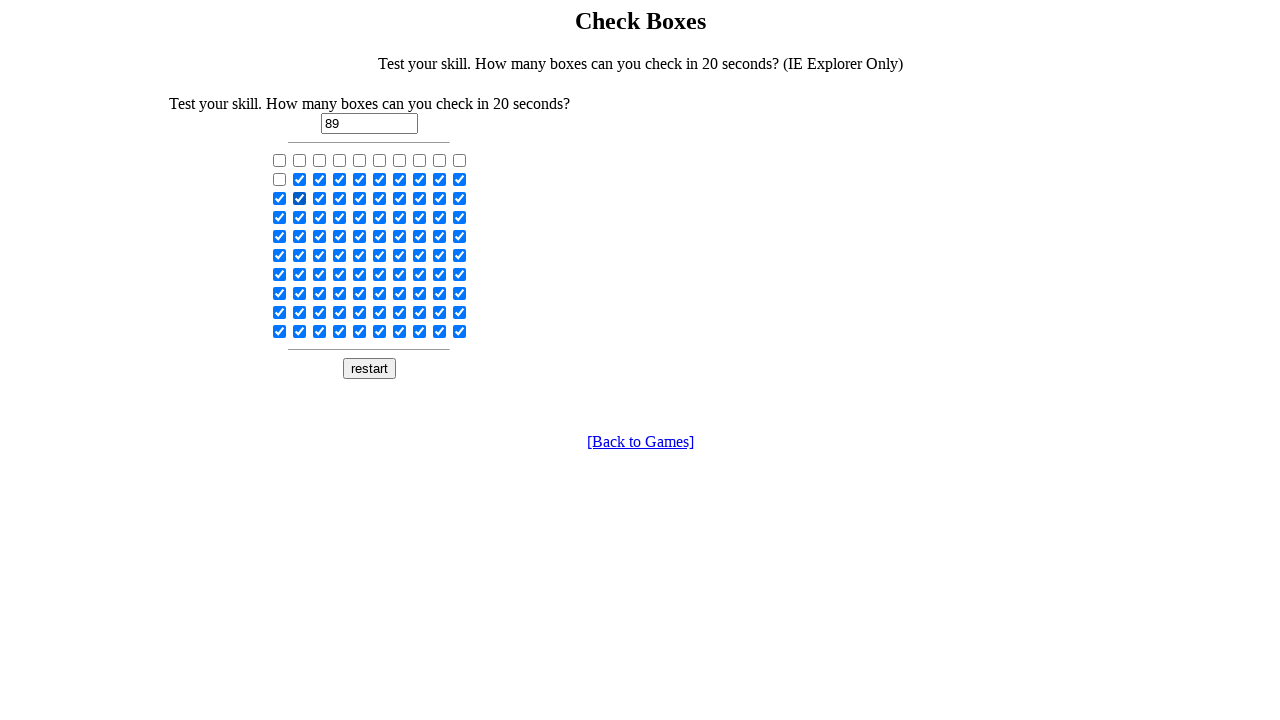

Clicked a checked checkbox to deselect it at (320, 198) on input[type='checkbox'] >> nth=22
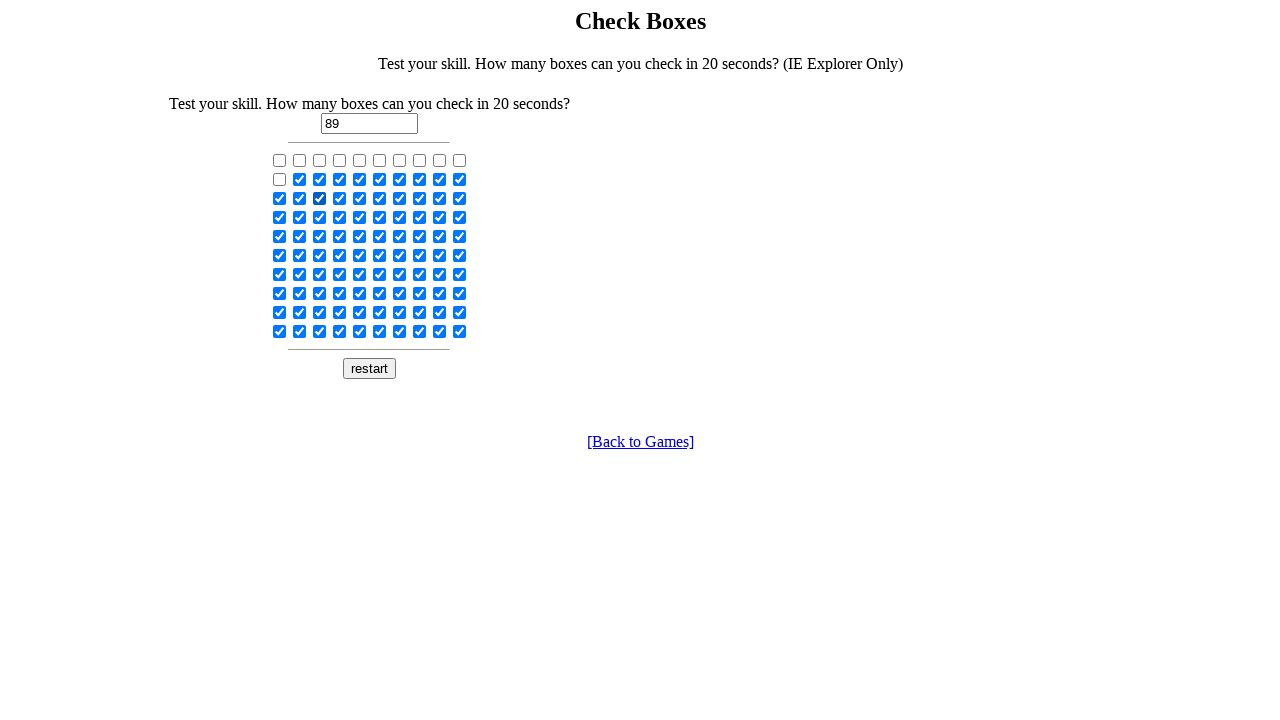

Clicked a checked checkbox to deselect it at (340, 198) on input[type='checkbox'] >> nth=23
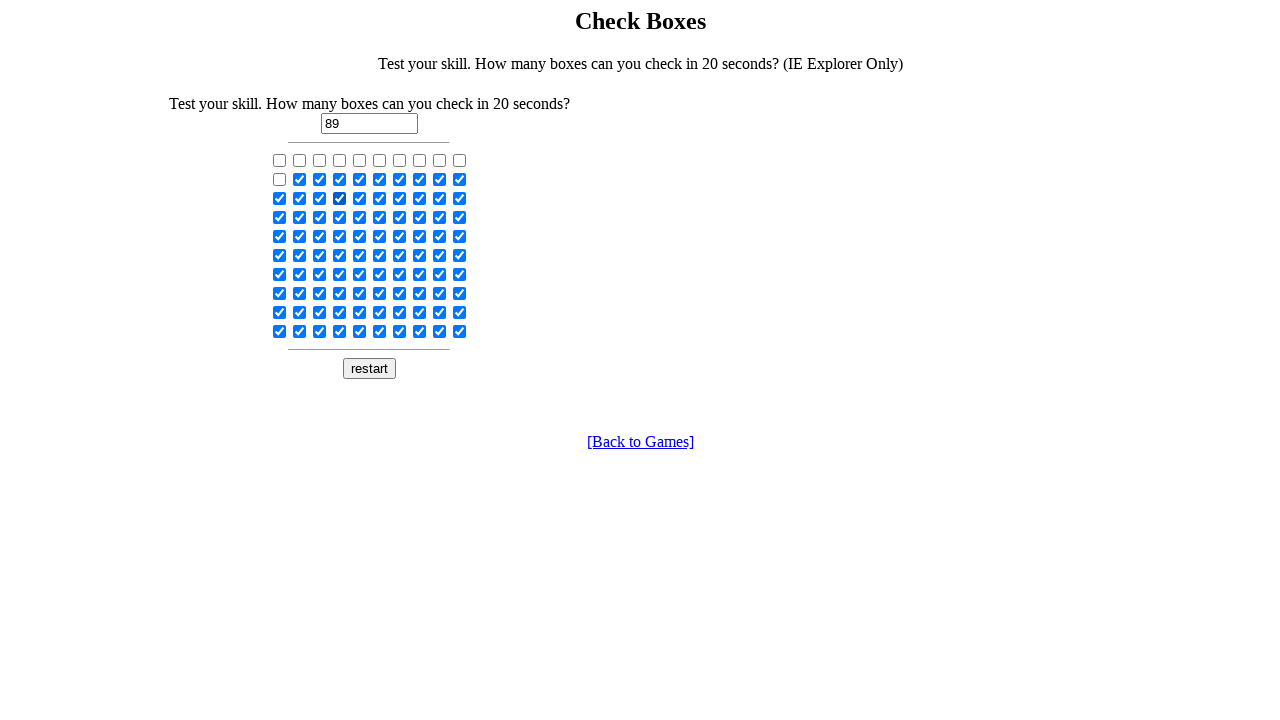

Clicked a checked checkbox to deselect it at (360, 198) on input[type='checkbox'] >> nth=24
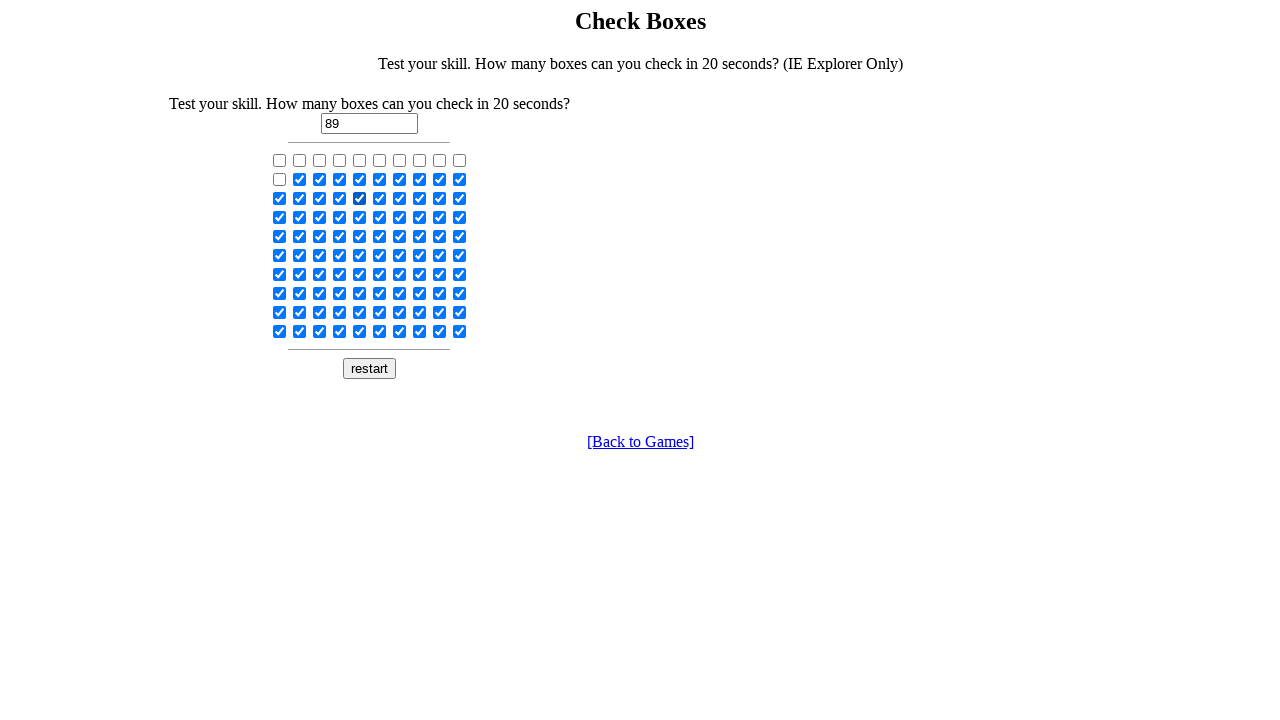

Clicked a checked checkbox to deselect it at (380, 198) on input[type='checkbox'] >> nth=25
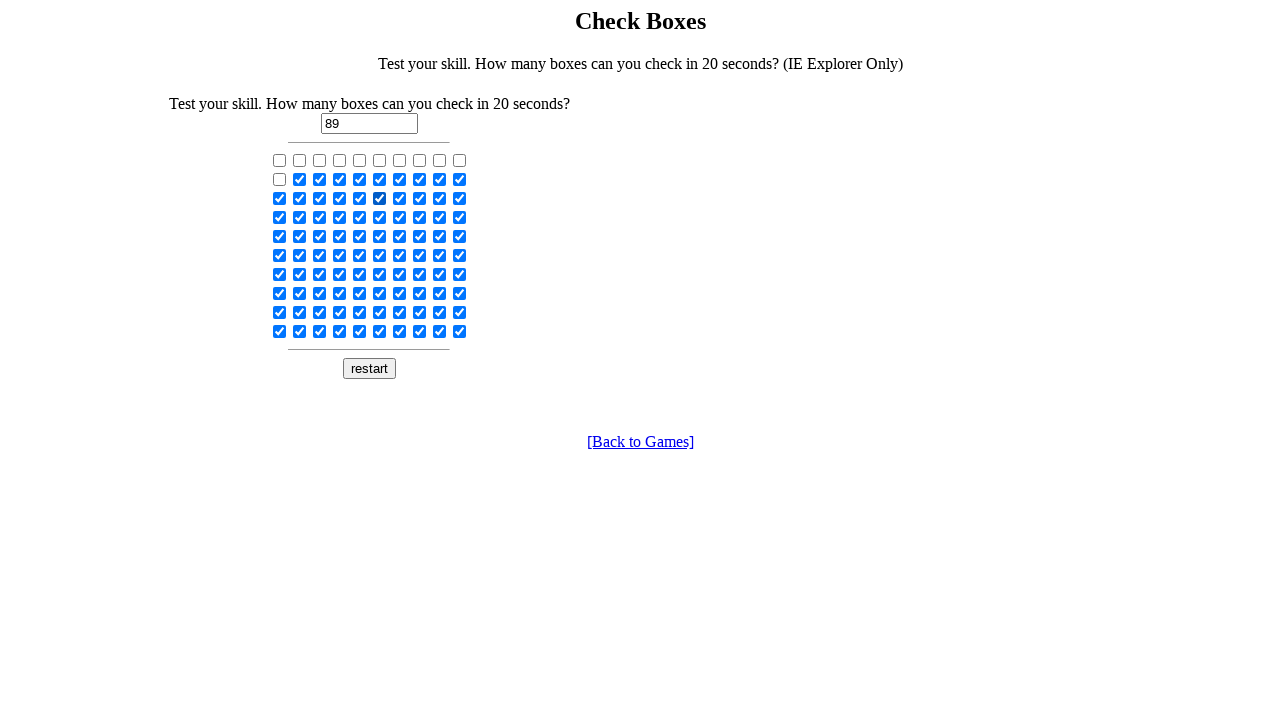

Clicked a checked checkbox to deselect it at (400, 198) on input[type='checkbox'] >> nth=26
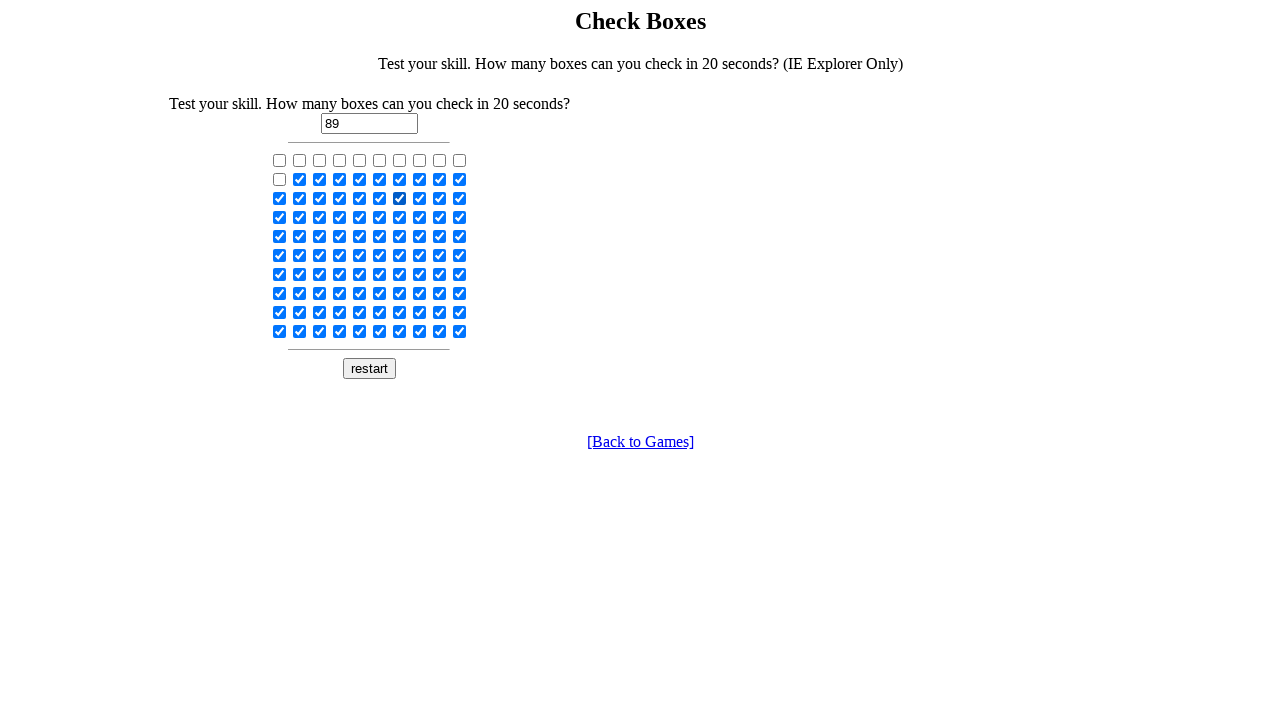

Clicked a checked checkbox to deselect it at (420, 198) on input[type='checkbox'] >> nth=27
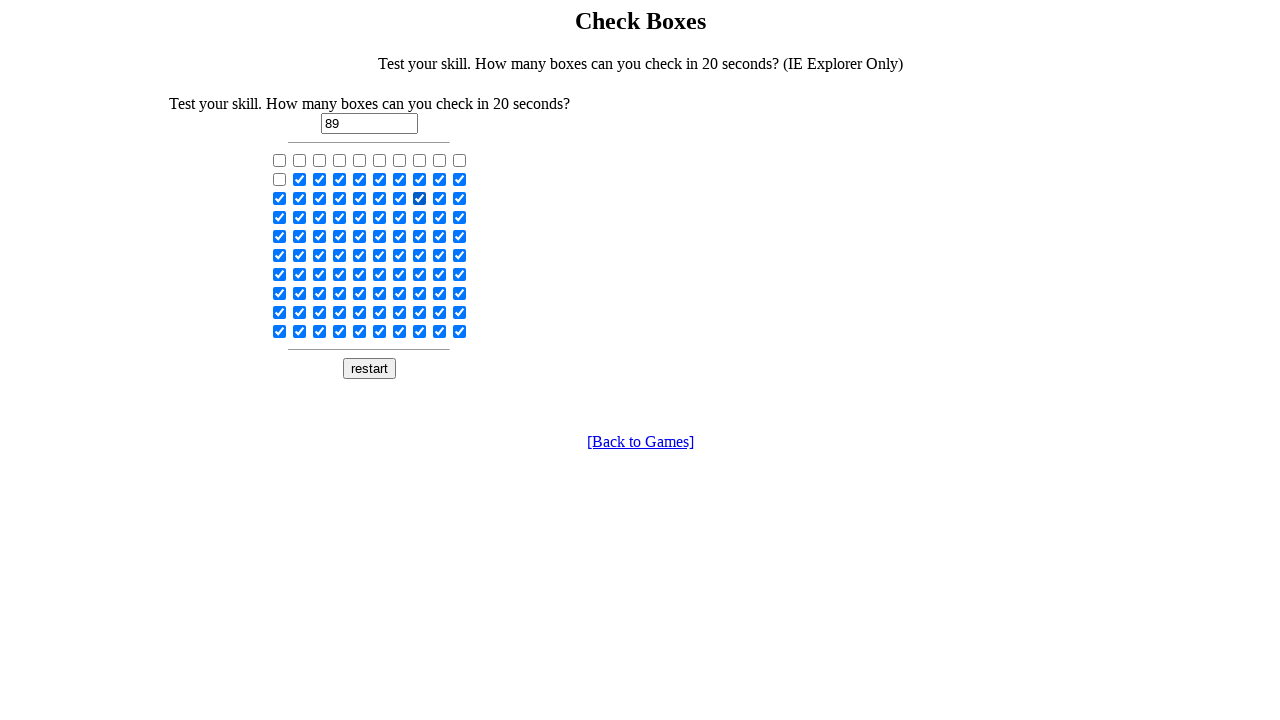

Clicked a checked checkbox to deselect it at (440, 198) on input[type='checkbox'] >> nth=28
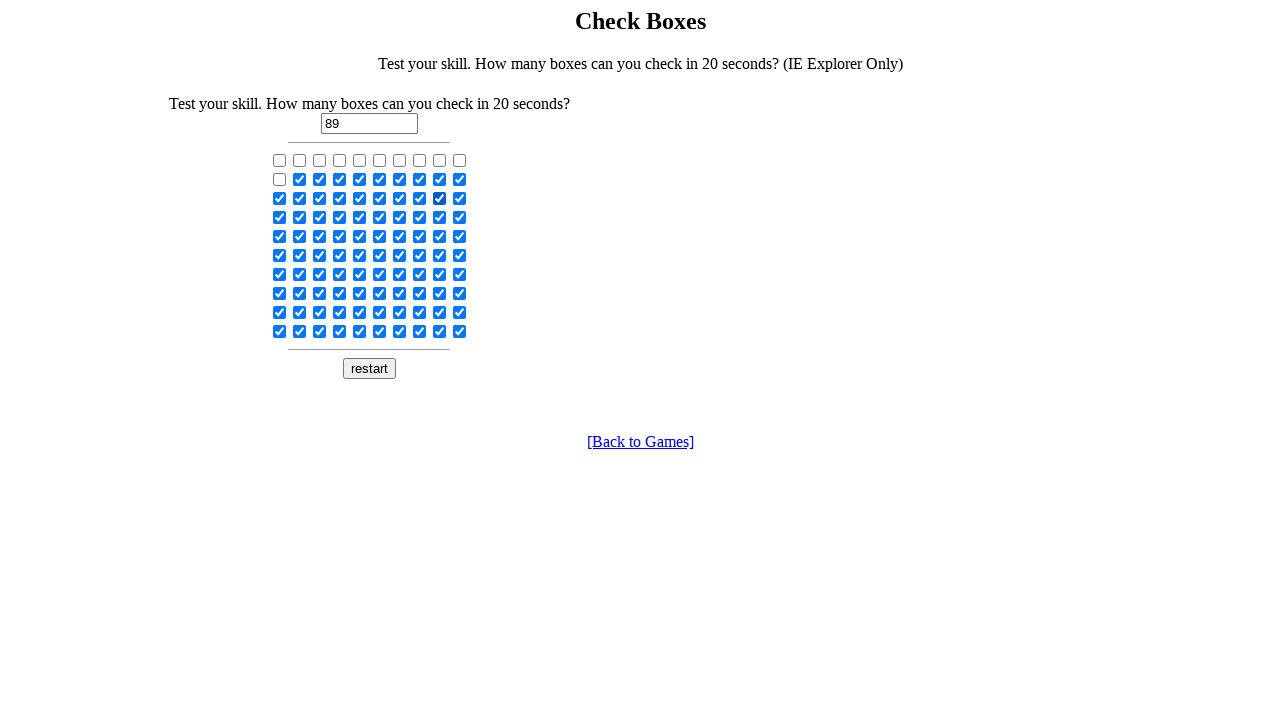

Clicked a checked checkbox to deselect it at (460, 198) on input[type='checkbox'] >> nth=29
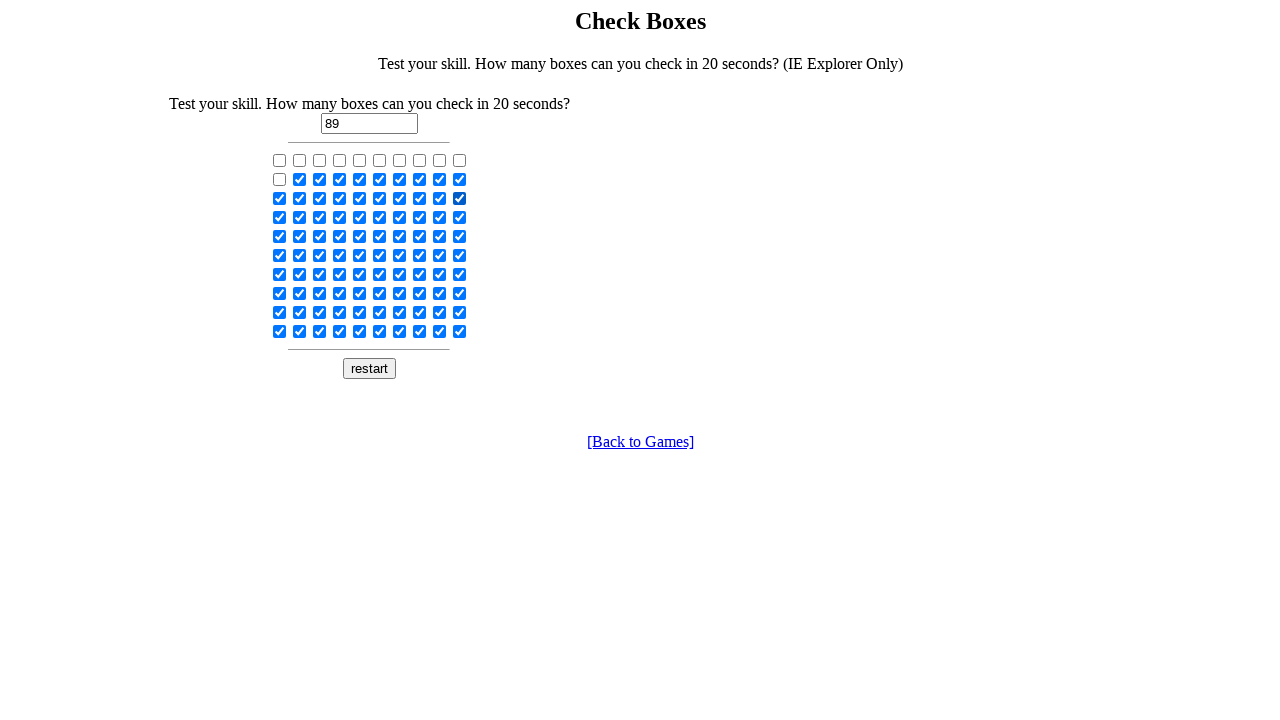

Clicked a checked checkbox to deselect it at (280, 217) on input[type='checkbox'] >> nth=30
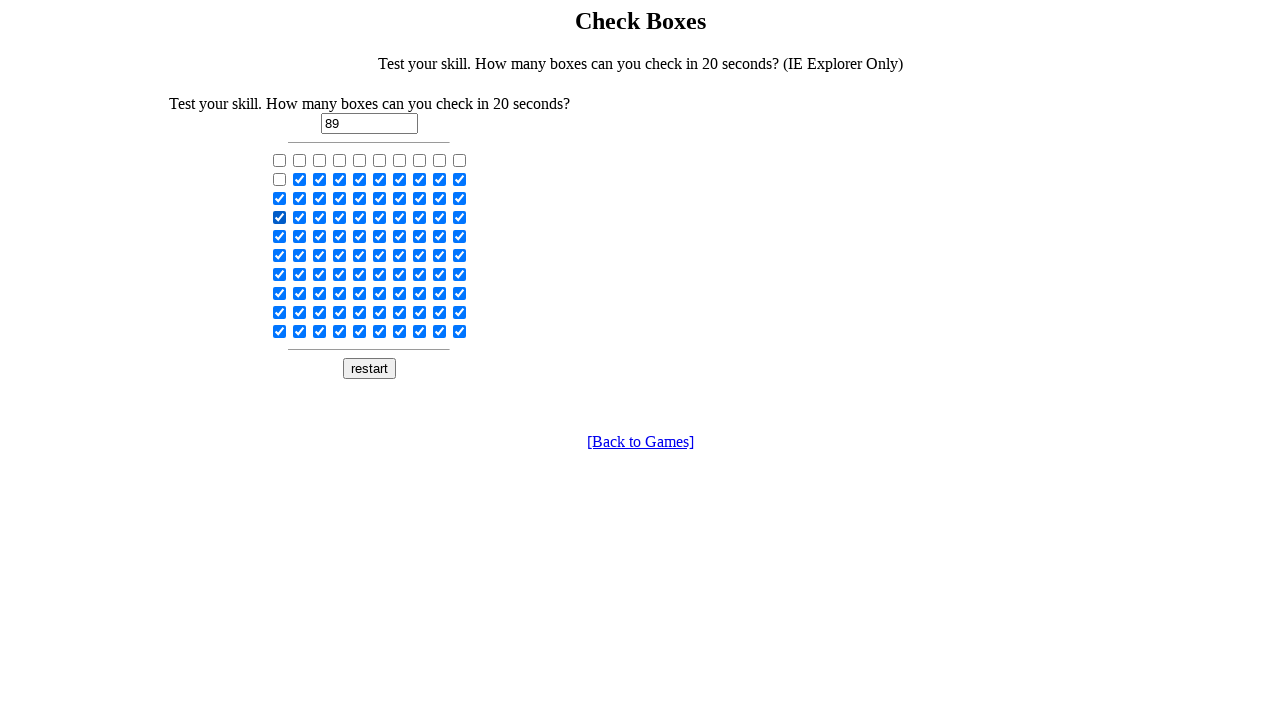

Clicked a checked checkbox to deselect it at (300, 217) on input[type='checkbox'] >> nth=31
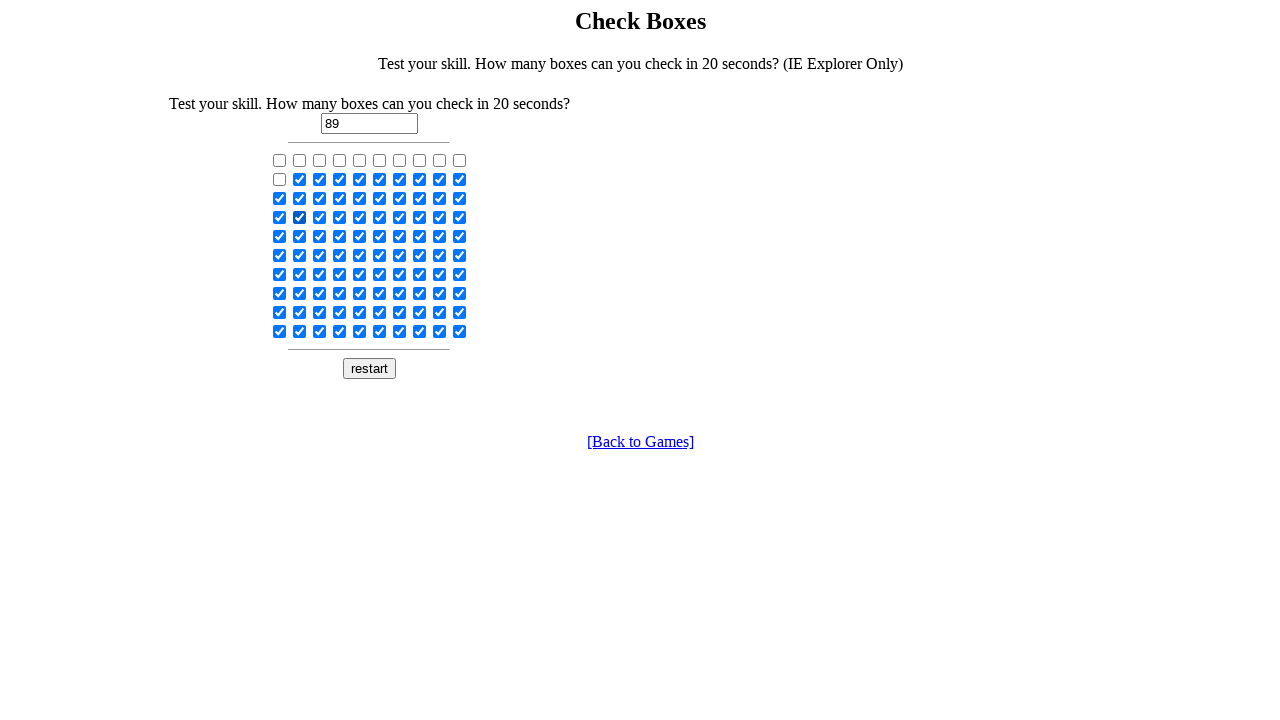

Clicked a checked checkbox to deselect it at (320, 217) on input[type='checkbox'] >> nth=32
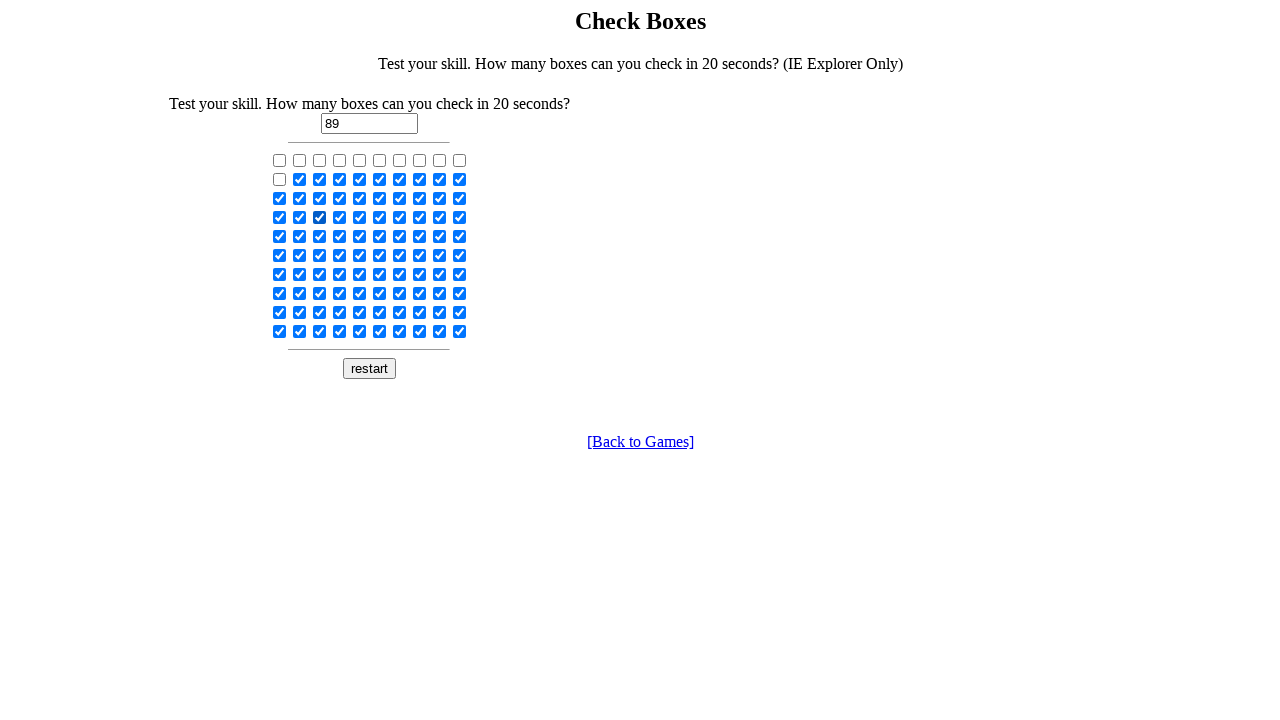

Clicked a checked checkbox to deselect it at (340, 217) on input[type='checkbox'] >> nth=33
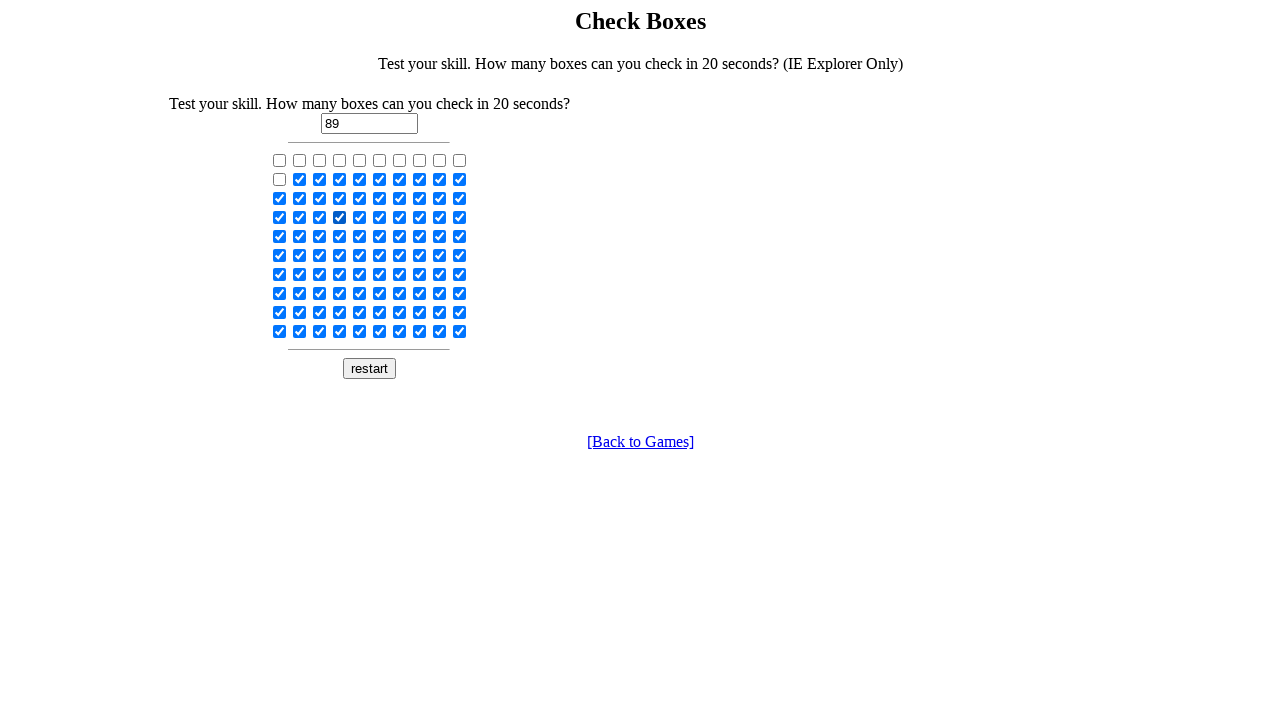

Clicked a checked checkbox to deselect it at (360, 217) on input[type='checkbox'] >> nth=34
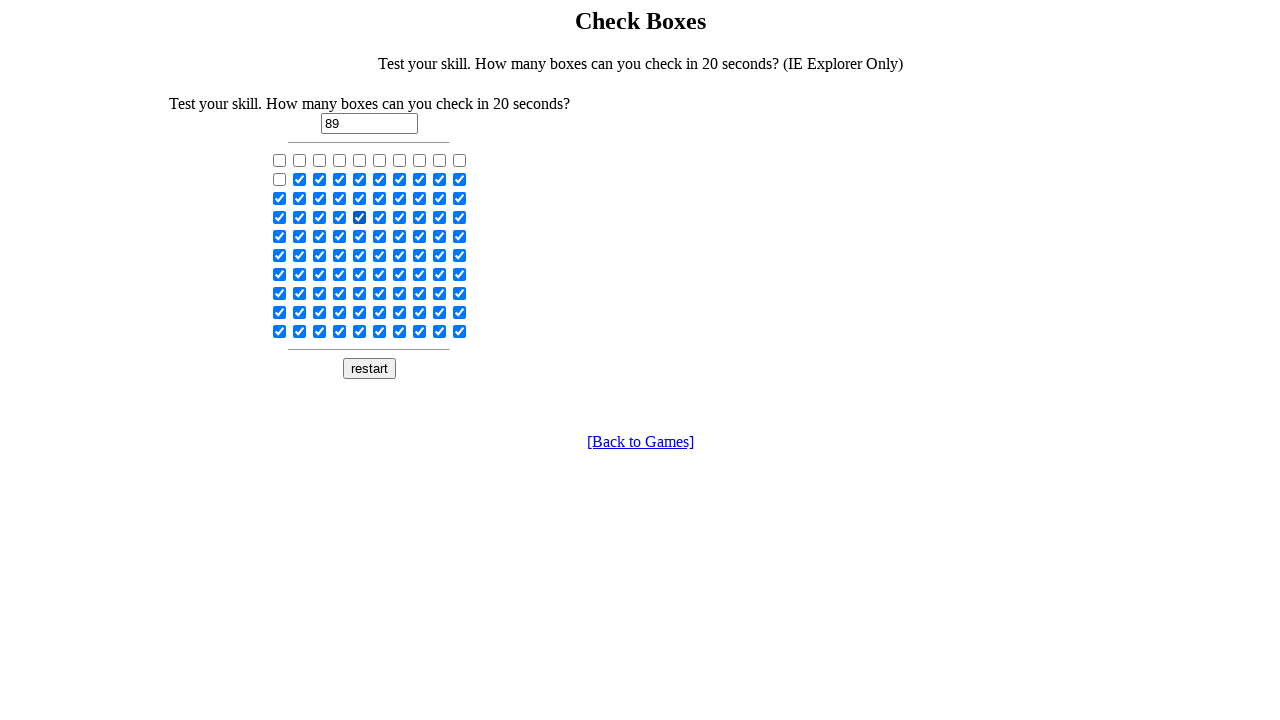

Clicked a checked checkbox to deselect it at (380, 217) on input[type='checkbox'] >> nth=35
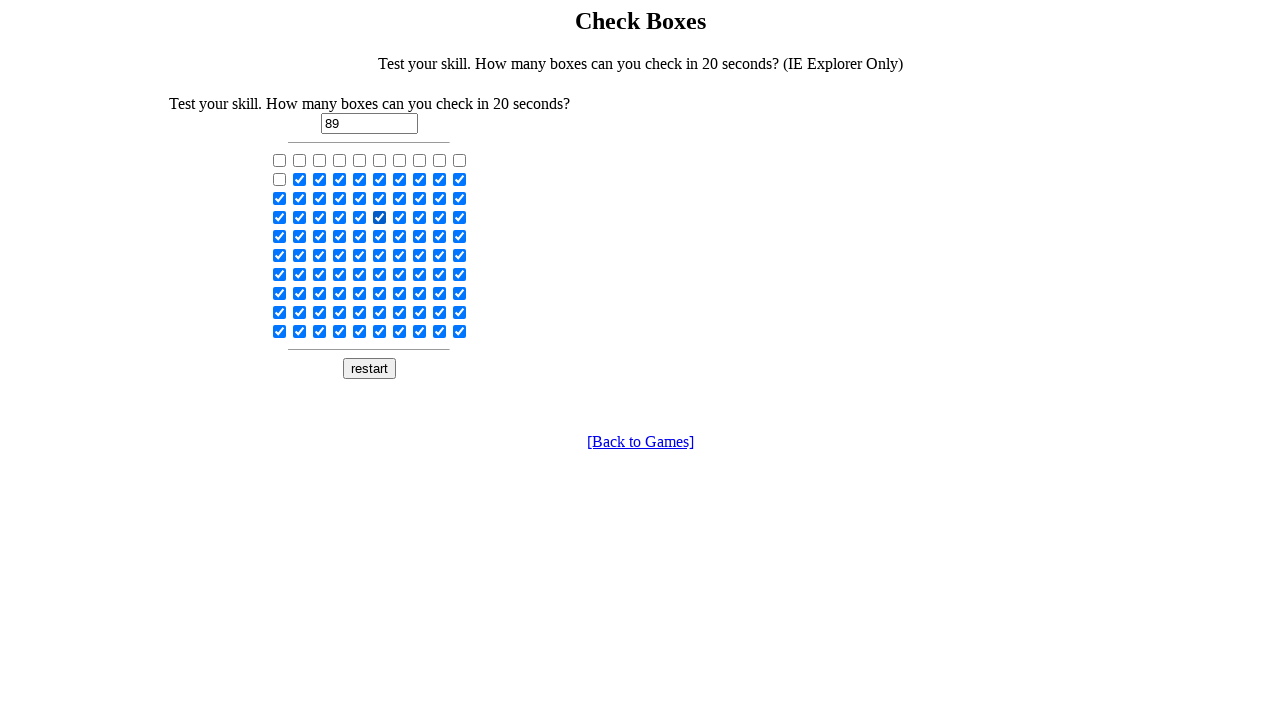

Clicked a checked checkbox to deselect it at (400, 217) on input[type='checkbox'] >> nth=36
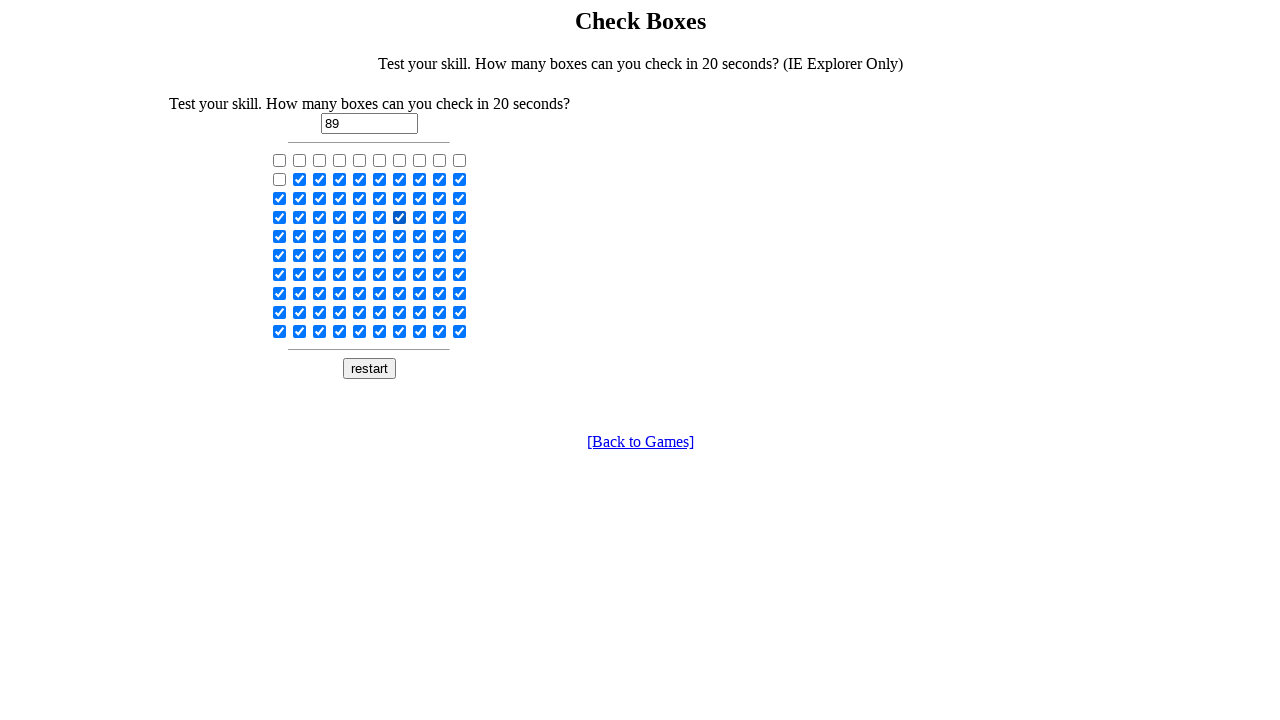

Clicked a checked checkbox to deselect it at (420, 217) on input[type='checkbox'] >> nth=37
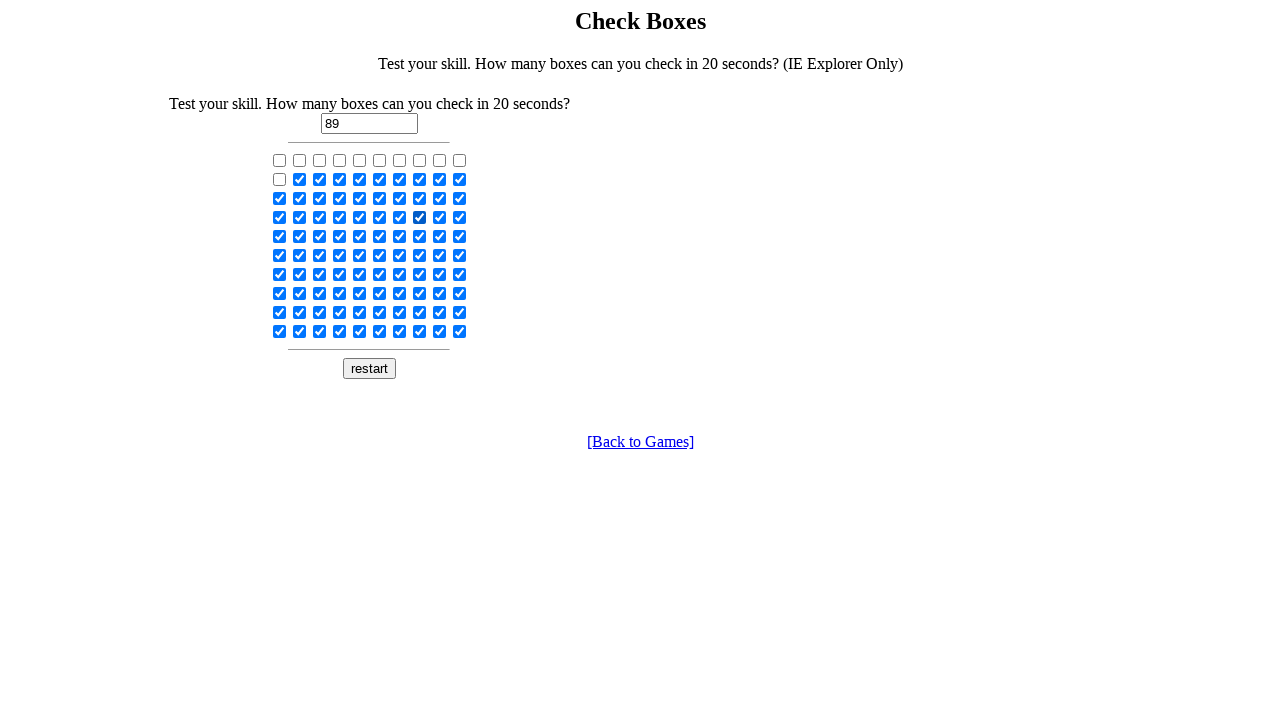

Clicked a checked checkbox to deselect it at (440, 217) on input[type='checkbox'] >> nth=38
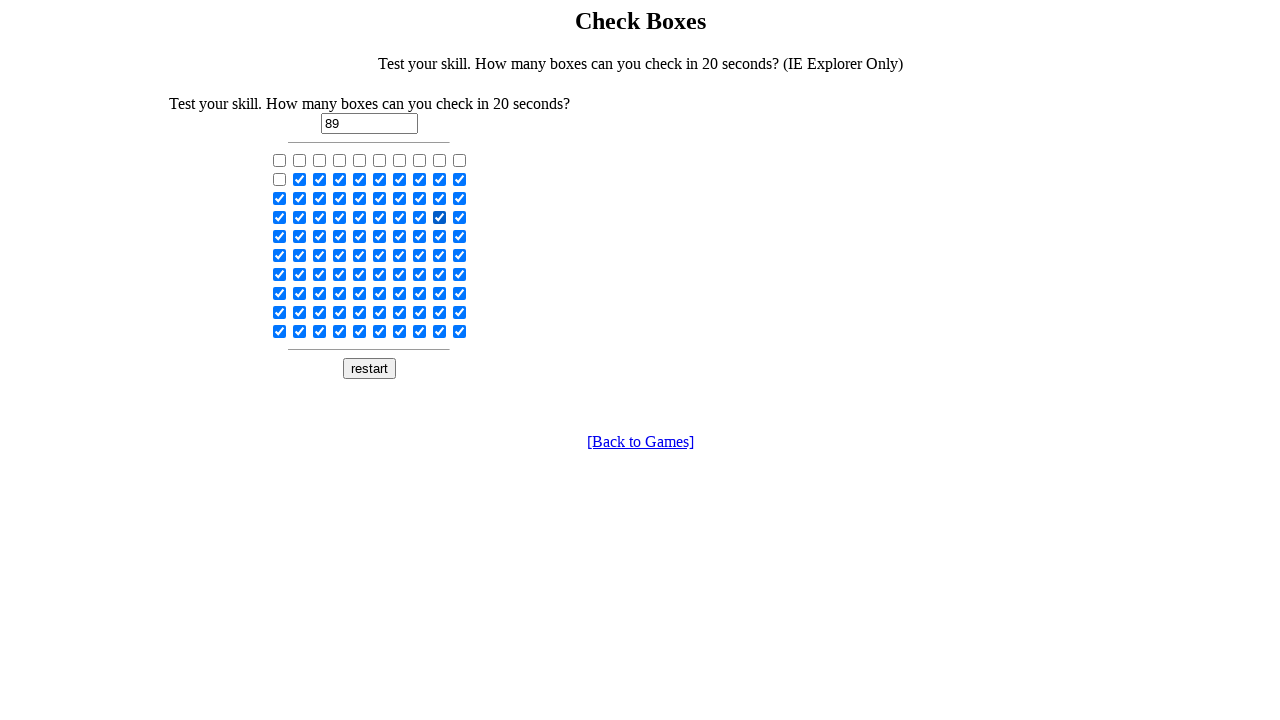

Clicked a checked checkbox to deselect it at (460, 217) on input[type='checkbox'] >> nth=39
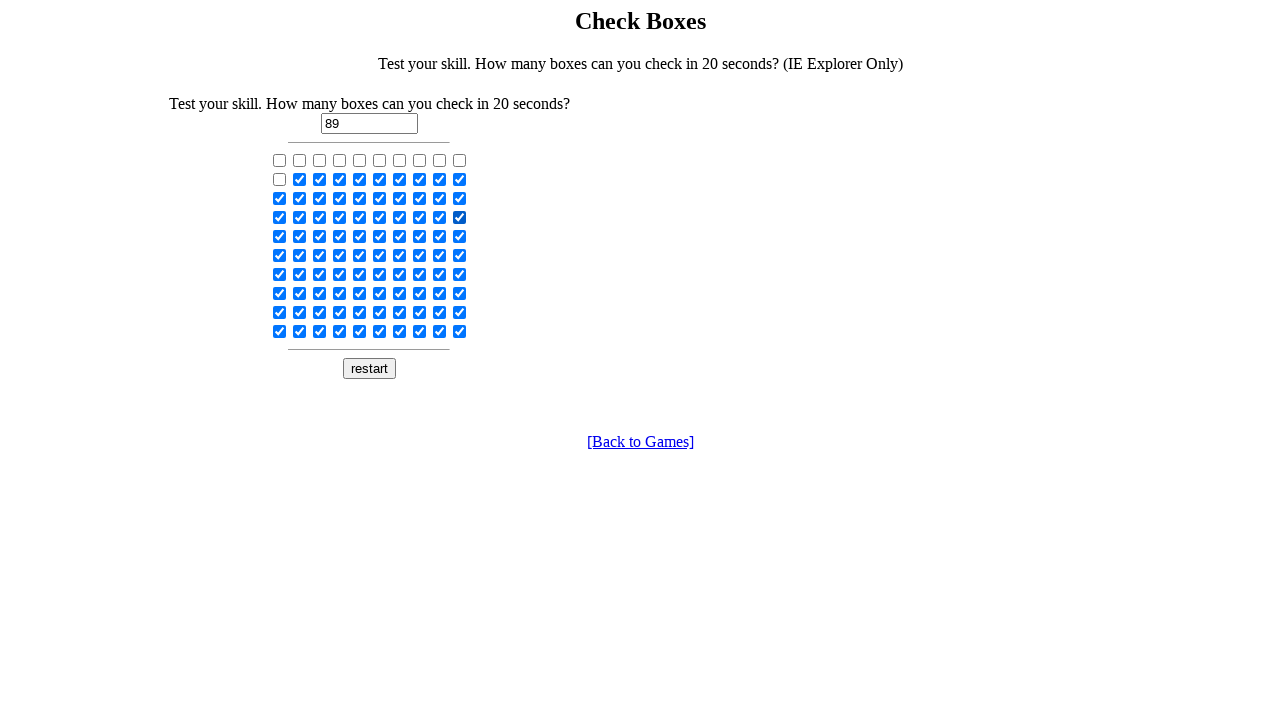

Clicked a checked checkbox to deselect it at (280, 236) on input[type='checkbox'] >> nth=40
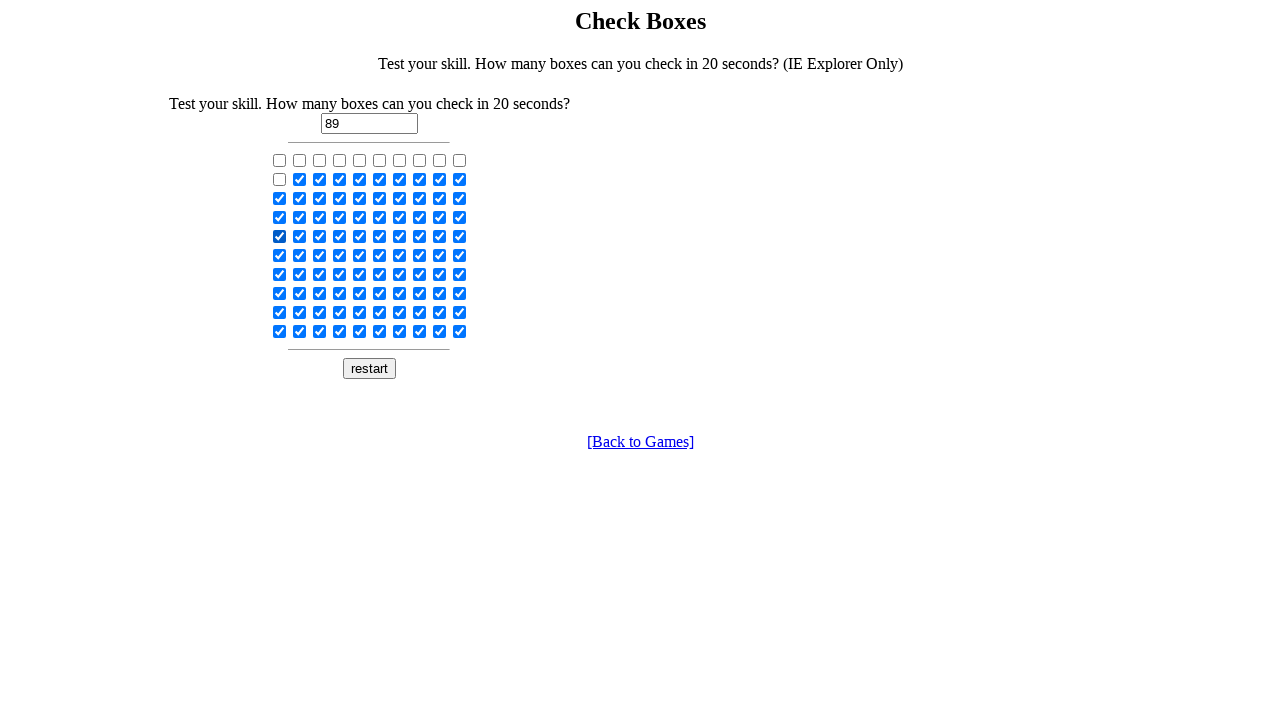

Clicked a checked checkbox to deselect it at (300, 236) on input[type='checkbox'] >> nth=41
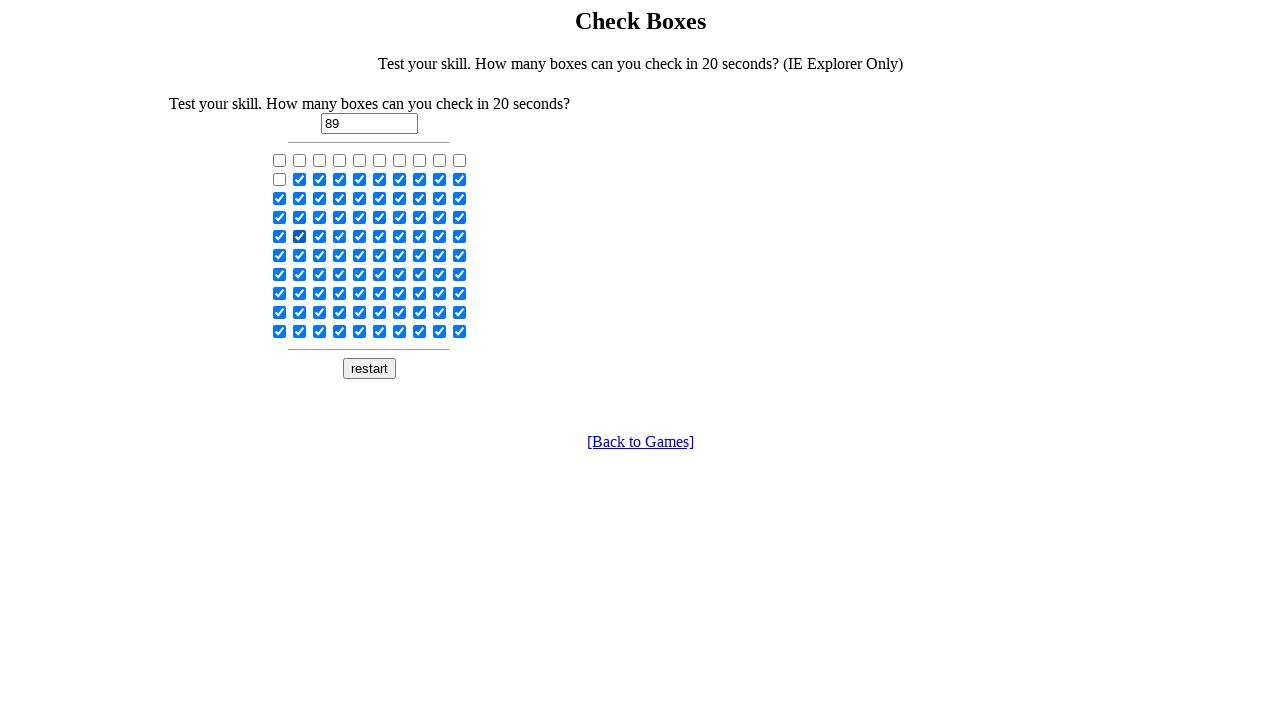

Clicked a checked checkbox to deselect it at (320, 236) on input[type='checkbox'] >> nth=42
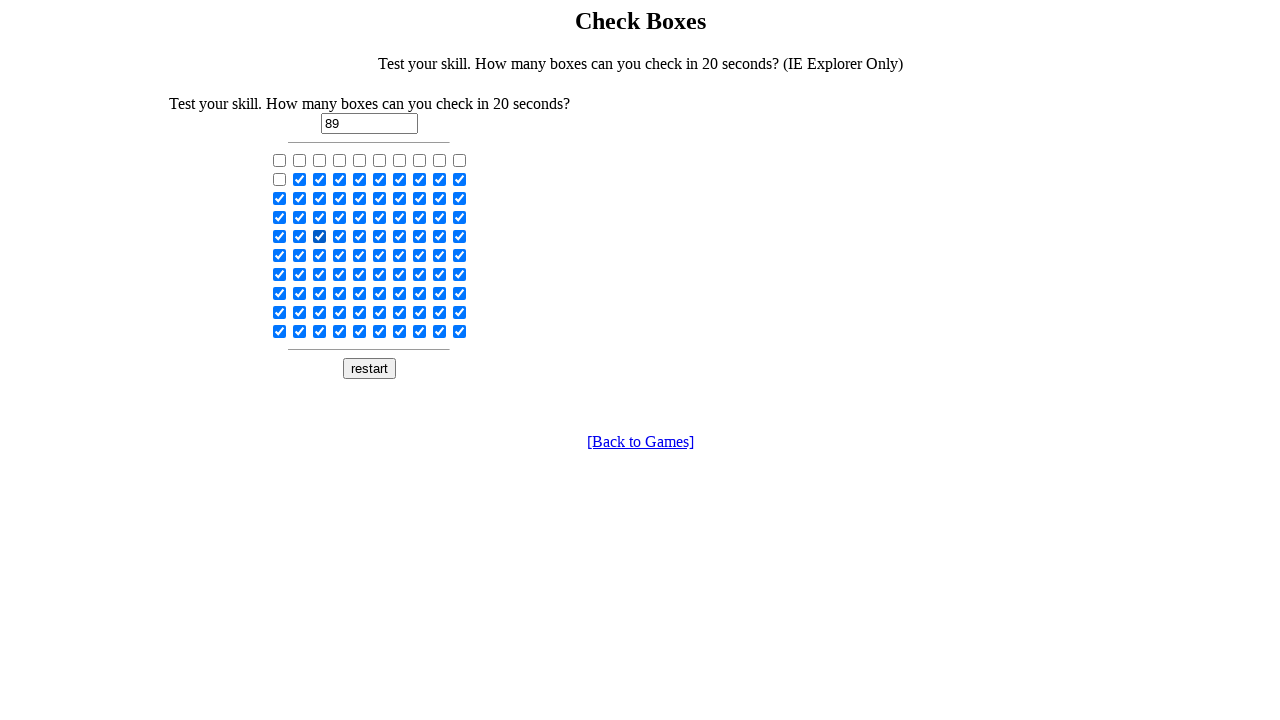

Clicked a checked checkbox to deselect it at (340, 236) on input[type='checkbox'] >> nth=43
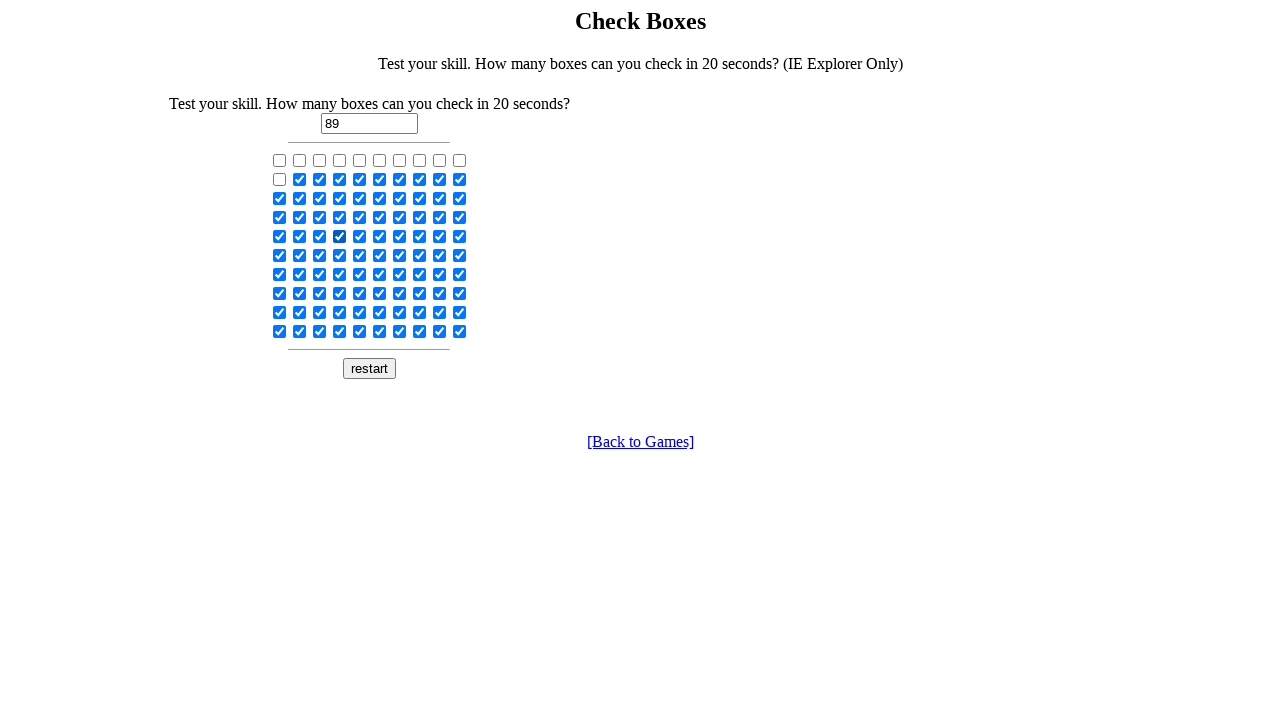

Clicked a checked checkbox to deselect it at (360, 236) on input[type='checkbox'] >> nth=44
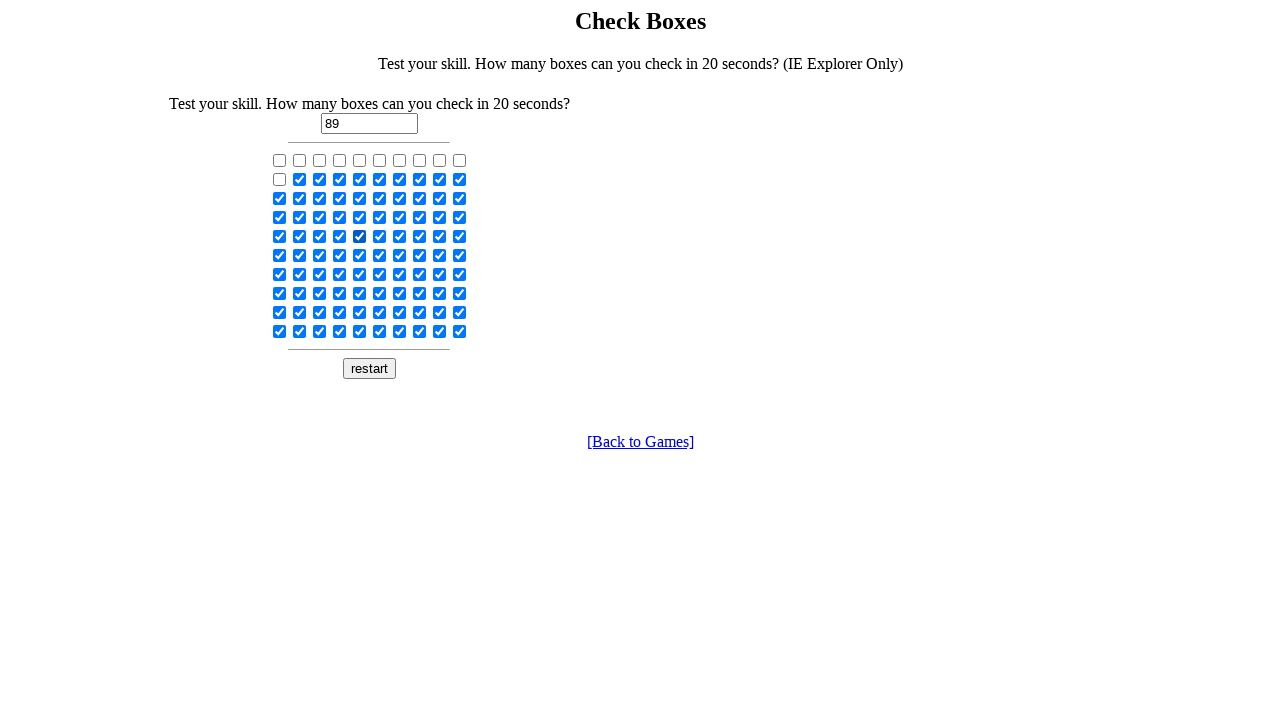

Clicked a checked checkbox to deselect it at (380, 236) on input[type='checkbox'] >> nth=45
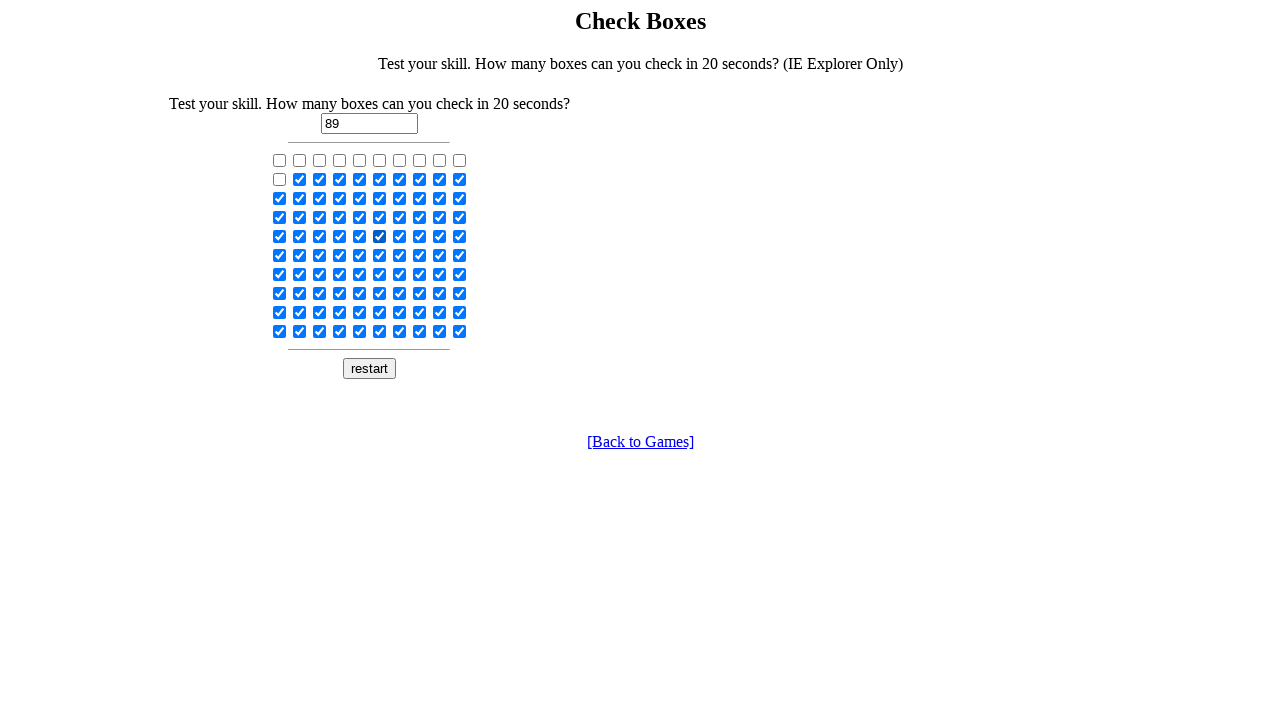

Clicked a checked checkbox to deselect it at (400, 236) on input[type='checkbox'] >> nth=46
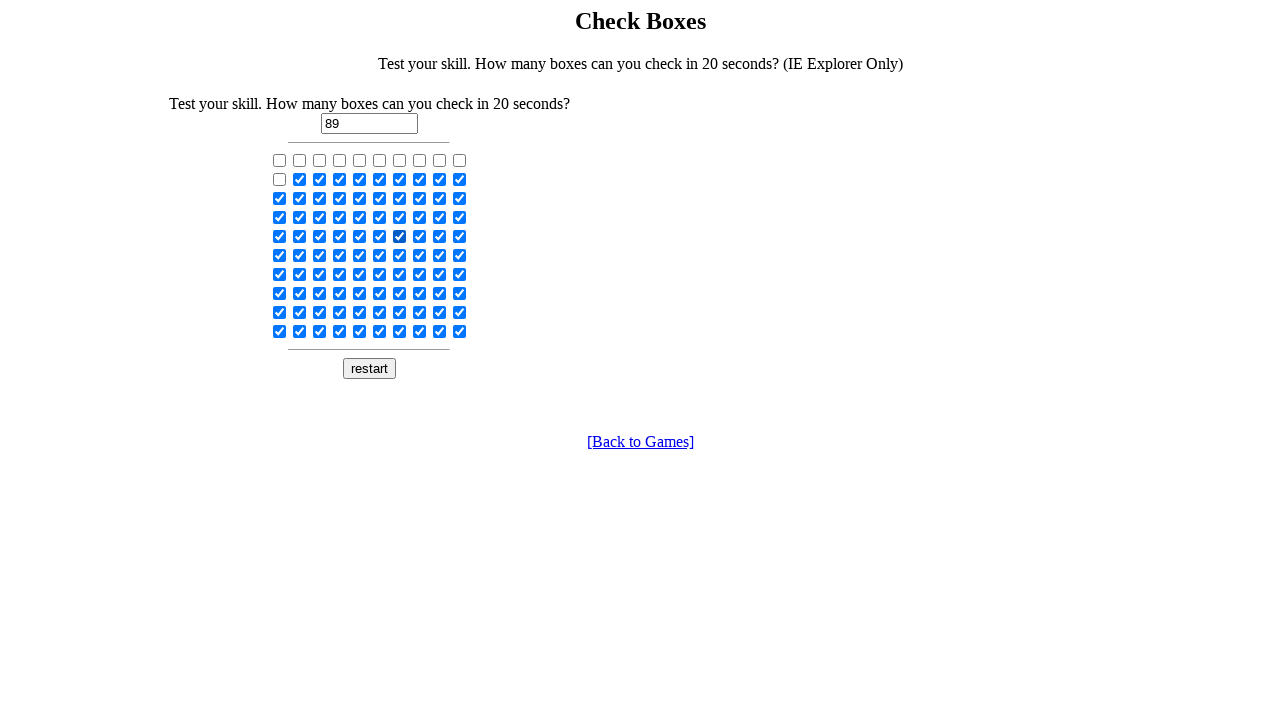

Clicked a checked checkbox to deselect it at (420, 236) on input[type='checkbox'] >> nth=47
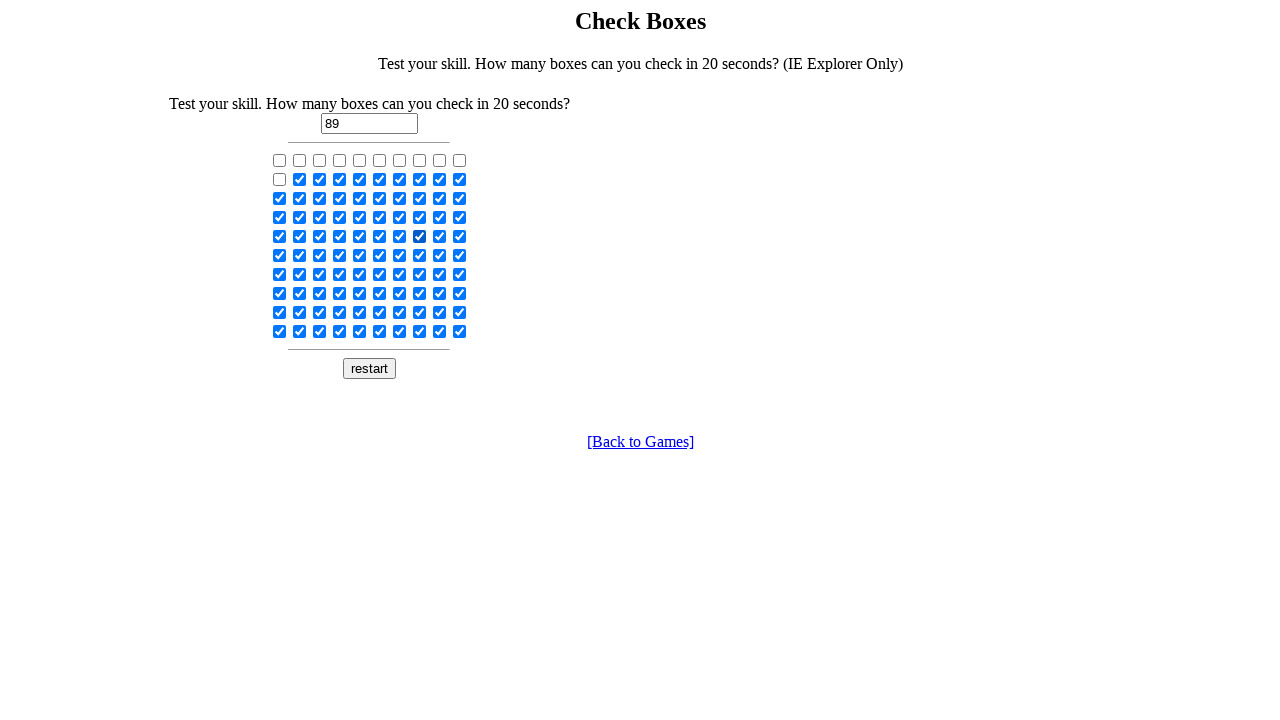

Clicked a checked checkbox to deselect it at (440, 236) on input[type='checkbox'] >> nth=48
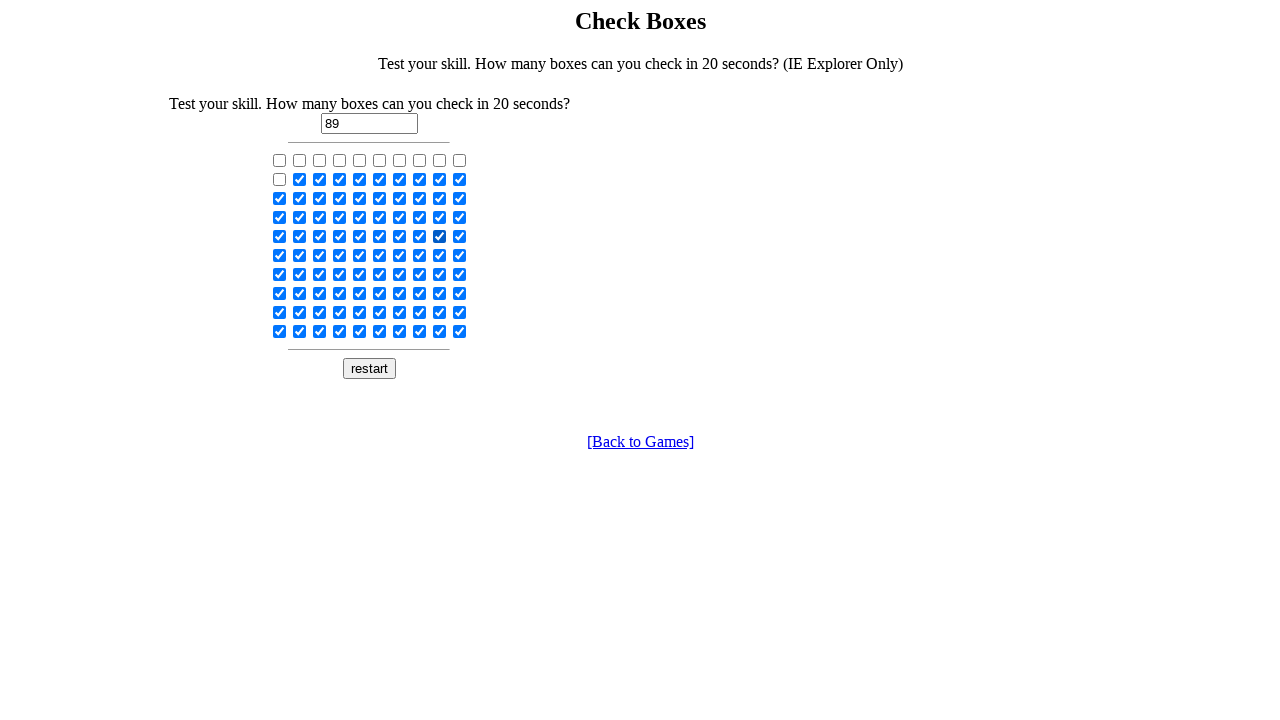

Clicked a checked checkbox to deselect it at (460, 236) on input[type='checkbox'] >> nth=49
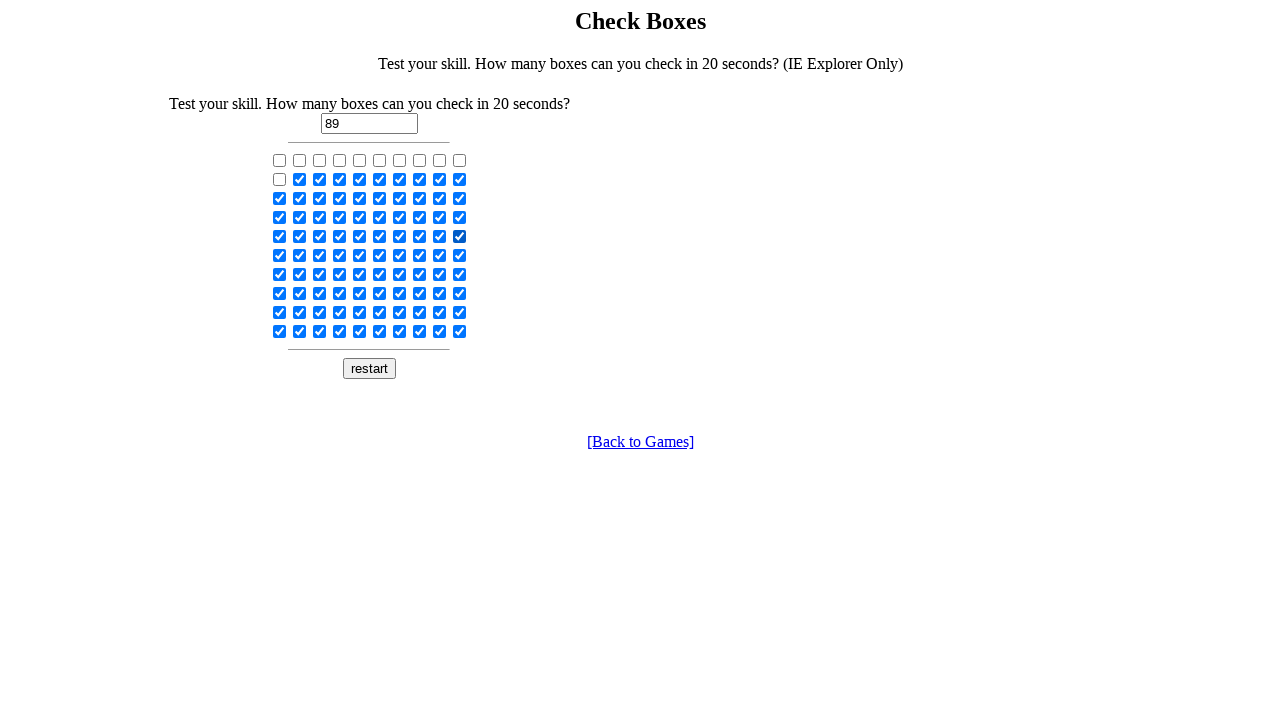

Clicked a checked checkbox to deselect it at (280, 255) on input[type='checkbox'] >> nth=50
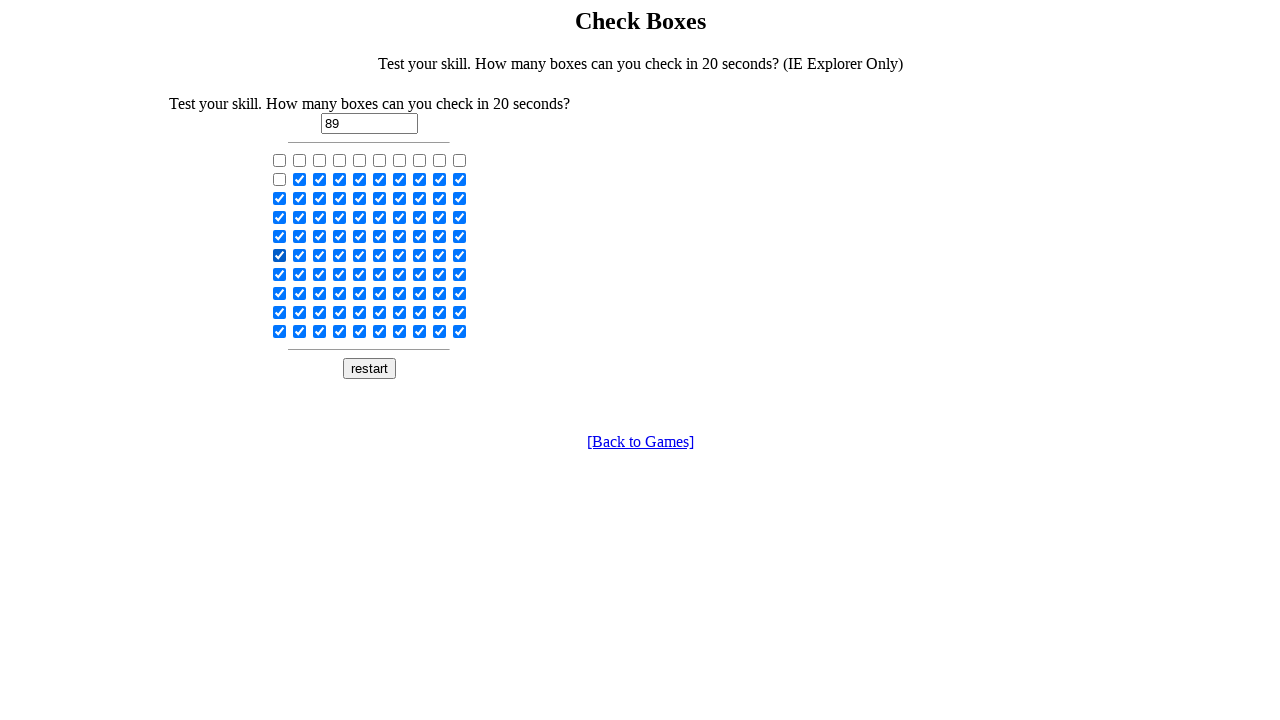

Clicked a checked checkbox to deselect it at (300, 255) on input[type='checkbox'] >> nth=51
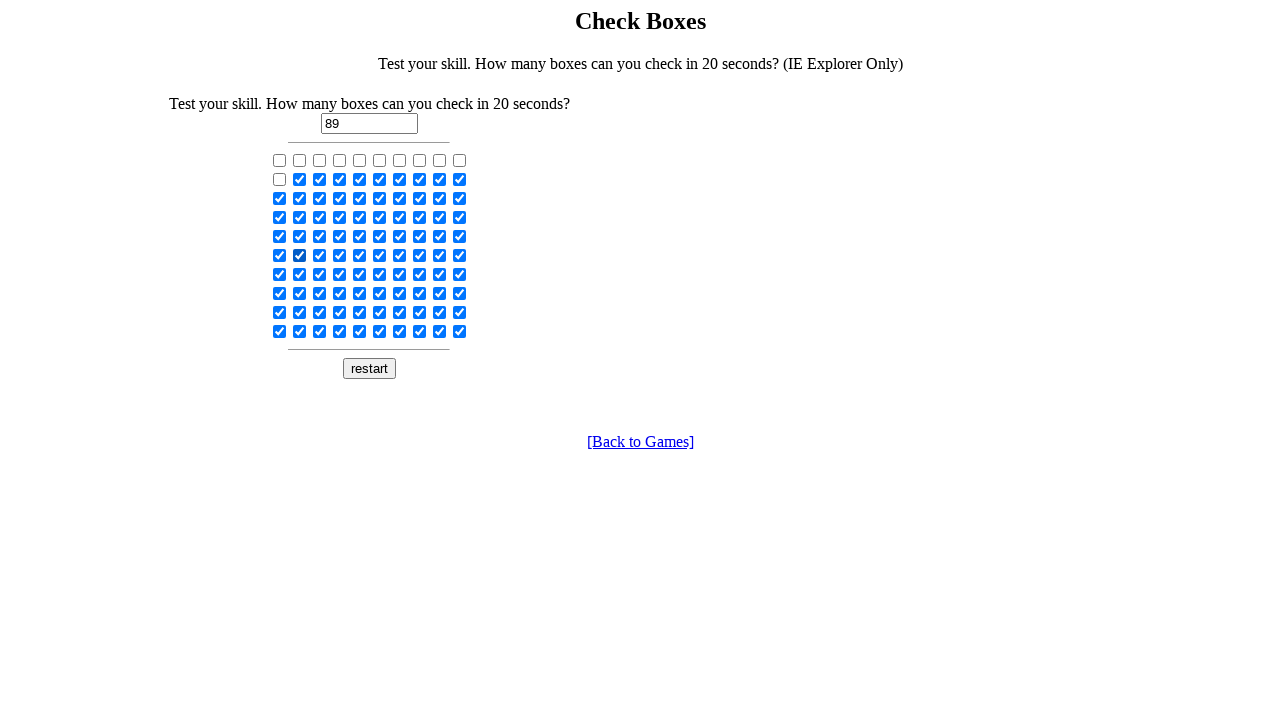

Clicked a checked checkbox to deselect it at (320, 255) on input[type='checkbox'] >> nth=52
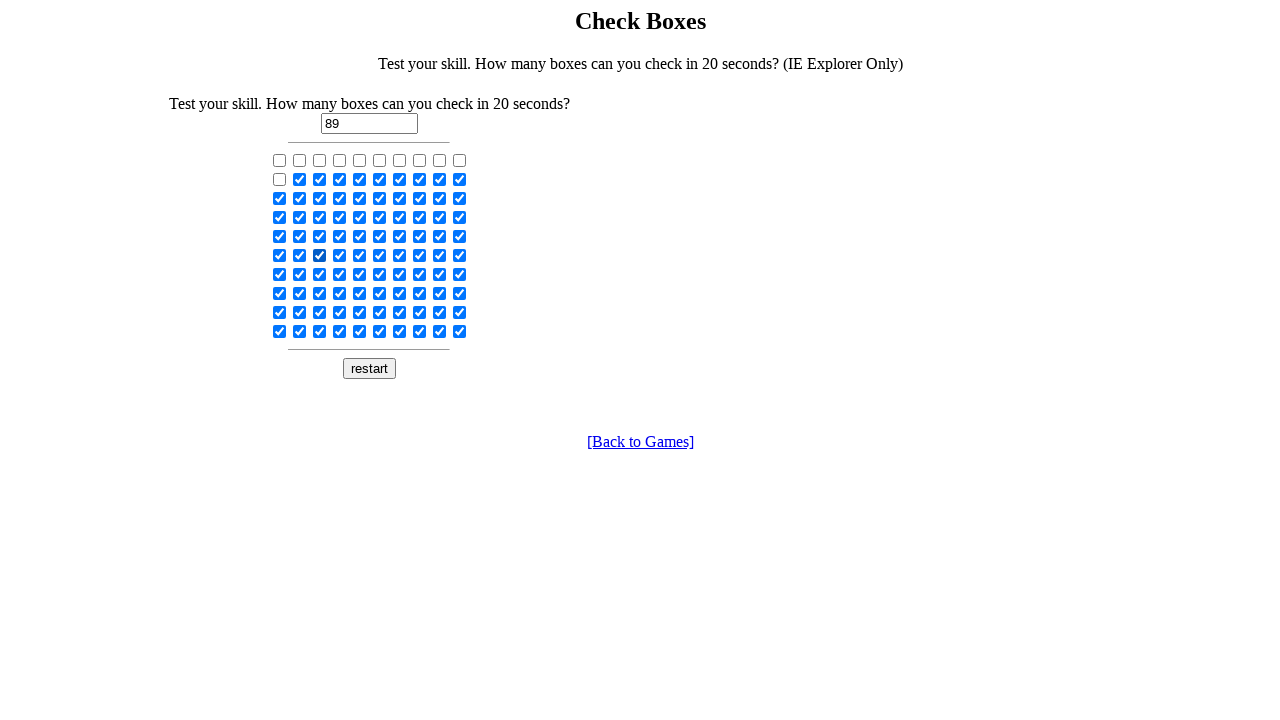

Clicked a checked checkbox to deselect it at (340, 255) on input[type='checkbox'] >> nth=53
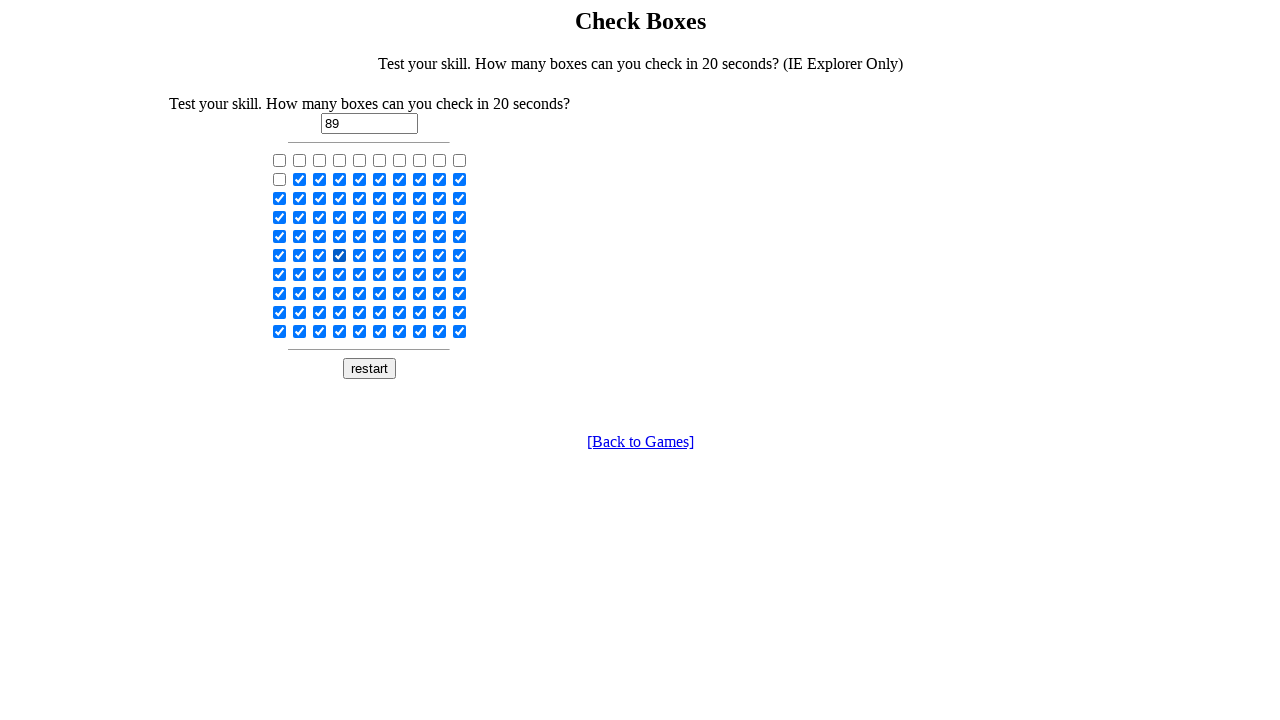

Clicked a checked checkbox to deselect it at (360, 255) on input[type='checkbox'] >> nth=54
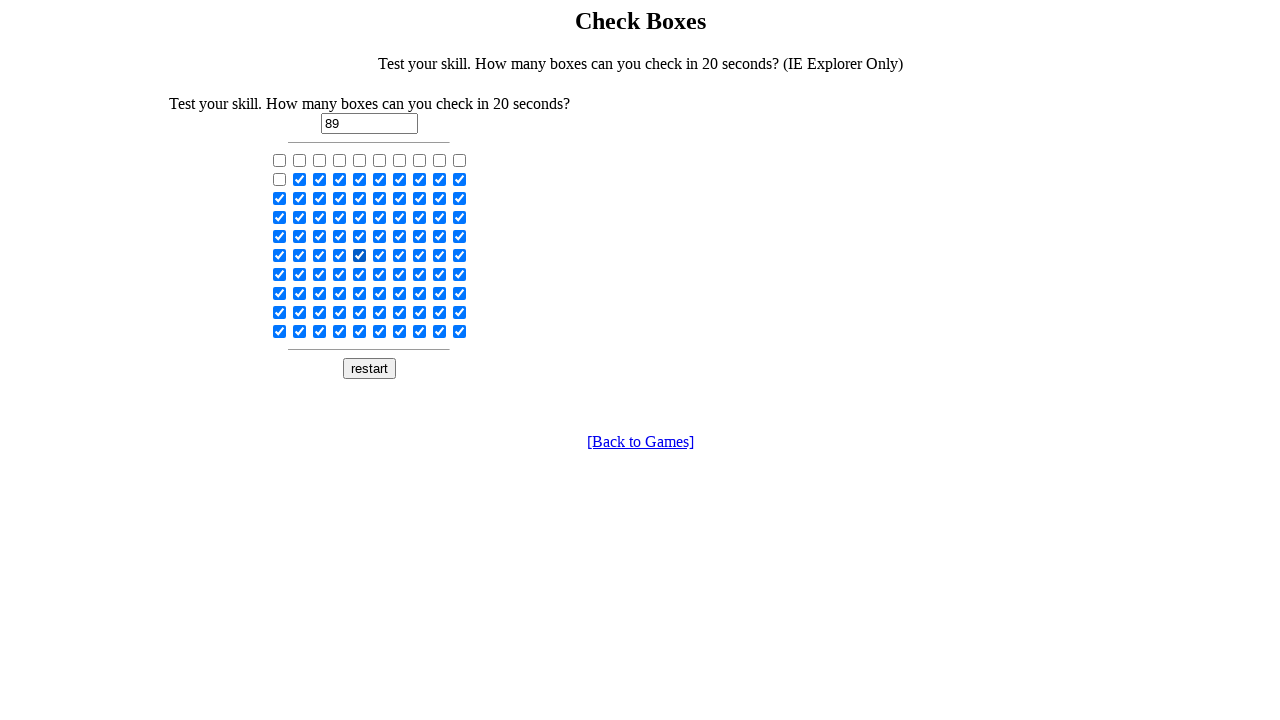

Clicked a checked checkbox to deselect it at (380, 255) on input[type='checkbox'] >> nth=55
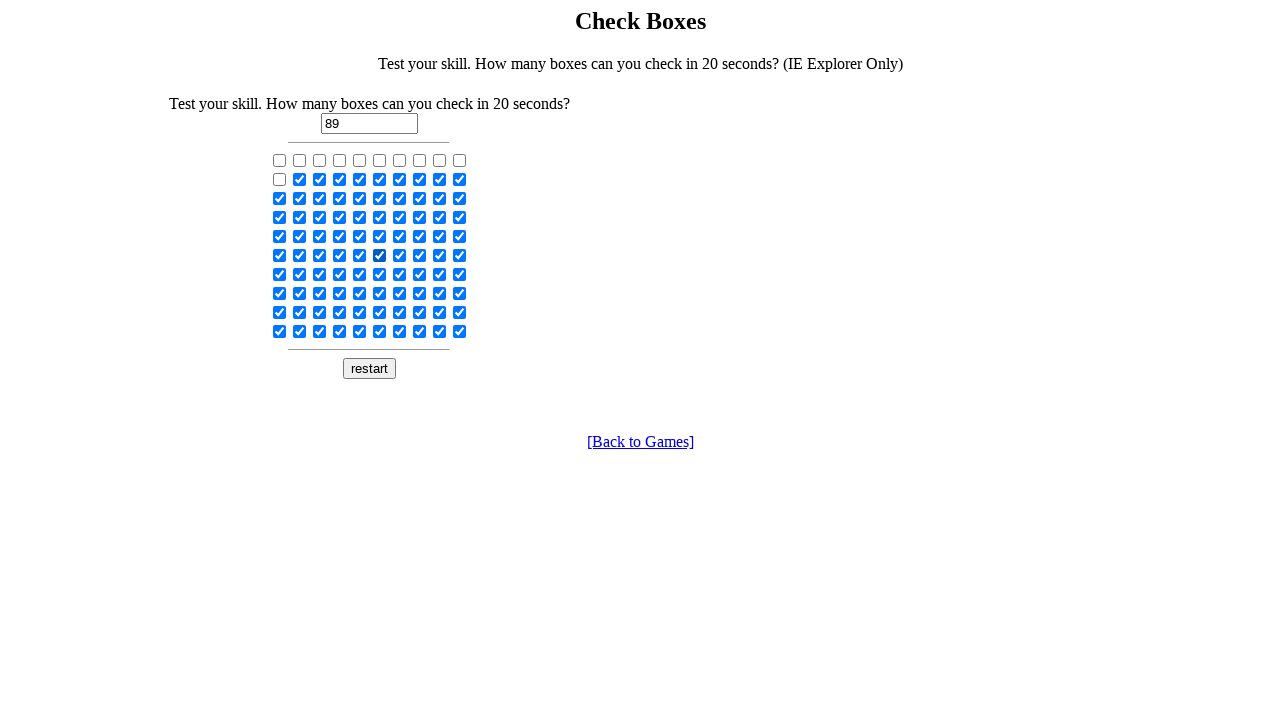

Clicked a checked checkbox to deselect it at (400, 255) on input[type='checkbox'] >> nth=56
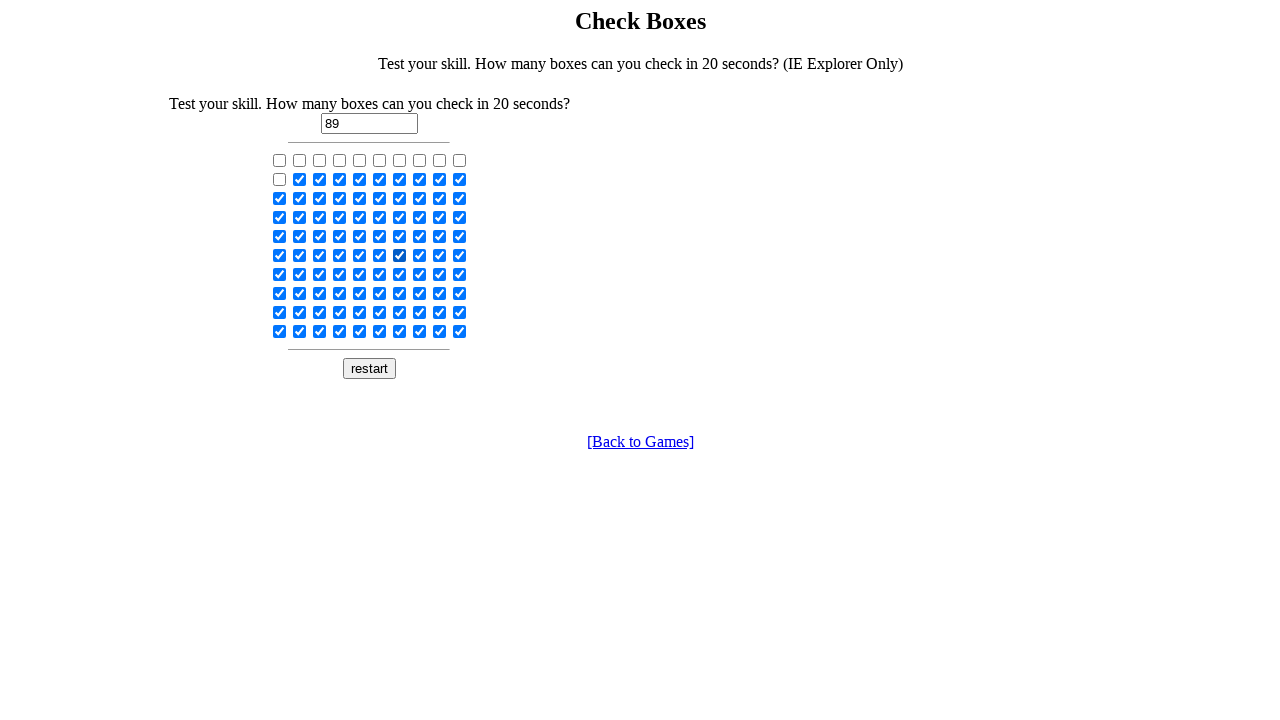

Clicked a checked checkbox to deselect it at (420, 255) on input[type='checkbox'] >> nth=57
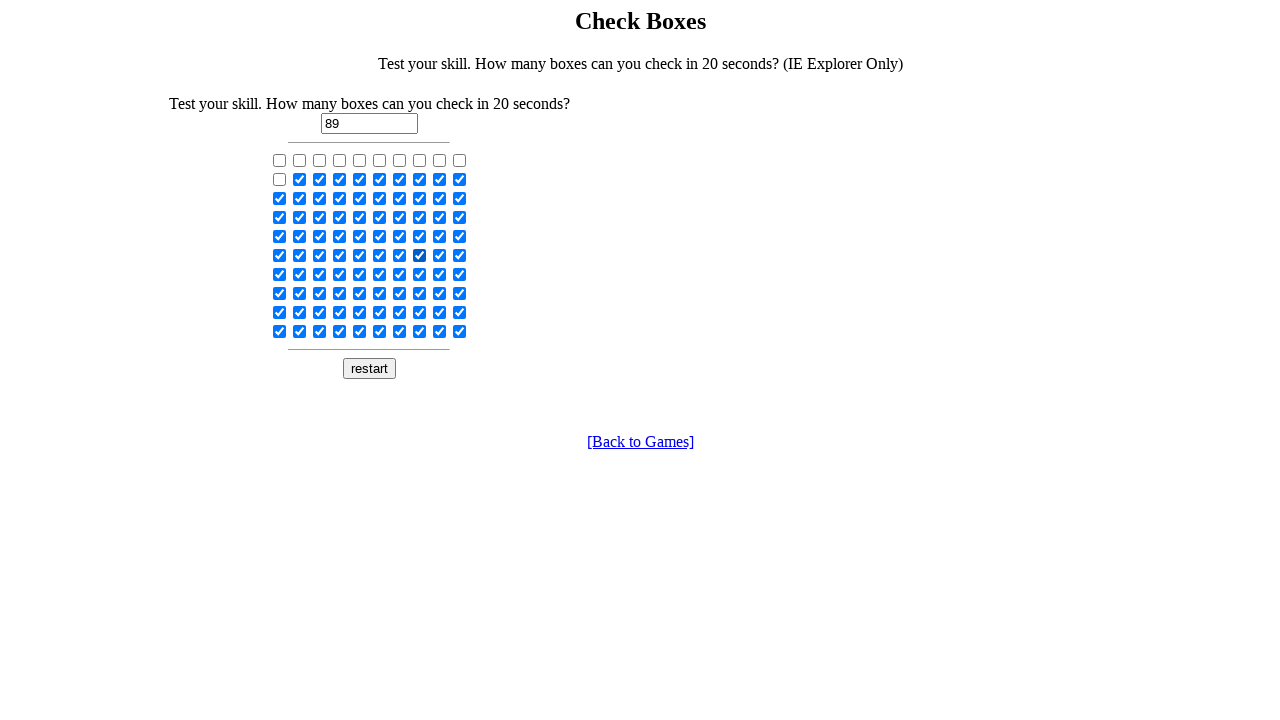

Clicked a checked checkbox to deselect it at (440, 255) on input[type='checkbox'] >> nth=58
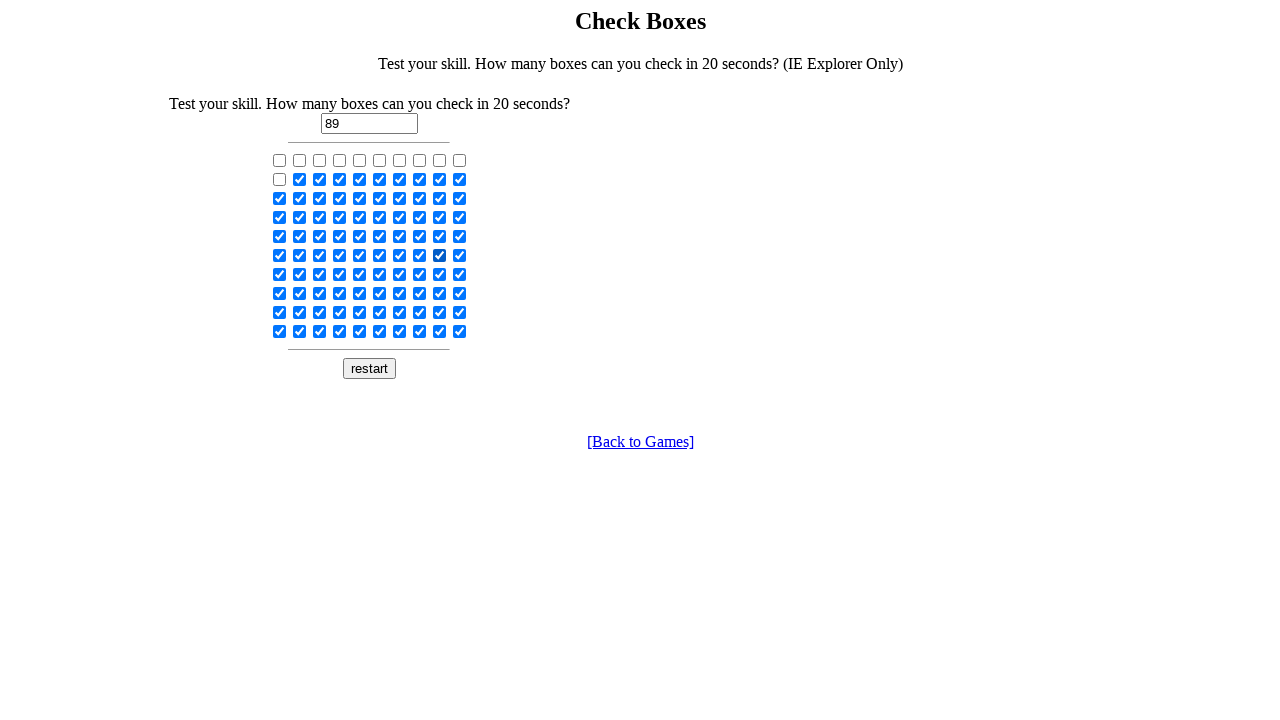

Clicked a checked checkbox to deselect it at (460, 255) on input[type='checkbox'] >> nth=59
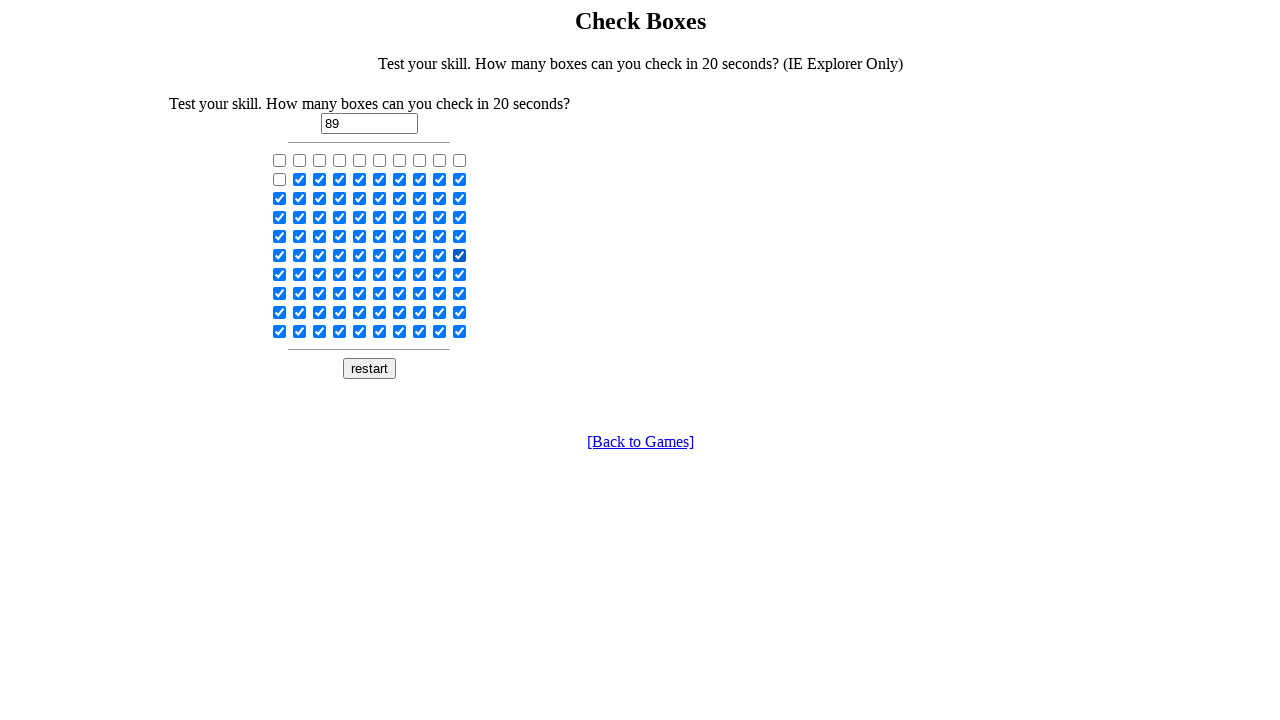

Clicked a checked checkbox to deselect it at (280, 274) on input[type='checkbox'] >> nth=60
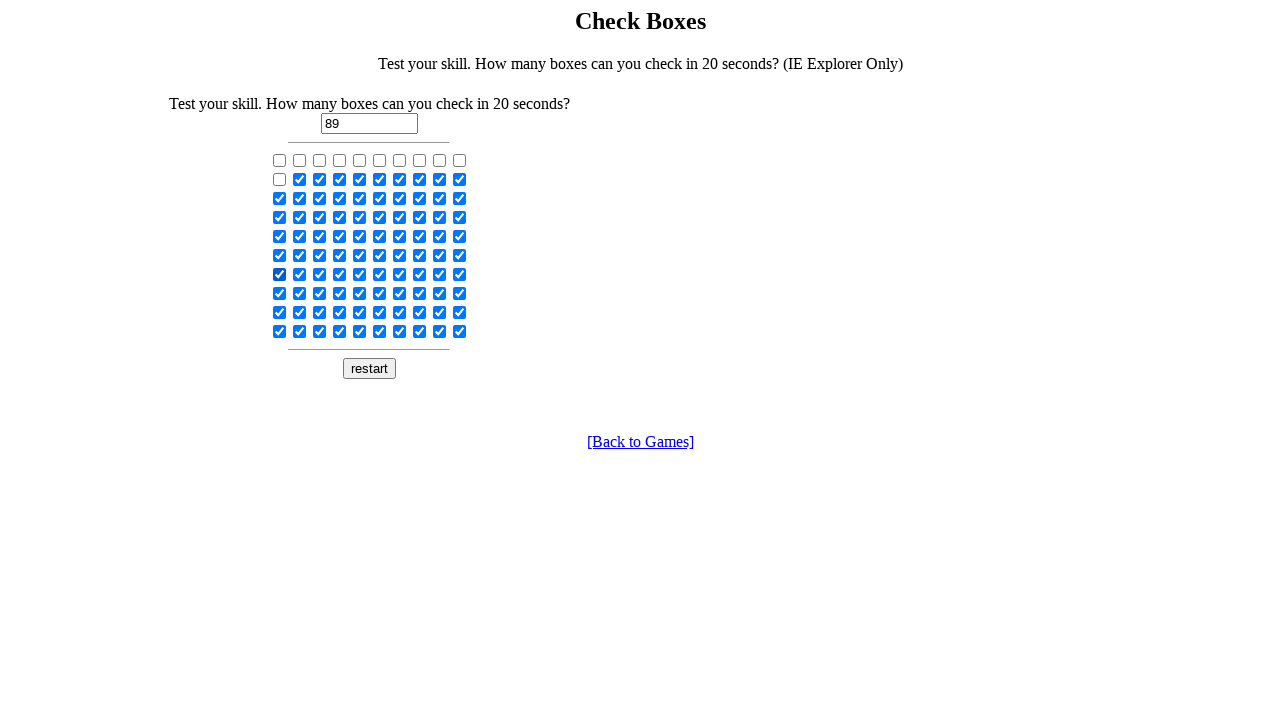

Clicked a checked checkbox to deselect it at (300, 274) on input[type='checkbox'] >> nth=61
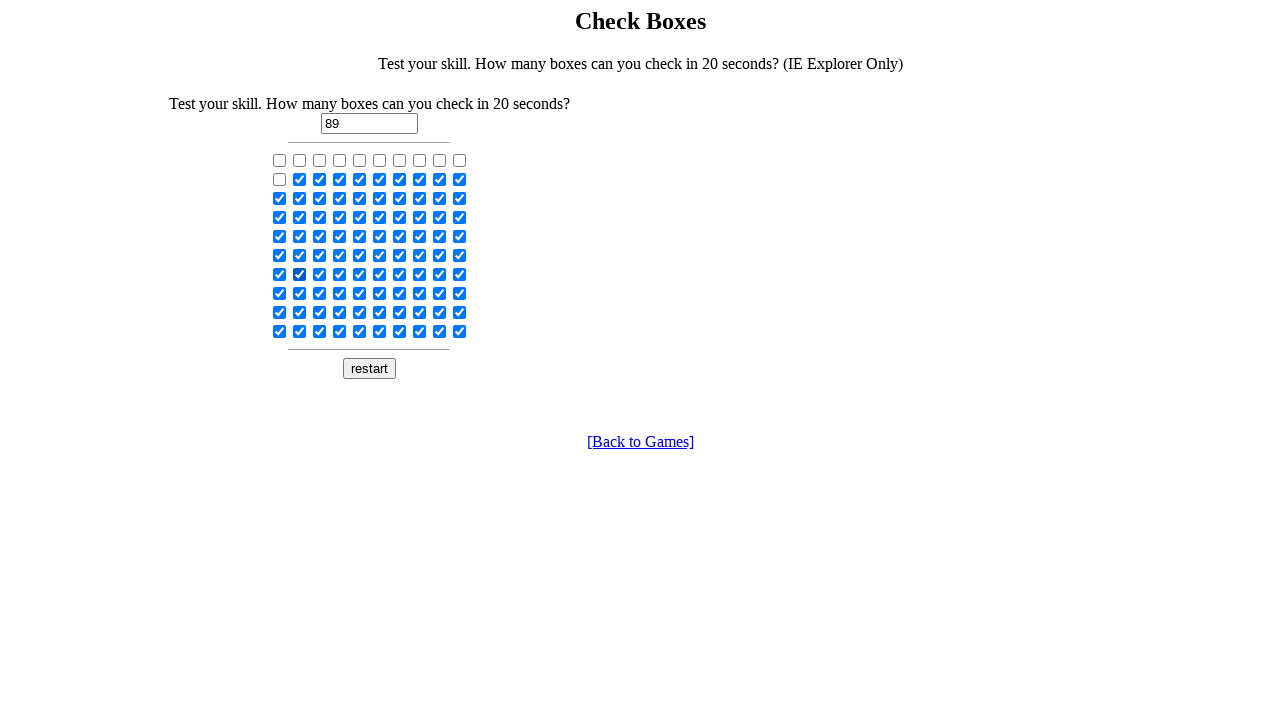

Clicked a checked checkbox to deselect it at (320, 274) on input[type='checkbox'] >> nth=62
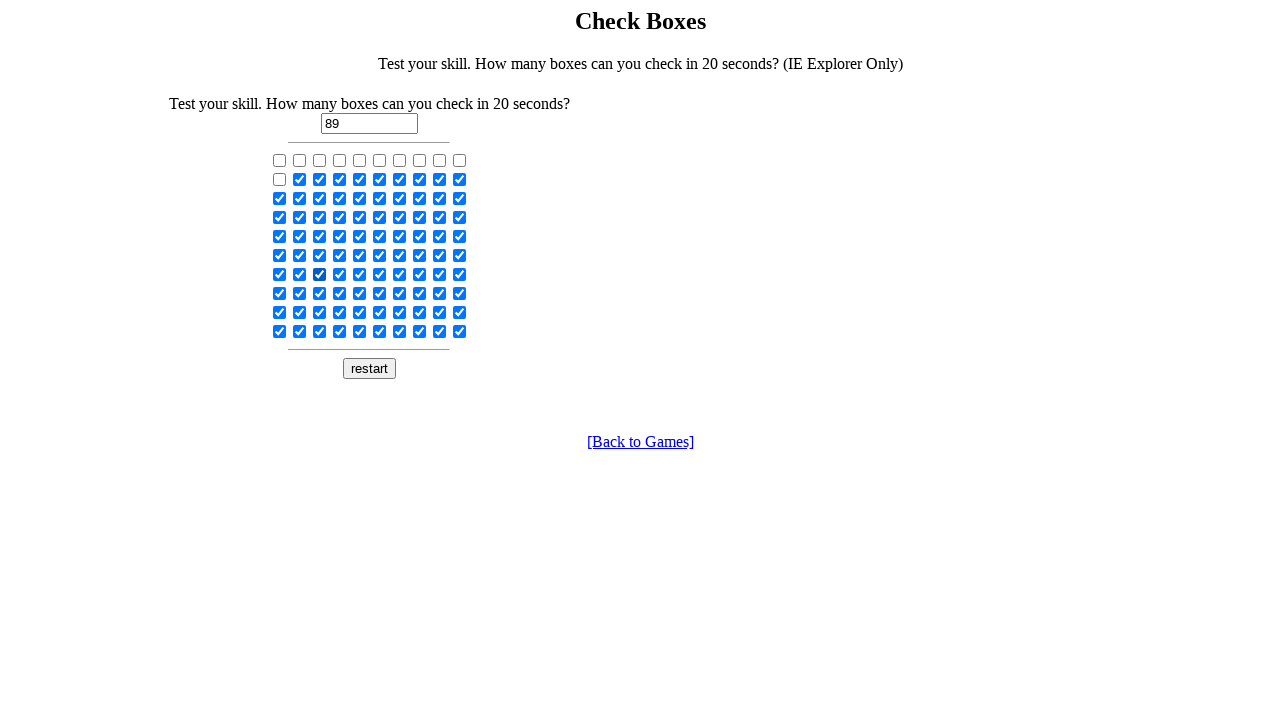

Clicked a checked checkbox to deselect it at (340, 274) on input[type='checkbox'] >> nth=63
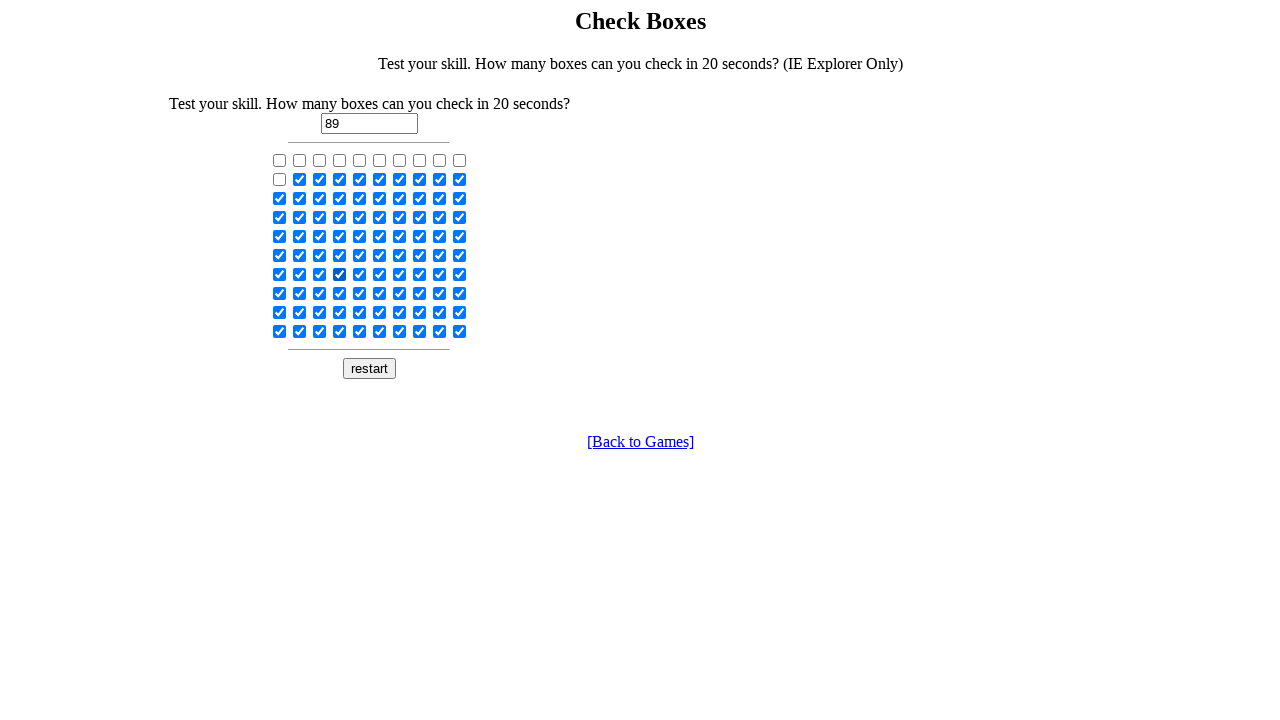

Clicked a checked checkbox to deselect it at (360, 274) on input[type='checkbox'] >> nth=64
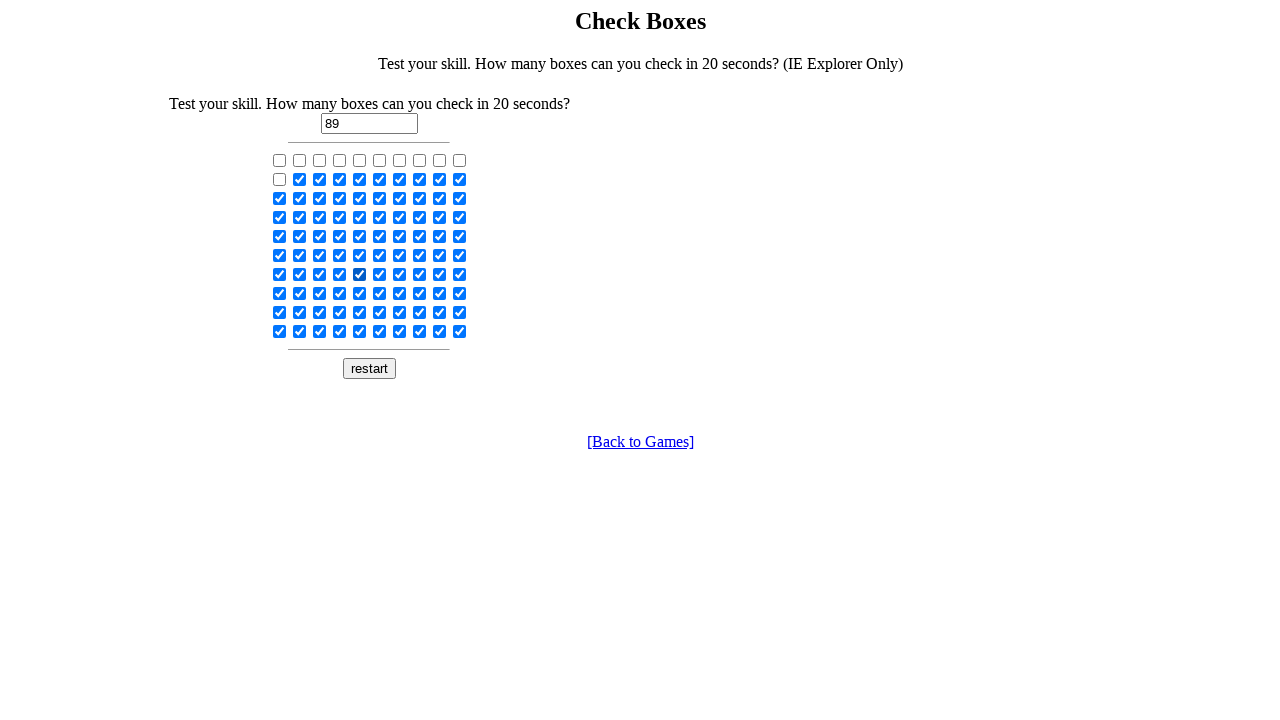

Clicked a checked checkbox to deselect it at (380, 274) on input[type='checkbox'] >> nth=65
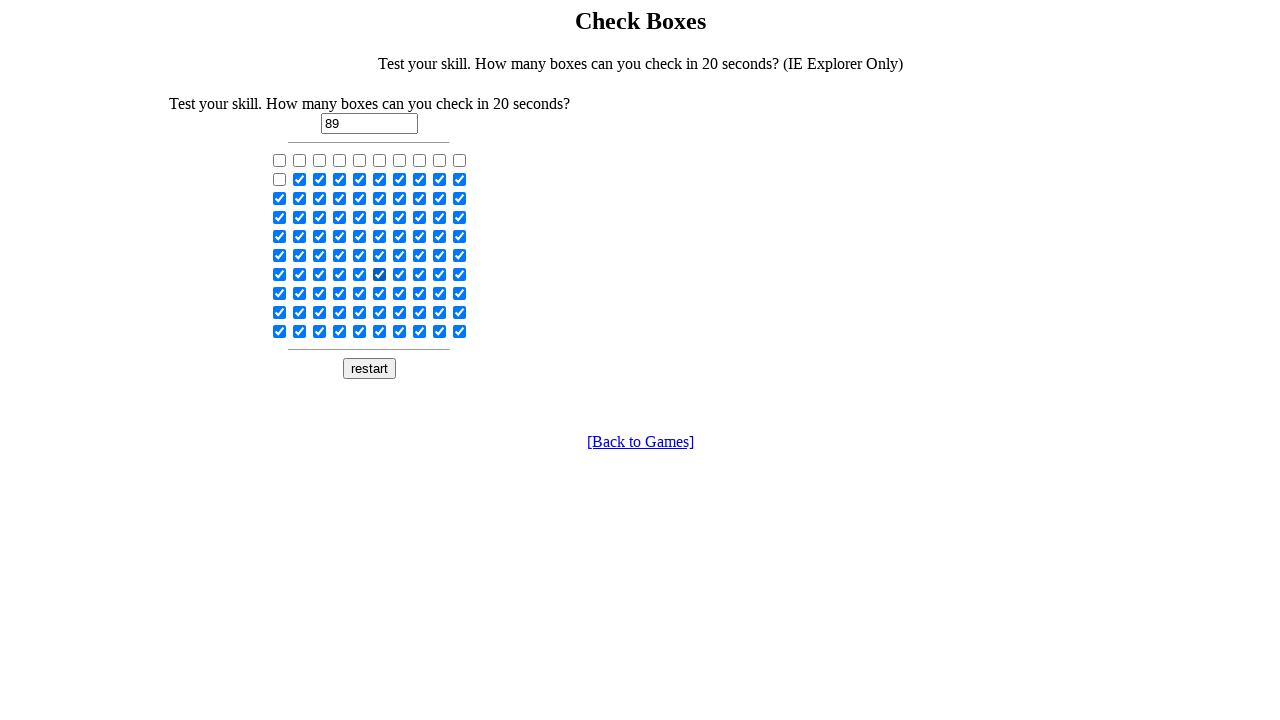

Clicked a checked checkbox to deselect it at (400, 274) on input[type='checkbox'] >> nth=66
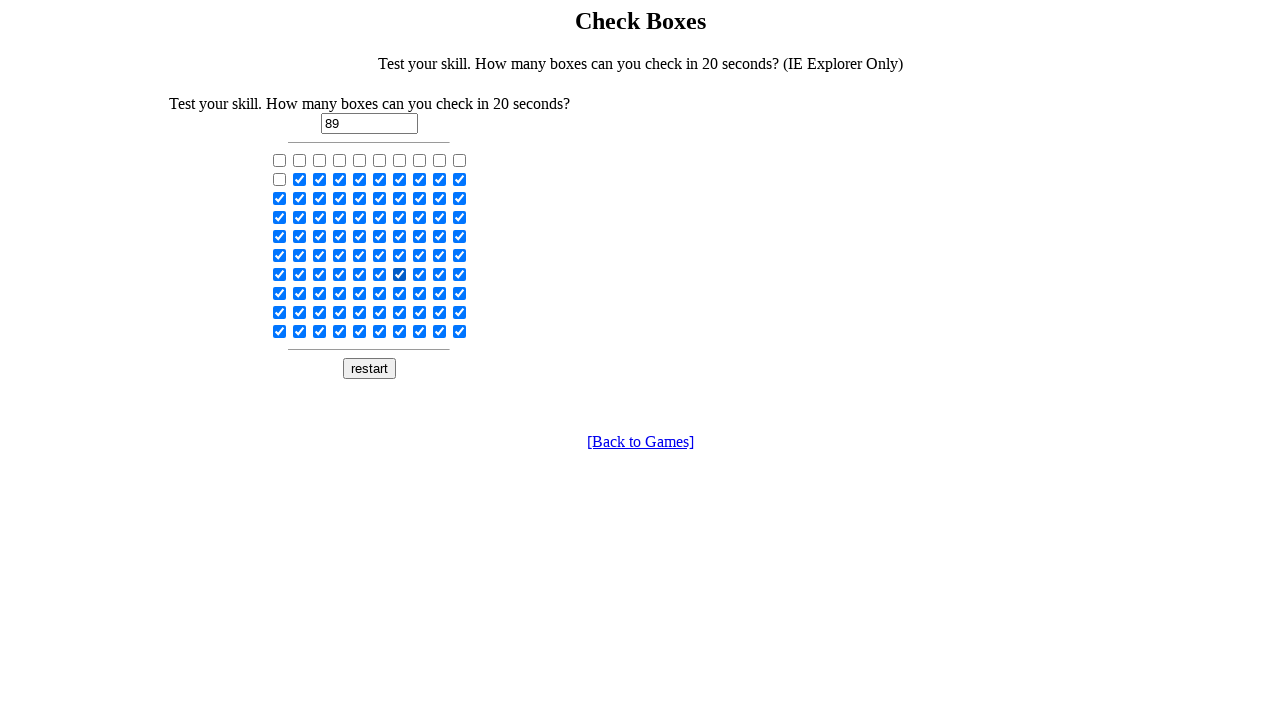

Clicked a checked checkbox to deselect it at (420, 274) on input[type='checkbox'] >> nth=67
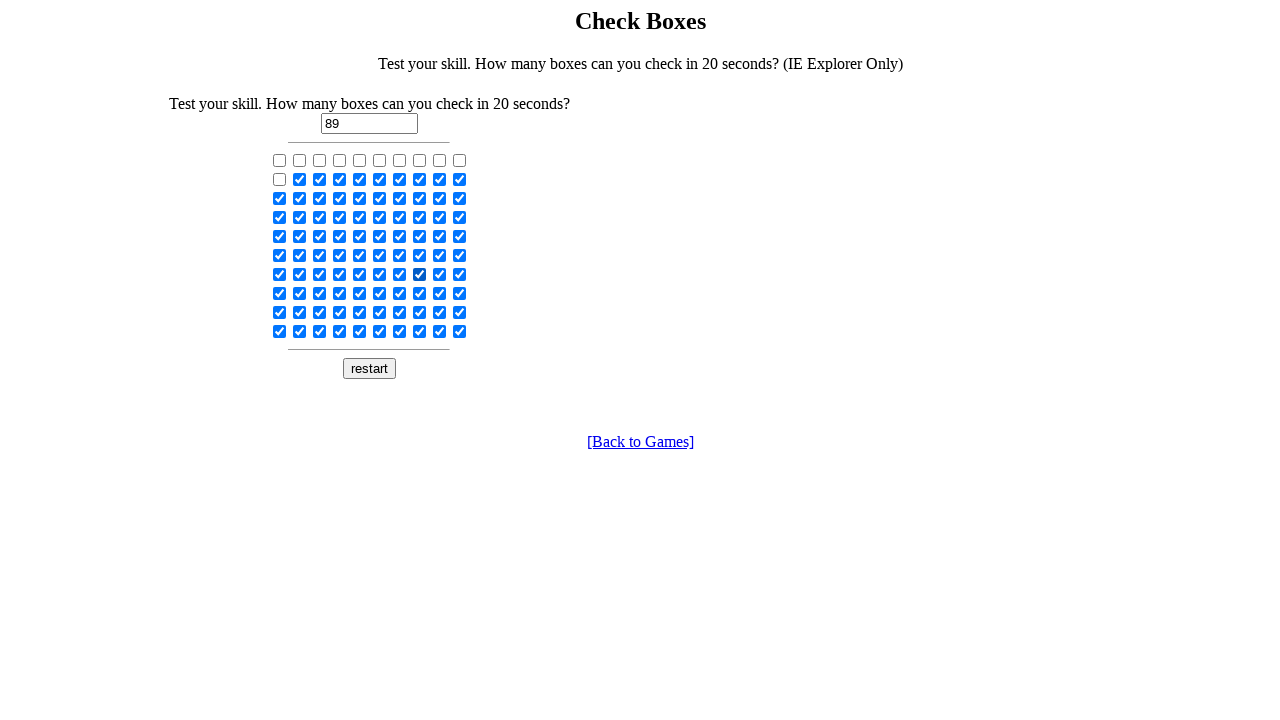

Clicked a checked checkbox to deselect it at (440, 274) on input[type='checkbox'] >> nth=68
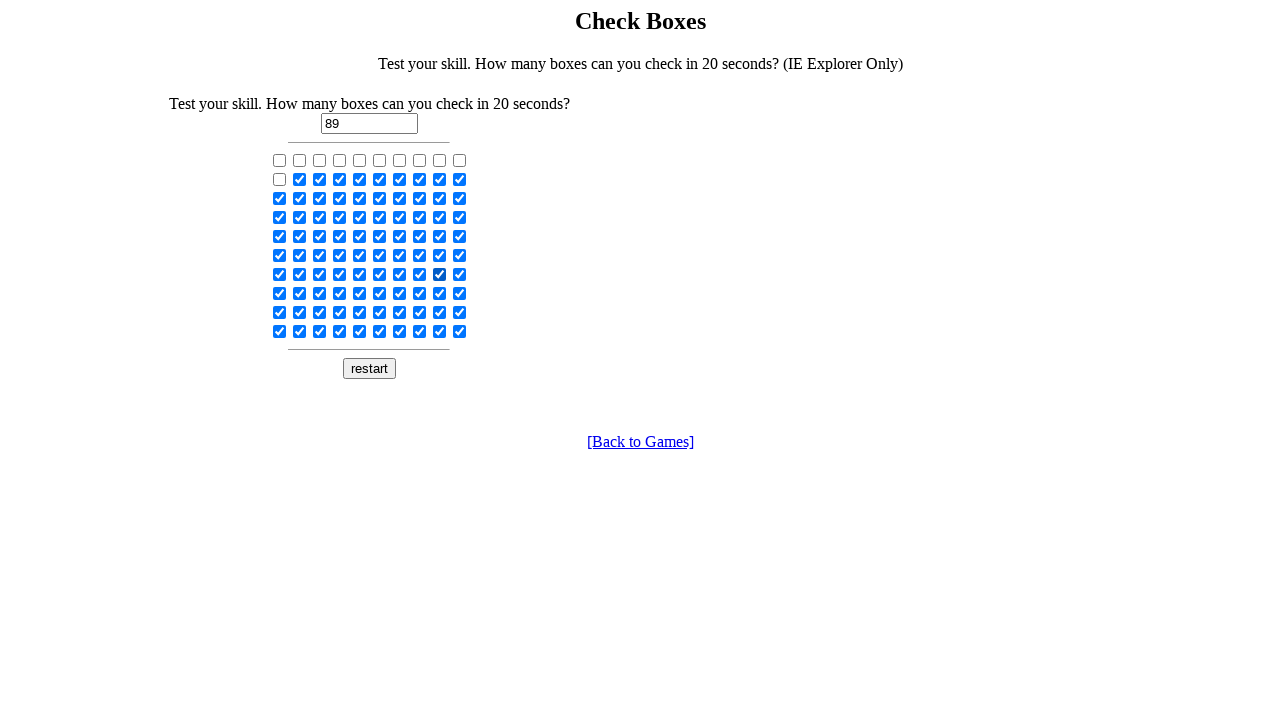

Clicked a checked checkbox to deselect it at (460, 274) on input[type='checkbox'] >> nth=69
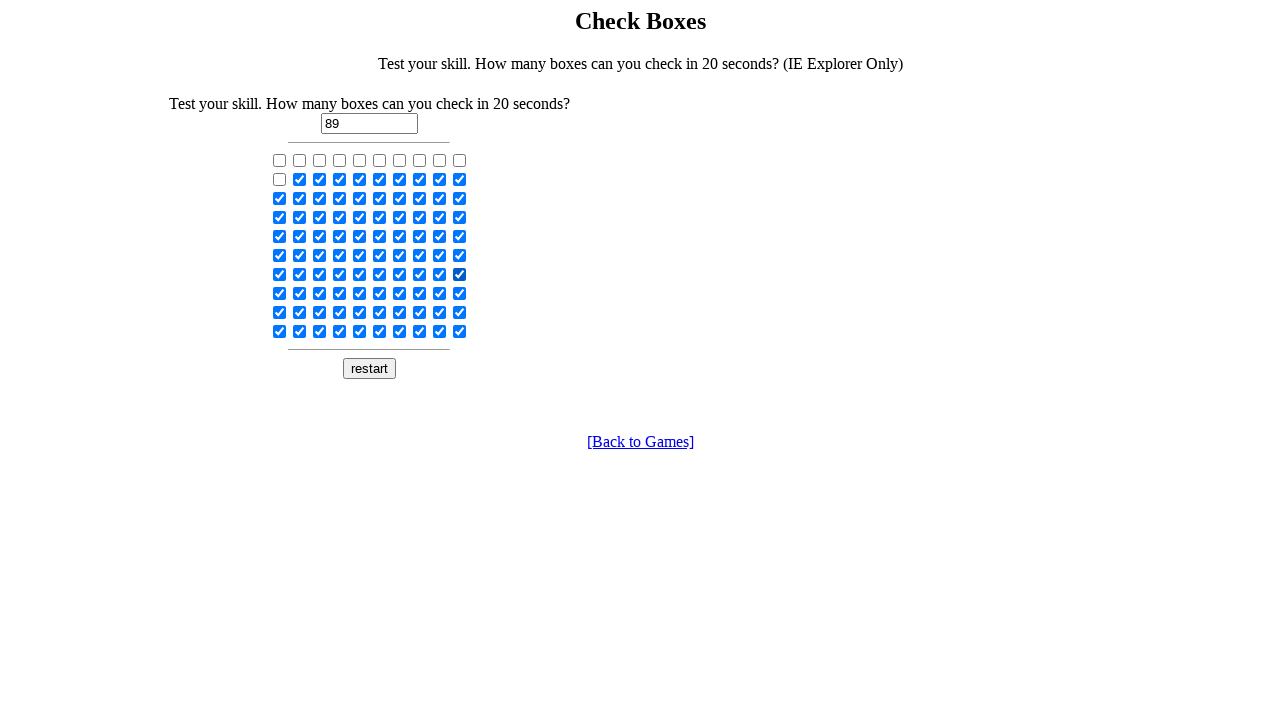

Clicked a checked checkbox to deselect it at (280, 293) on input[type='checkbox'] >> nth=70
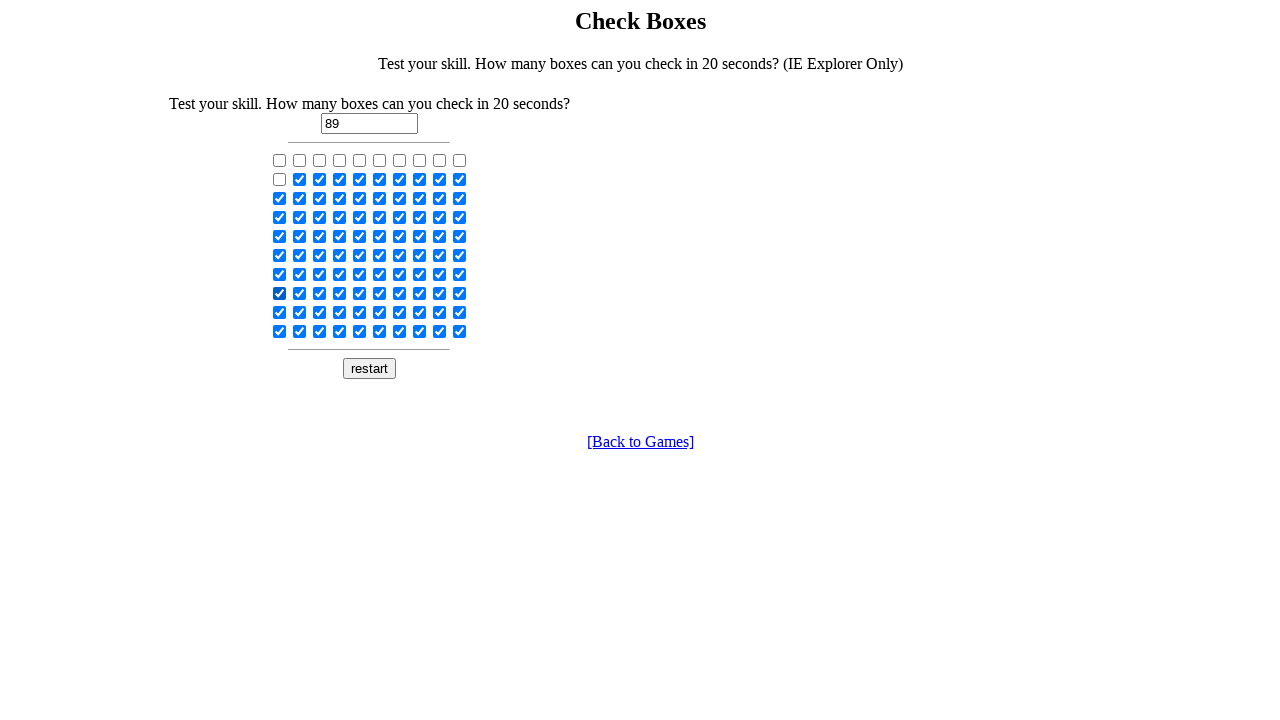

Clicked a checked checkbox to deselect it at (300, 293) on input[type='checkbox'] >> nth=71
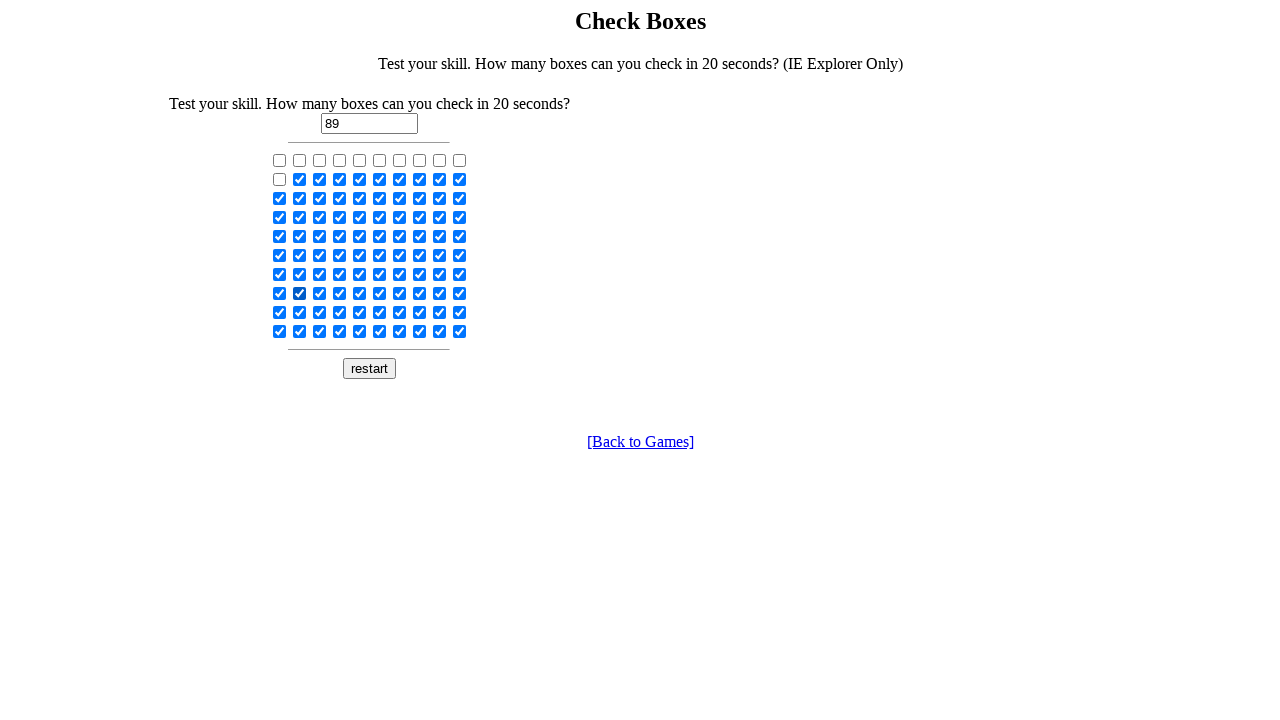

Clicked a checked checkbox to deselect it at (320, 293) on input[type='checkbox'] >> nth=72
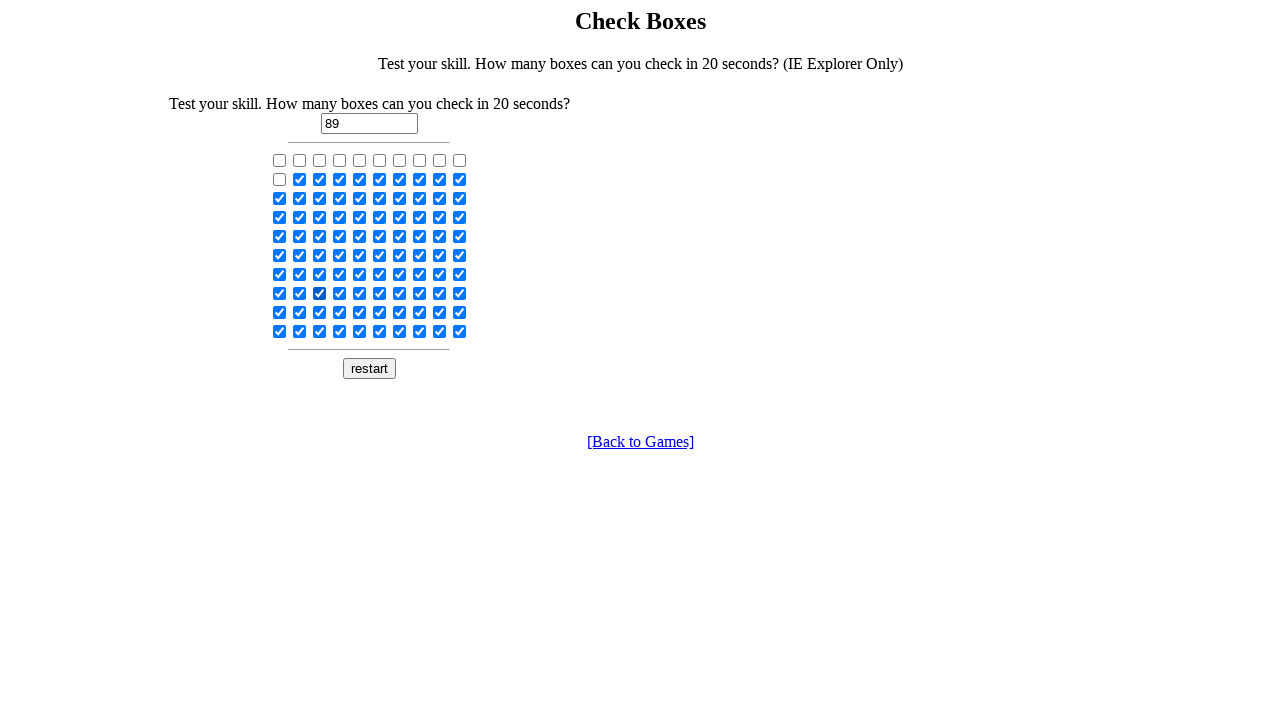

Clicked a checked checkbox to deselect it at (340, 293) on input[type='checkbox'] >> nth=73
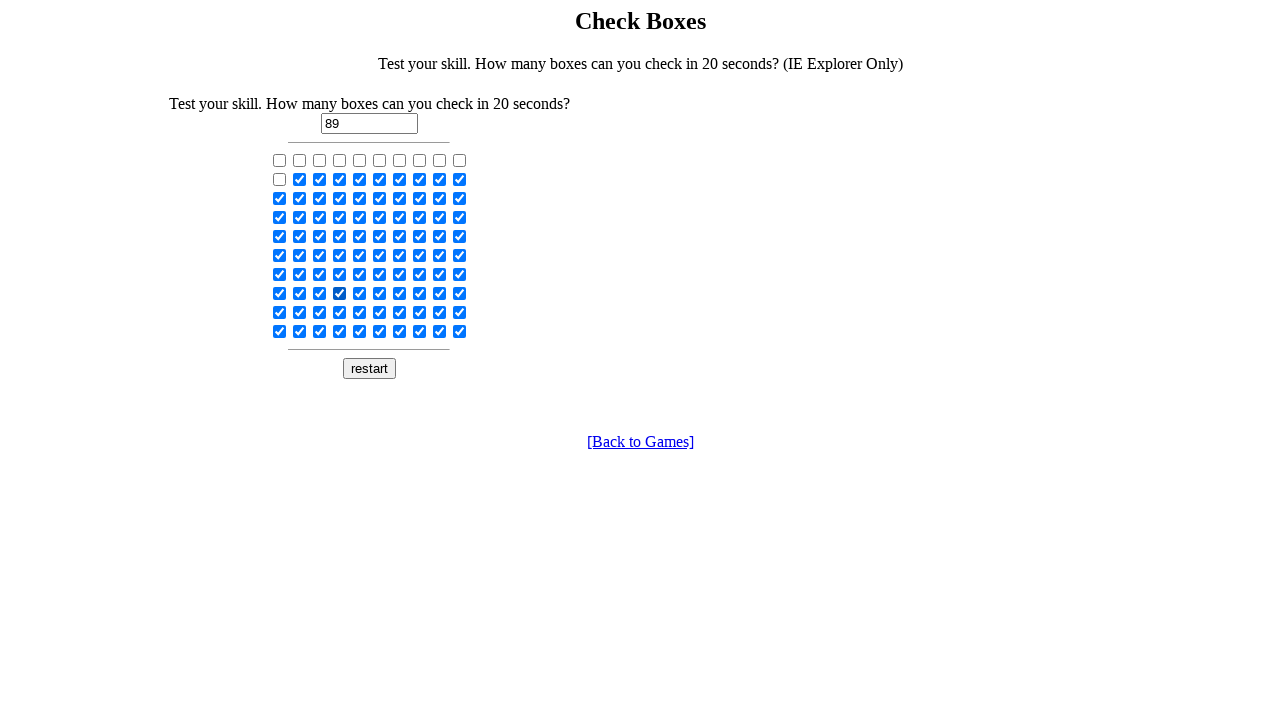

Clicked a checked checkbox to deselect it at (360, 293) on input[type='checkbox'] >> nth=74
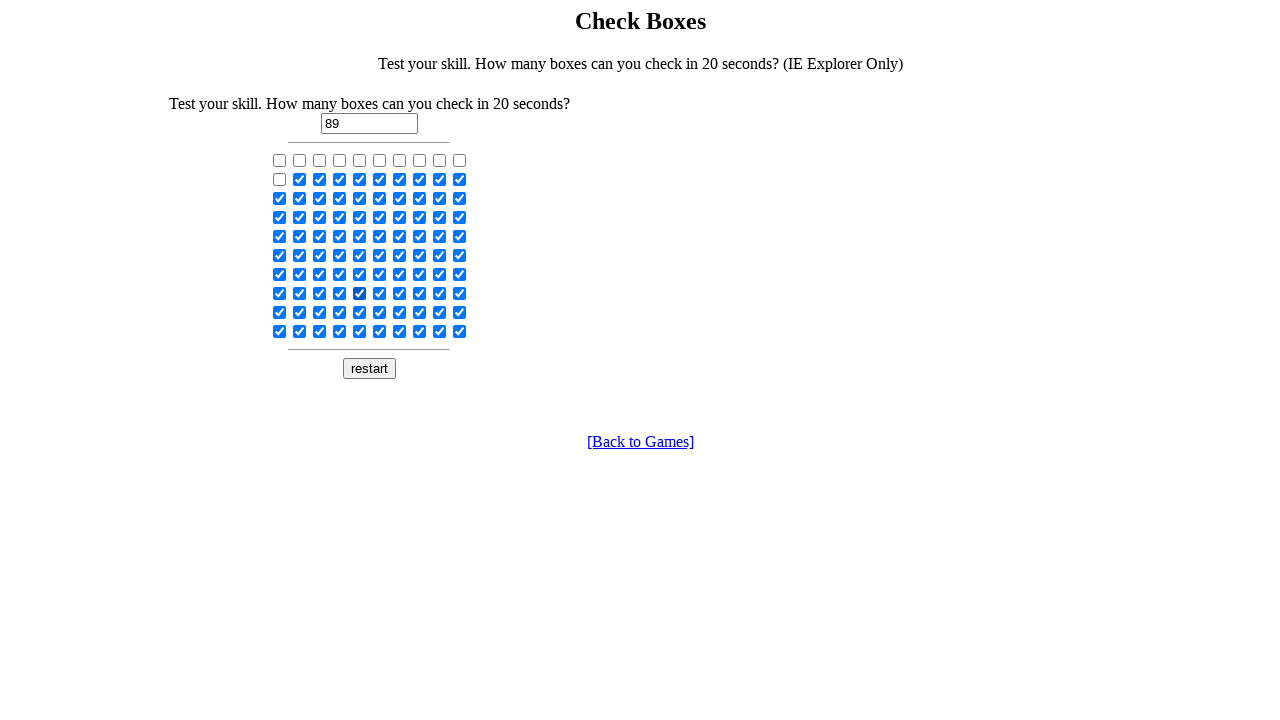

Clicked a checked checkbox to deselect it at (380, 293) on input[type='checkbox'] >> nth=75
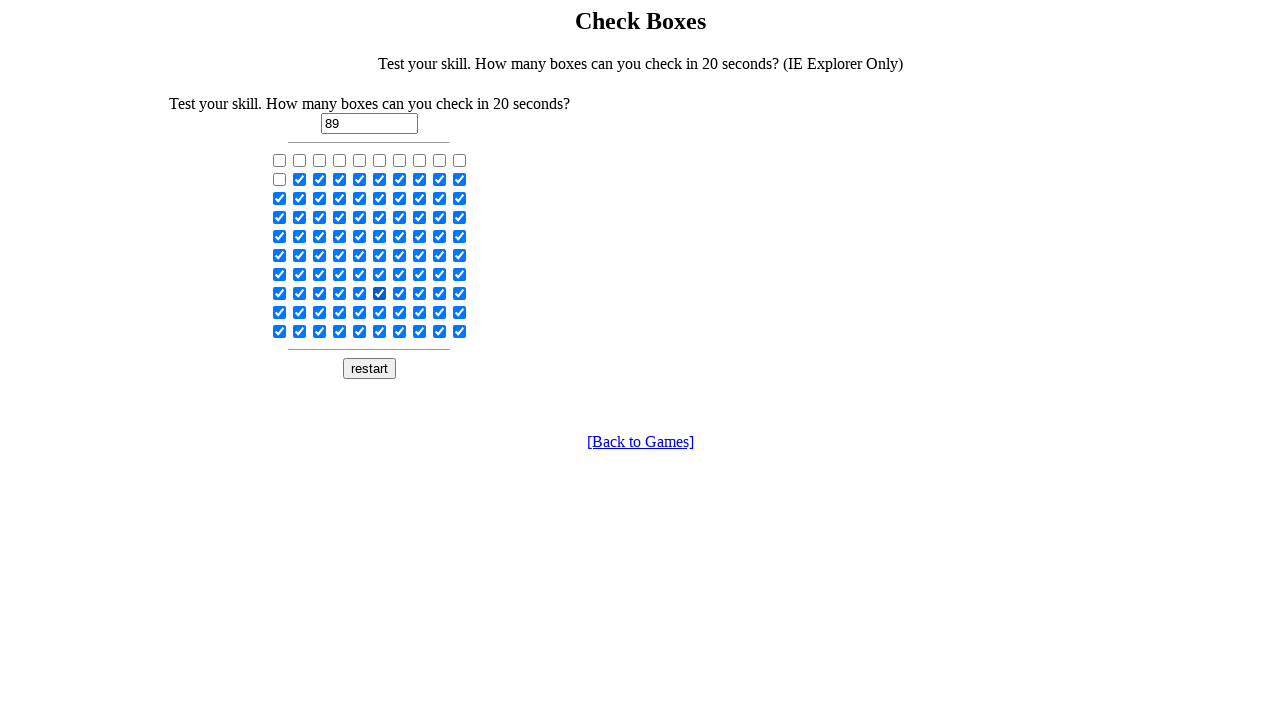

Clicked a checked checkbox to deselect it at (400, 293) on input[type='checkbox'] >> nth=76
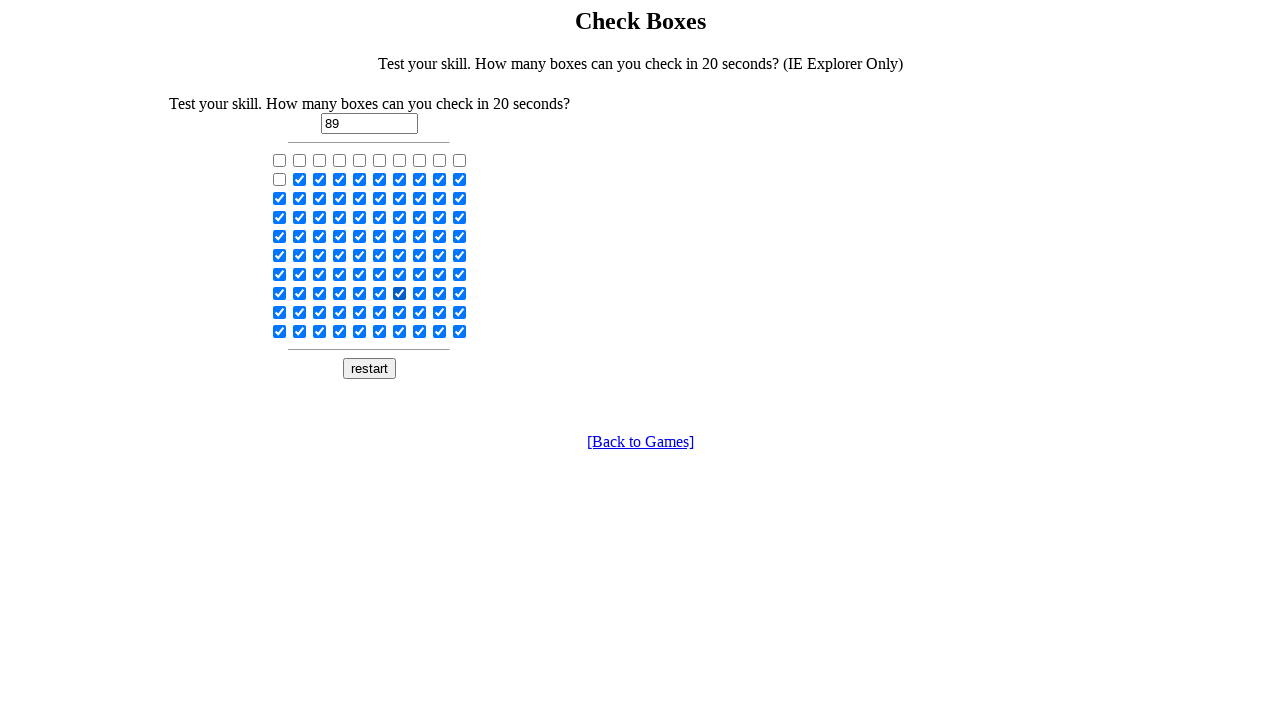

Clicked a checked checkbox to deselect it at (420, 293) on input[type='checkbox'] >> nth=77
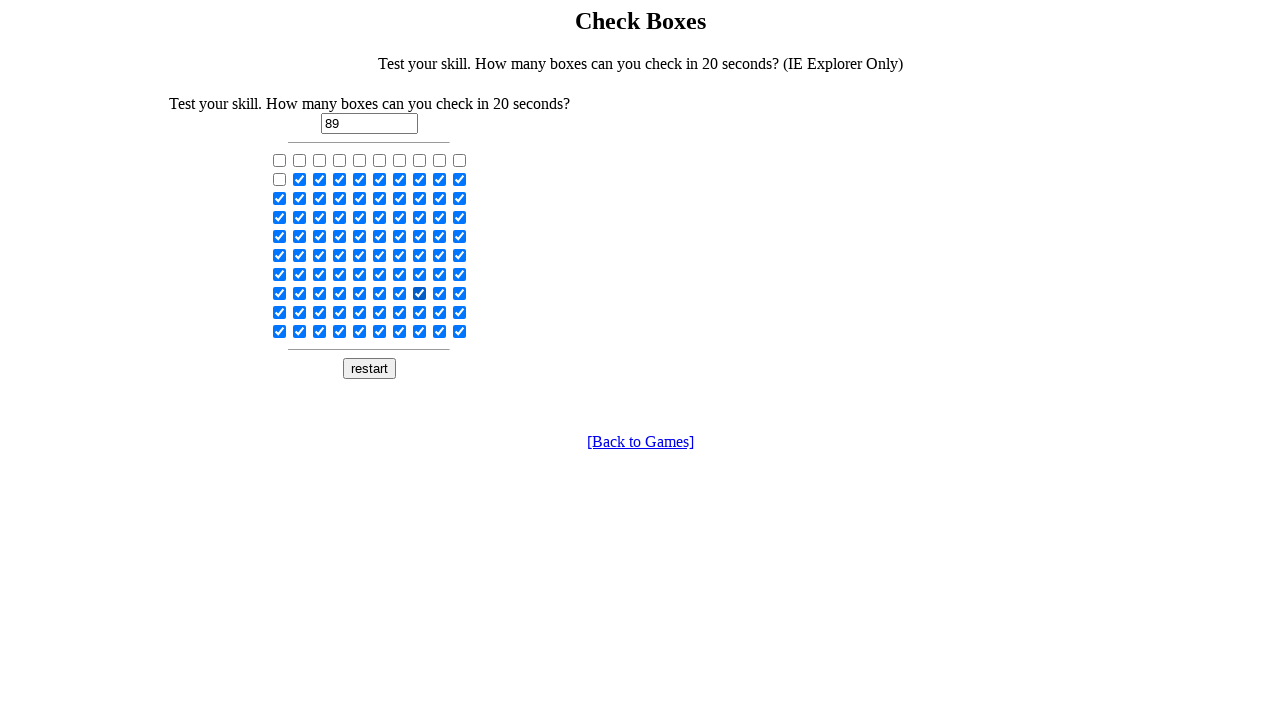

Clicked a checked checkbox to deselect it at (440, 293) on input[type='checkbox'] >> nth=78
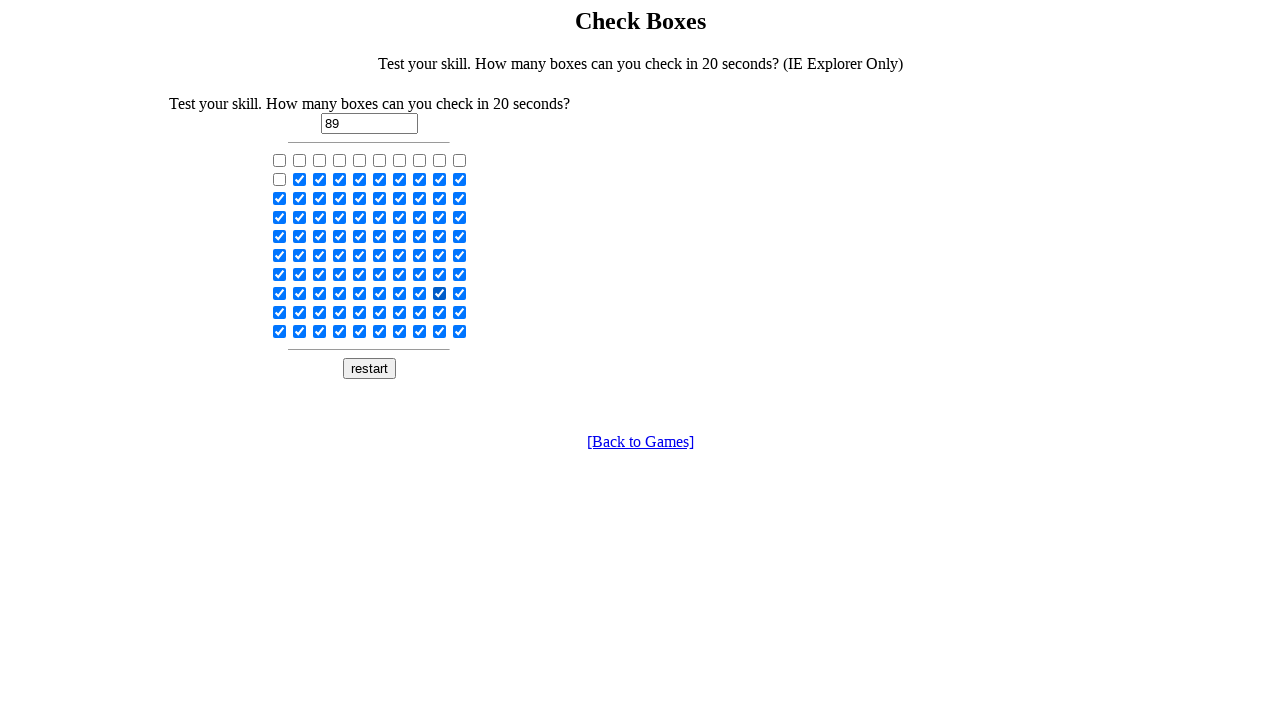

Clicked a checked checkbox to deselect it at (460, 293) on input[type='checkbox'] >> nth=79
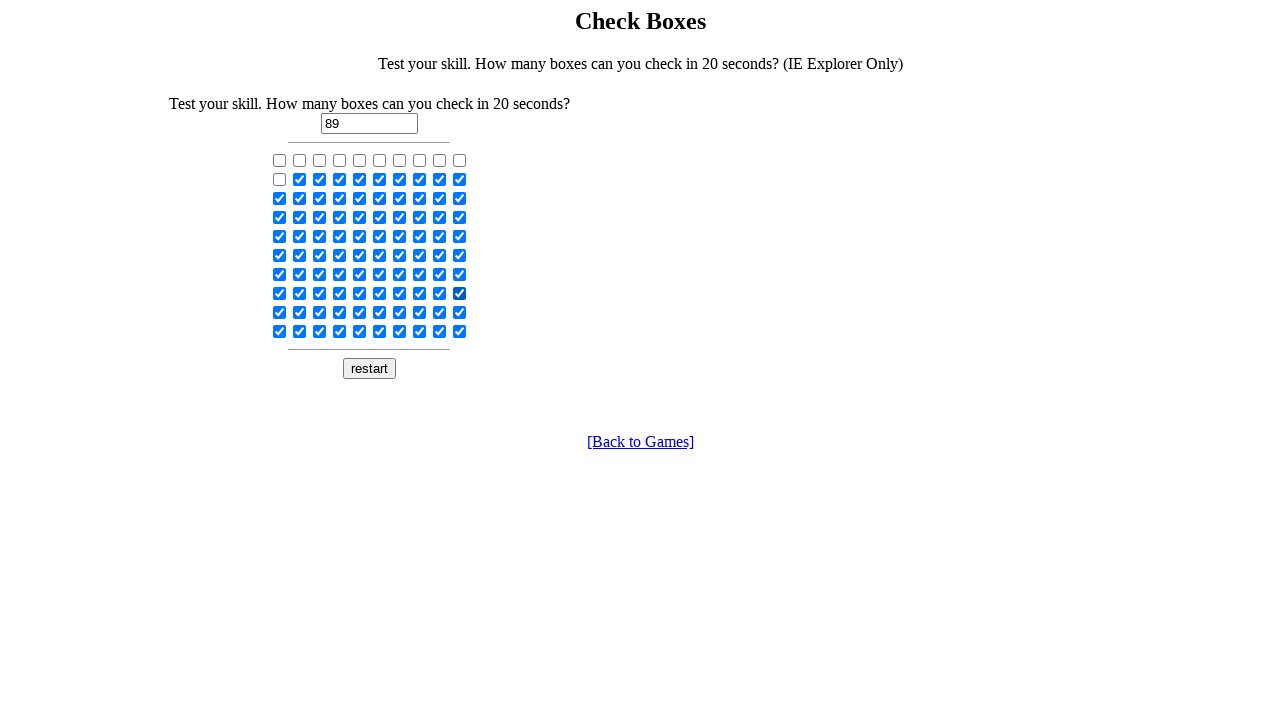

Clicked a checked checkbox to deselect it at (280, 312) on input[type='checkbox'] >> nth=80
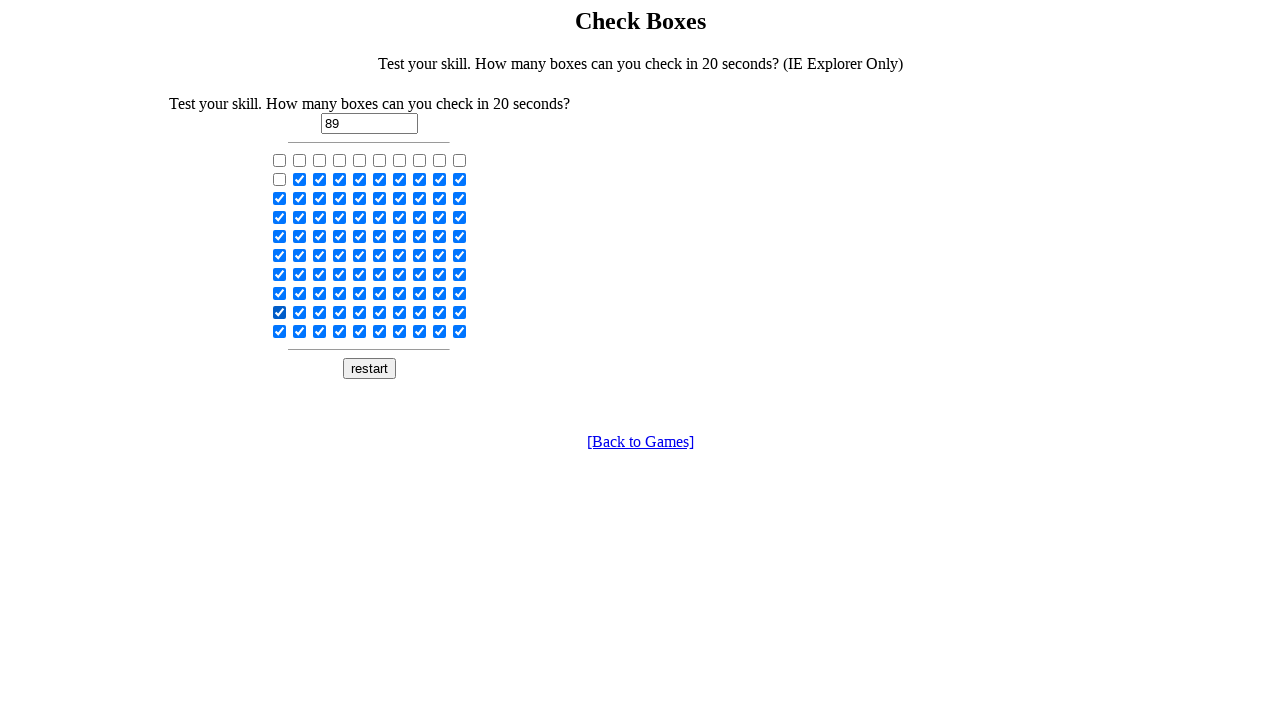

Clicked a checked checkbox to deselect it at (300, 312) on input[type='checkbox'] >> nth=81
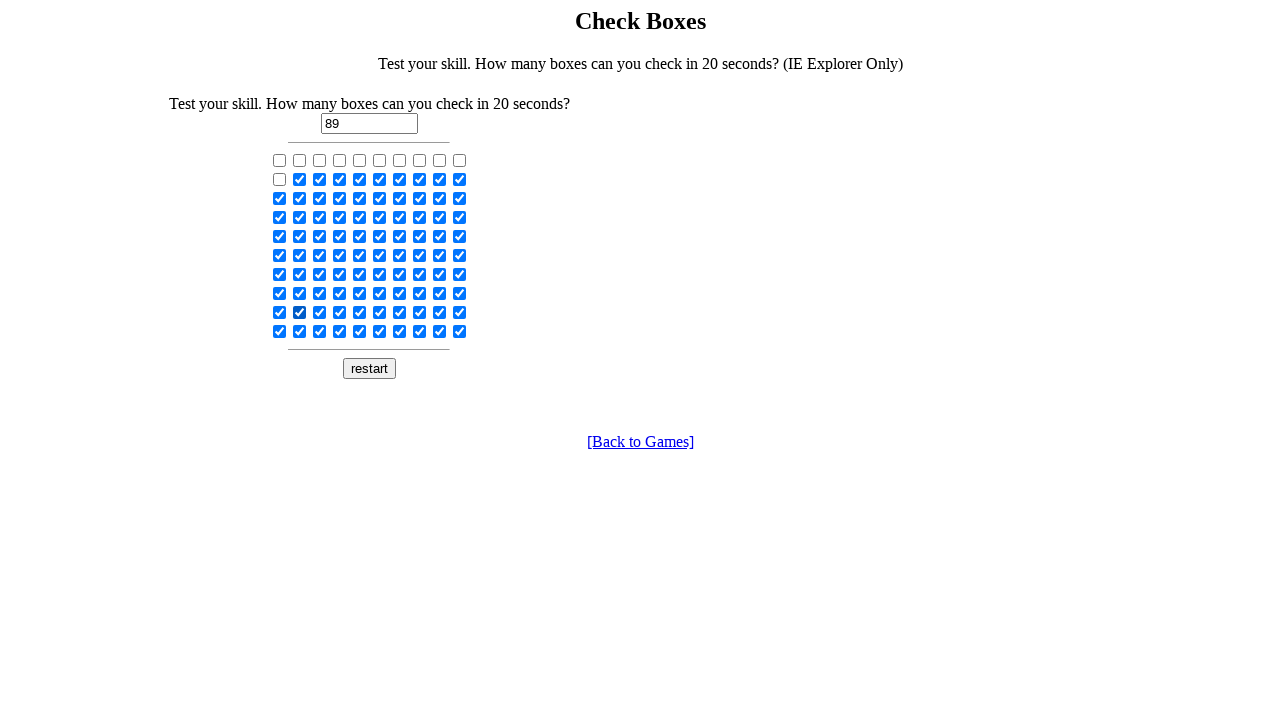

Clicked a checked checkbox to deselect it at (320, 312) on input[type='checkbox'] >> nth=82
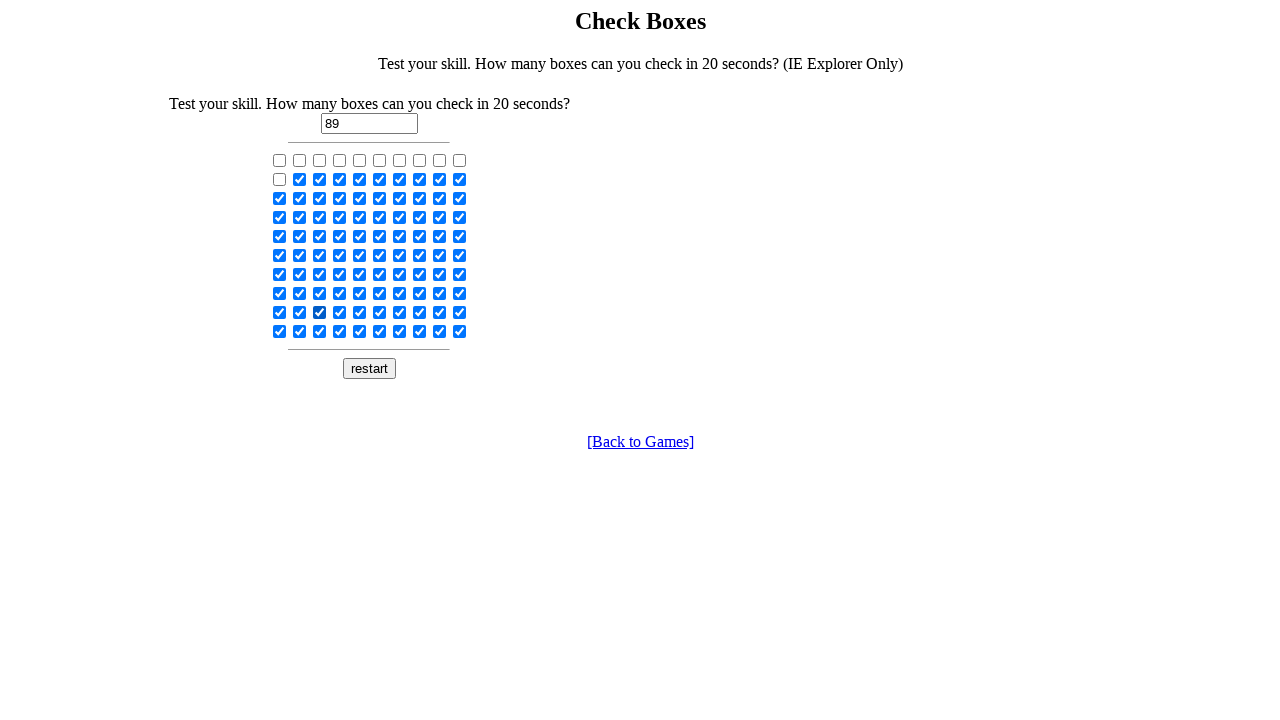

Clicked a checked checkbox to deselect it at (340, 312) on input[type='checkbox'] >> nth=83
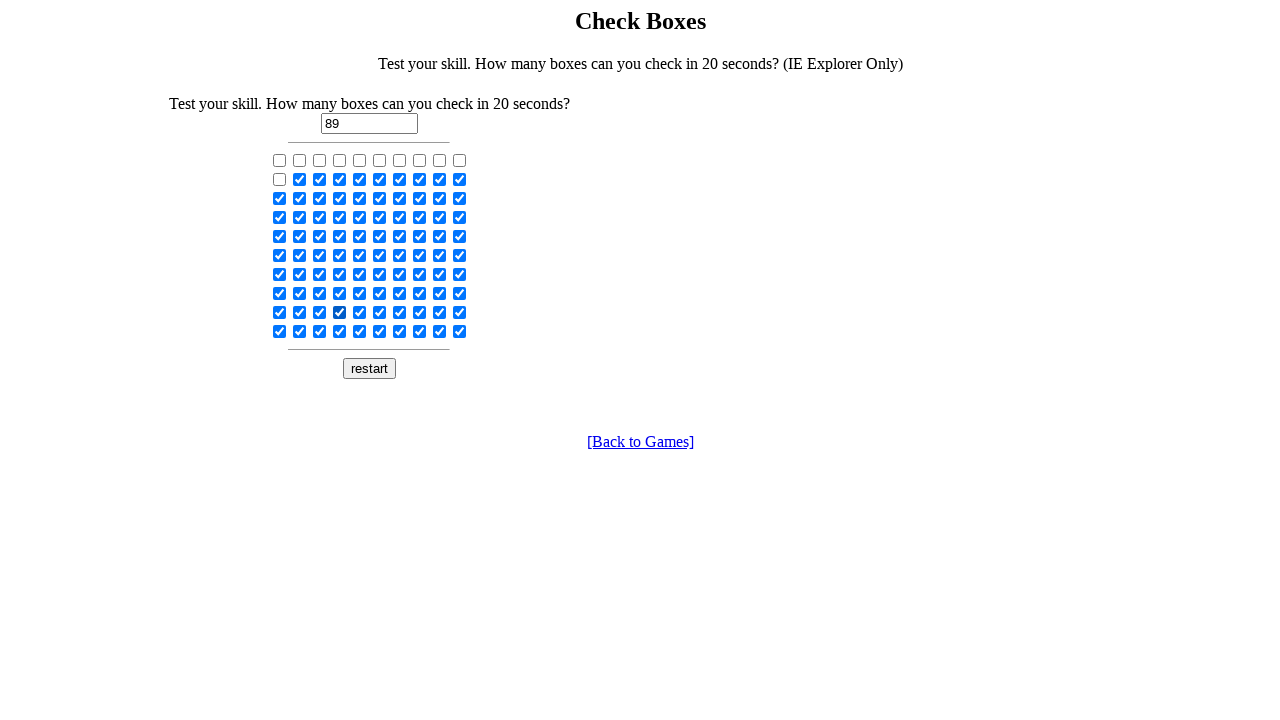

Clicked a checked checkbox to deselect it at (360, 312) on input[type='checkbox'] >> nth=84
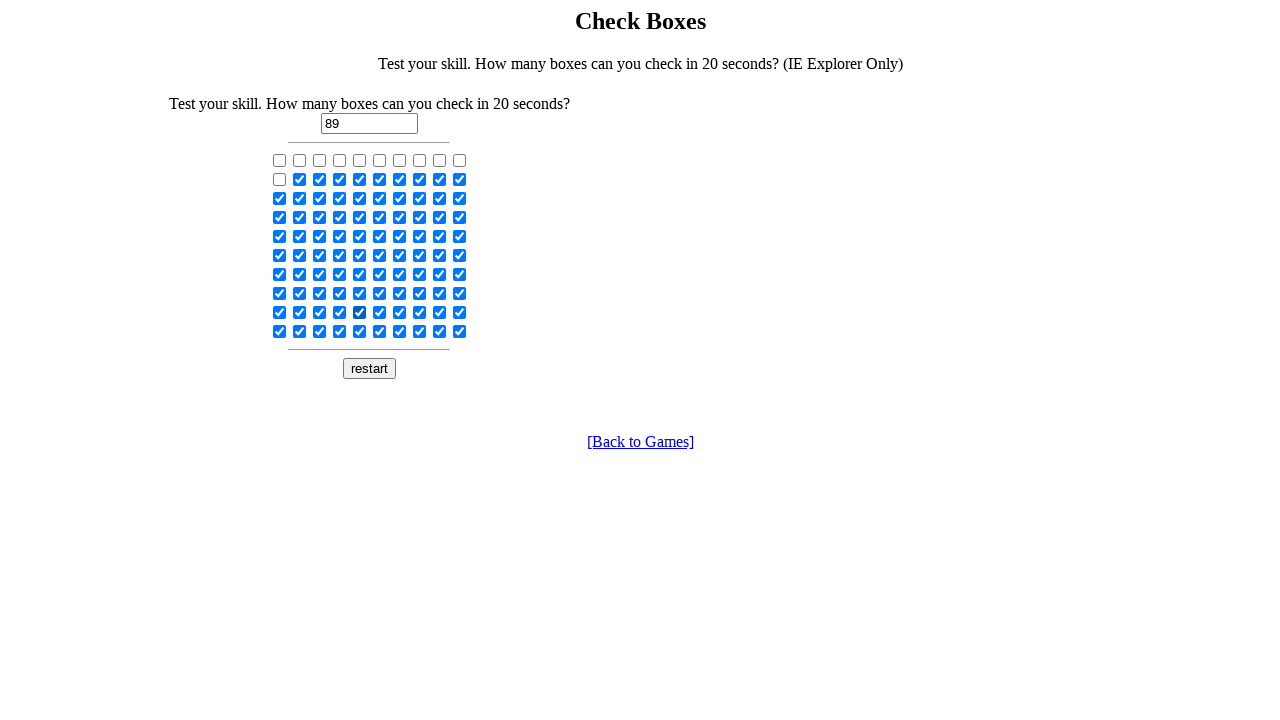

Clicked a checked checkbox to deselect it at (380, 312) on input[type='checkbox'] >> nth=85
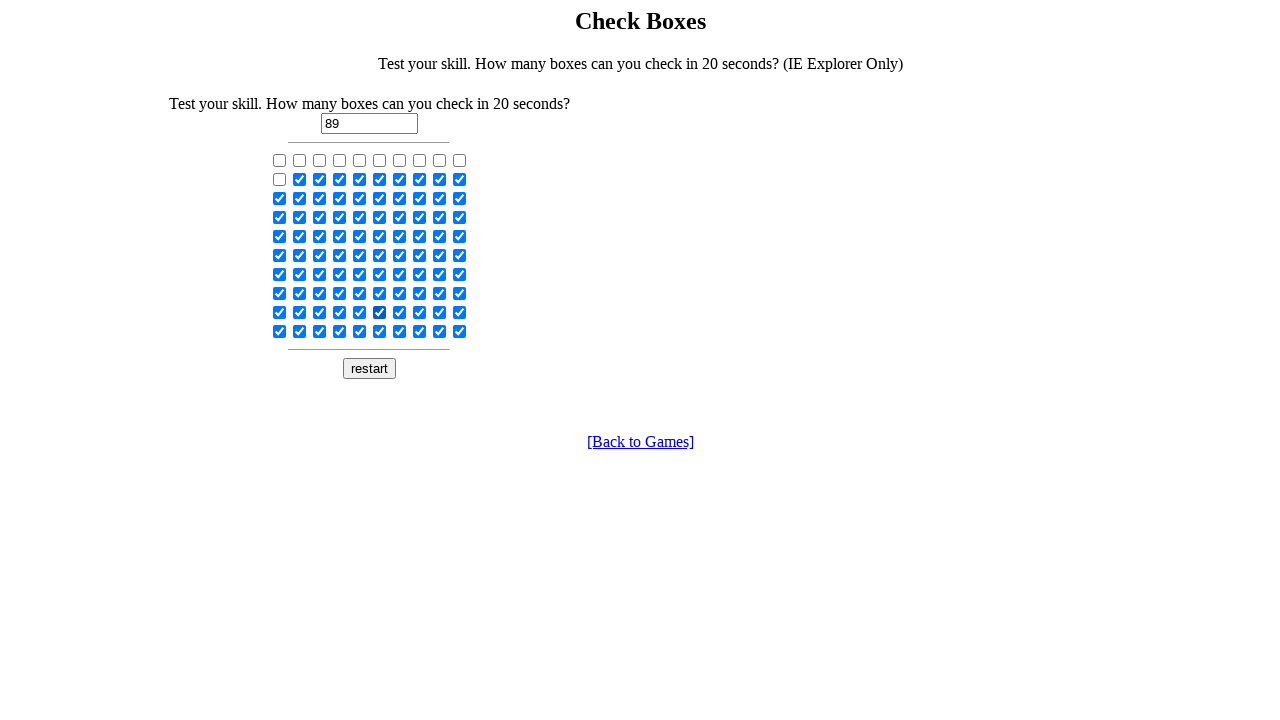

Clicked a checked checkbox to deselect it at (400, 312) on input[type='checkbox'] >> nth=86
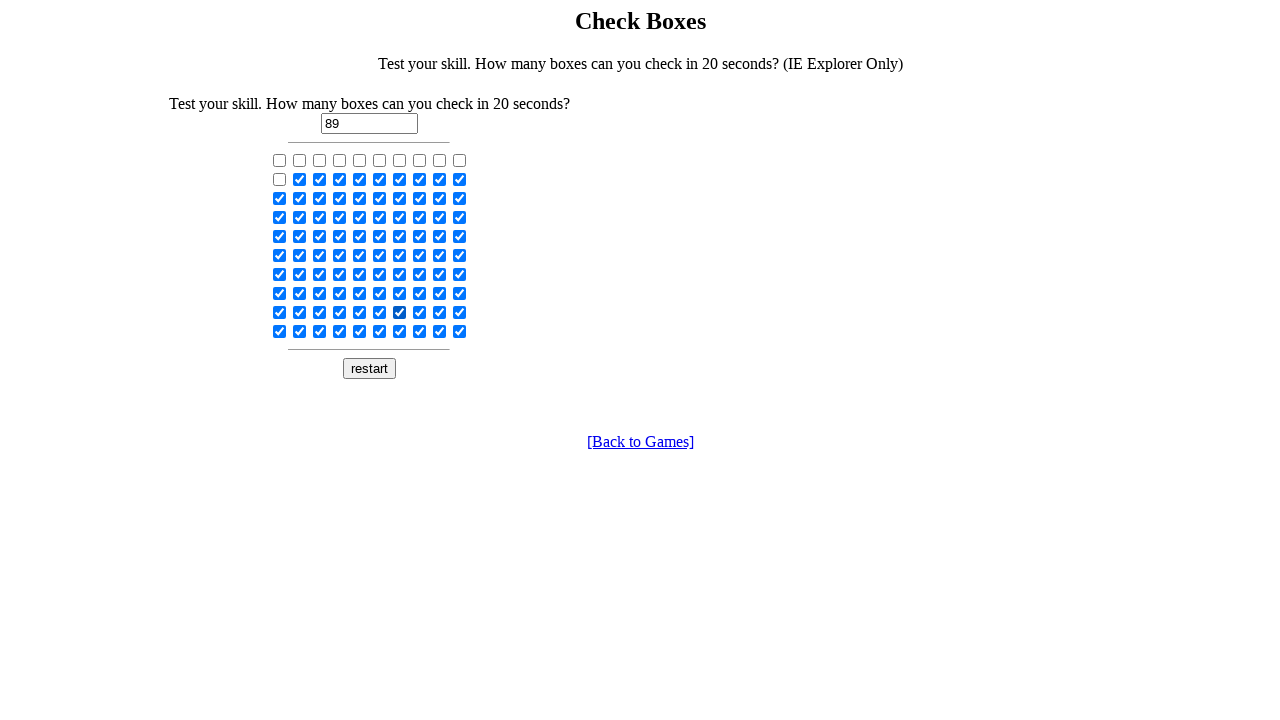

Clicked a checked checkbox to deselect it at (420, 312) on input[type='checkbox'] >> nth=87
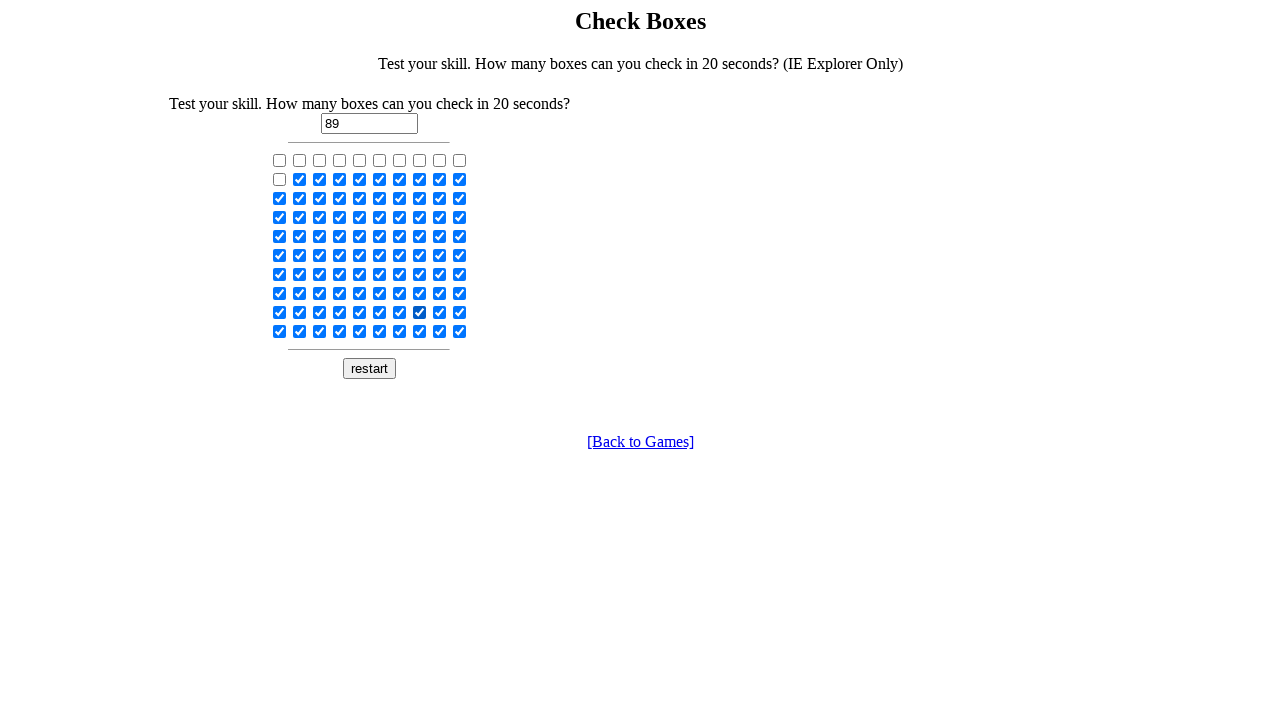

Clicked a checked checkbox to deselect it at (440, 312) on input[type='checkbox'] >> nth=88
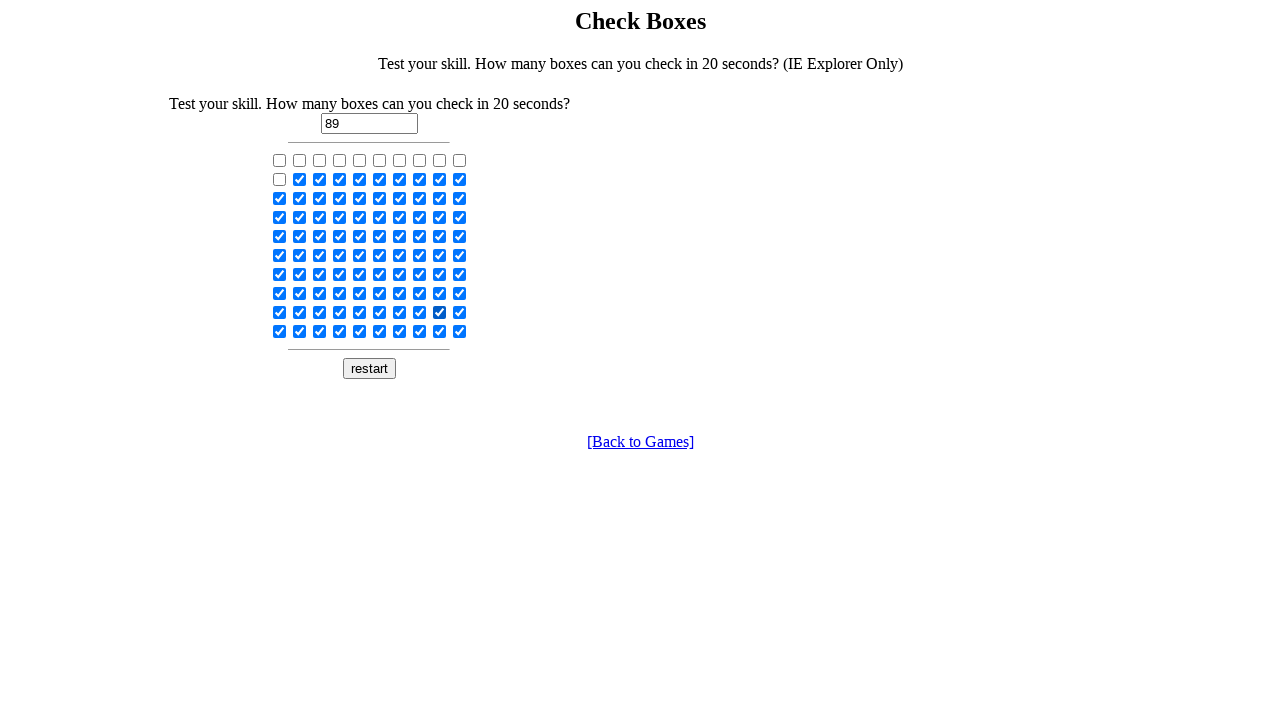

Clicked a checked checkbox to deselect it at (460, 312) on input[type='checkbox'] >> nth=89
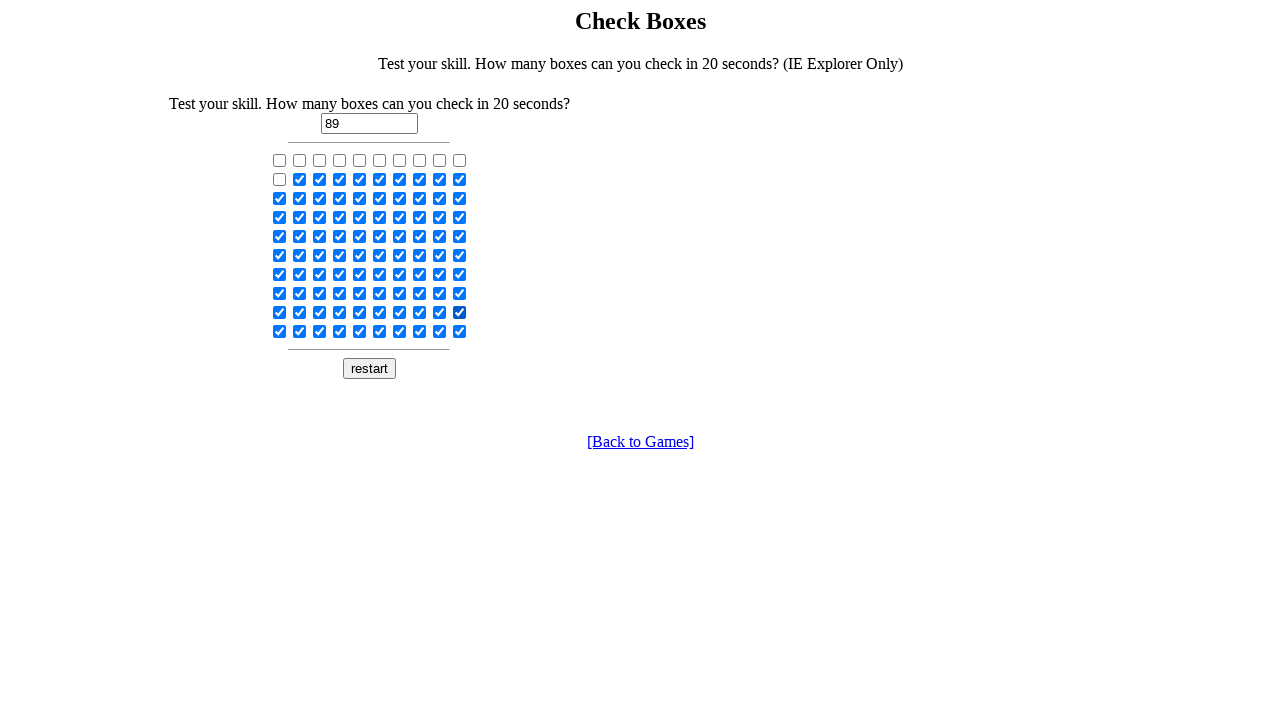

Clicked a checked checkbox to deselect it at (280, 331) on input[type='checkbox'] >> nth=90
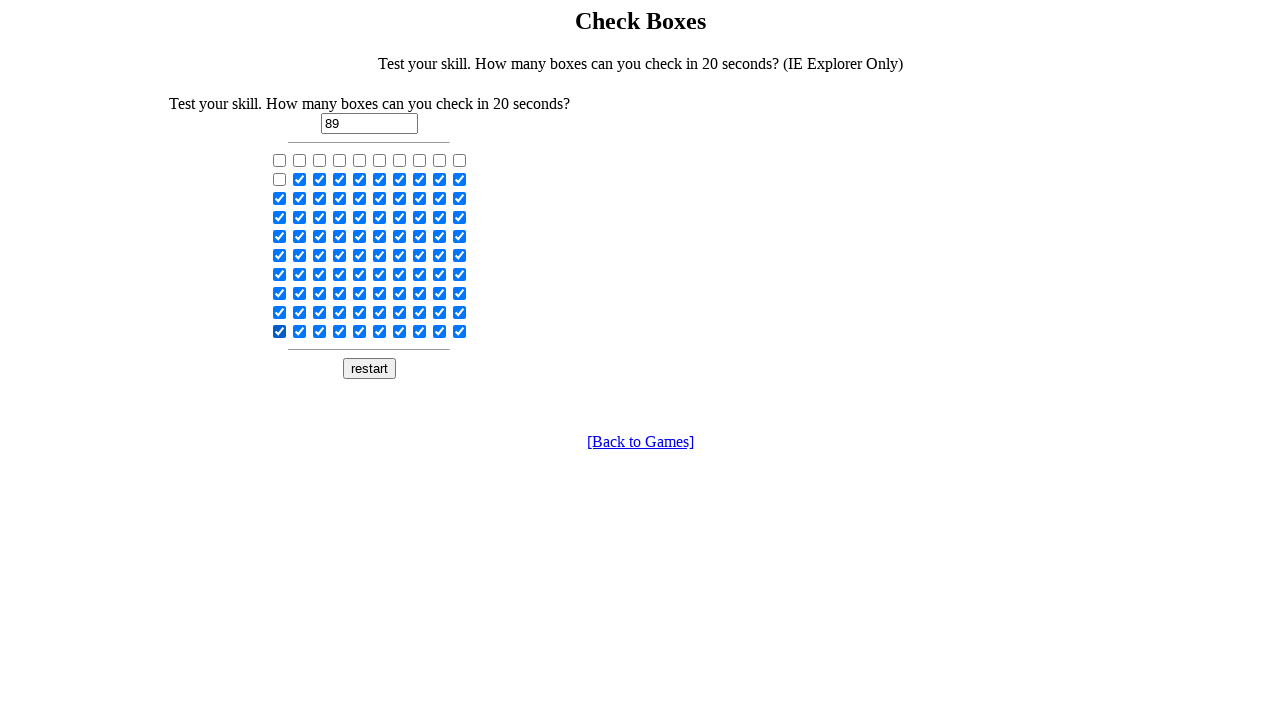

Clicked a checked checkbox to deselect it at (300, 331) on input[type='checkbox'] >> nth=91
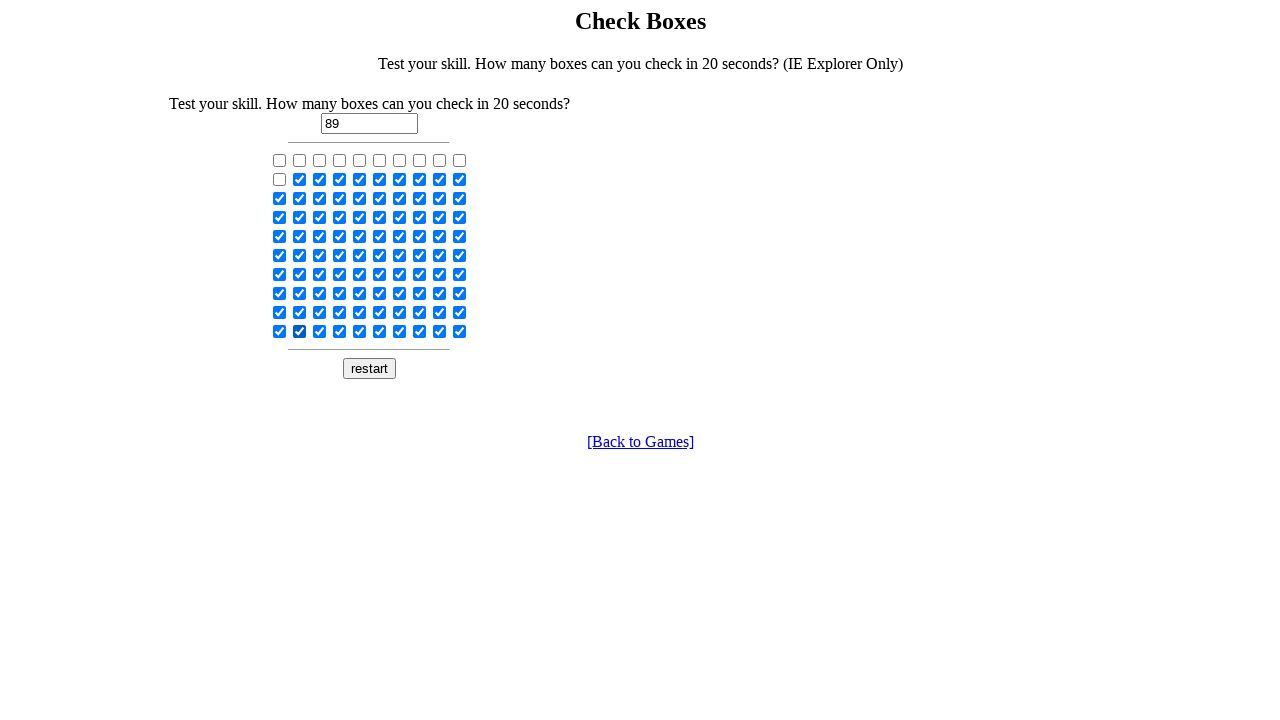

Clicked a checked checkbox to deselect it at (320, 331) on input[type='checkbox'] >> nth=92
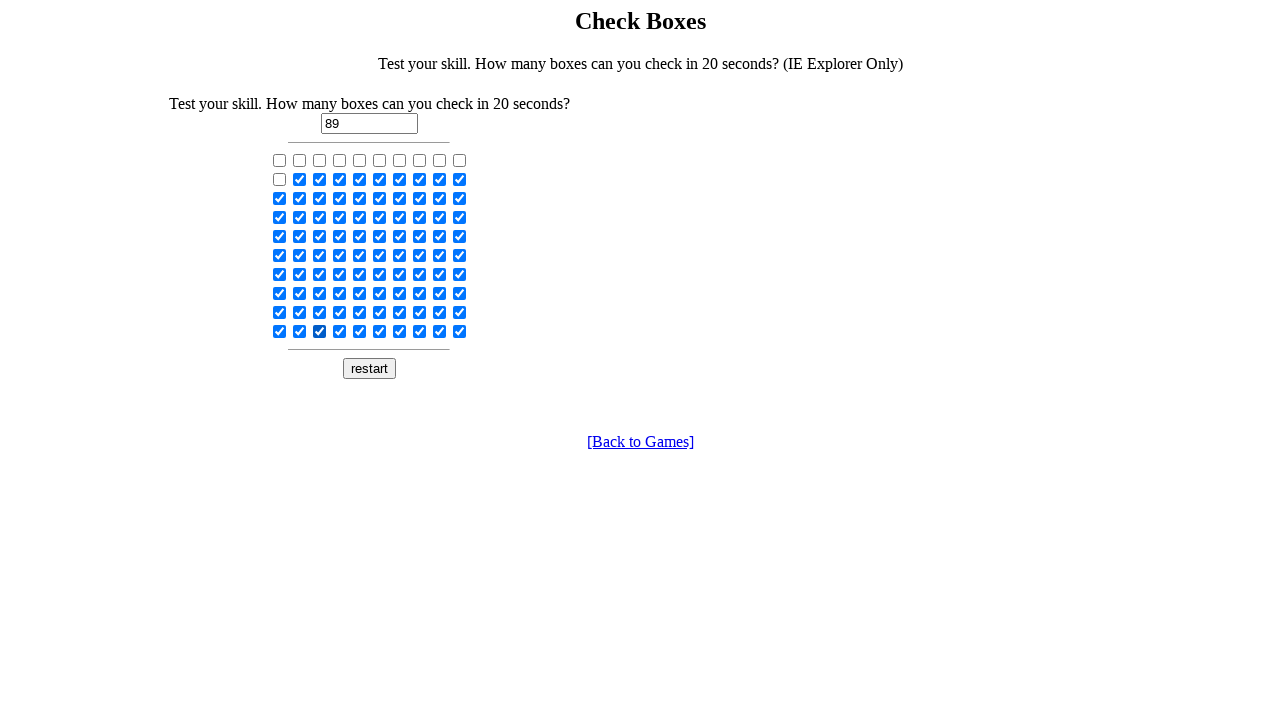

Clicked a checked checkbox to deselect it at (340, 331) on input[type='checkbox'] >> nth=93
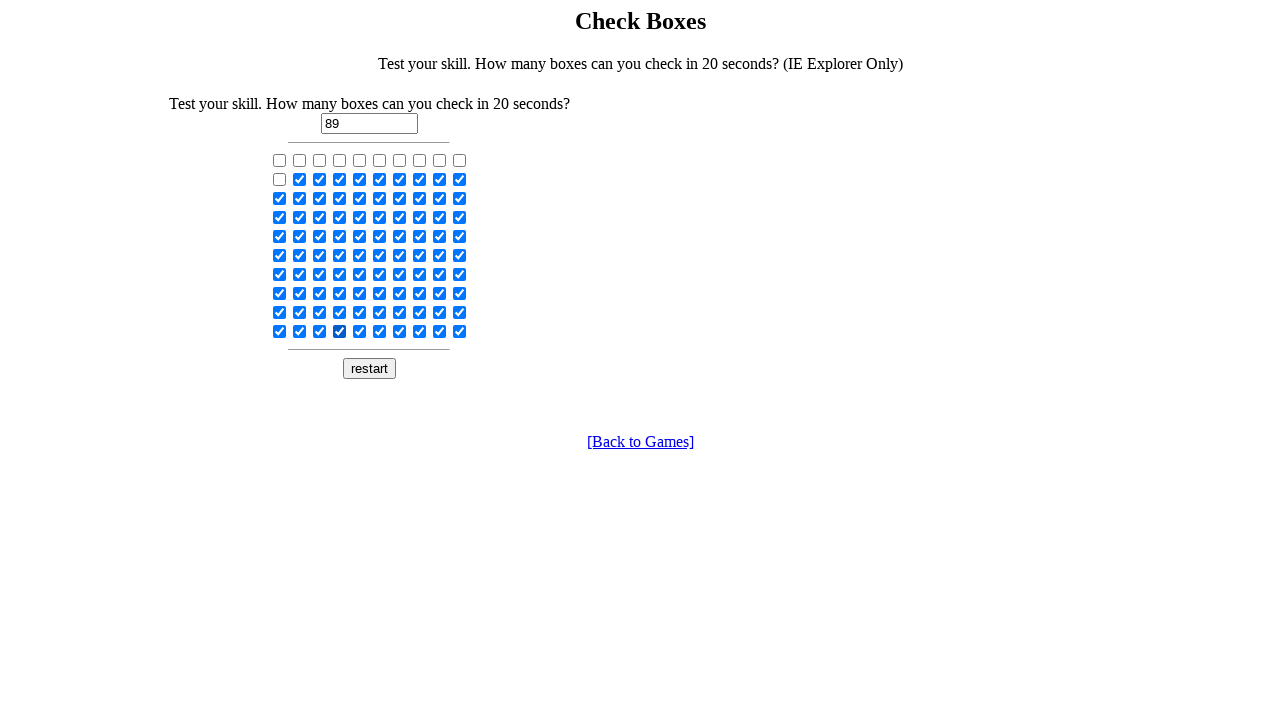

Clicked a checked checkbox to deselect it at (360, 331) on input[type='checkbox'] >> nth=94
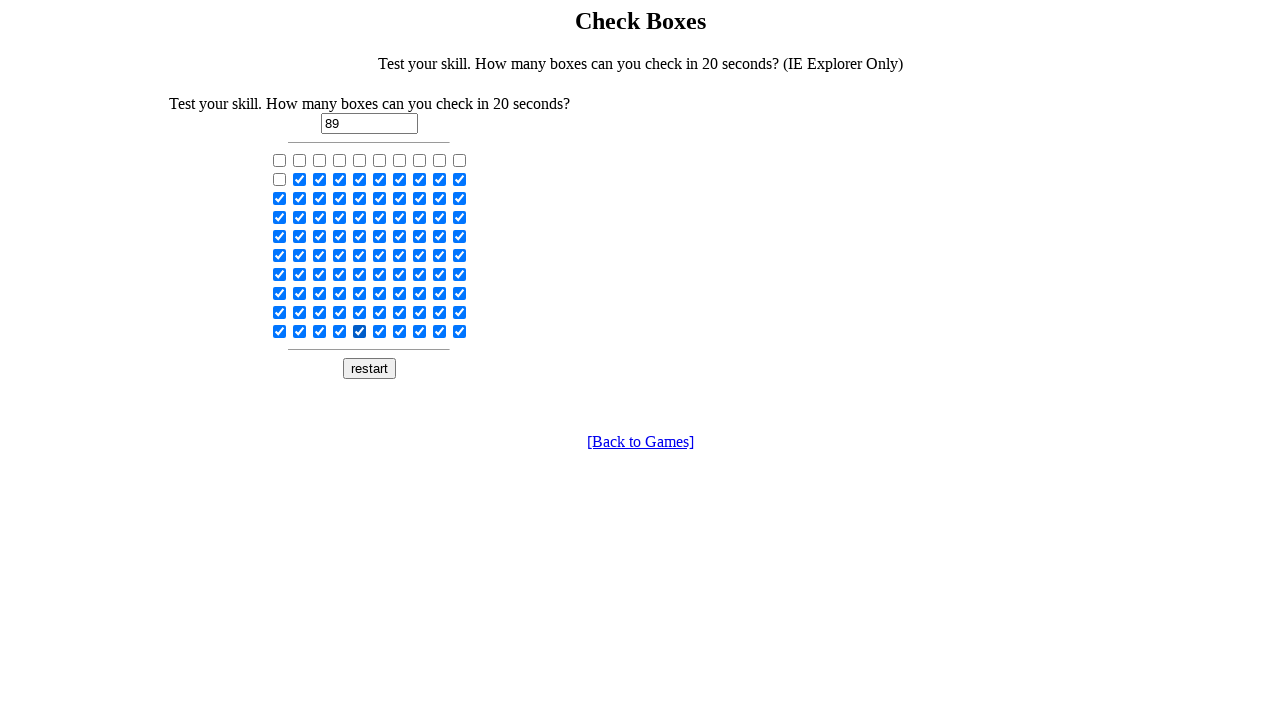

Clicked a checked checkbox to deselect it at (380, 331) on input[type='checkbox'] >> nth=95
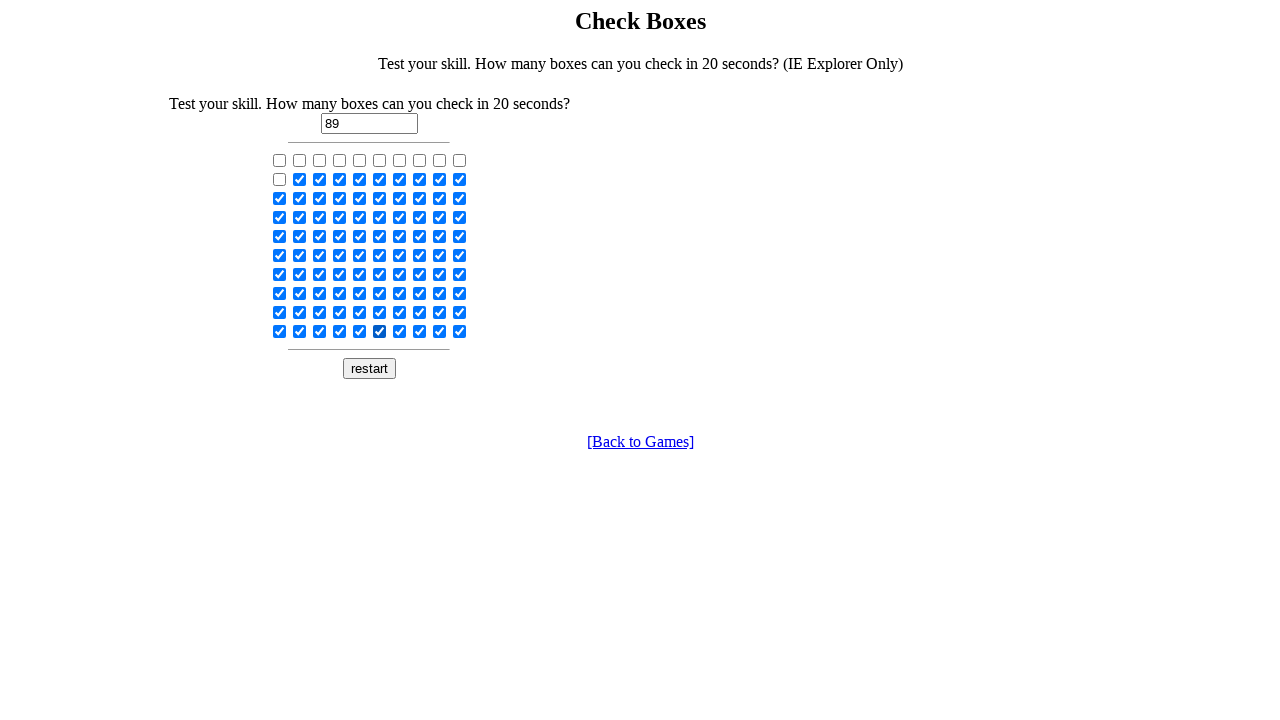

Clicked a checked checkbox to deselect it at (400, 331) on input[type='checkbox'] >> nth=96
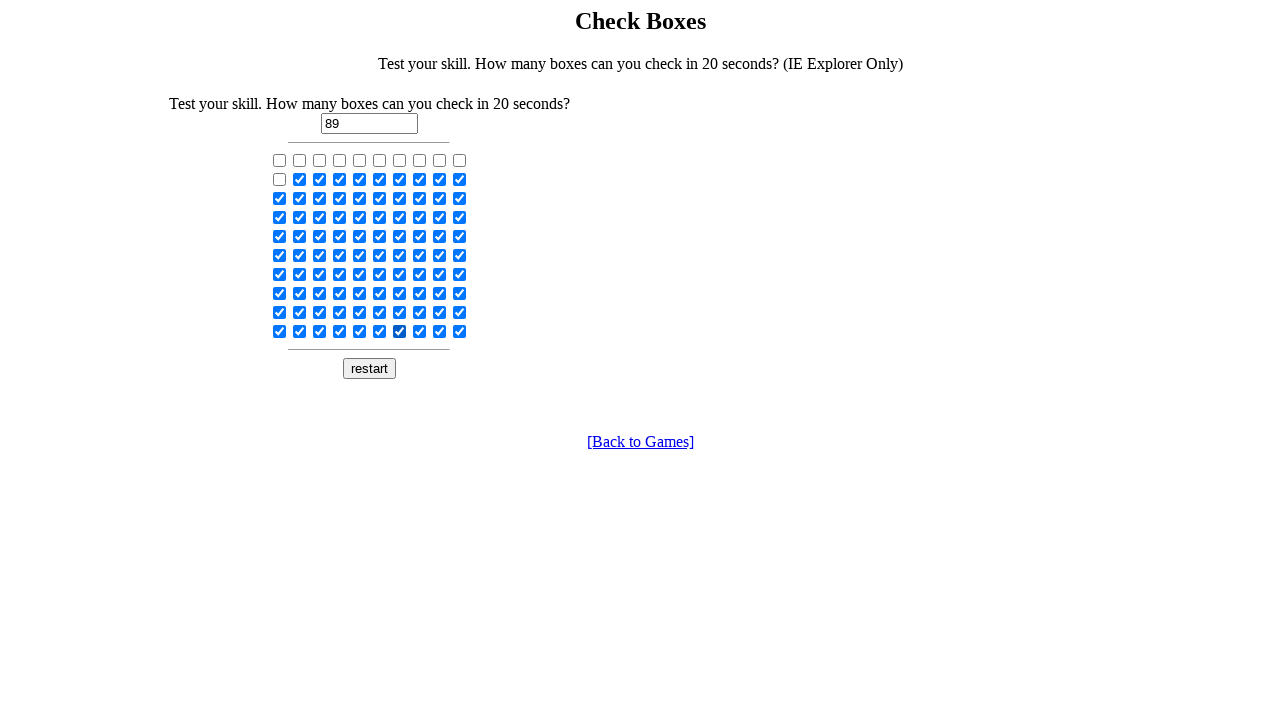

Clicked a checked checkbox to deselect it at (420, 331) on input[type='checkbox'] >> nth=97
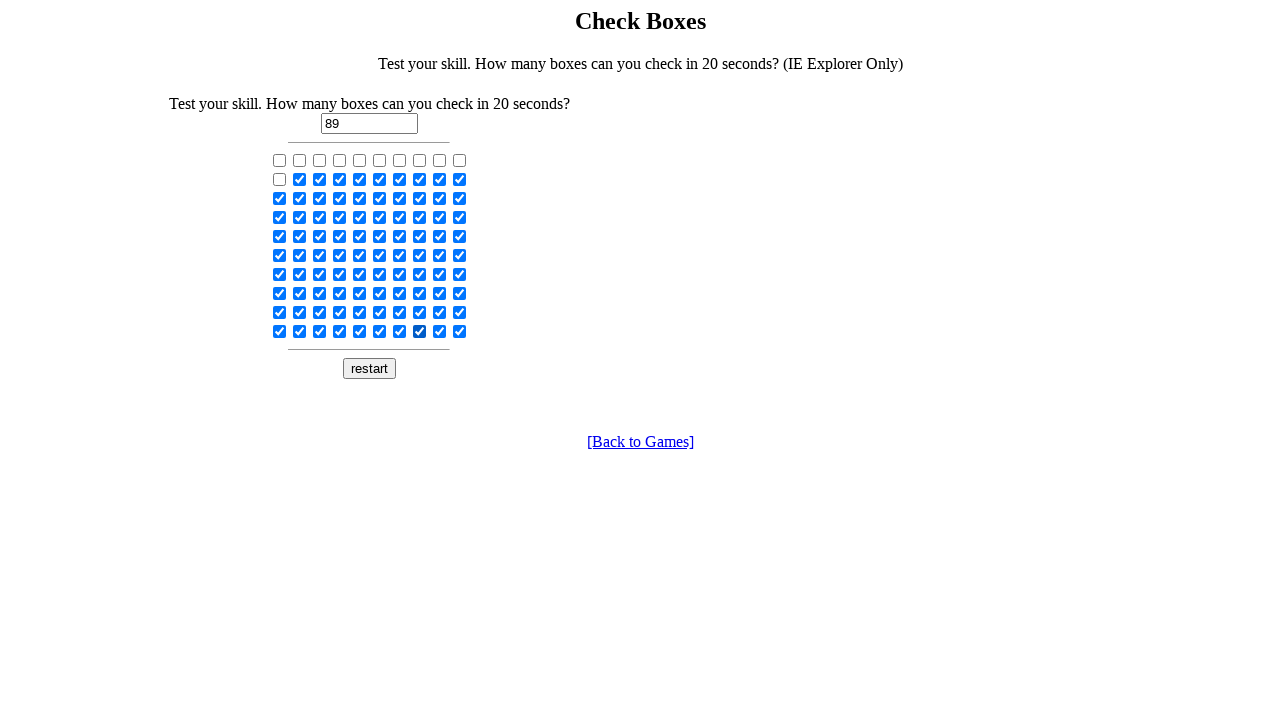

Clicked a checked checkbox to deselect it at (440, 331) on input[type='checkbox'] >> nth=98
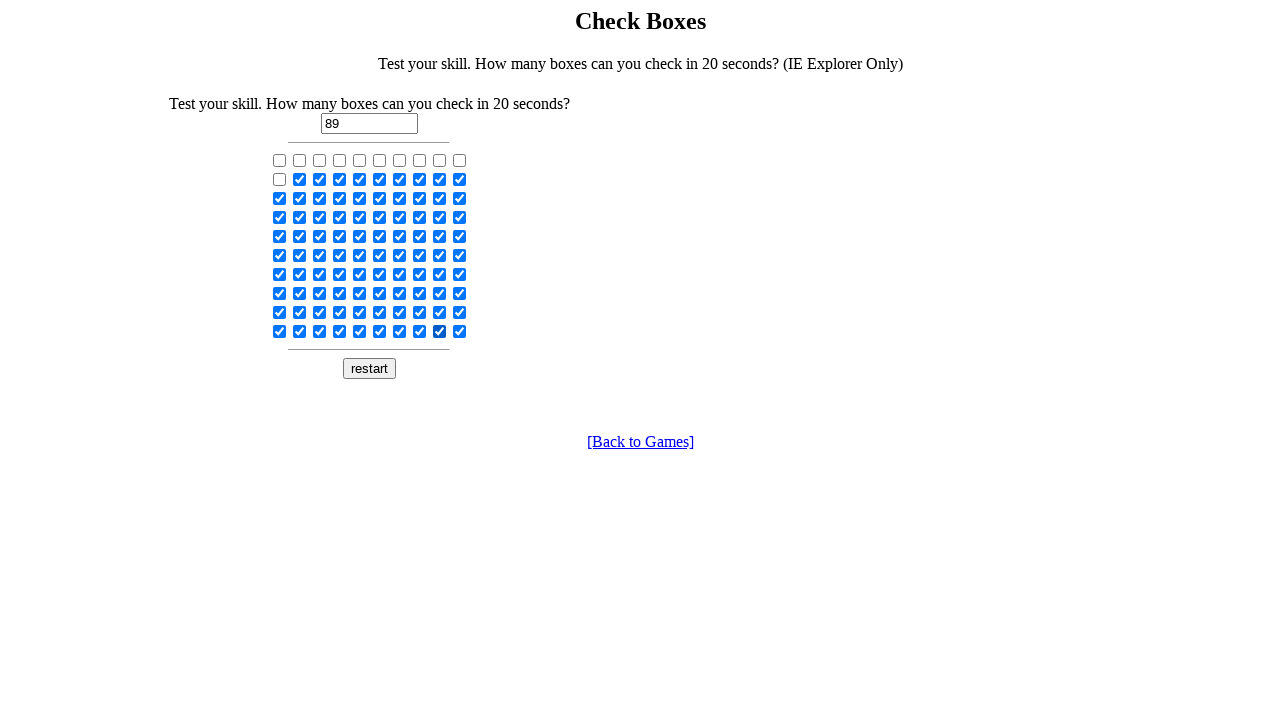

Clicked a checked checkbox to deselect it at (460, 331) on input[type='checkbox'] >> nth=99
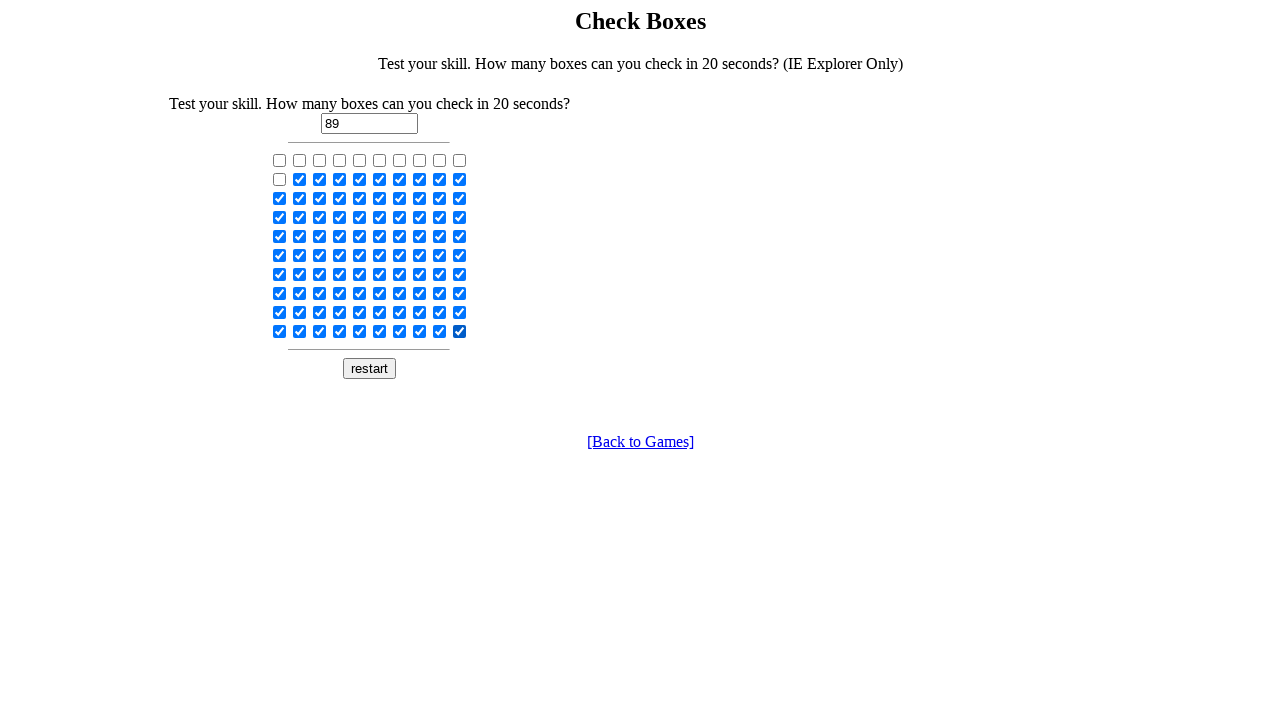

Waited 3 seconds to view all checkboxes deselected
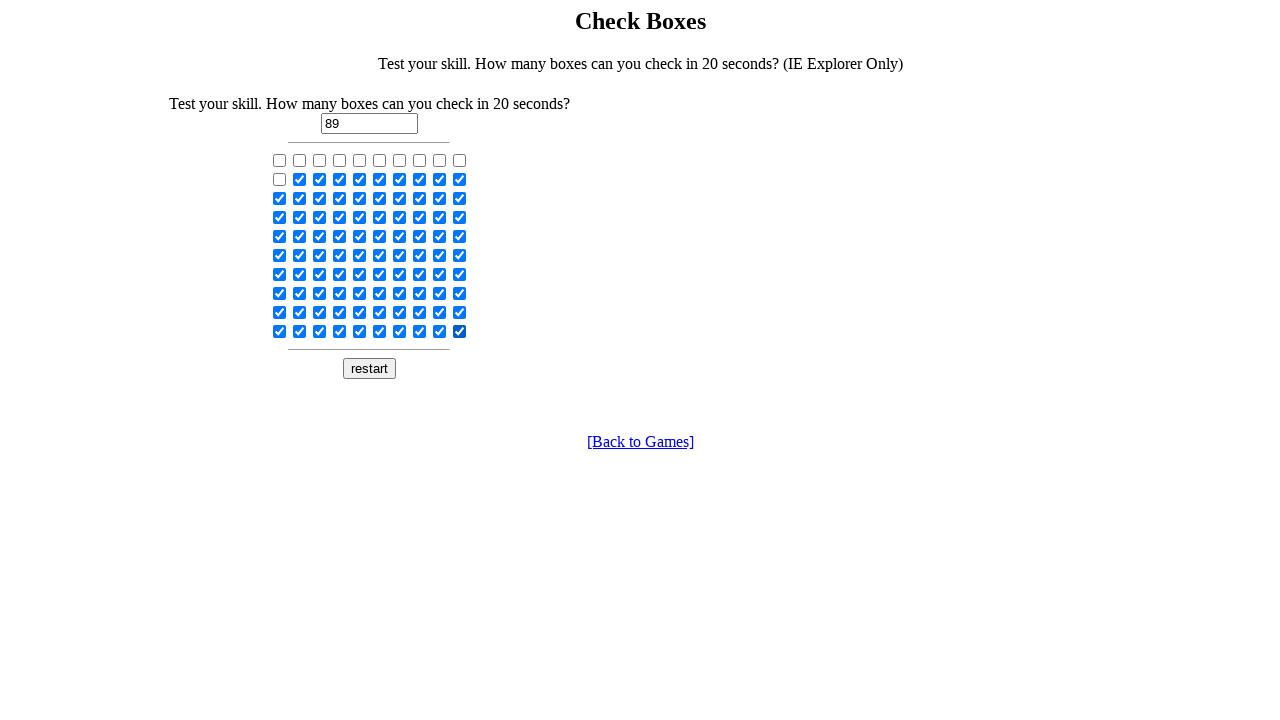

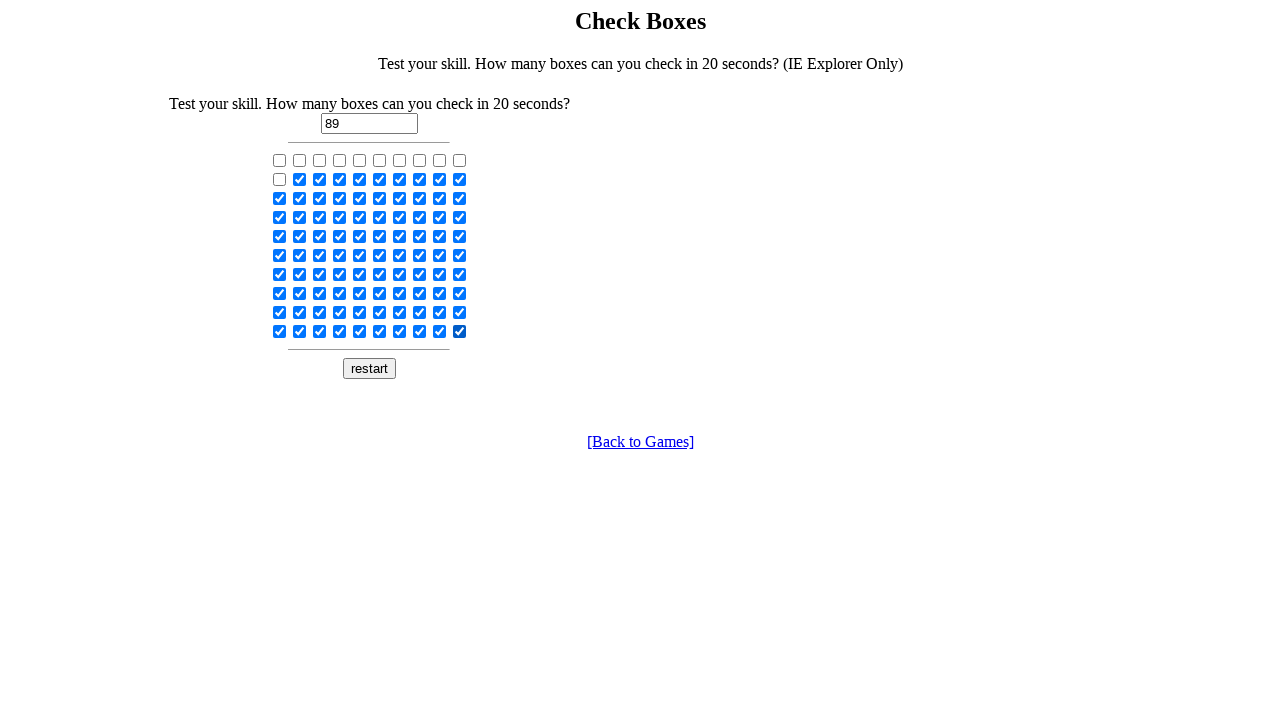